Tests the add/remove elements functionality by clicking the Add Element button 100 times, verifying 100 elements were added, then clicking Delete 90 times and verifying 10 elements remain.

Starting URL: http://the-internet.herokuapp.com/add_remove_elements/

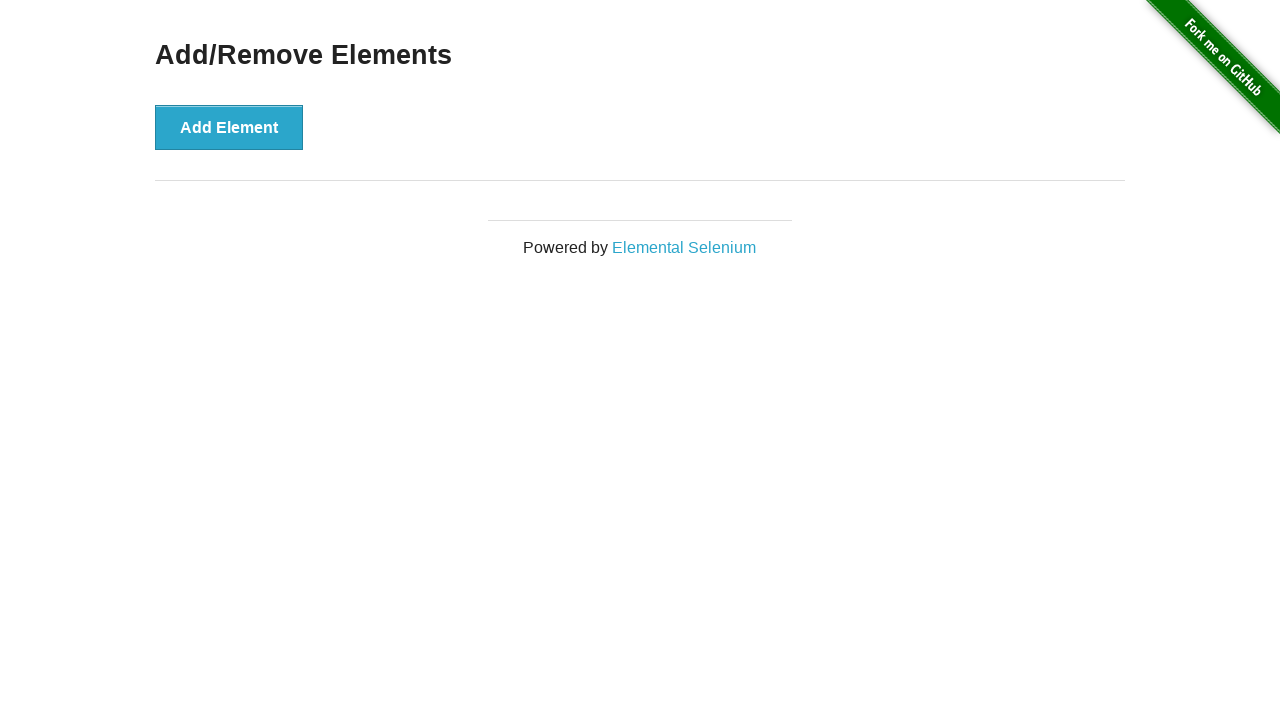

Clicked Add Element button (iteration 1/100) at (229, 127) on button[onclick='addElement()']
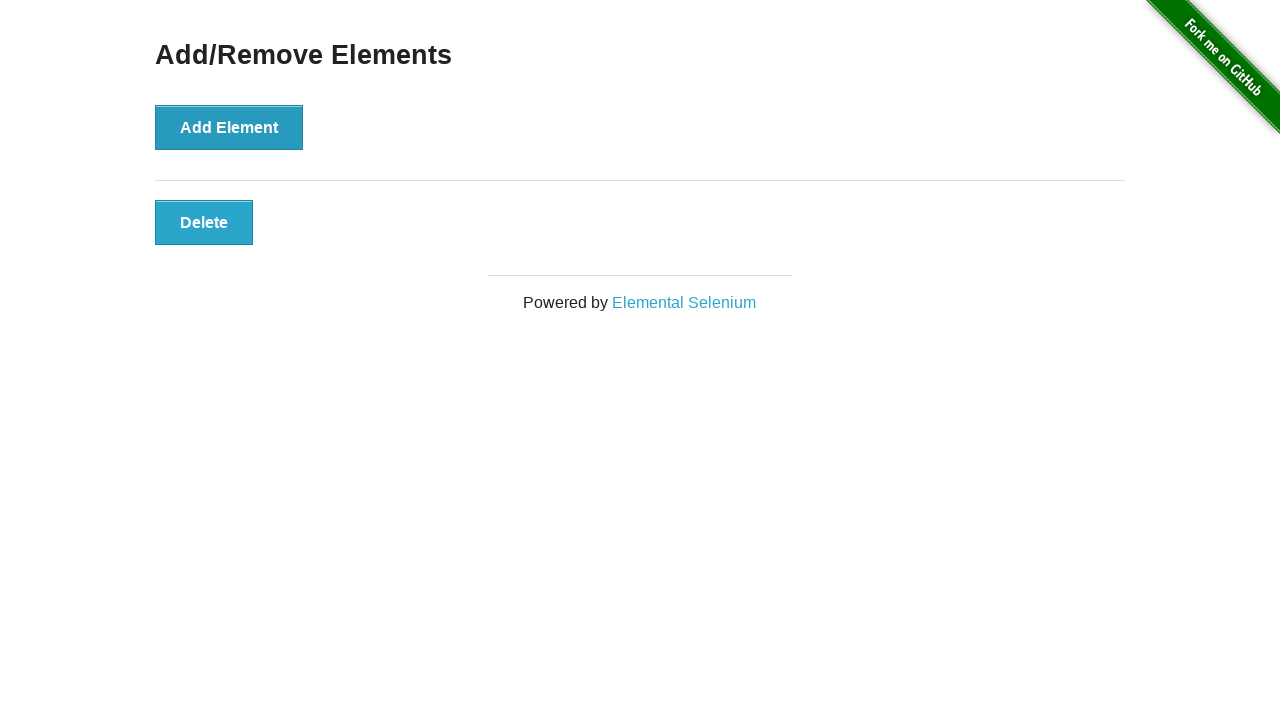

Clicked Add Element button (iteration 2/100) at (229, 127) on button[onclick='addElement()']
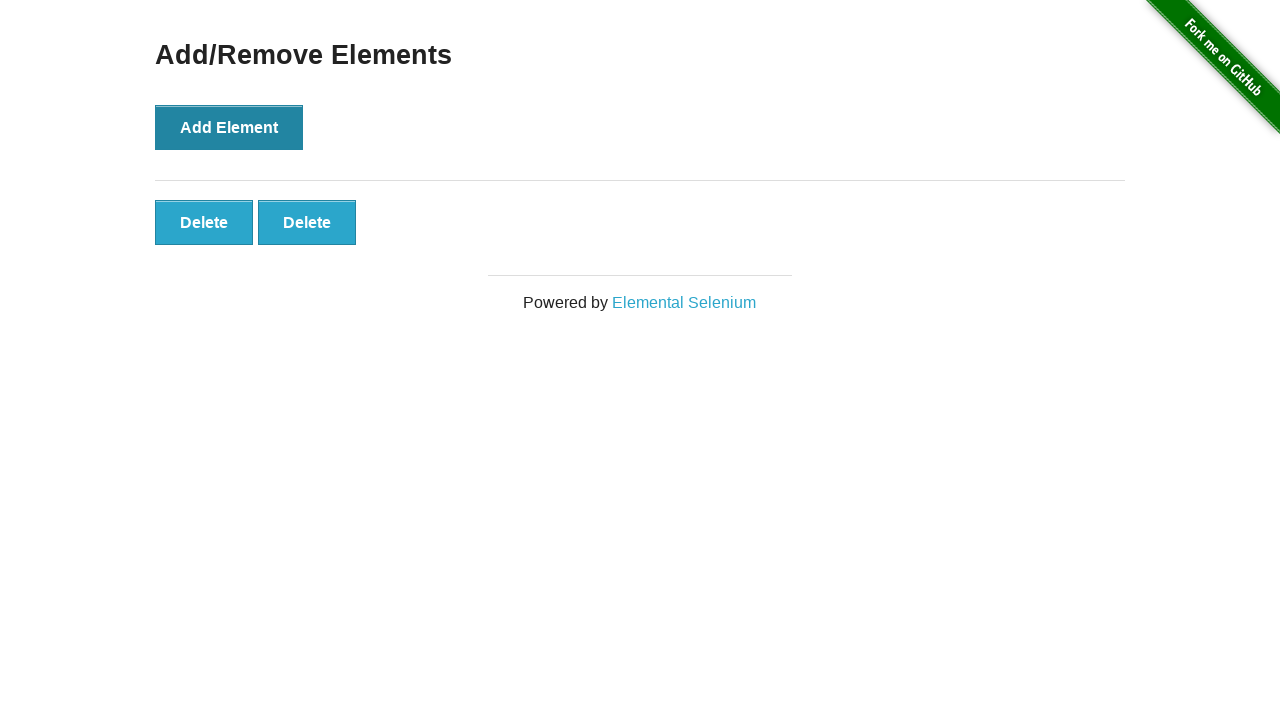

Clicked Add Element button (iteration 3/100) at (229, 127) on button[onclick='addElement()']
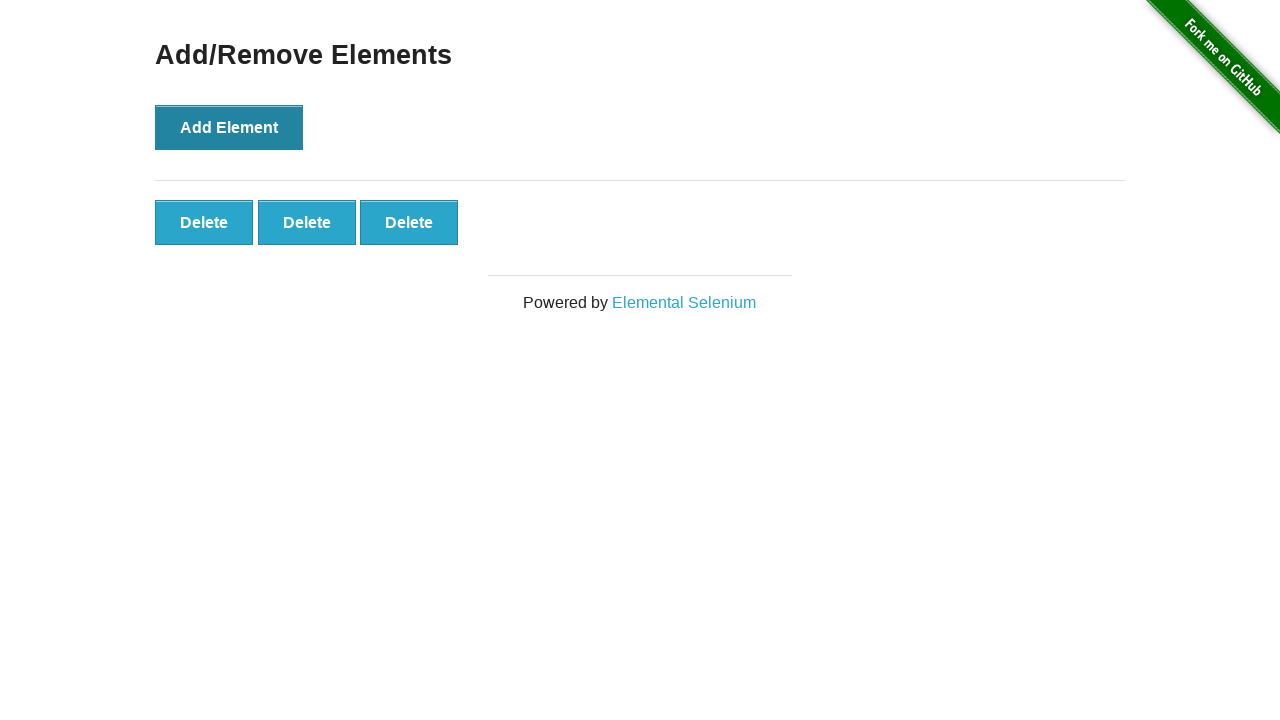

Clicked Add Element button (iteration 4/100) at (229, 127) on button[onclick='addElement()']
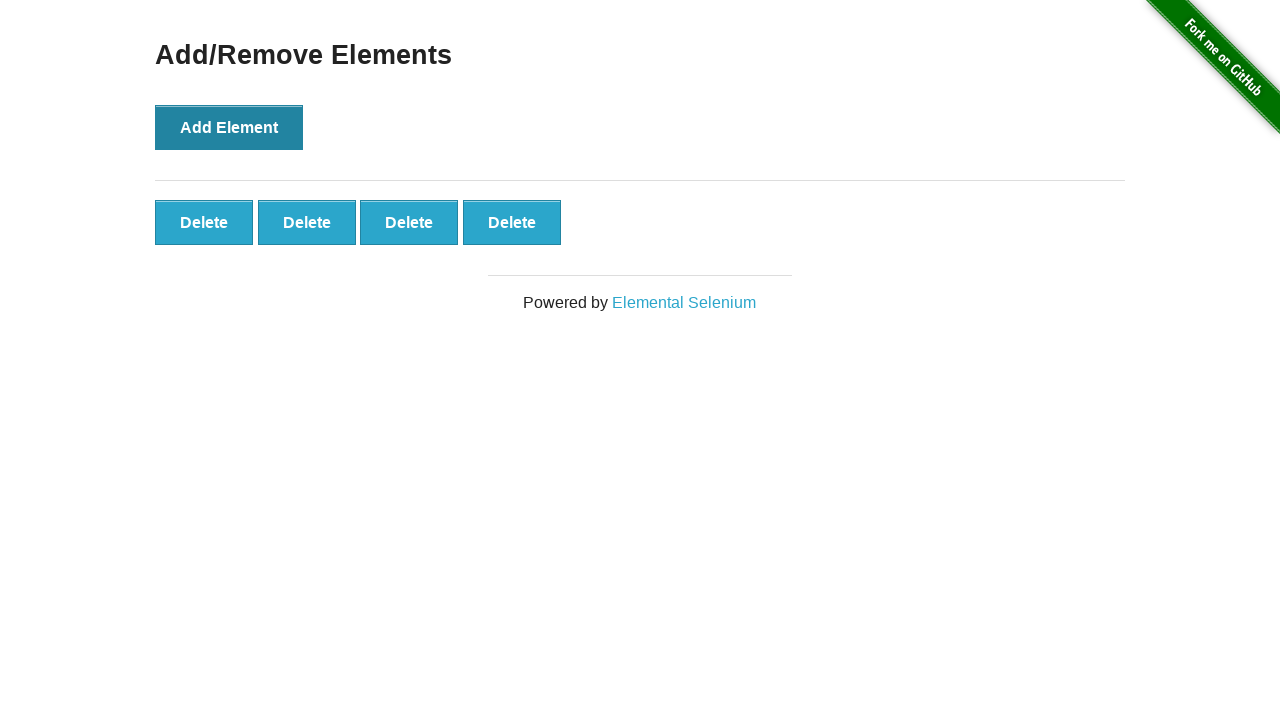

Clicked Add Element button (iteration 5/100) at (229, 127) on button[onclick='addElement()']
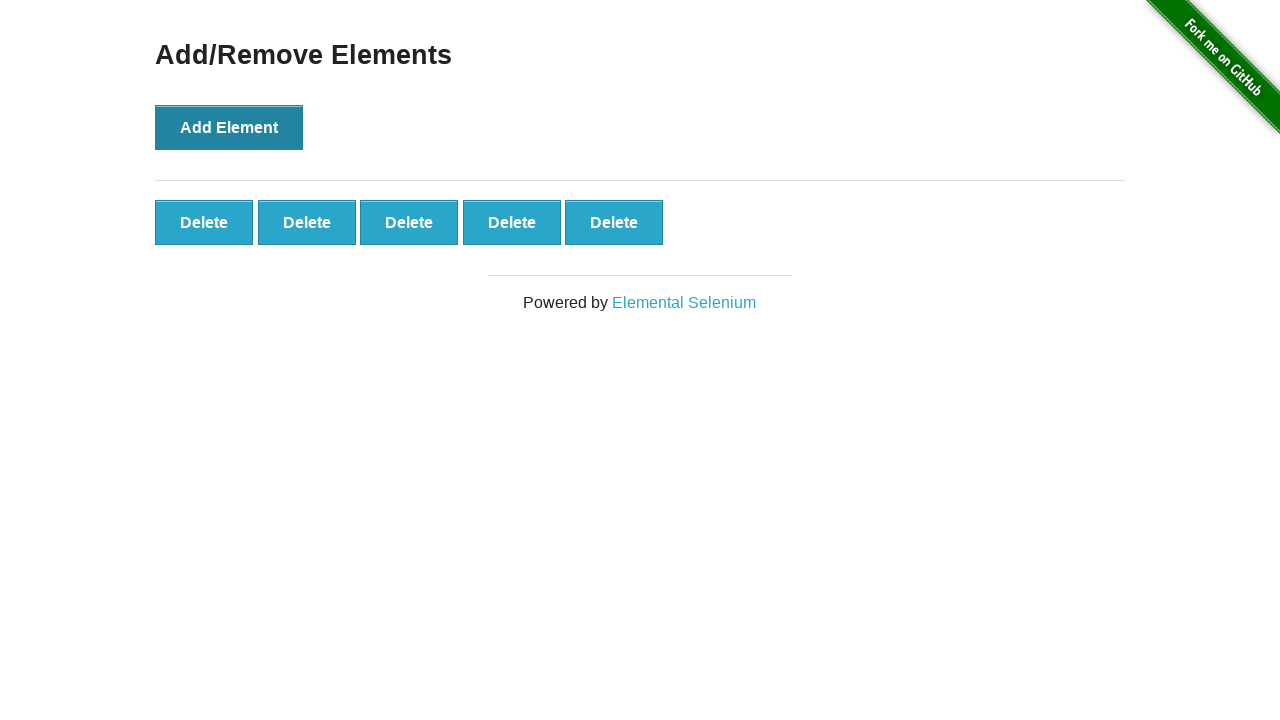

Clicked Add Element button (iteration 6/100) at (229, 127) on button[onclick='addElement()']
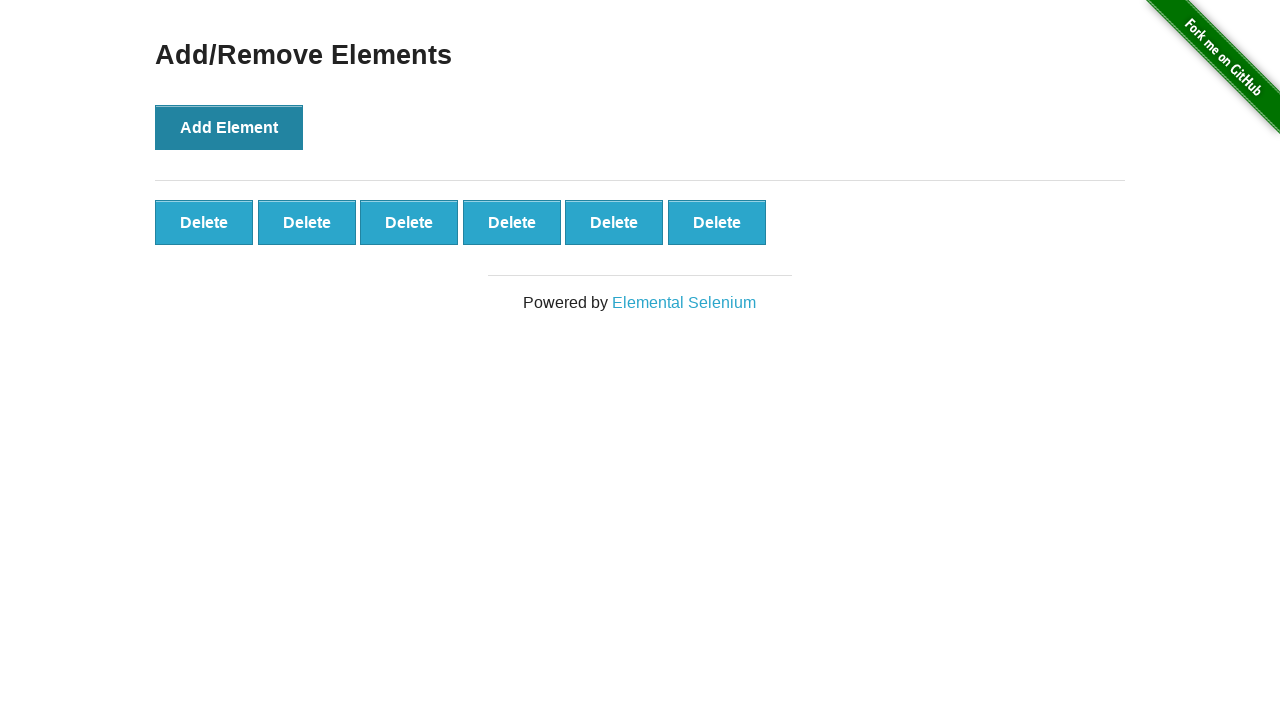

Clicked Add Element button (iteration 7/100) at (229, 127) on button[onclick='addElement()']
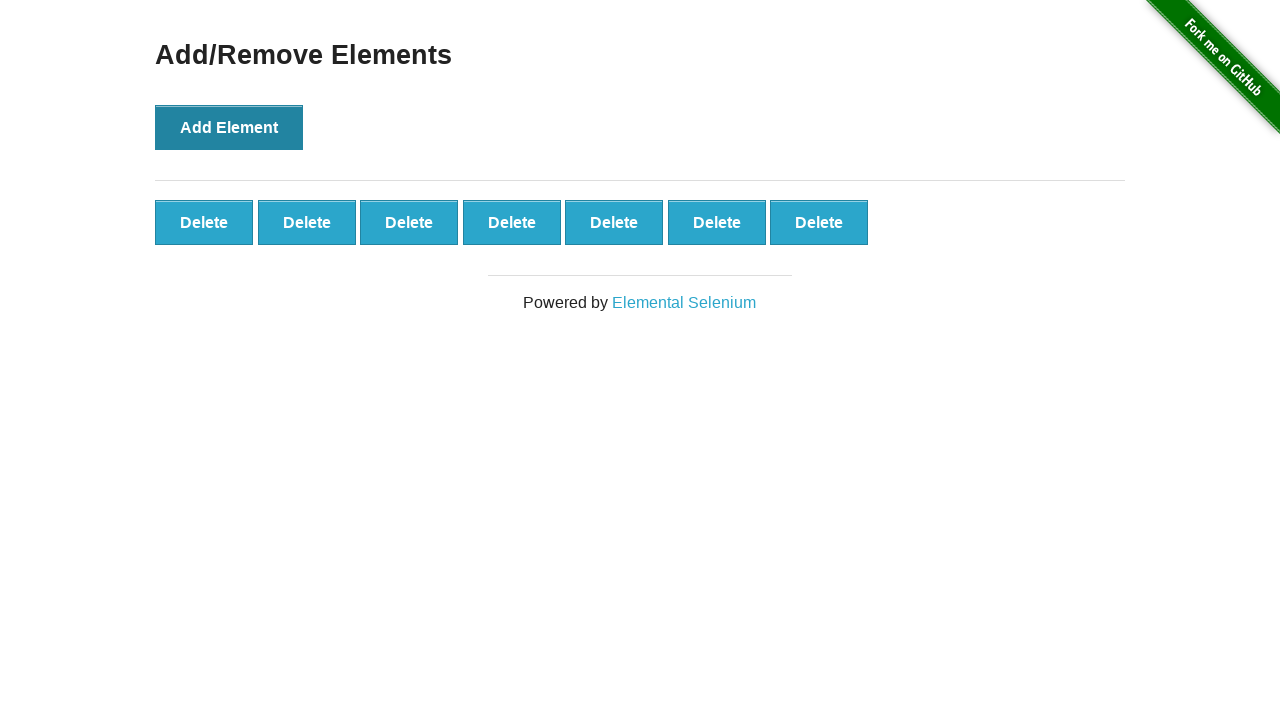

Clicked Add Element button (iteration 8/100) at (229, 127) on button[onclick='addElement()']
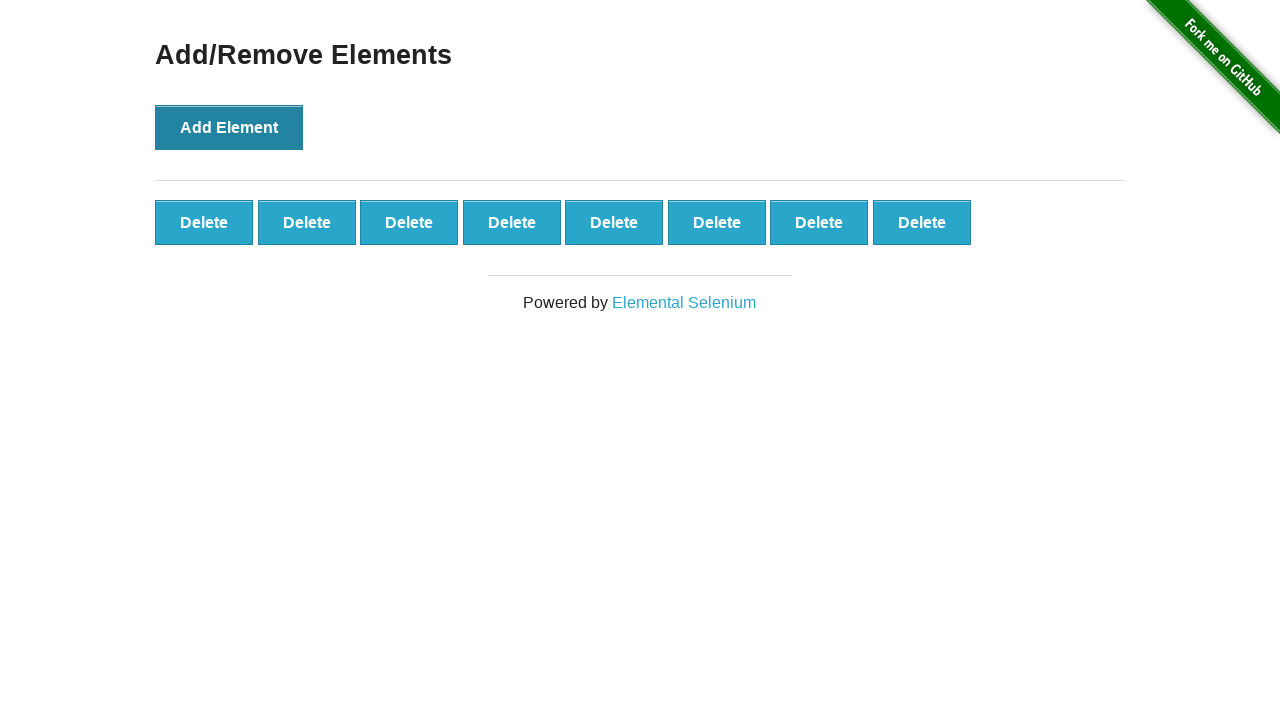

Clicked Add Element button (iteration 9/100) at (229, 127) on button[onclick='addElement()']
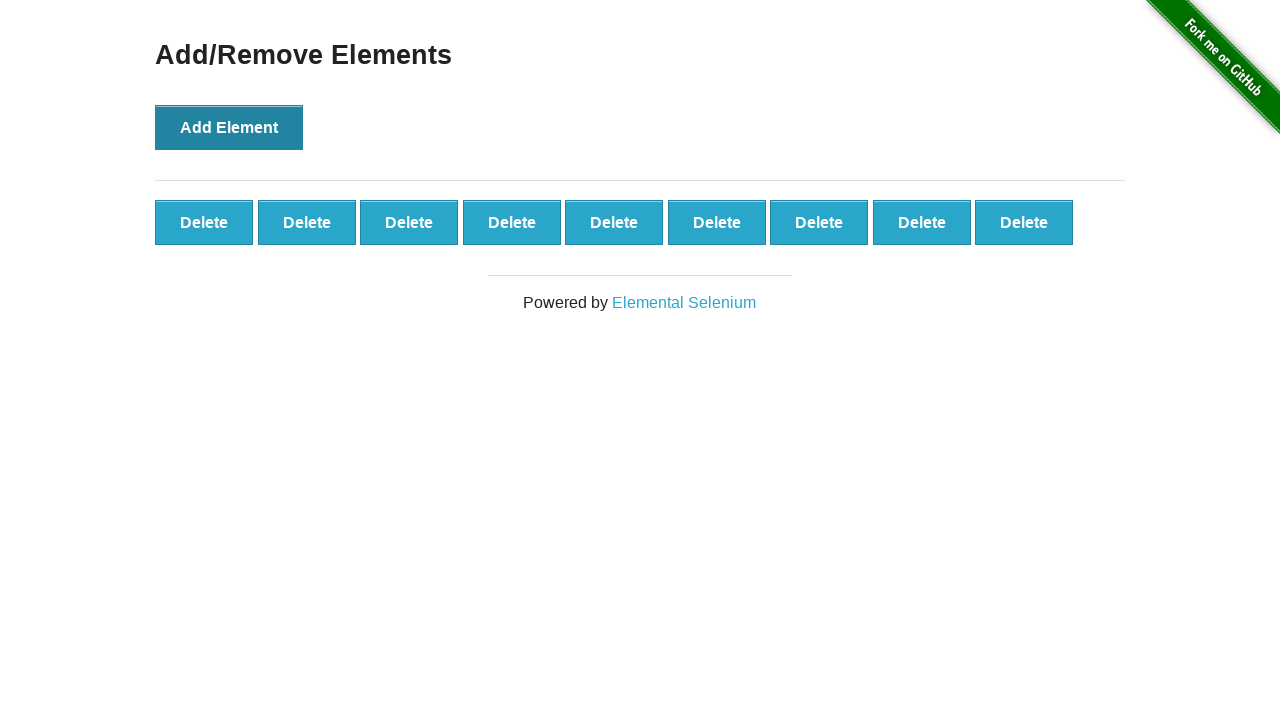

Clicked Add Element button (iteration 10/100) at (229, 127) on button[onclick='addElement()']
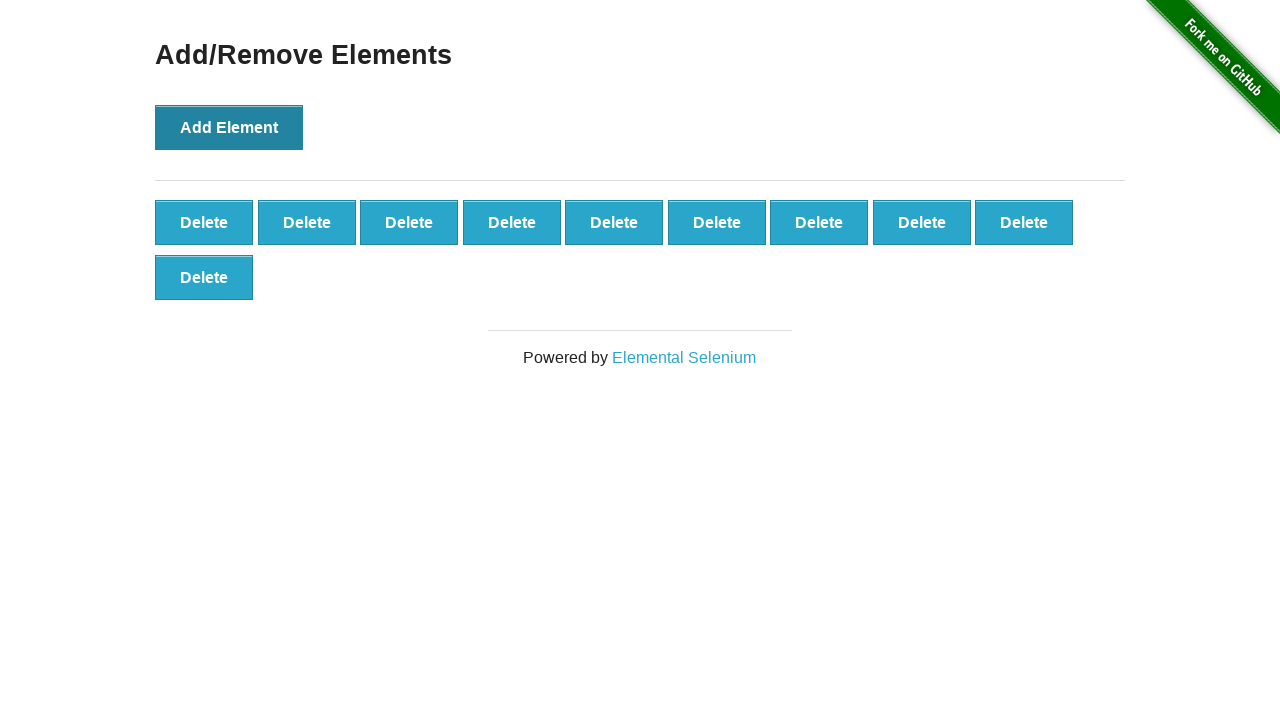

Clicked Add Element button (iteration 11/100) at (229, 127) on button[onclick='addElement()']
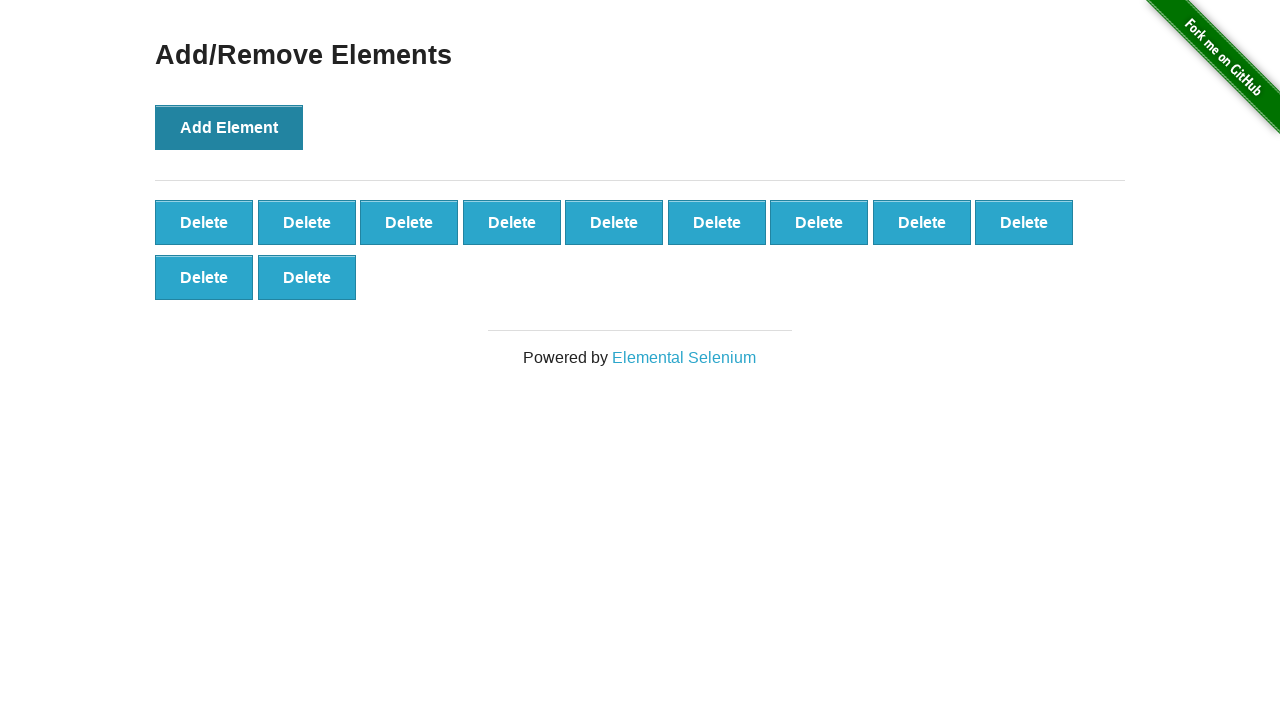

Clicked Add Element button (iteration 12/100) at (229, 127) on button[onclick='addElement()']
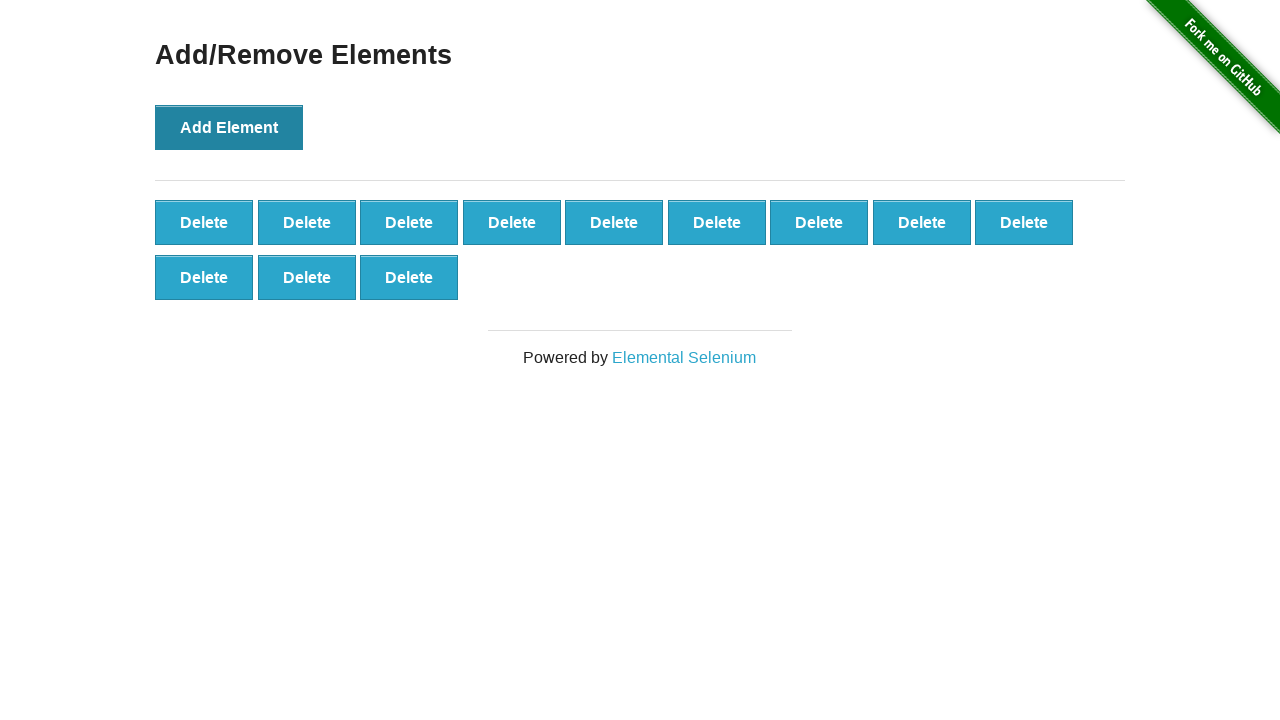

Clicked Add Element button (iteration 13/100) at (229, 127) on button[onclick='addElement()']
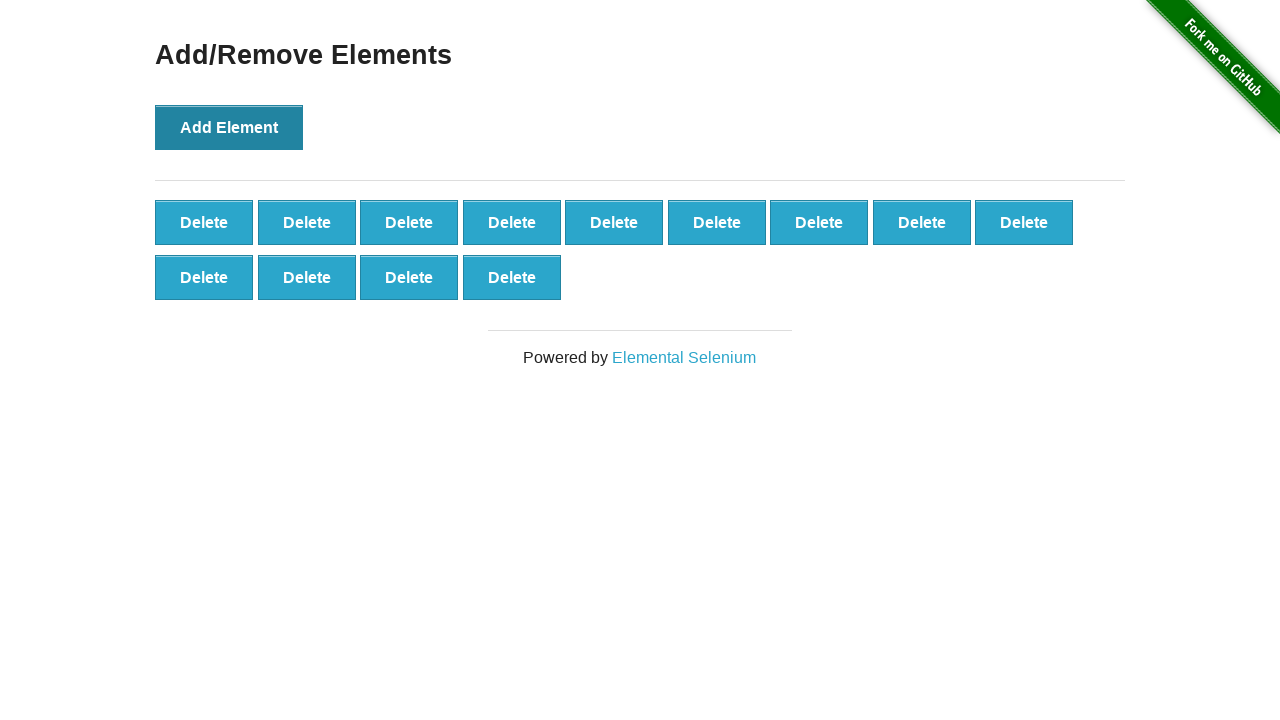

Clicked Add Element button (iteration 14/100) at (229, 127) on button[onclick='addElement()']
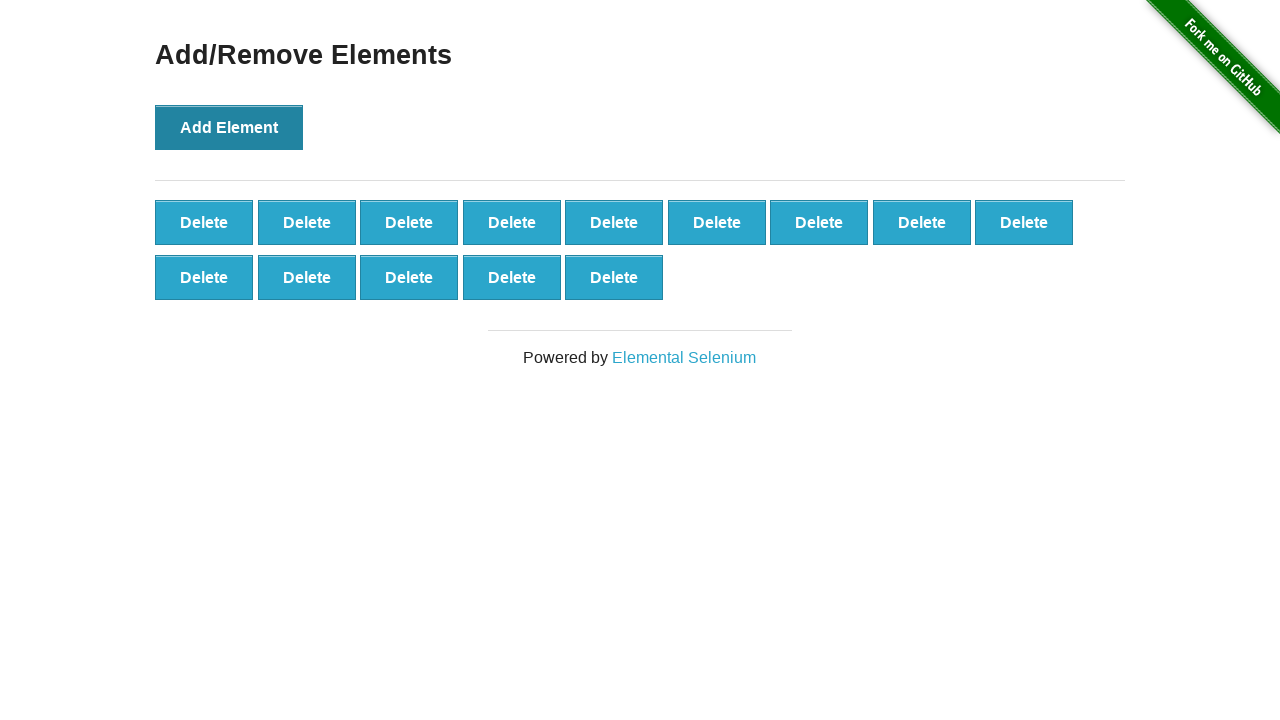

Clicked Add Element button (iteration 15/100) at (229, 127) on button[onclick='addElement()']
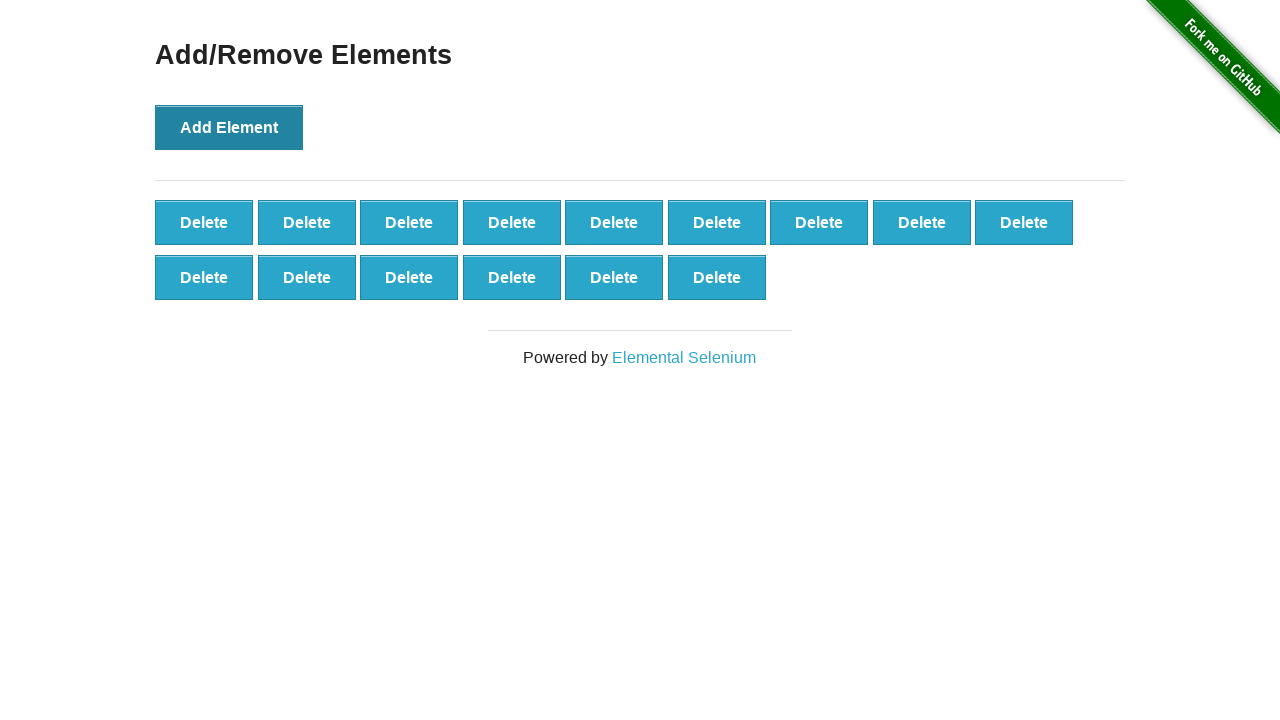

Clicked Add Element button (iteration 16/100) at (229, 127) on button[onclick='addElement()']
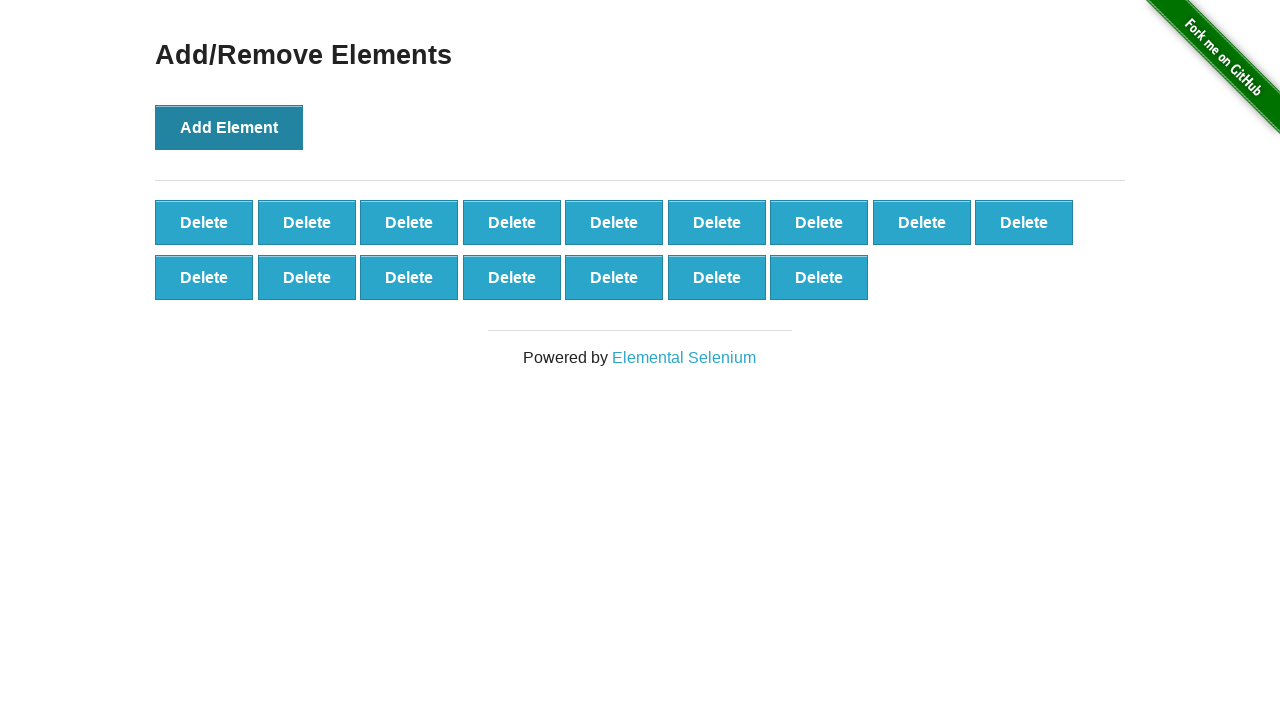

Clicked Add Element button (iteration 17/100) at (229, 127) on button[onclick='addElement()']
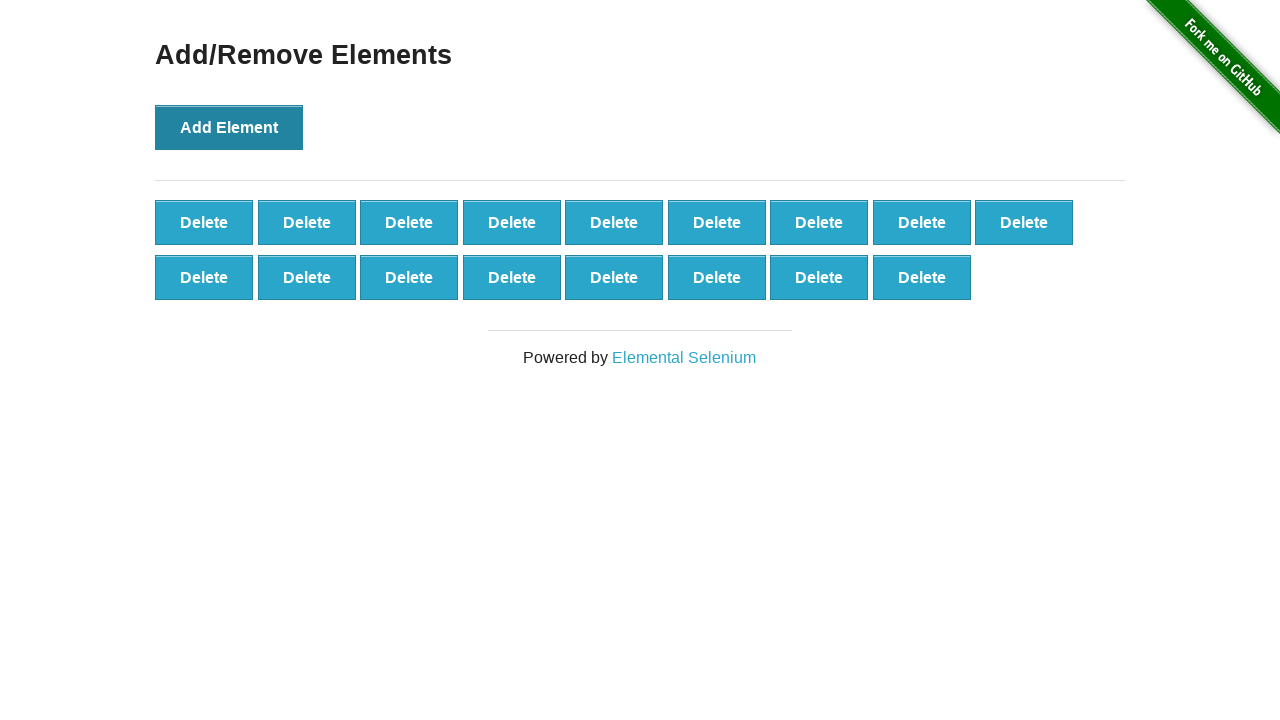

Clicked Add Element button (iteration 18/100) at (229, 127) on button[onclick='addElement()']
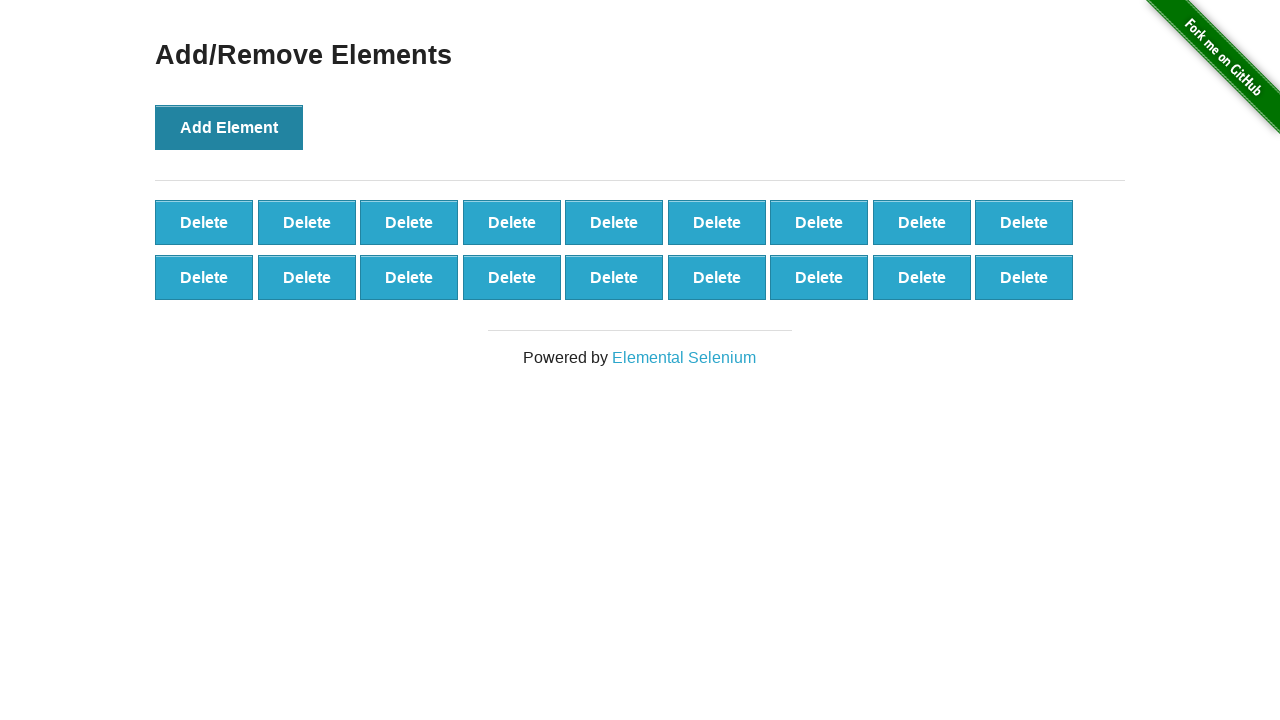

Clicked Add Element button (iteration 19/100) at (229, 127) on button[onclick='addElement()']
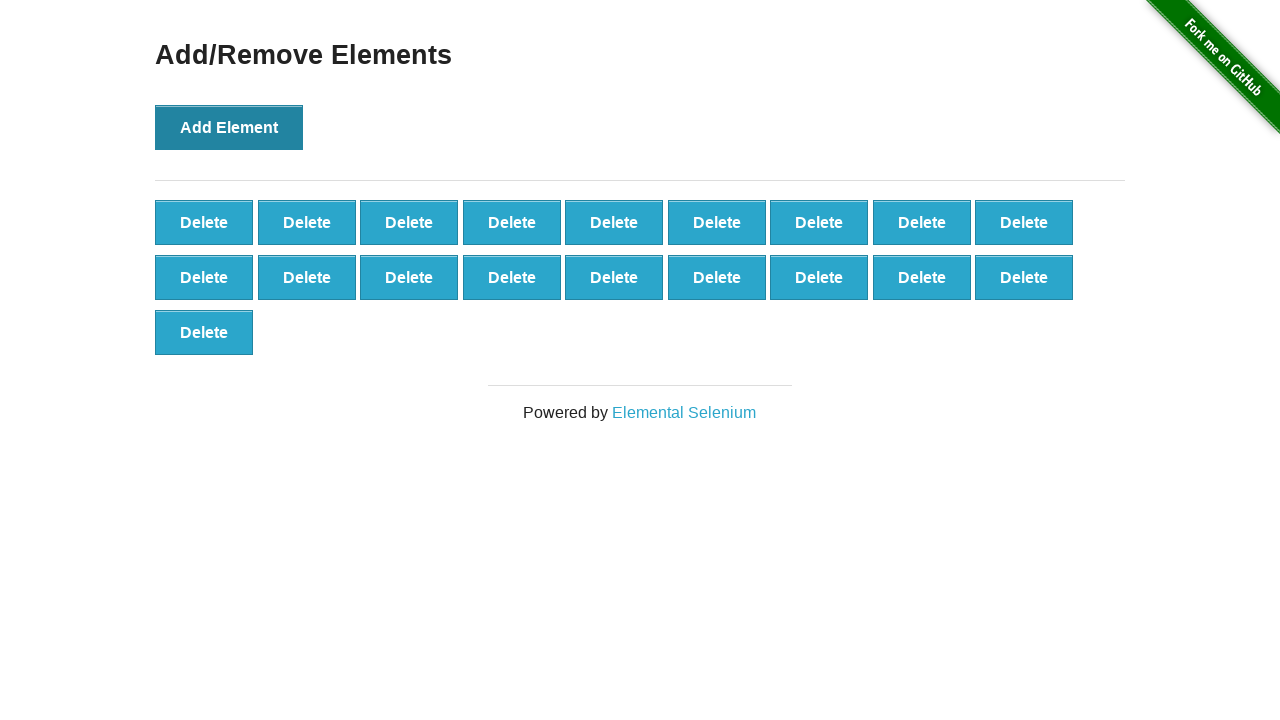

Clicked Add Element button (iteration 20/100) at (229, 127) on button[onclick='addElement()']
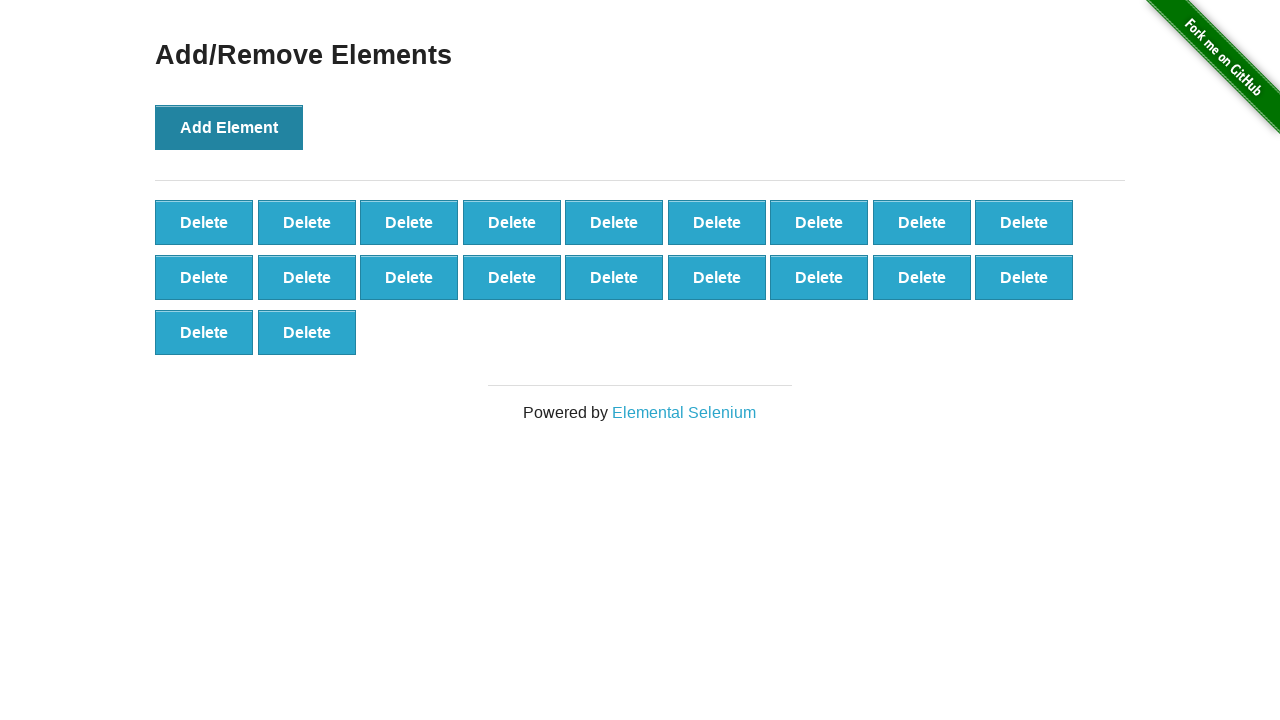

Clicked Add Element button (iteration 21/100) at (229, 127) on button[onclick='addElement()']
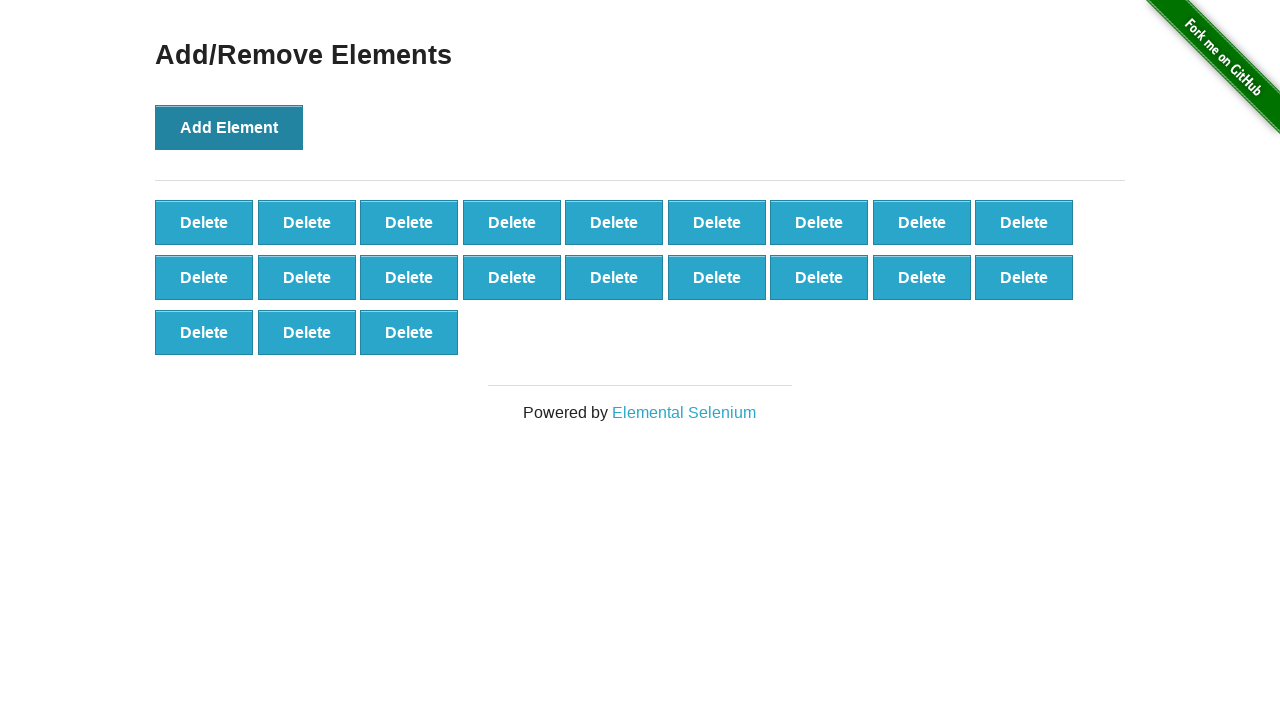

Clicked Add Element button (iteration 22/100) at (229, 127) on button[onclick='addElement()']
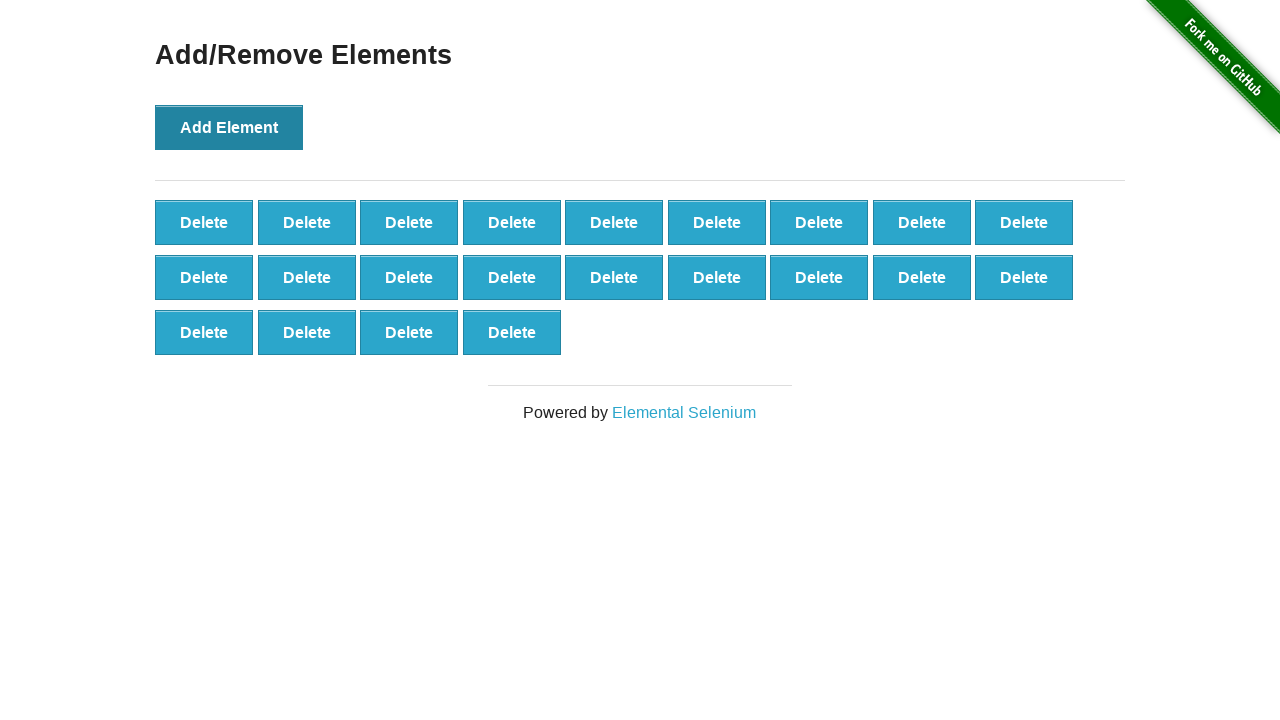

Clicked Add Element button (iteration 23/100) at (229, 127) on button[onclick='addElement()']
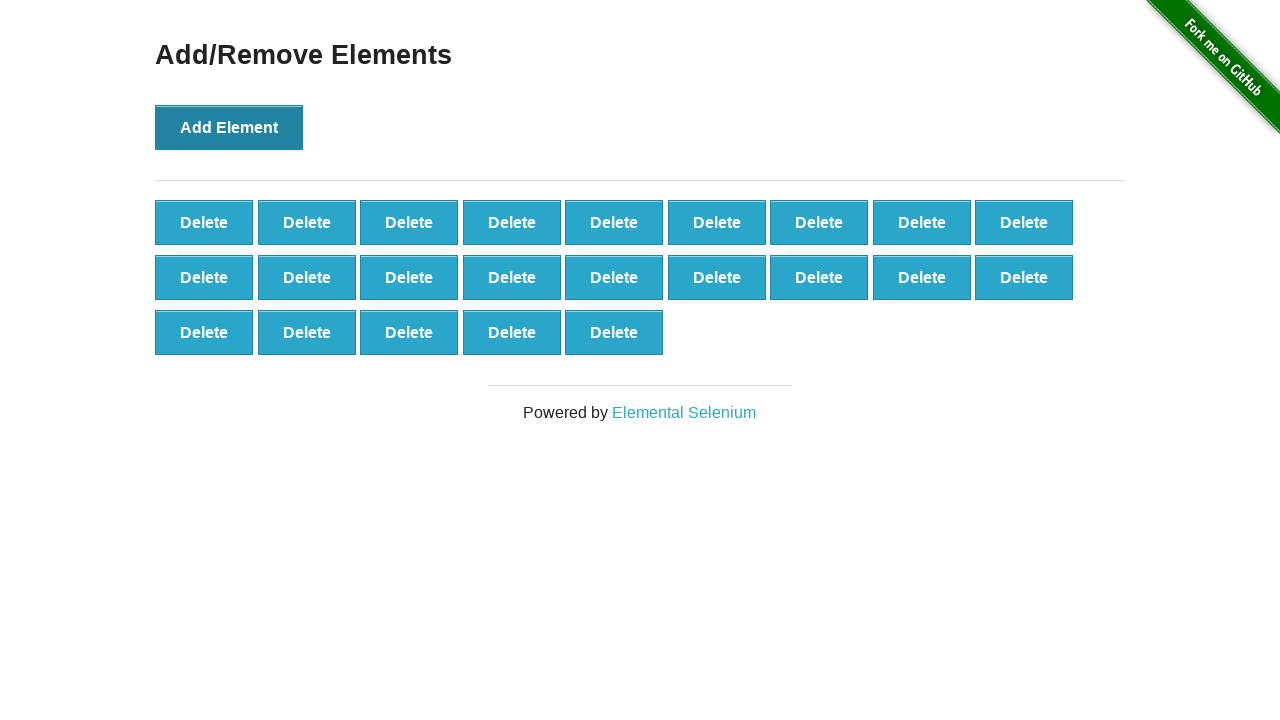

Clicked Add Element button (iteration 24/100) at (229, 127) on button[onclick='addElement()']
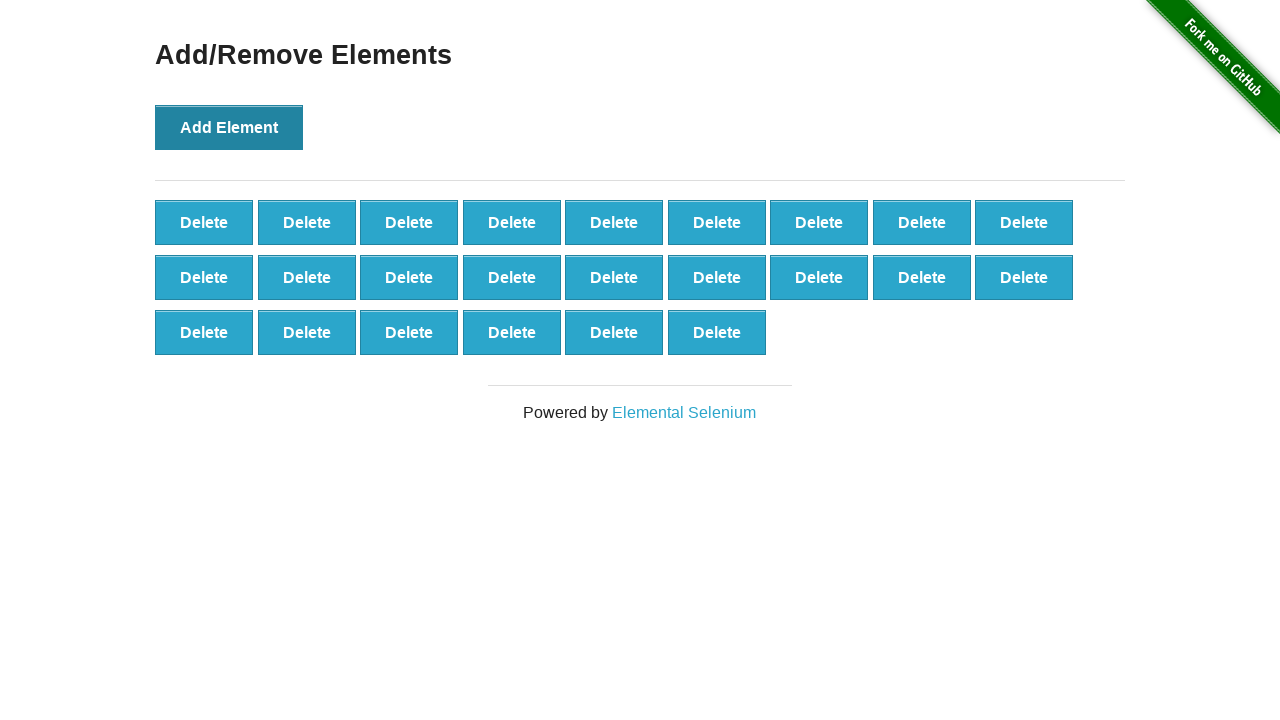

Clicked Add Element button (iteration 25/100) at (229, 127) on button[onclick='addElement()']
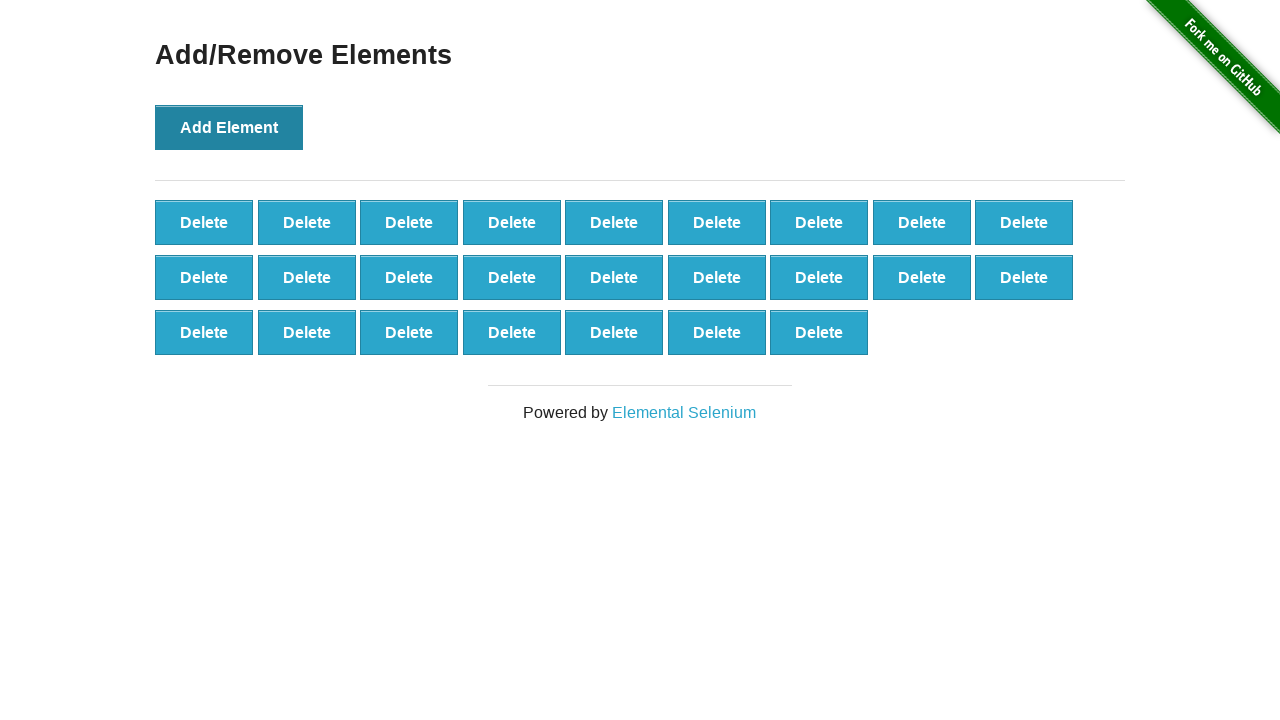

Clicked Add Element button (iteration 26/100) at (229, 127) on button[onclick='addElement()']
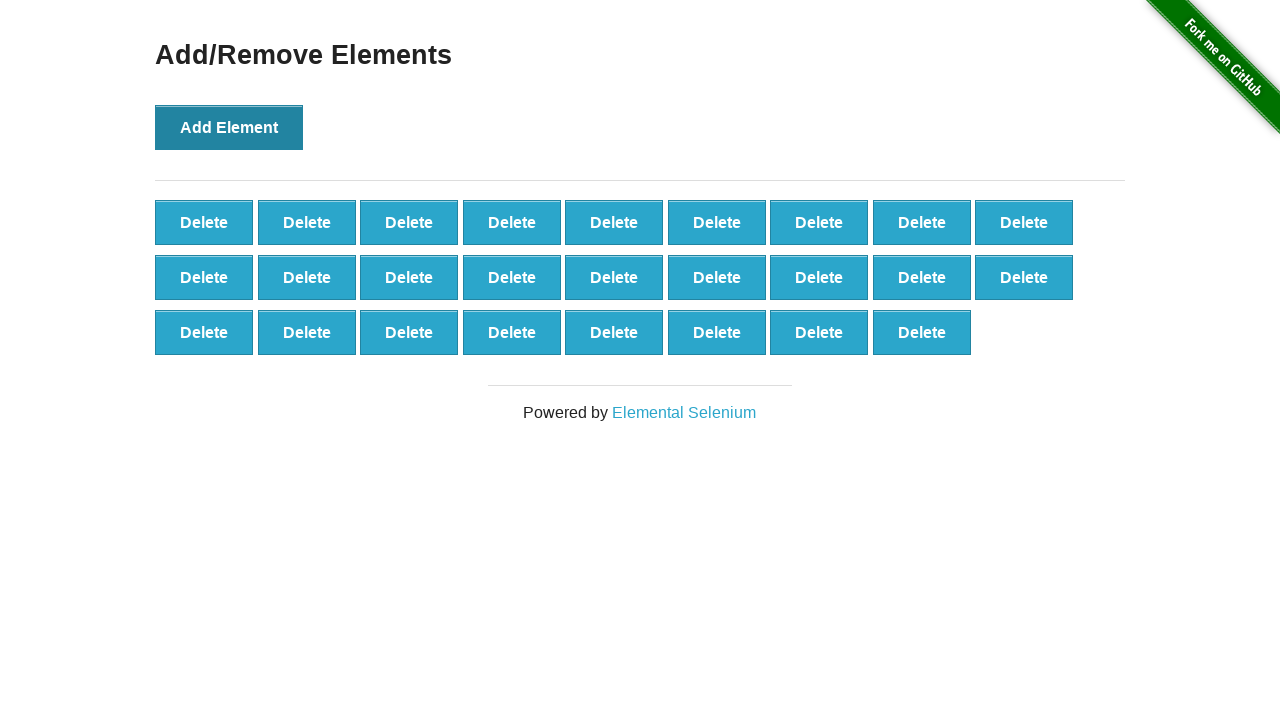

Clicked Add Element button (iteration 27/100) at (229, 127) on button[onclick='addElement()']
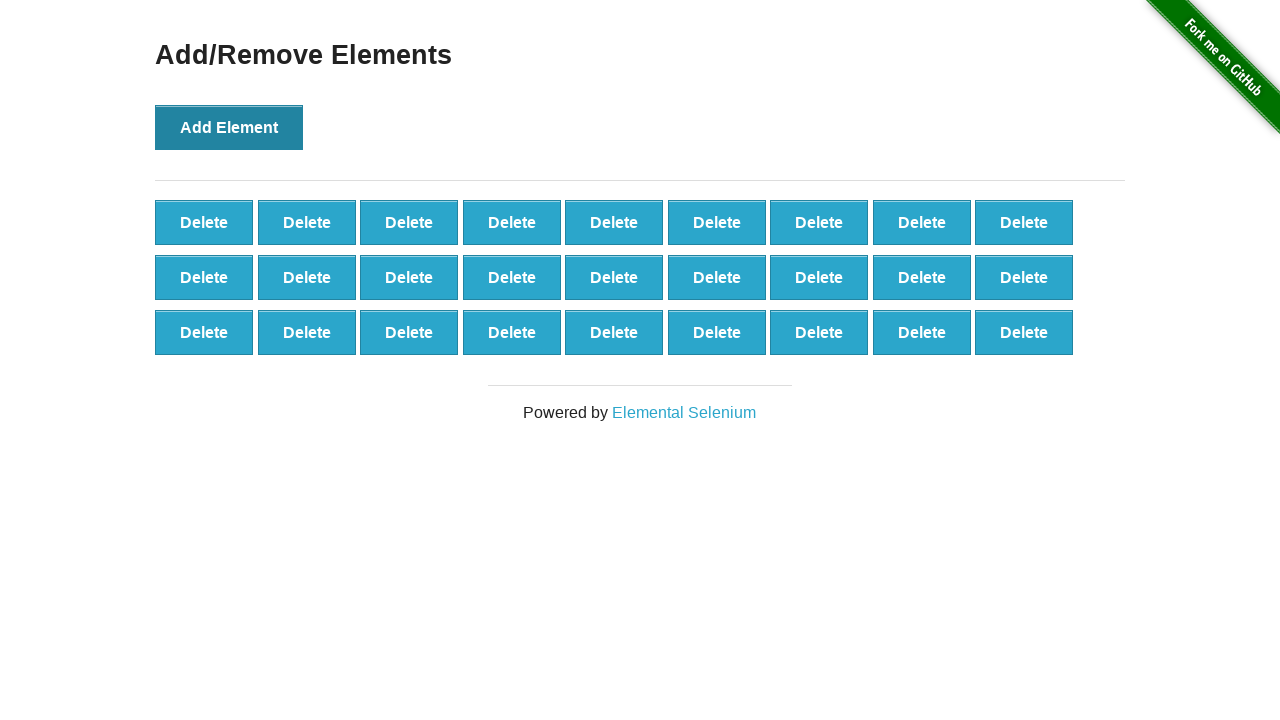

Clicked Add Element button (iteration 28/100) at (229, 127) on button[onclick='addElement()']
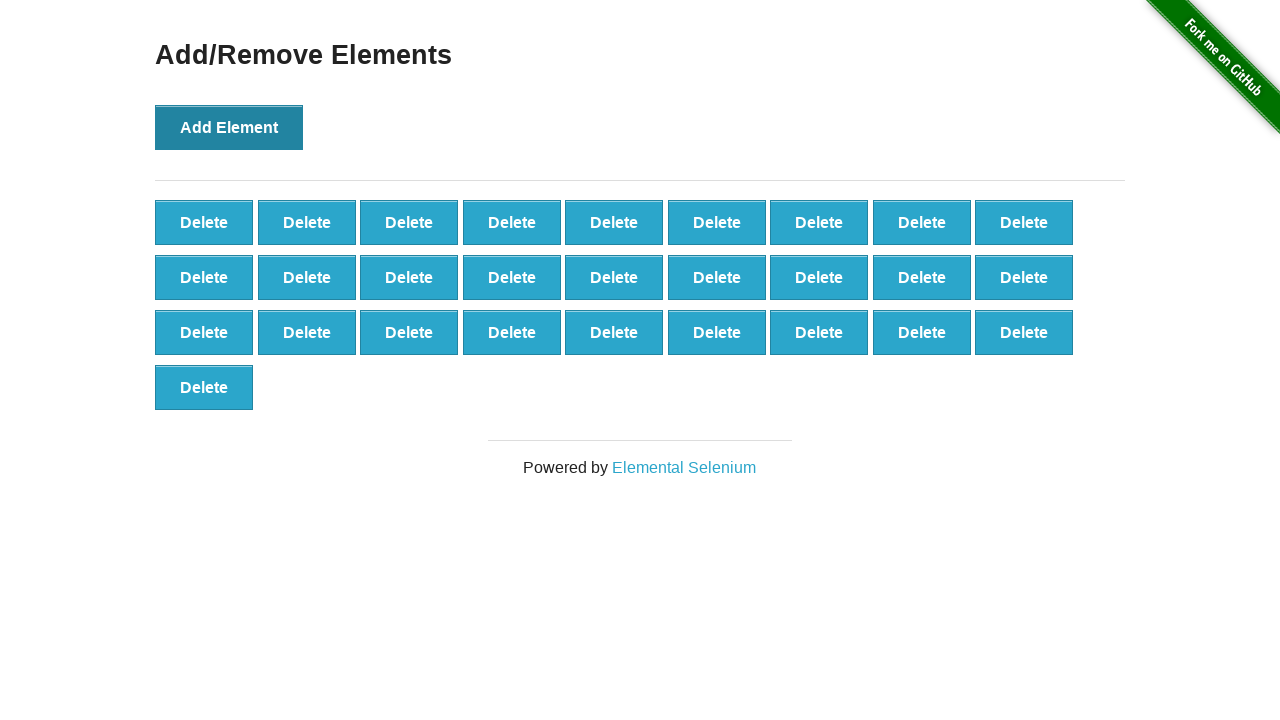

Clicked Add Element button (iteration 29/100) at (229, 127) on button[onclick='addElement()']
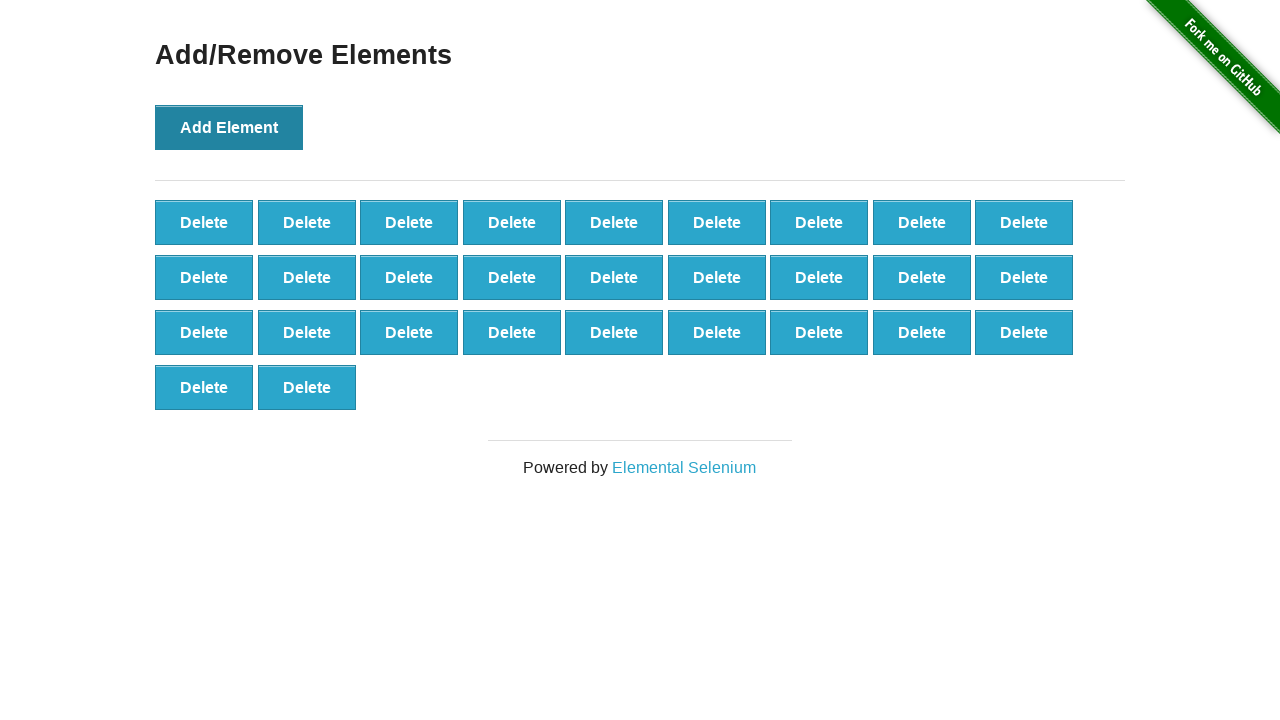

Clicked Add Element button (iteration 30/100) at (229, 127) on button[onclick='addElement()']
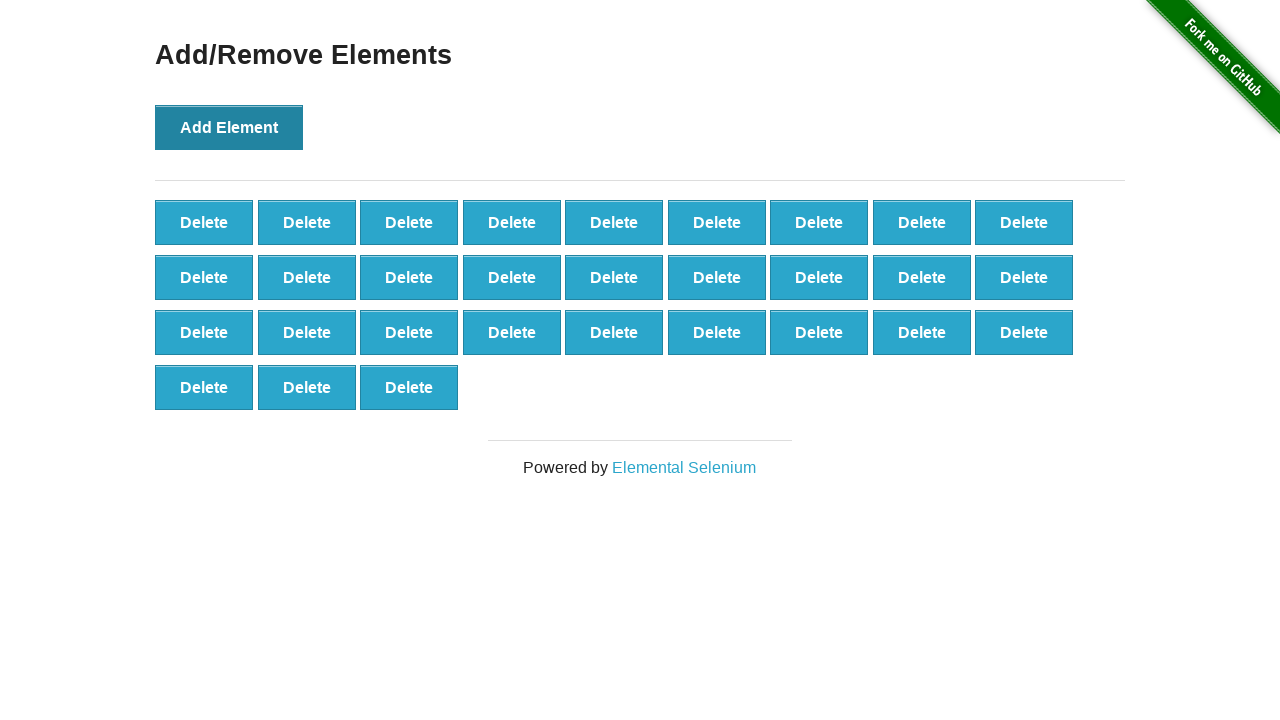

Clicked Add Element button (iteration 31/100) at (229, 127) on button[onclick='addElement()']
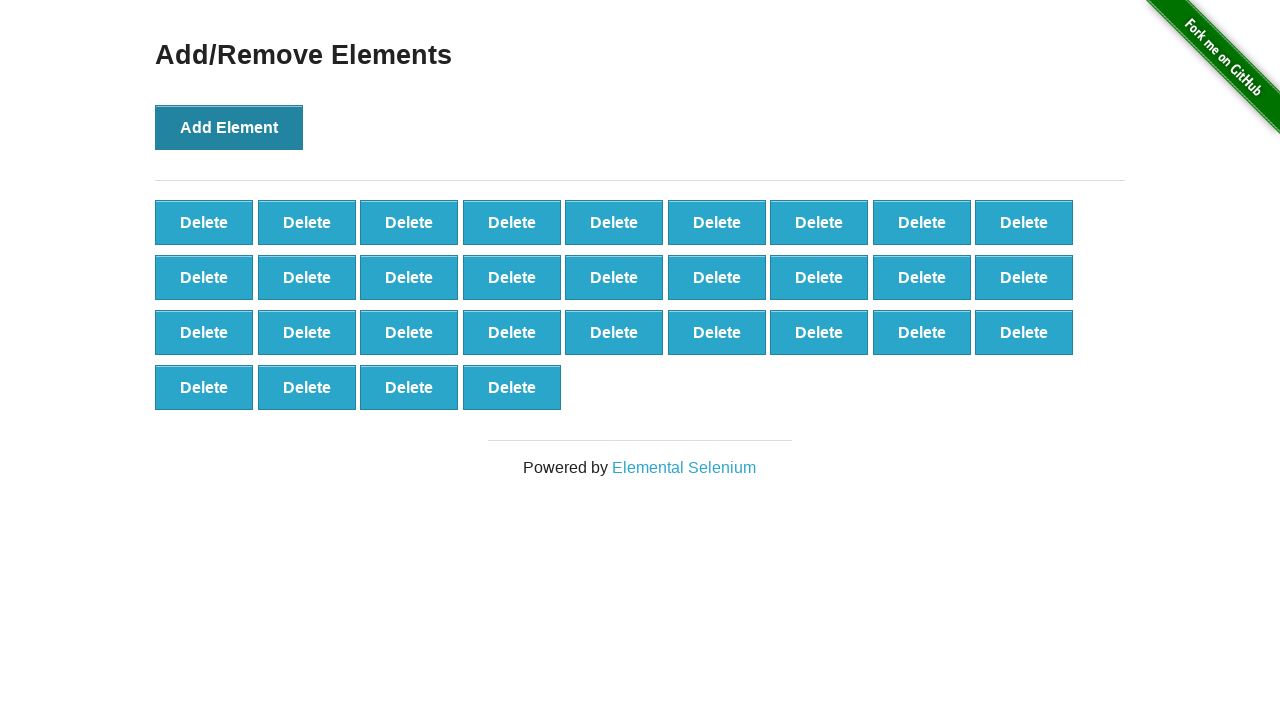

Clicked Add Element button (iteration 32/100) at (229, 127) on button[onclick='addElement()']
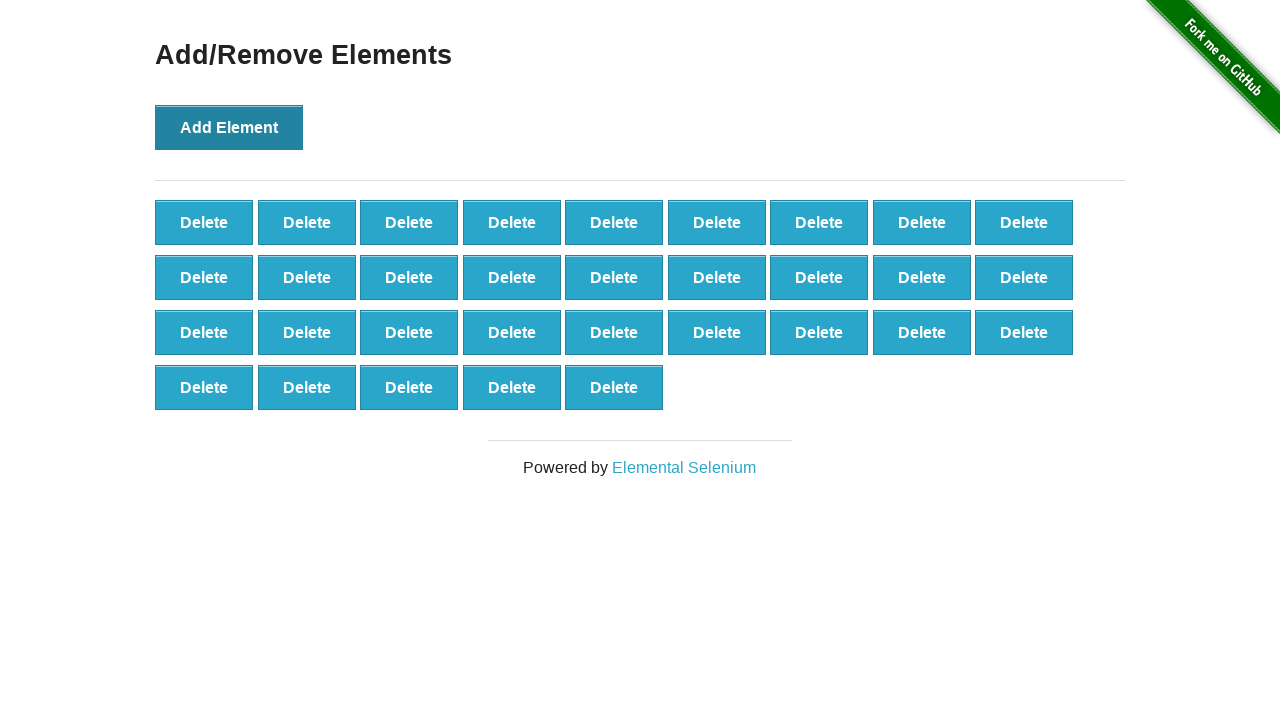

Clicked Add Element button (iteration 33/100) at (229, 127) on button[onclick='addElement()']
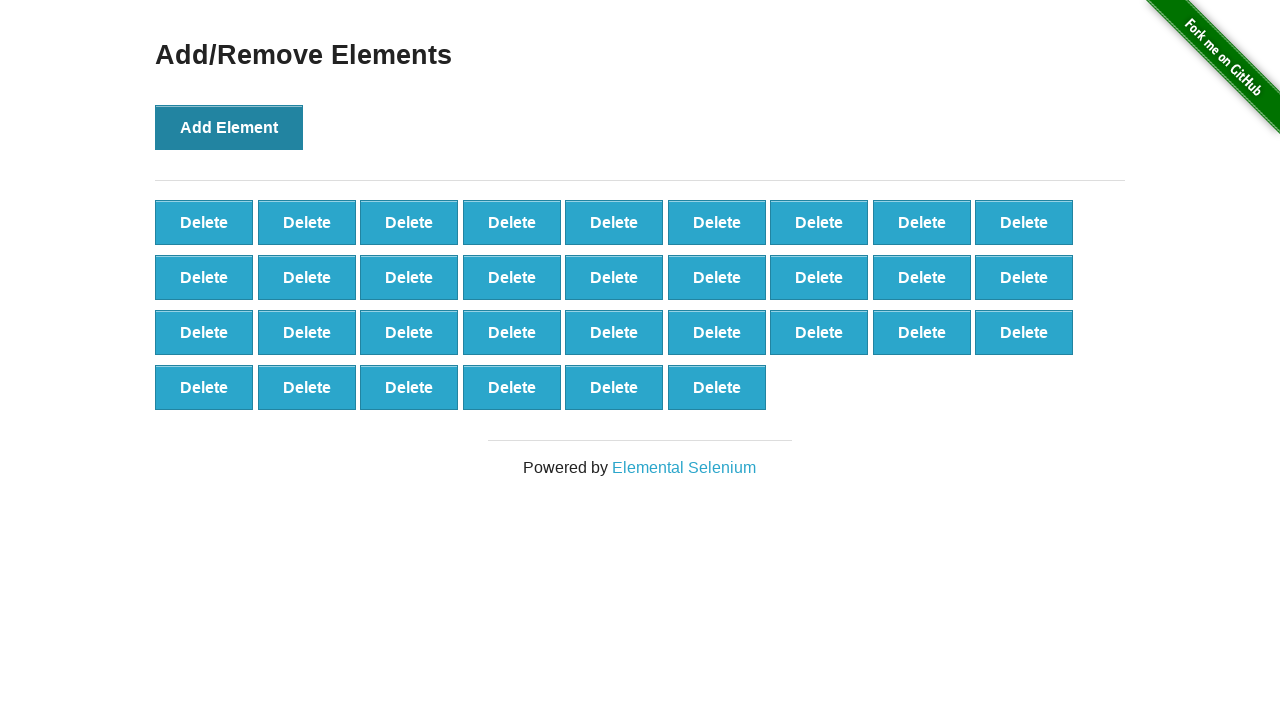

Clicked Add Element button (iteration 34/100) at (229, 127) on button[onclick='addElement()']
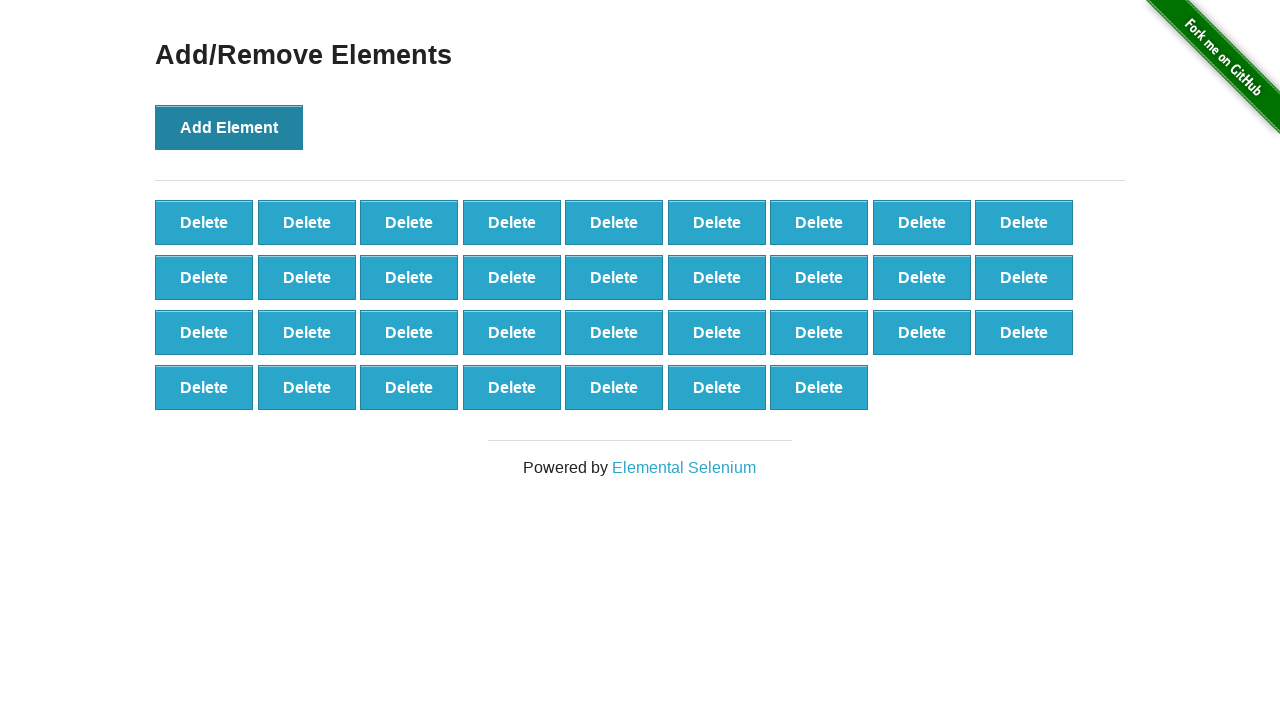

Clicked Add Element button (iteration 35/100) at (229, 127) on button[onclick='addElement()']
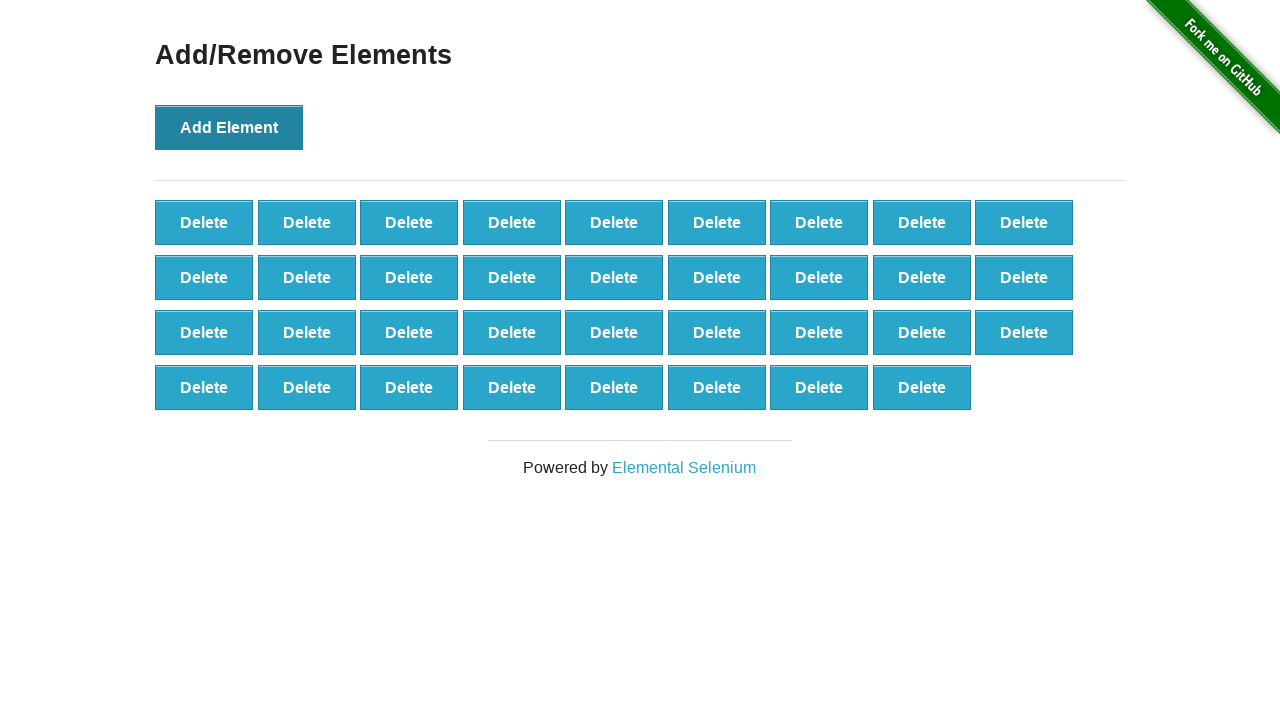

Clicked Add Element button (iteration 36/100) at (229, 127) on button[onclick='addElement()']
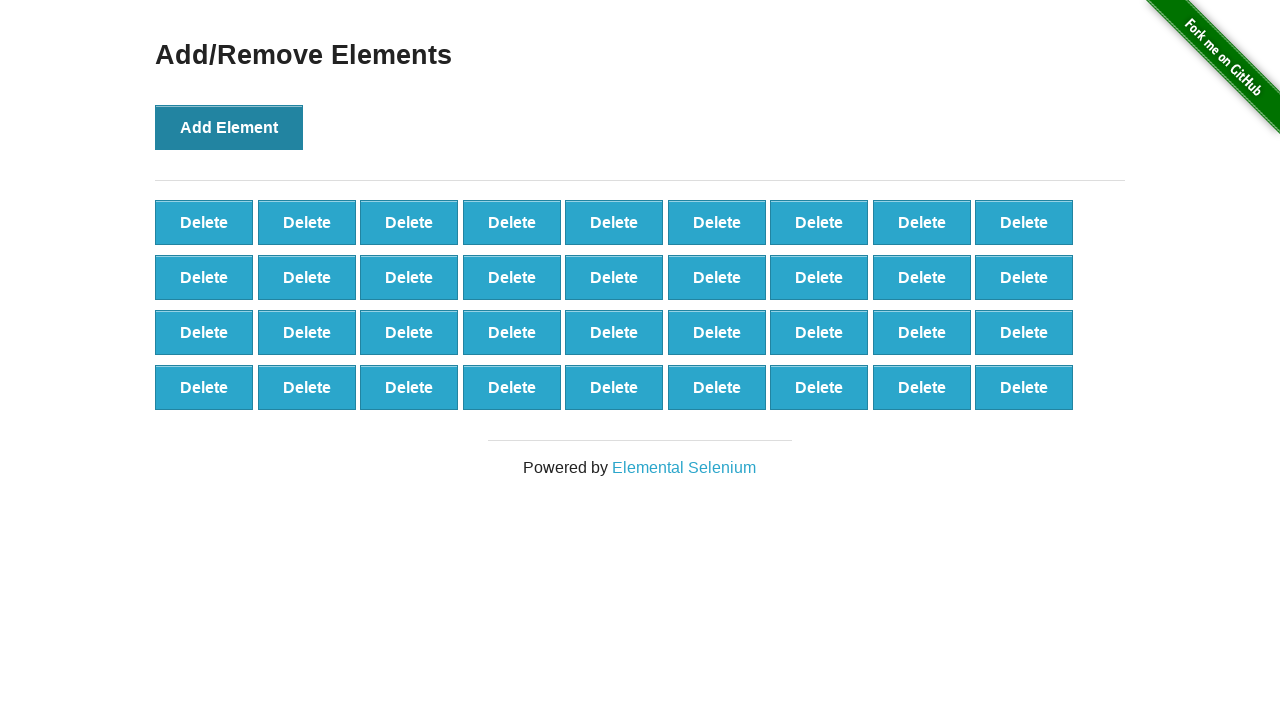

Clicked Add Element button (iteration 37/100) at (229, 127) on button[onclick='addElement()']
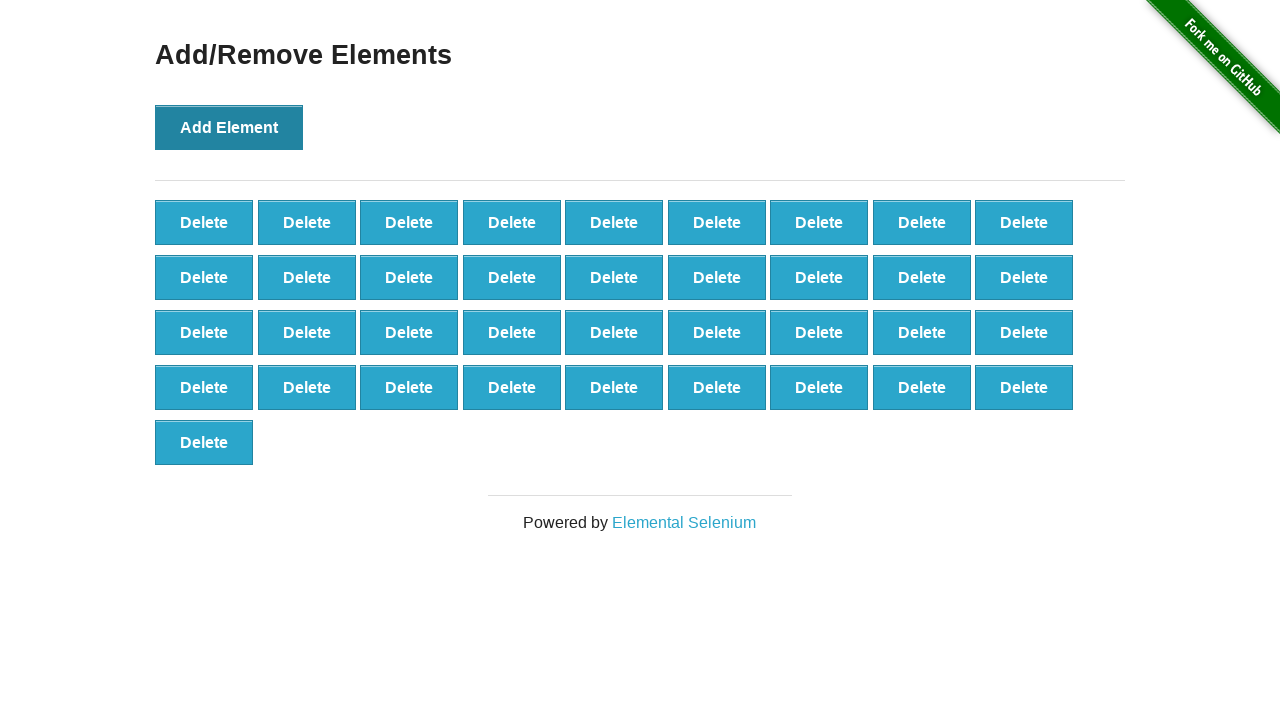

Clicked Add Element button (iteration 38/100) at (229, 127) on button[onclick='addElement()']
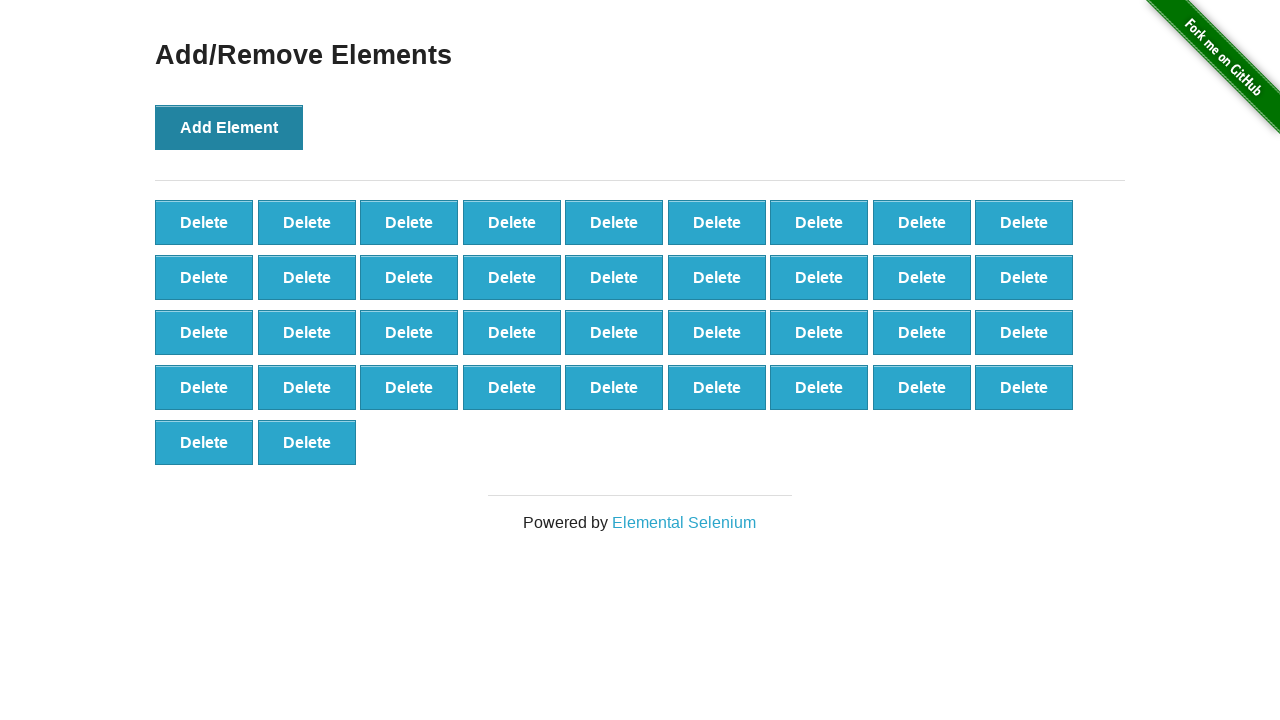

Clicked Add Element button (iteration 39/100) at (229, 127) on button[onclick='addElement()']
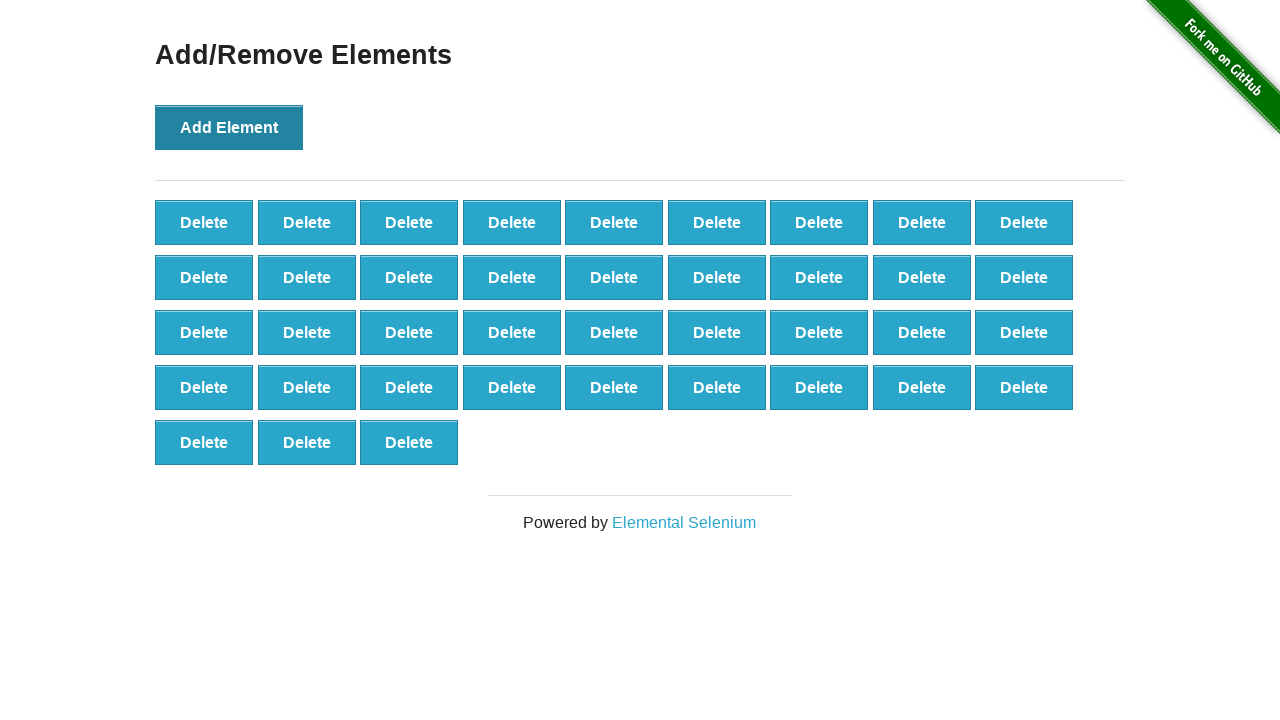

Clicked Add Element button (iteration 40/100) at (229, 127) on button[onclick='addElement()']
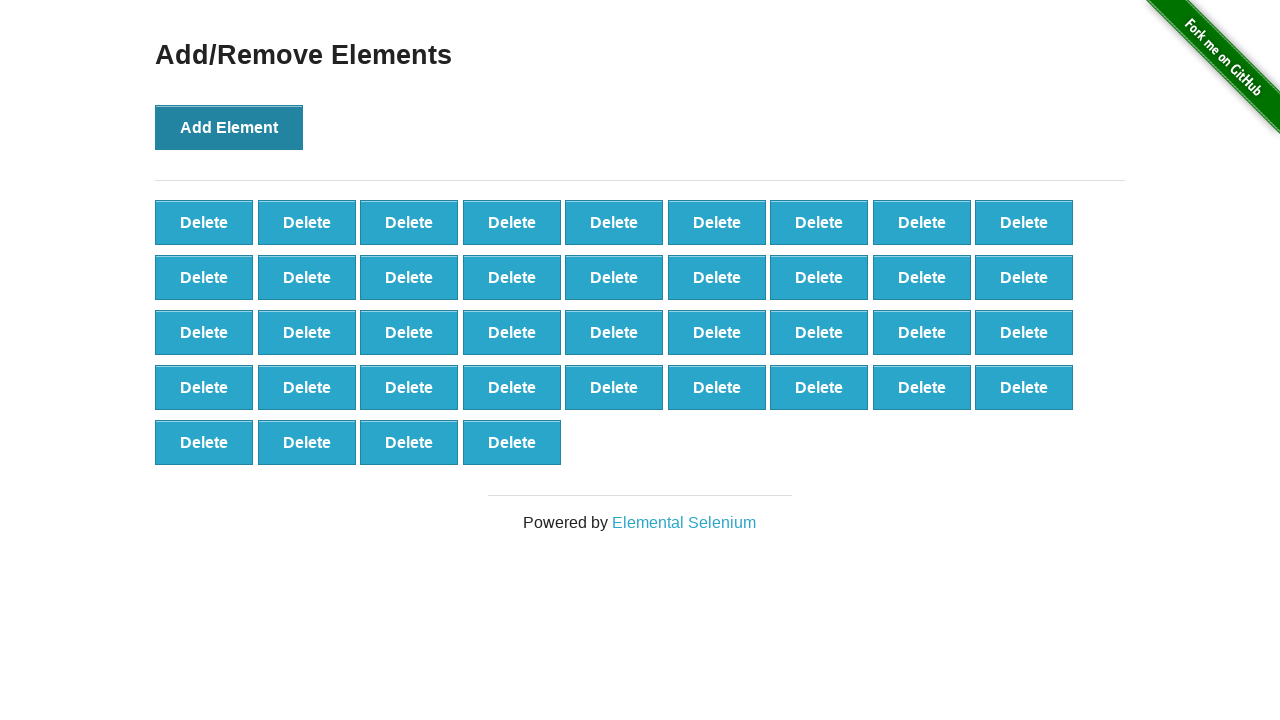

Clicked Add Element button (iteration 41/100) at (229, 127) on button[onclick='addElement()']
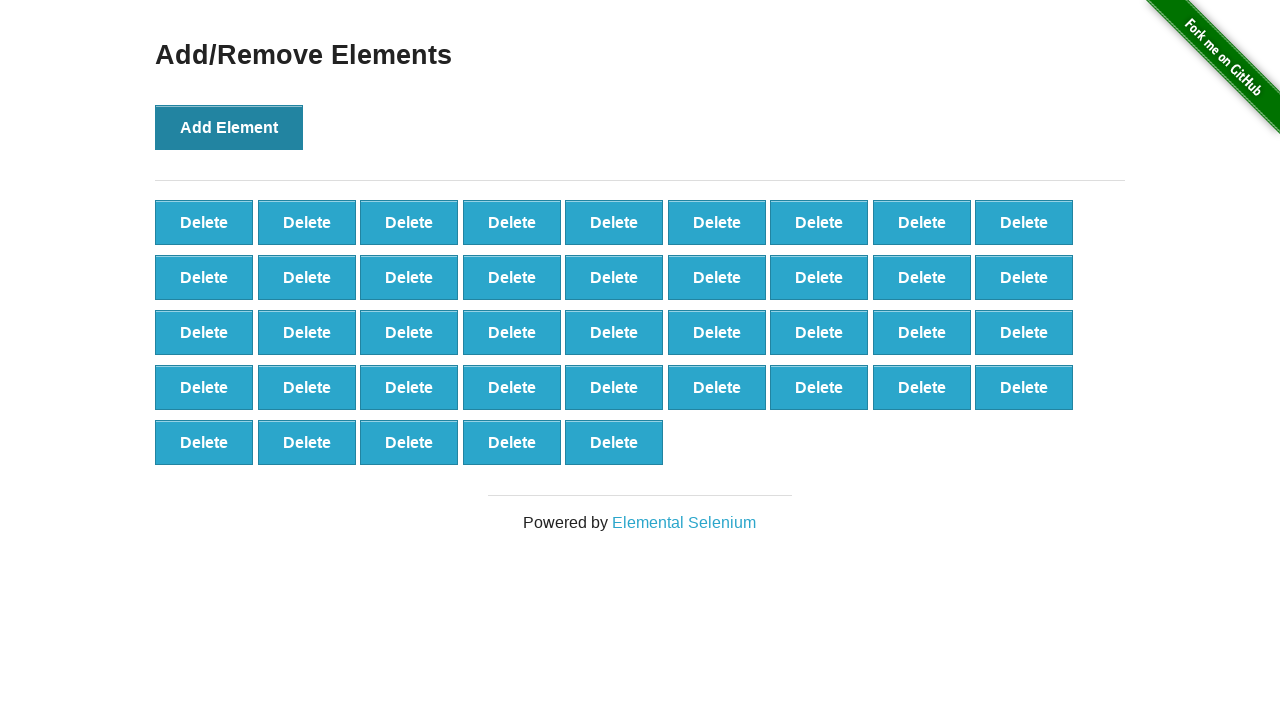

Clicked Add Element button (iteration 42/100) at (229, 127) on button[onclick='addElement()']
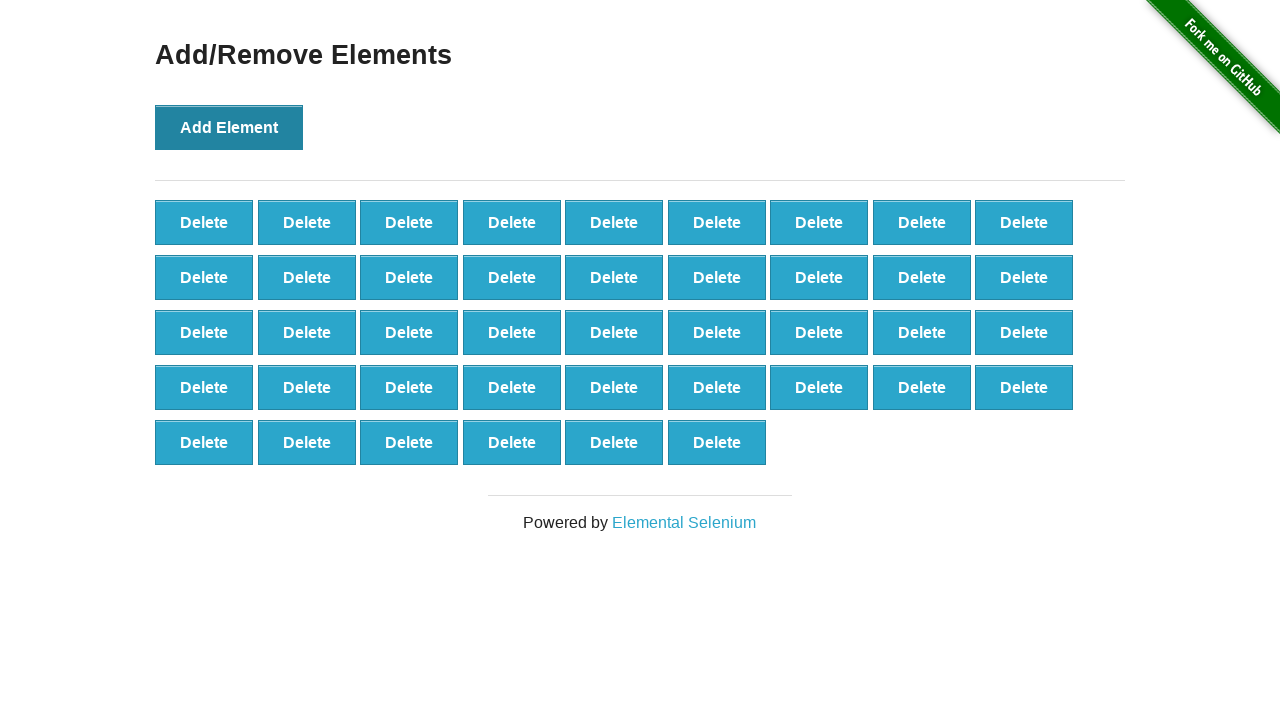

Clicked Add Element button (iteration 43/100) at (229, 127) on button[onclick='addElement()']
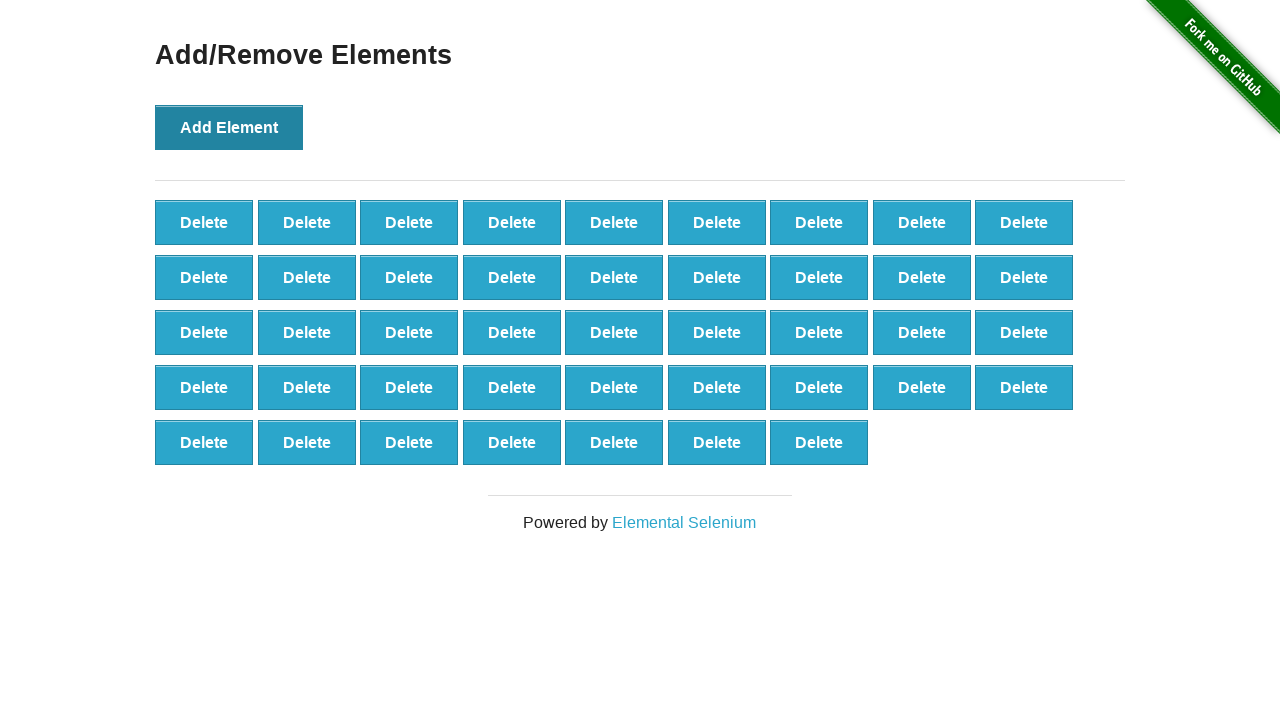

Clicked Add Element button (iteration 44/100) at (229, 127) on button[onclick='addElement()']
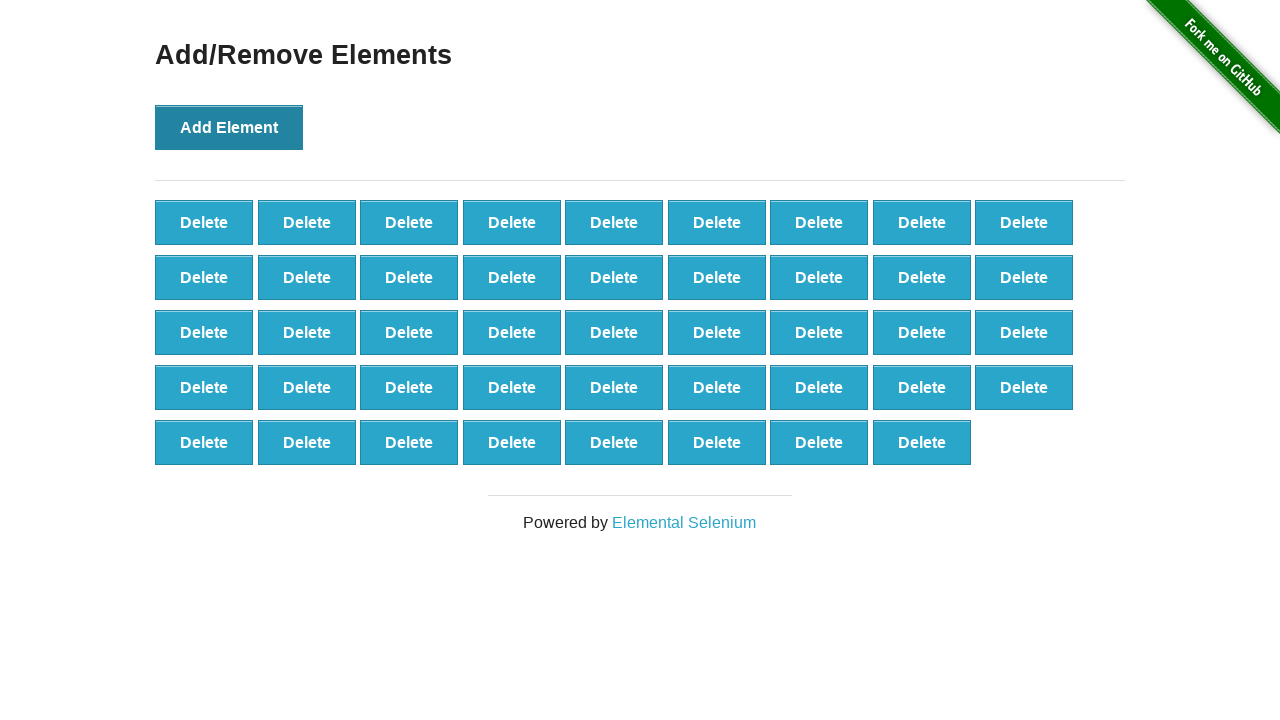

Clicked Add Element button (iteration 45/100) at (229, 127) on button[onclick='addElement()']
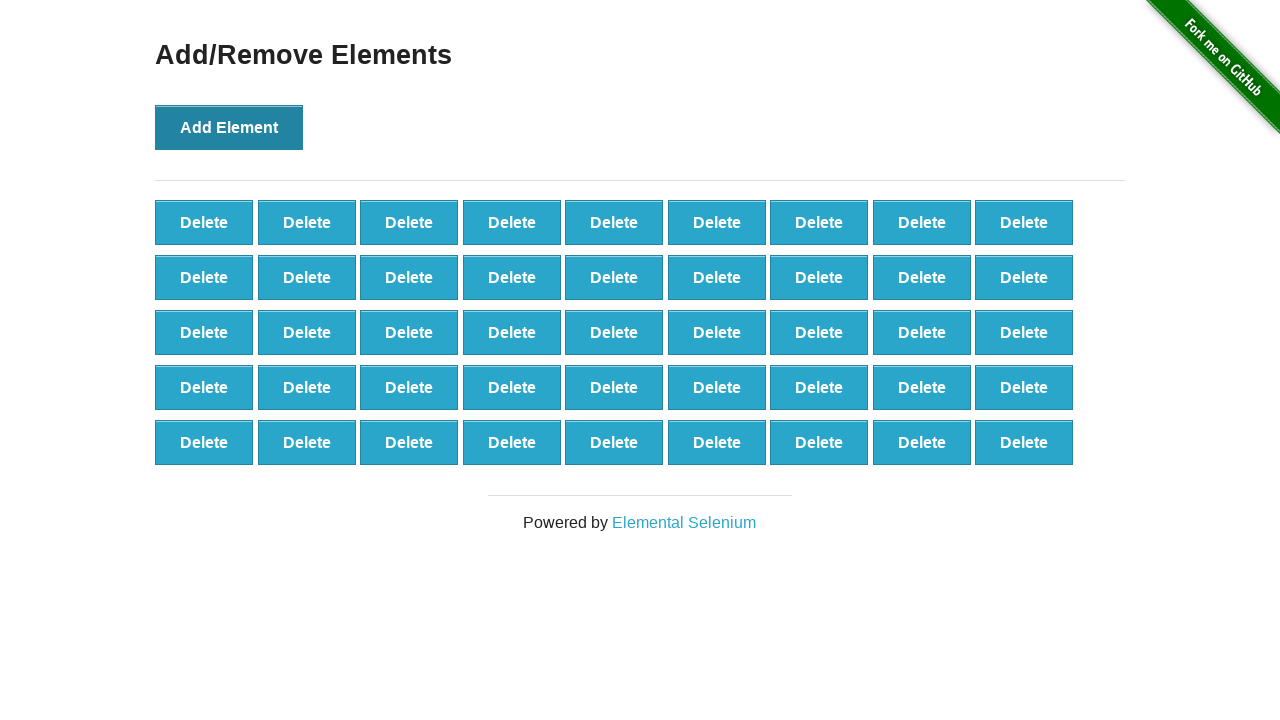

Clicked Add Element button (iteration 46/100) at (229, 127) on button[onclick='addElement()']
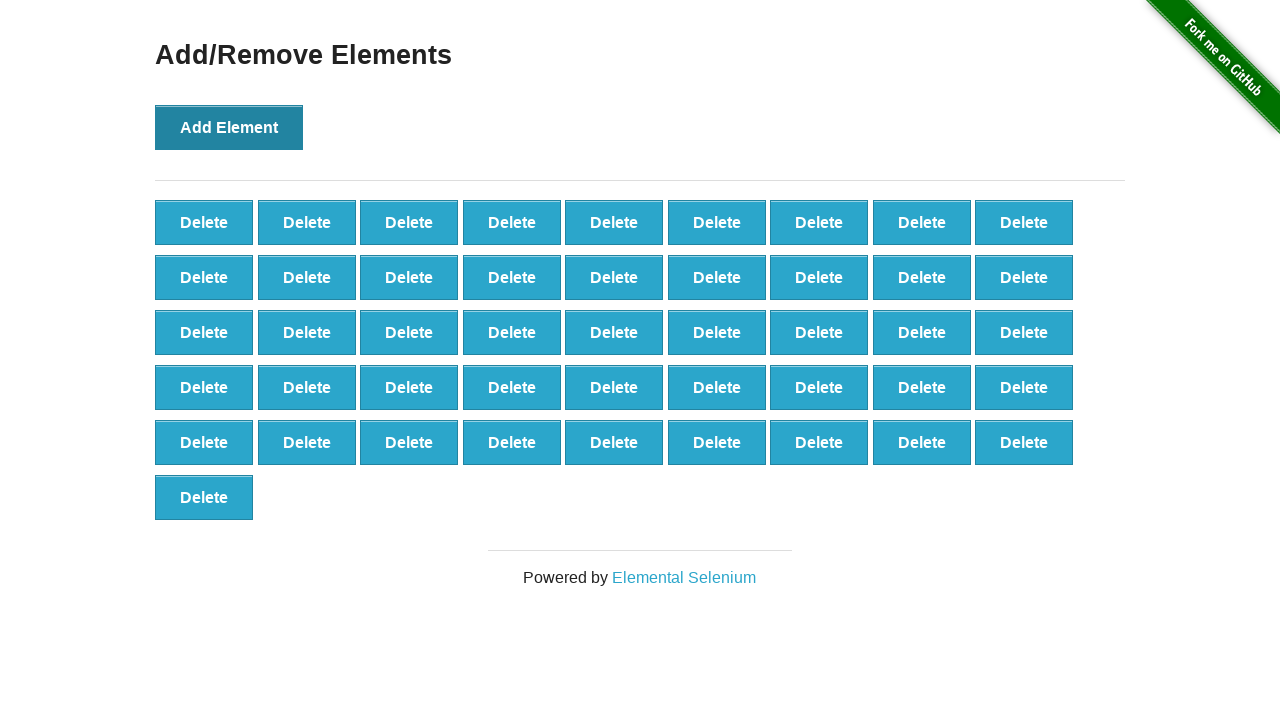

Clicked Add Element button (iteration 47/100) at (229, 127) on button[onclick='addElement()']
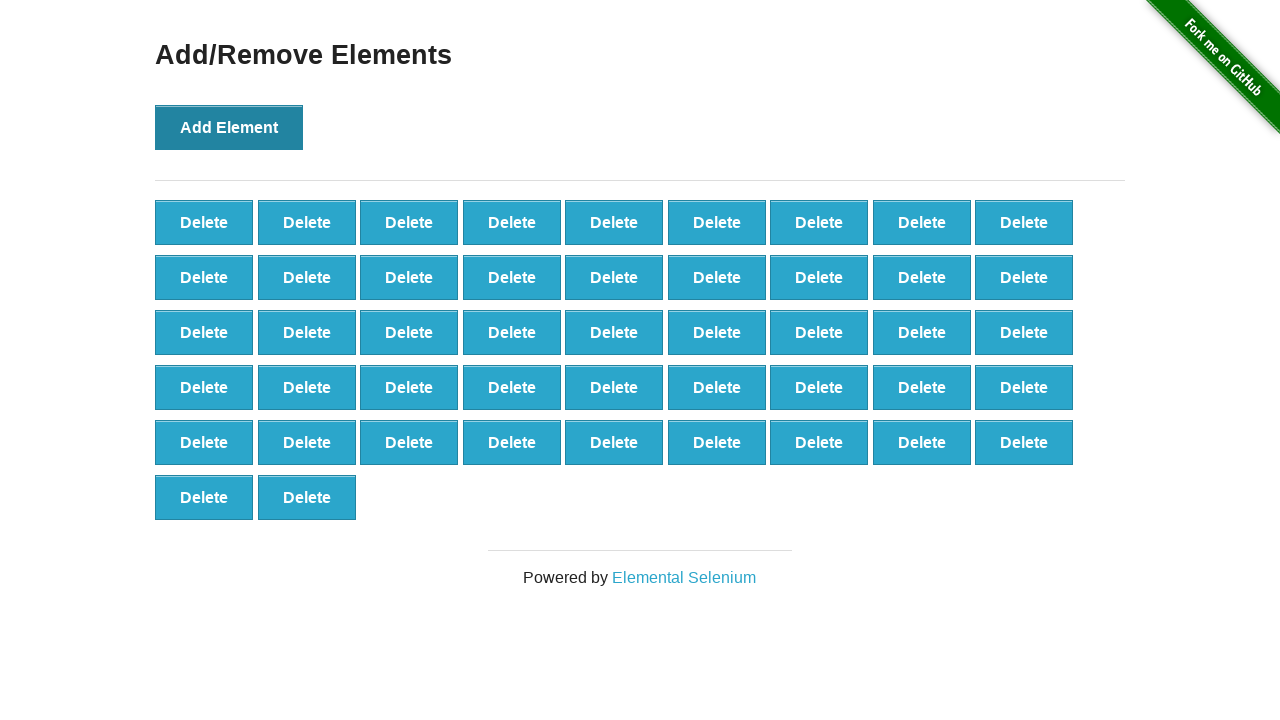

Clicked Add Element button (iteration 48/100) at (229, 127) on button[onclick='addElement()']
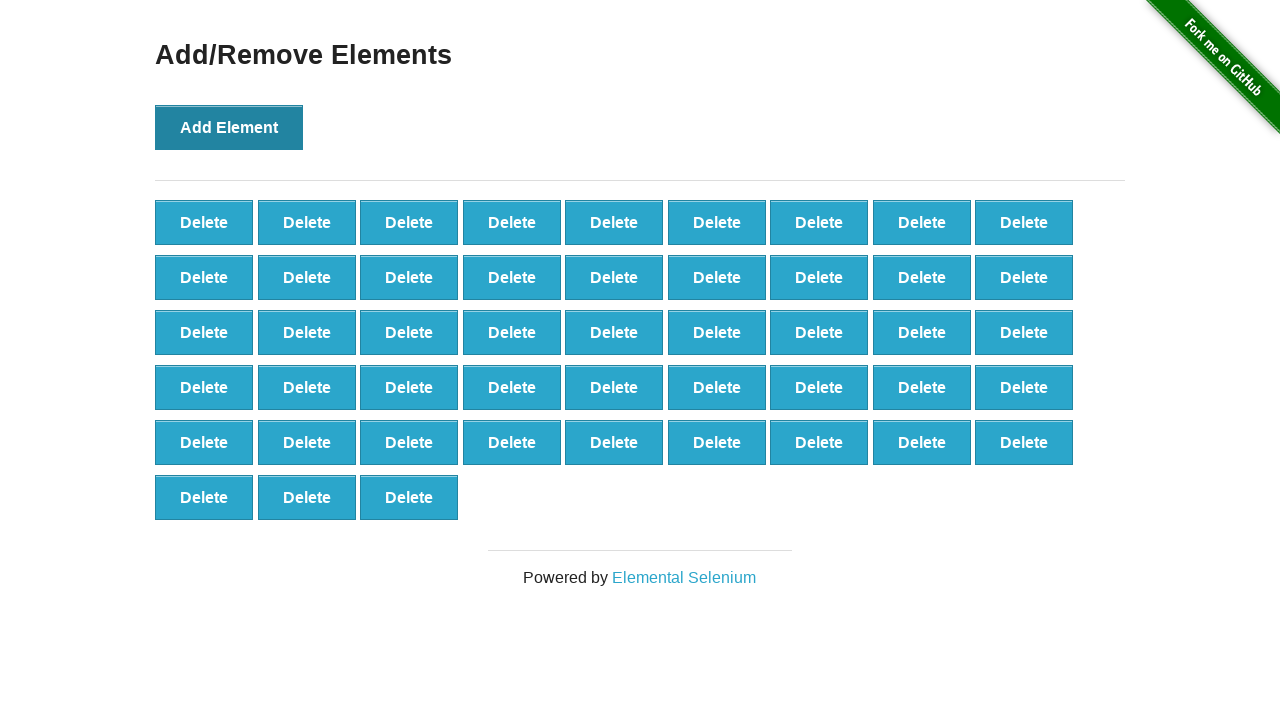

Clicked Add Element button (iteration 49/100) at (229, 127) on button[onclick='addElement()']
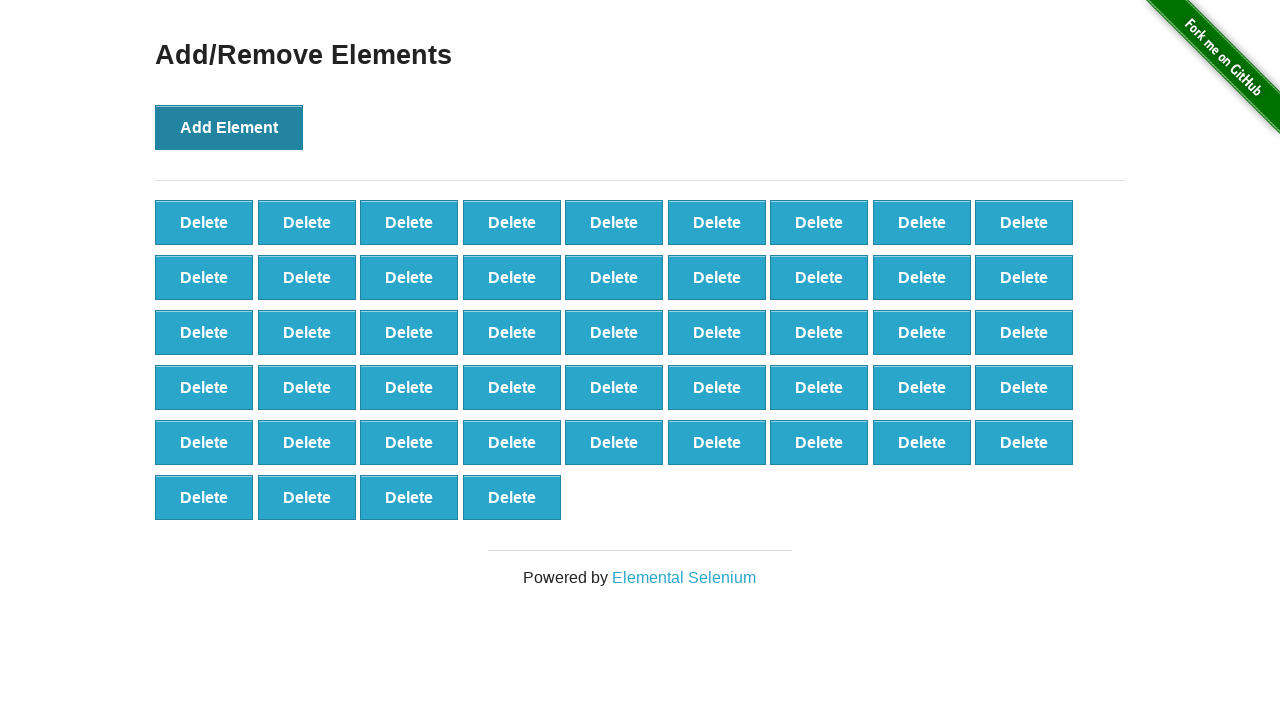

Clicked Add Element button (iteration 50/100) at (229, 127) on button[onclick='addElement()']
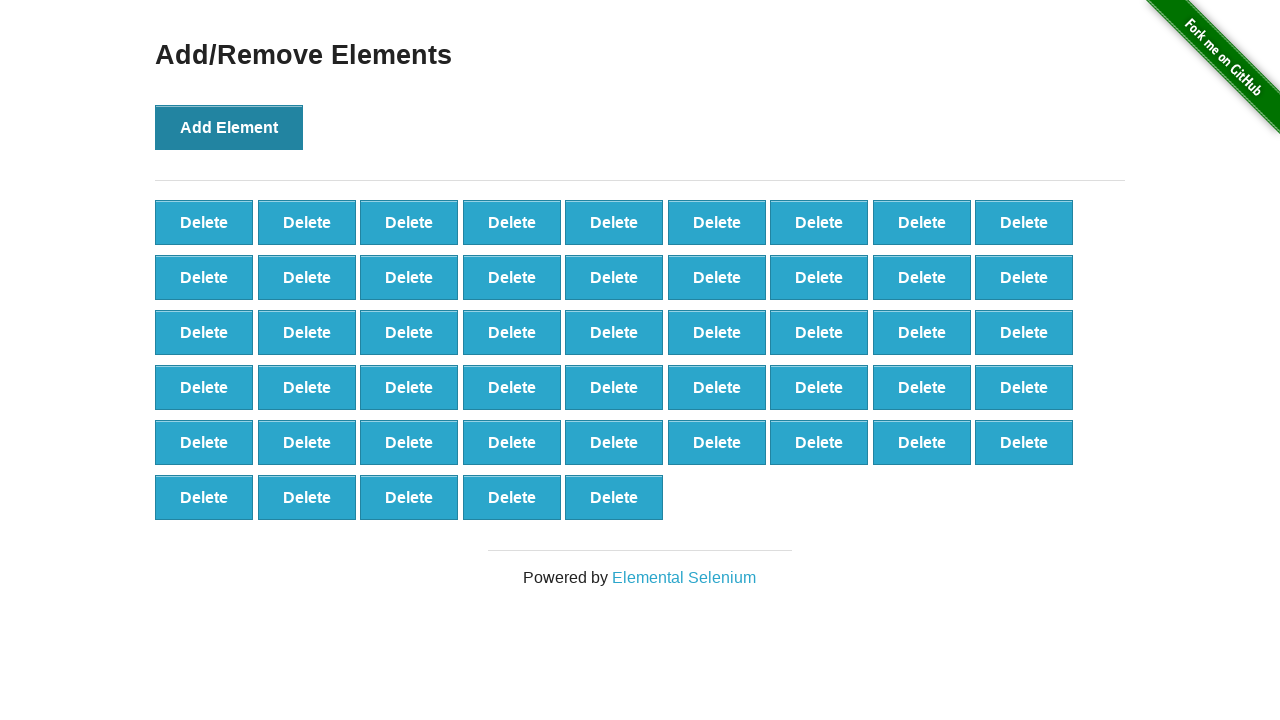

Clicked Add Element button (iteration 51/100) at (229, 127) on button[onclick='addElement()']
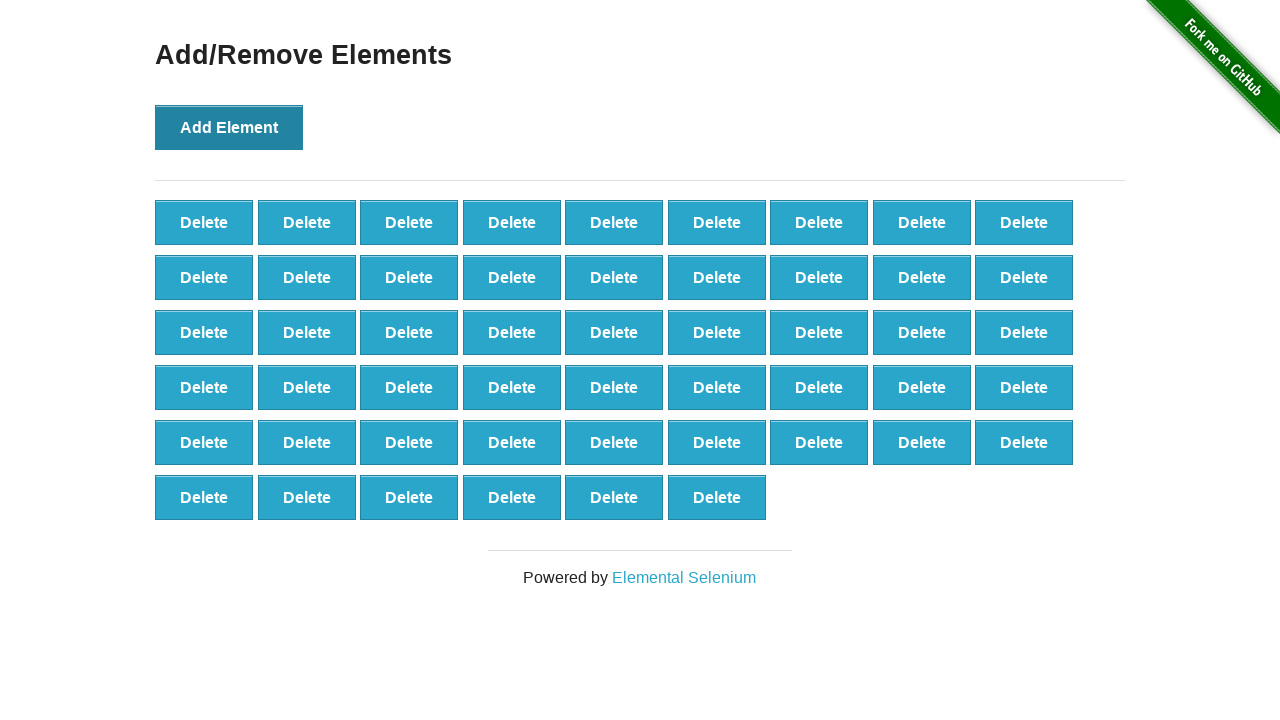

Clicked Add Element button (iteration 52/100) at (229, 127) on button[onclick='addElement()']
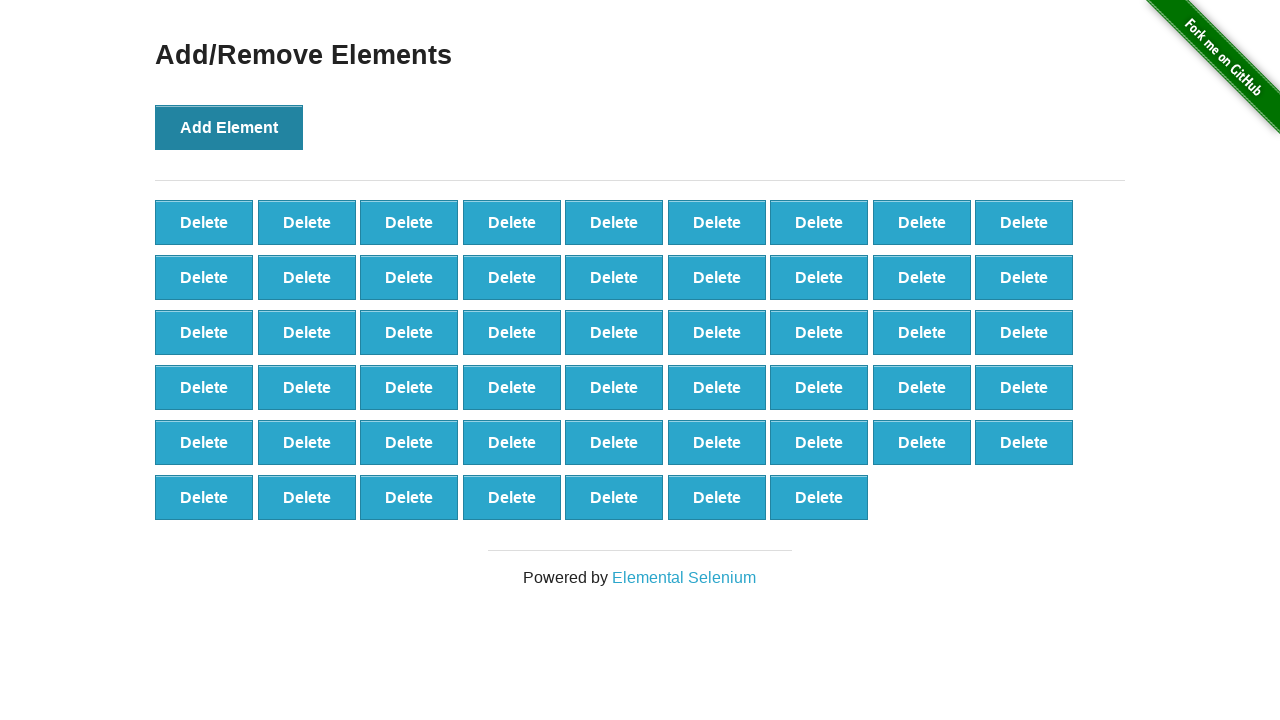

Clicked Add Element button (iteration 53/100) at (229, 127) on button[onclick='addElement()']
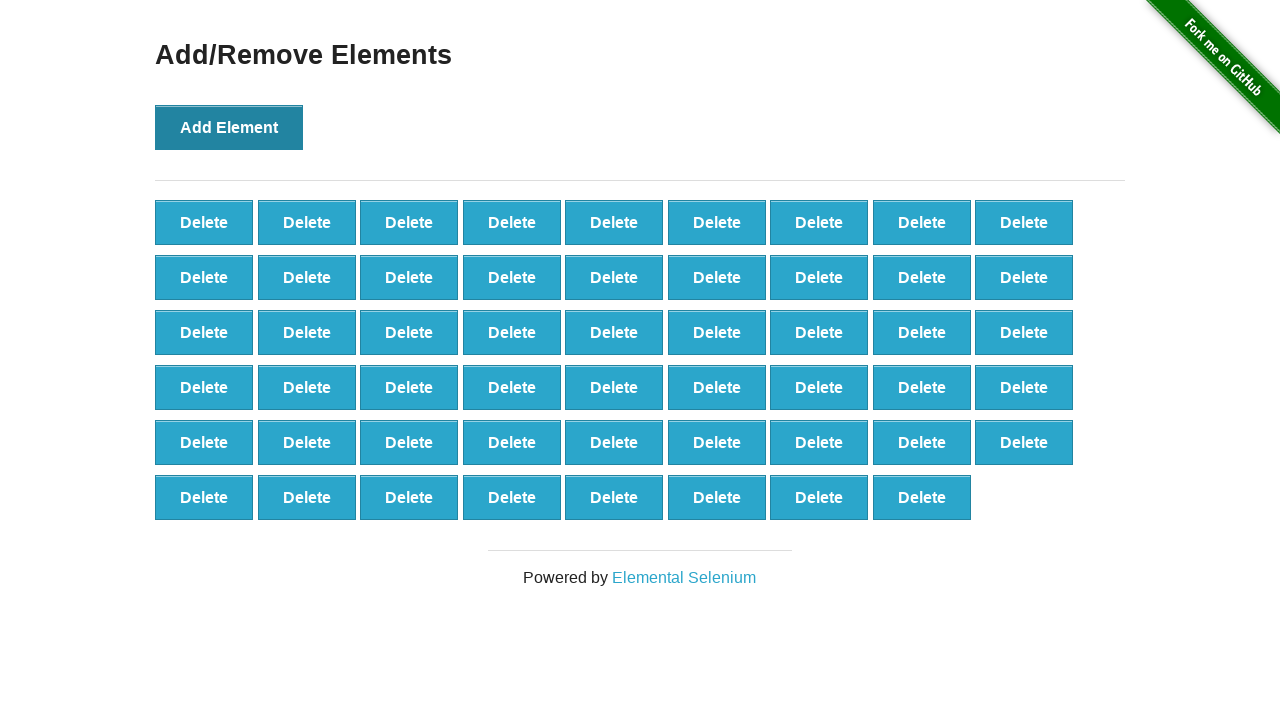

Clicked Add Element button (iteration 54/100) at (229, 127) on button[onclick='addElement()']
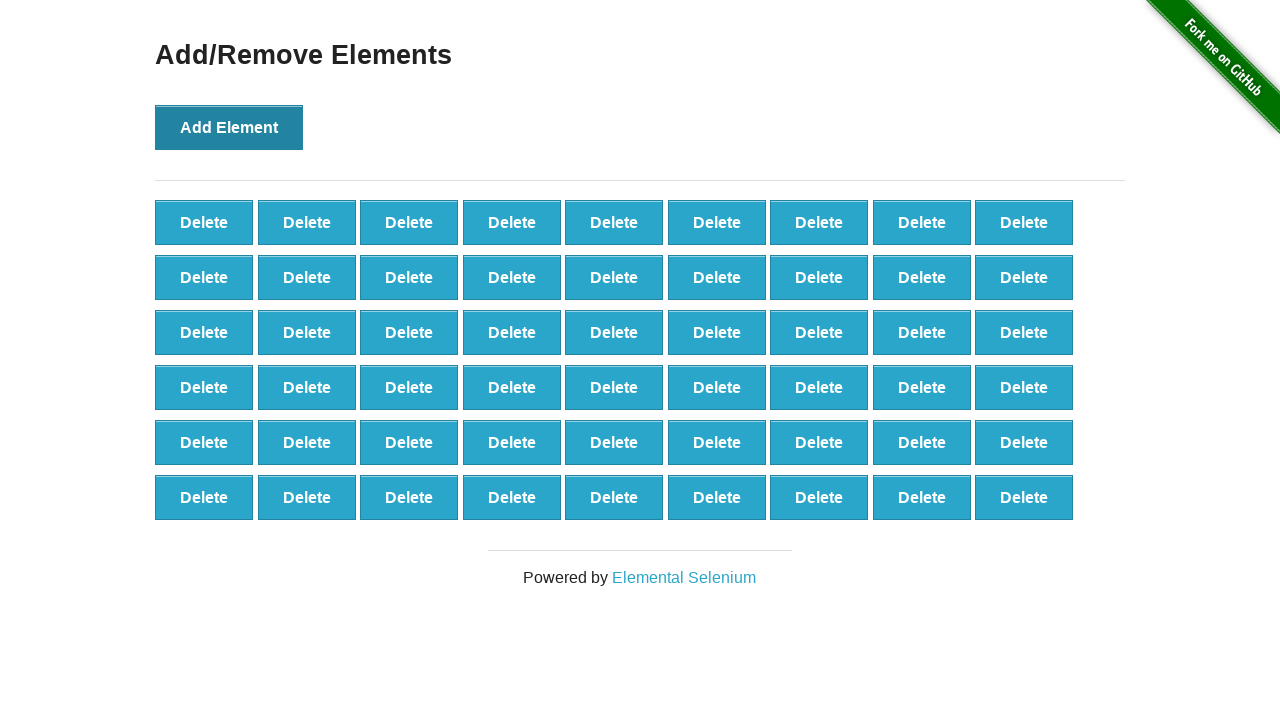

Clicked Add Element button (iteration 55/100) at (229, 127) on button[onclick='addElement()']
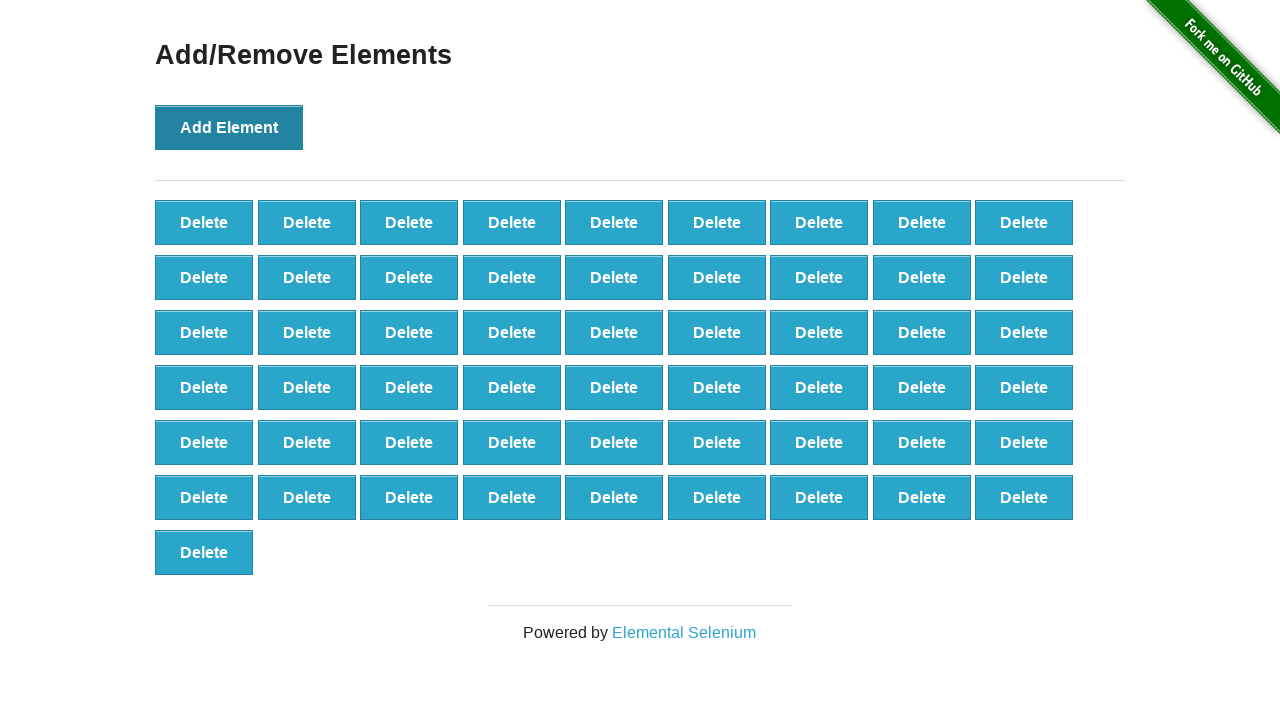

Clicked Add Element button (iteration 56/100) at (229, 127) on button[onclick='addElement()']
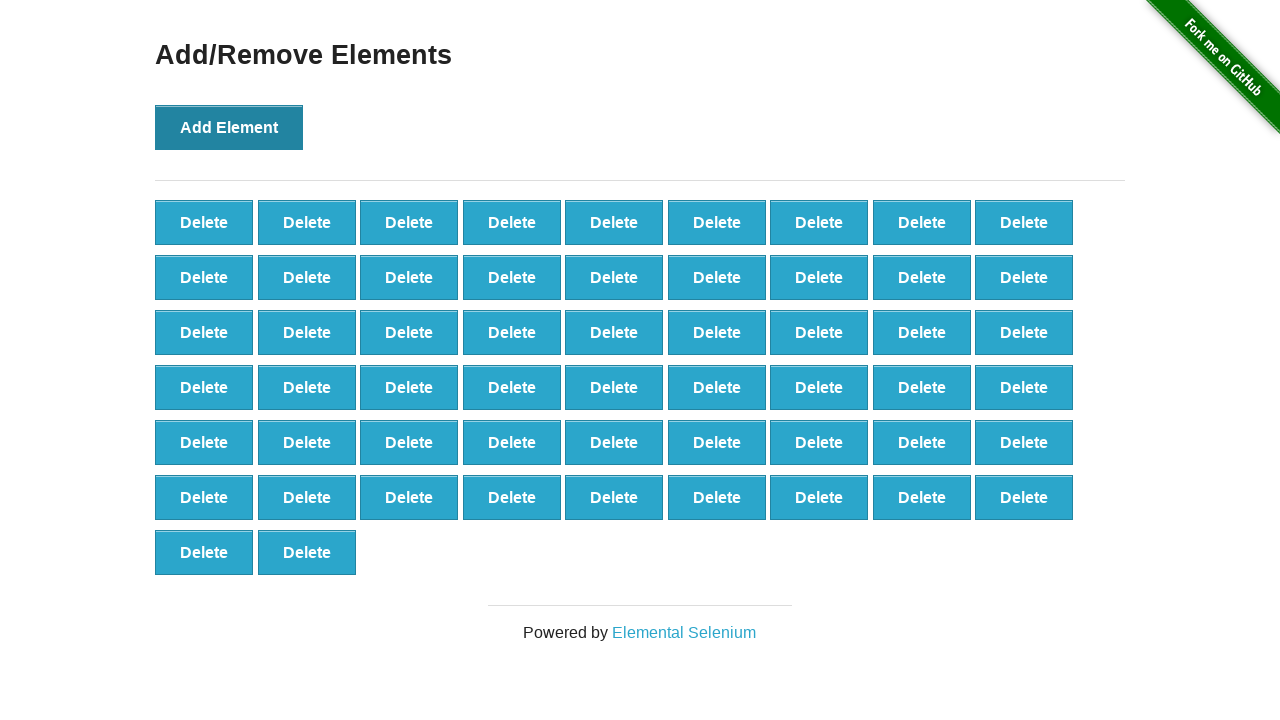

Clicked Add Element button (iteration 57/100) at (229, 127) on button[onclick='addElement()']
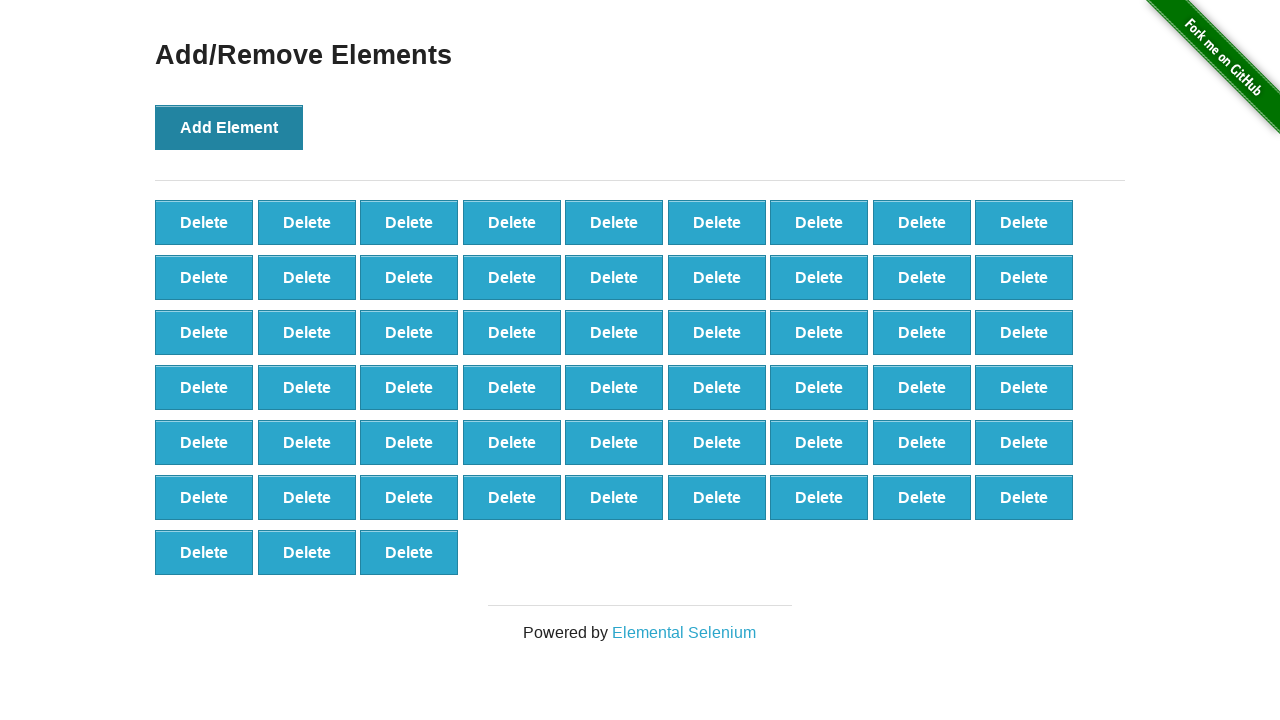

Clicked Add Element button (iteration 58/100) at (229, 127) on button[onclick='addElement()']
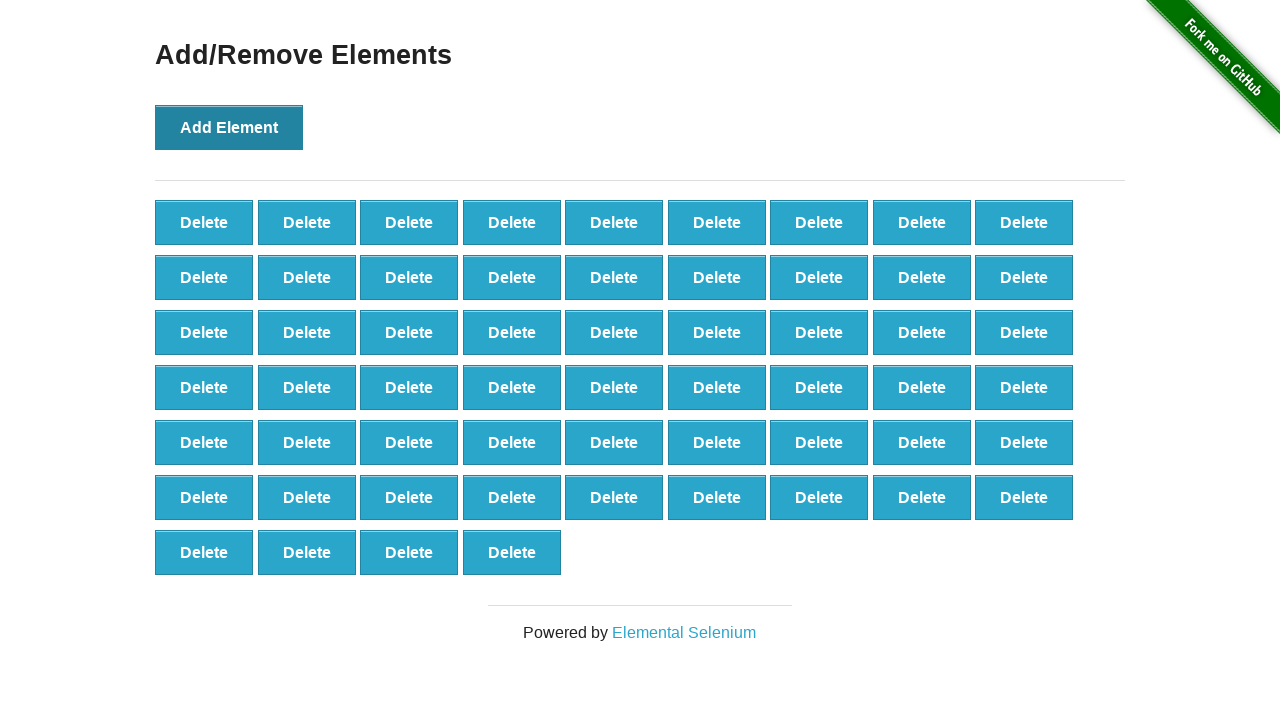

Clicked Add Element button (iteration 59/100) at (229, 127) on button[onclick='addElement()']
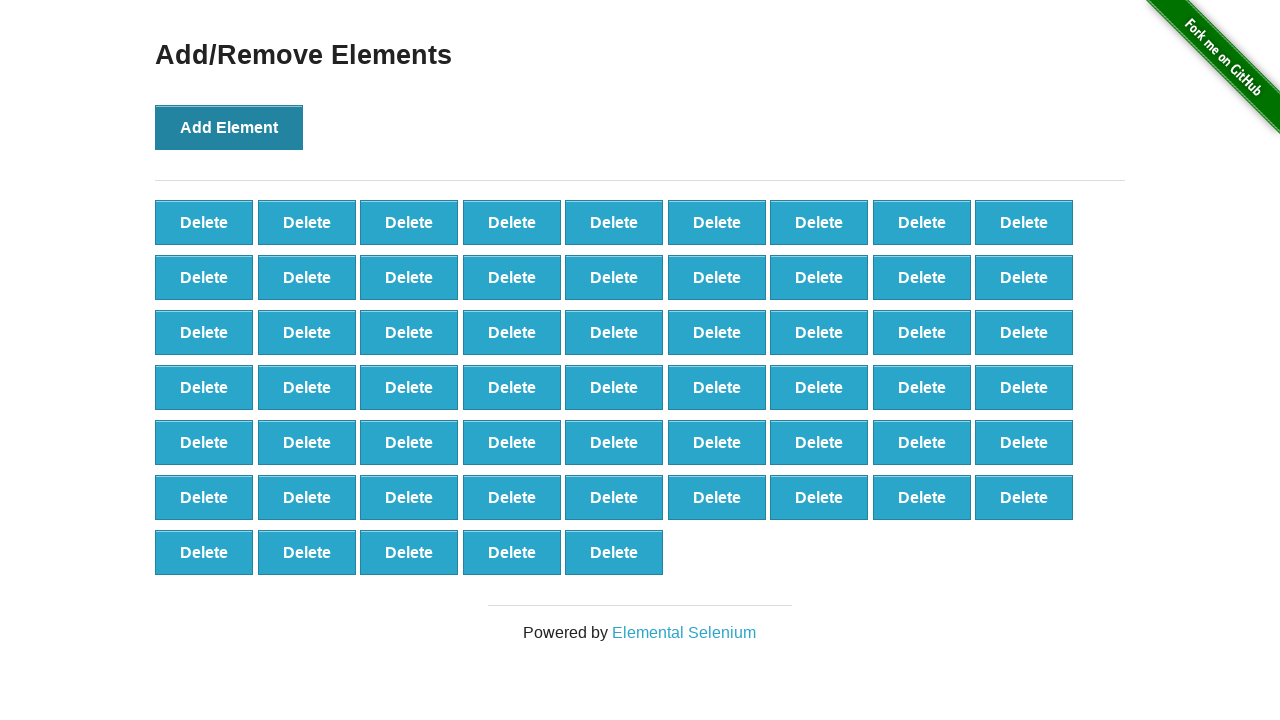

Clicked Add Element button (iteration 60/100) at (229, 127) on button[onclick='addElement()']
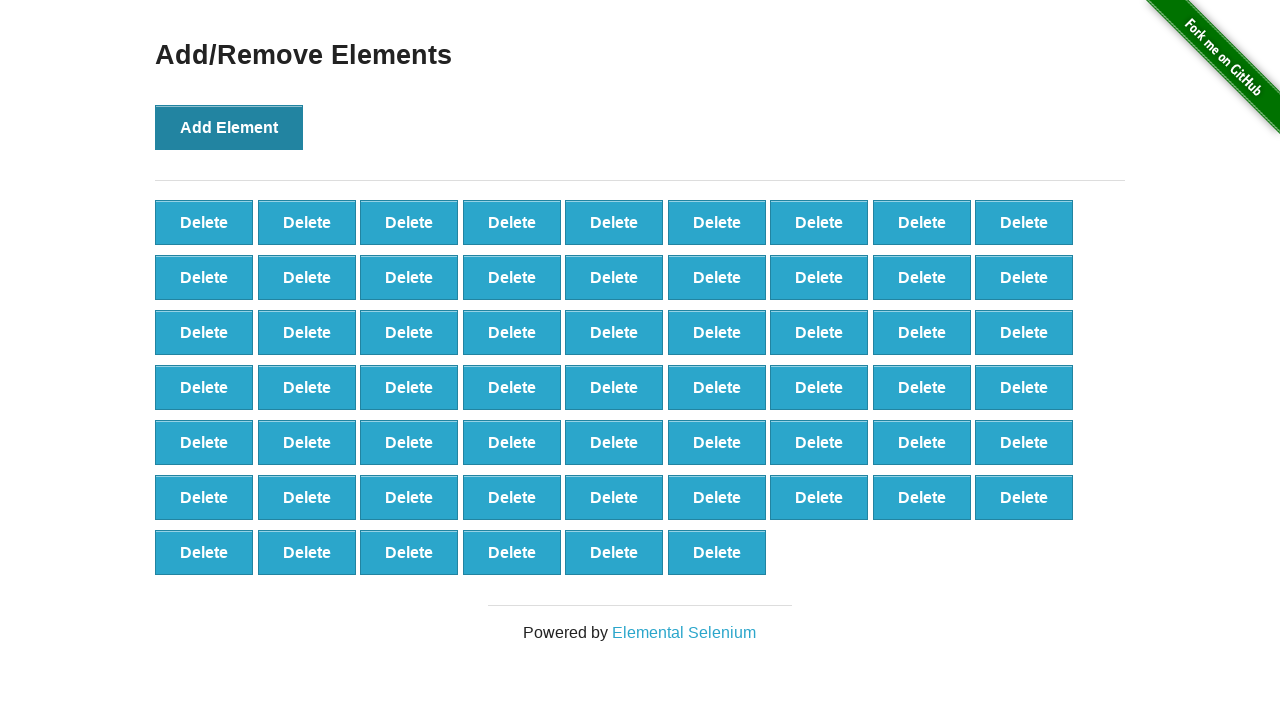

Clicked Add Element button (iteration 61/100) at (229, 127) on button[onclick='addElement()']
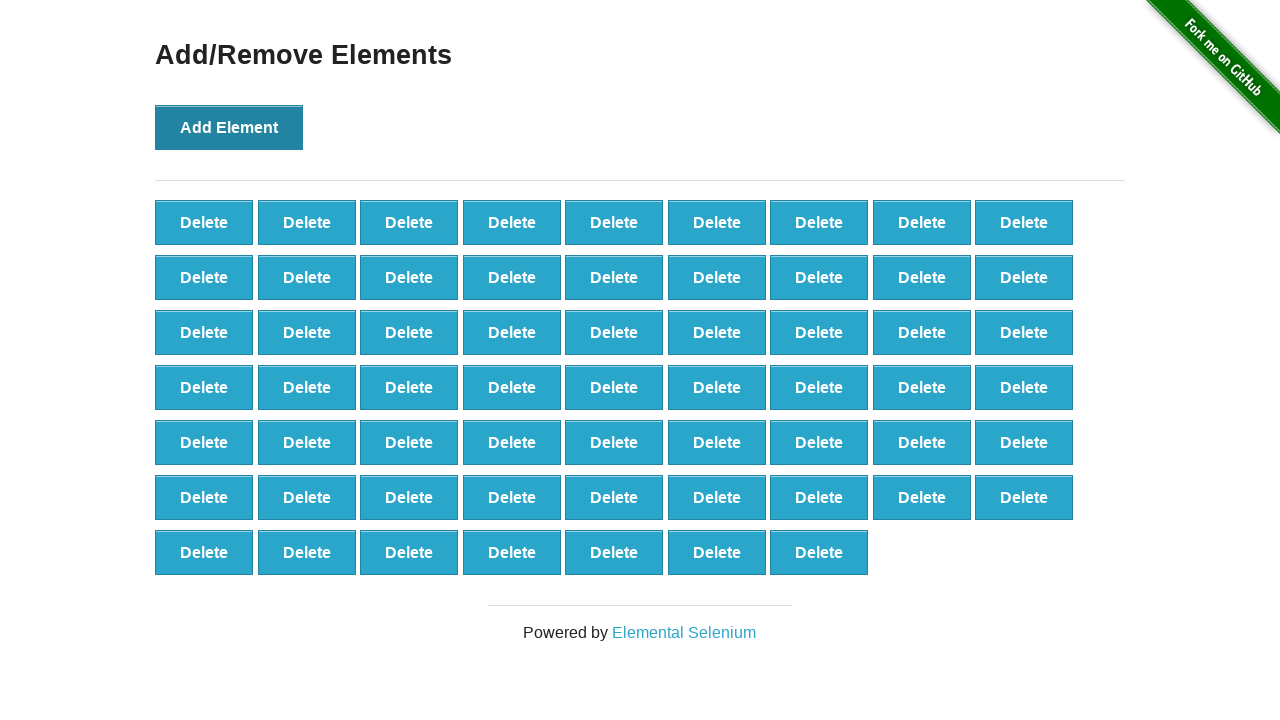

Clicked Add Element button (iteration 62/100) at (229, 127) on button[onclick='addElement()']
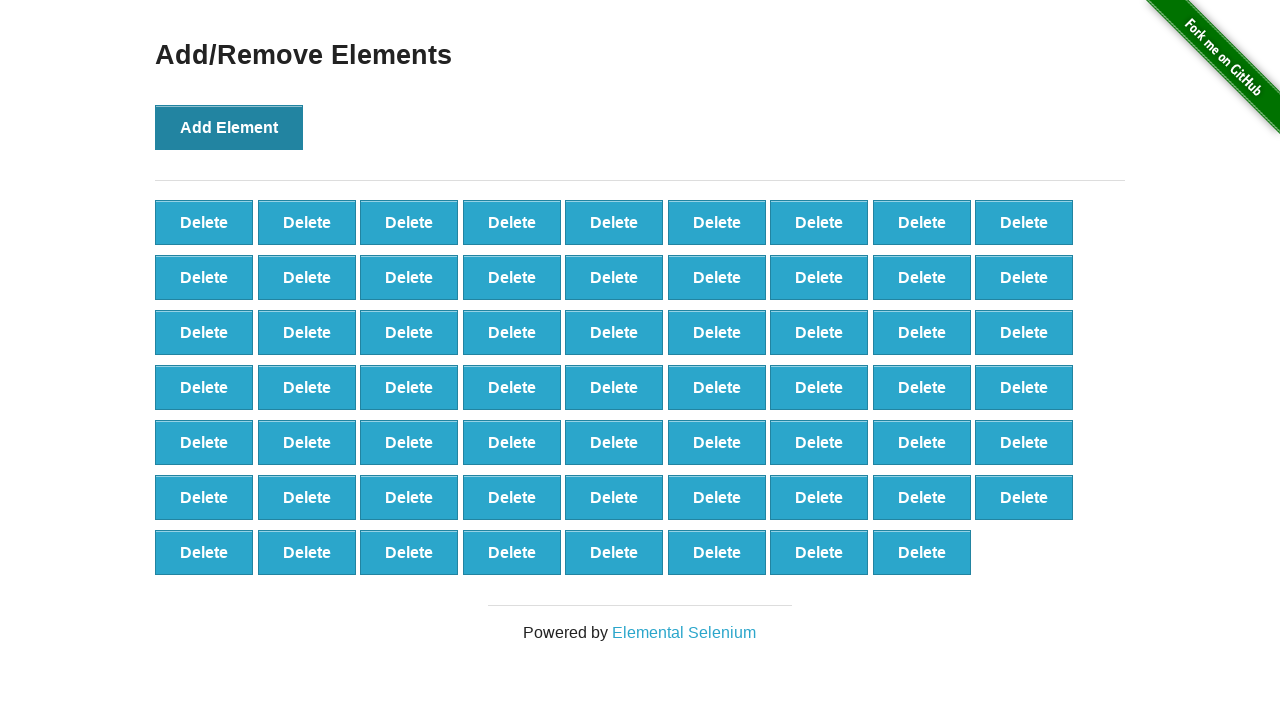

Clicked Add Element button (iteration 63/100) at (229, 127) on button[onclick='addElement()']
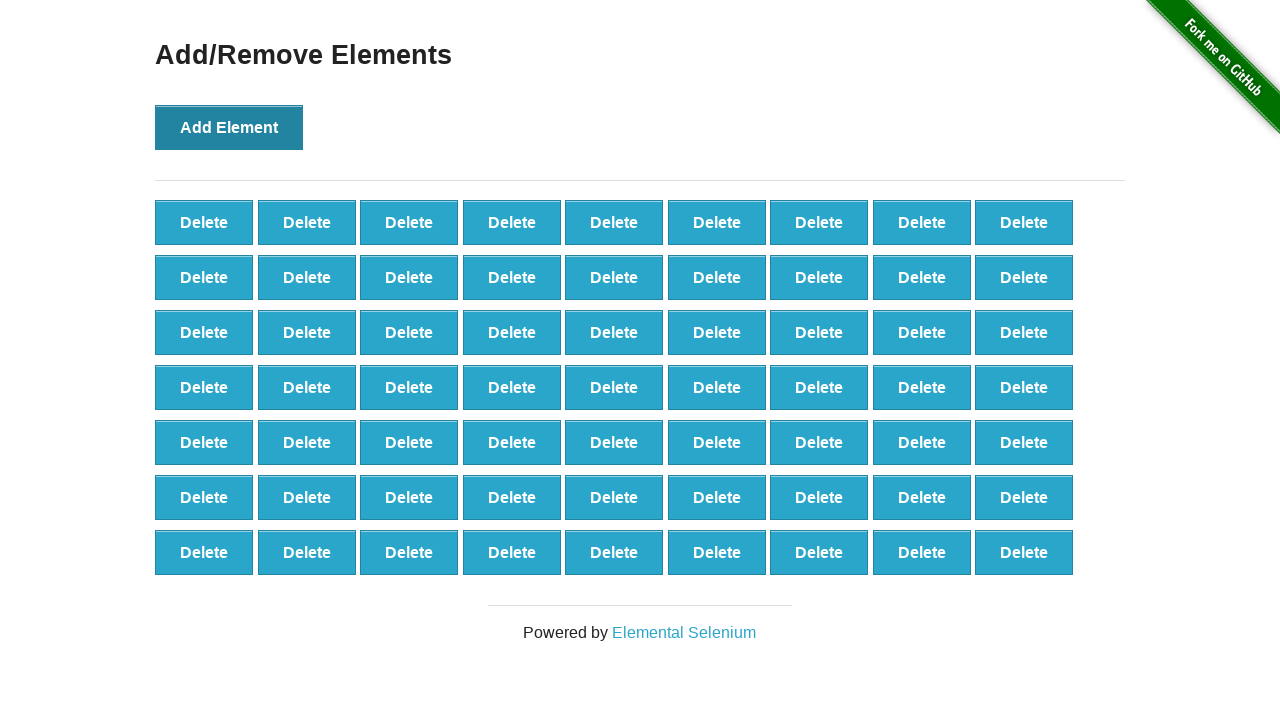

Clicked Add Element button (iteration 64/100) at (229, 127) on button[onclick='addElement()']
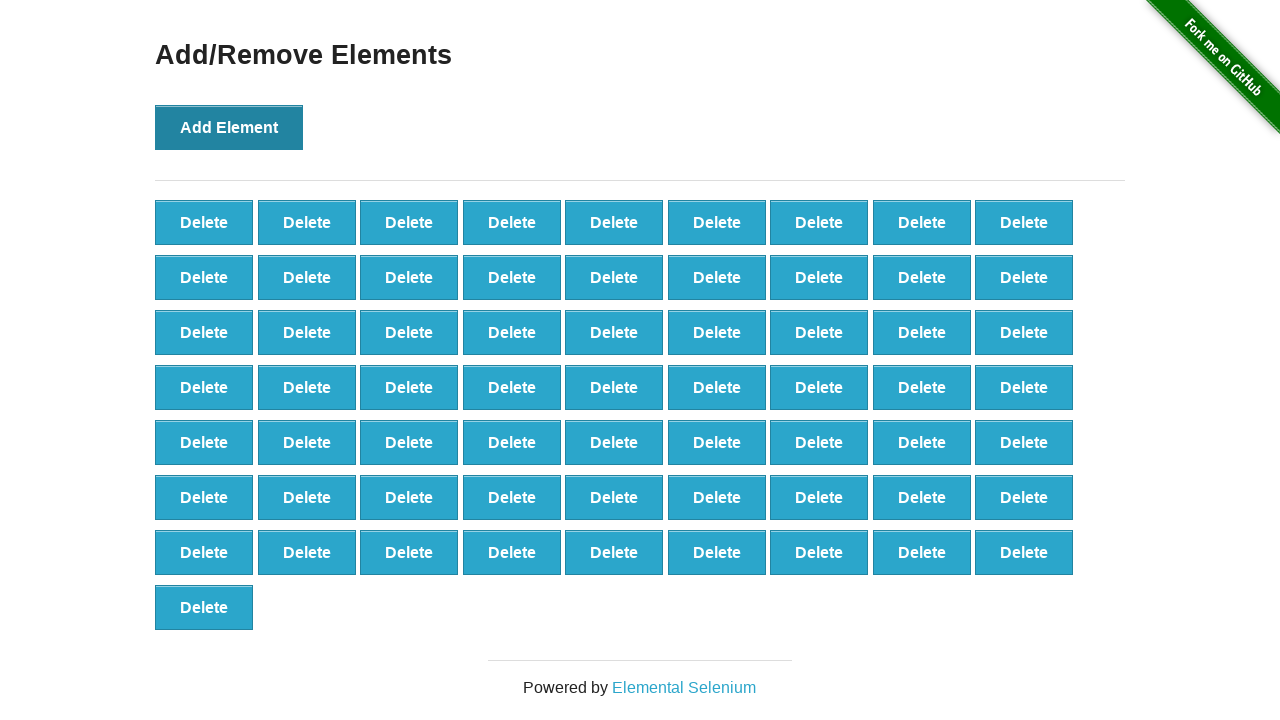

Clicked Add Element button (iteration 65/100) at (229, 127) on button[onclick='addElement()']
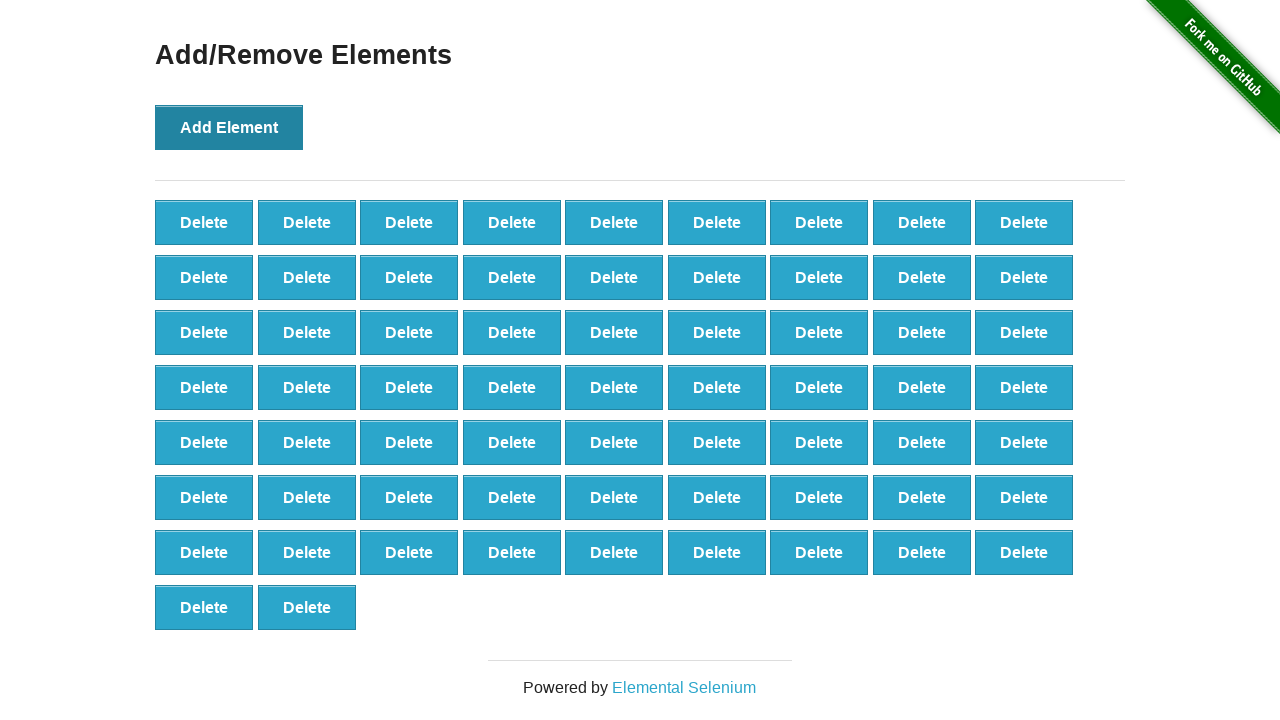

Clicked Add Element button (iteration 66/100) at (229, 127) on button[onclick='addElement()']
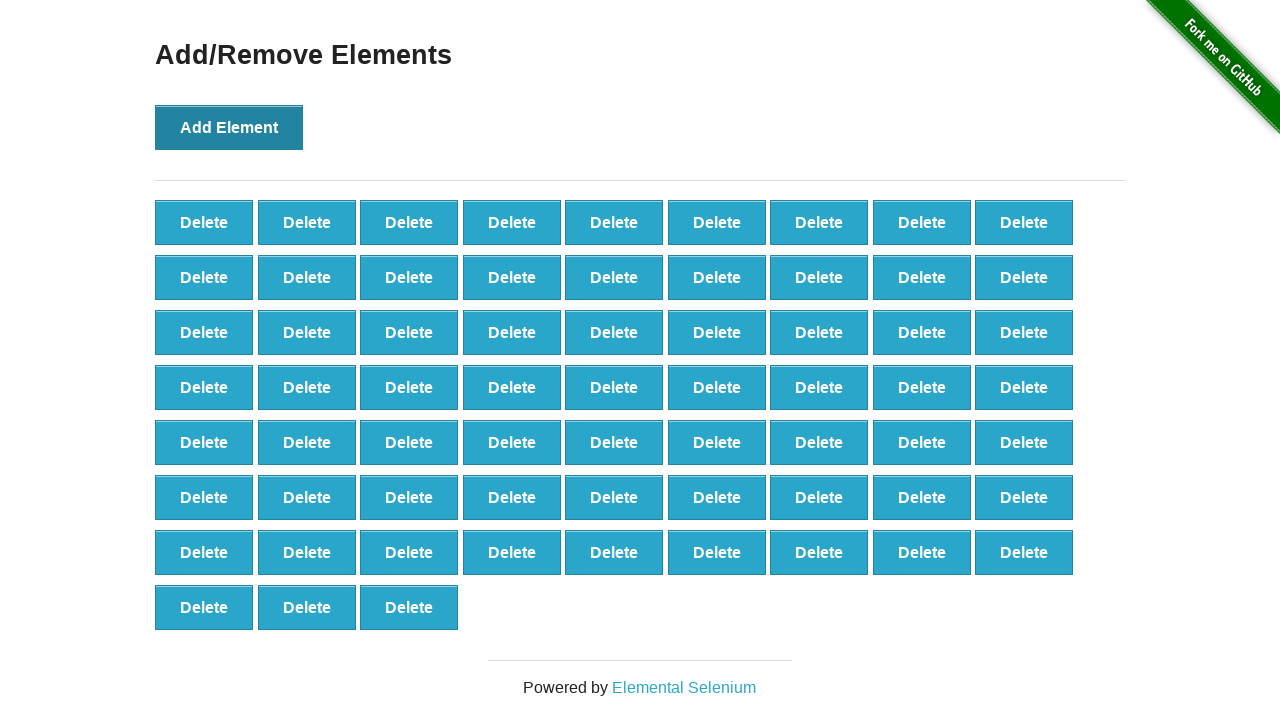

Clicked Add Element button (iteration 67/100) at (229, 127) on button[onclick='addElement()']
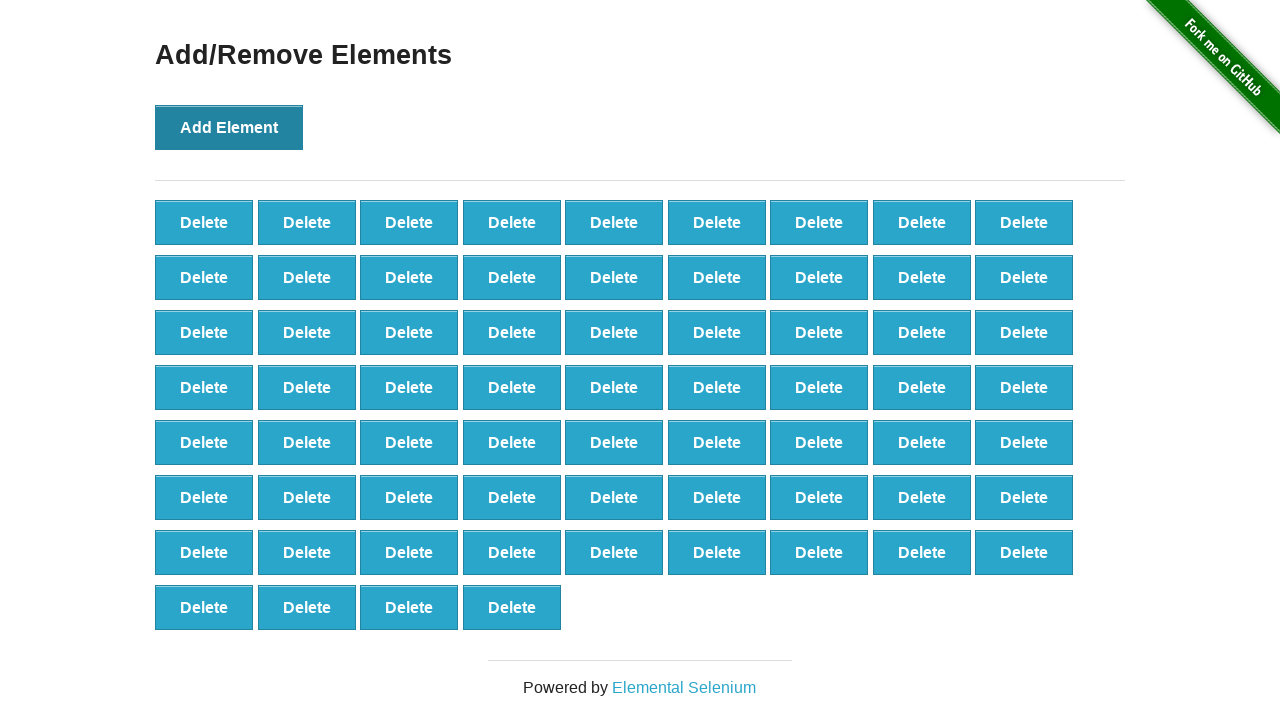

Clicked Add Element button (iteration 68/100) at (229, 127) on button[onclick='addElement()']
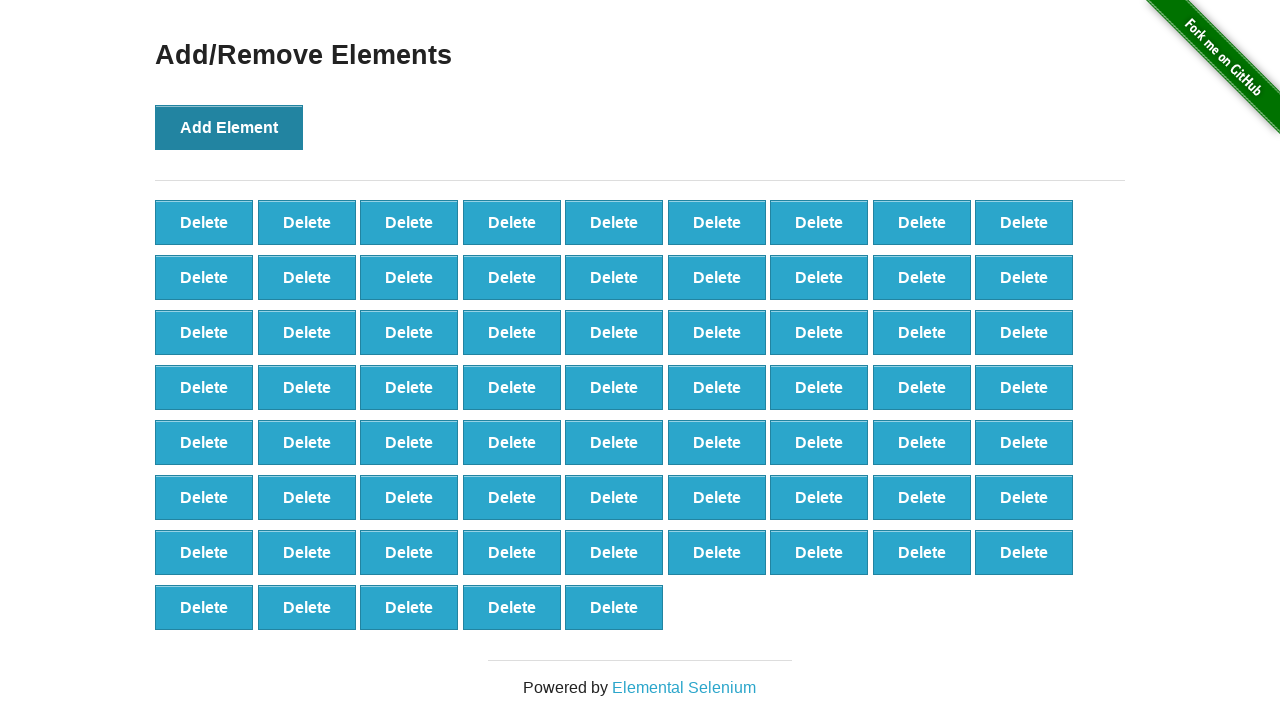

Clicked Add Element button (iteration 69/100) at (229, 127) on button[onclick='addElement()']
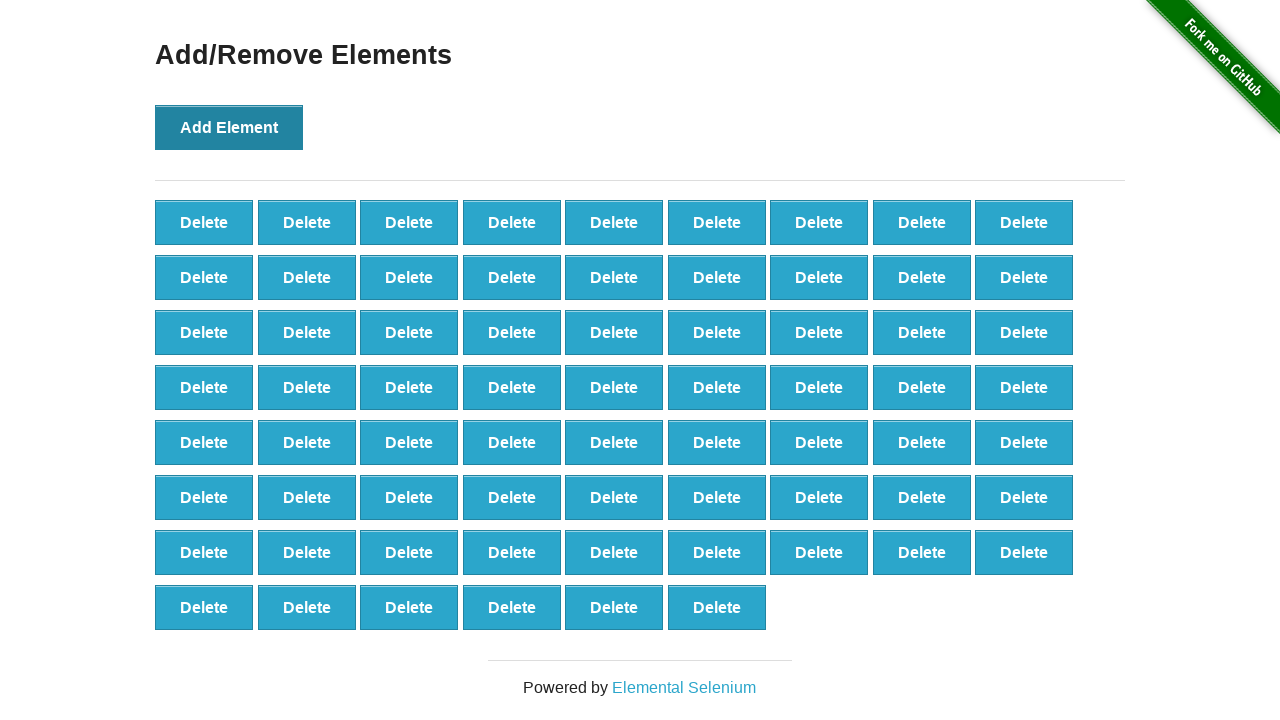

Clicked Add Element button (iteration 70/100) at (229, 127) on button[onclick='addElement()']
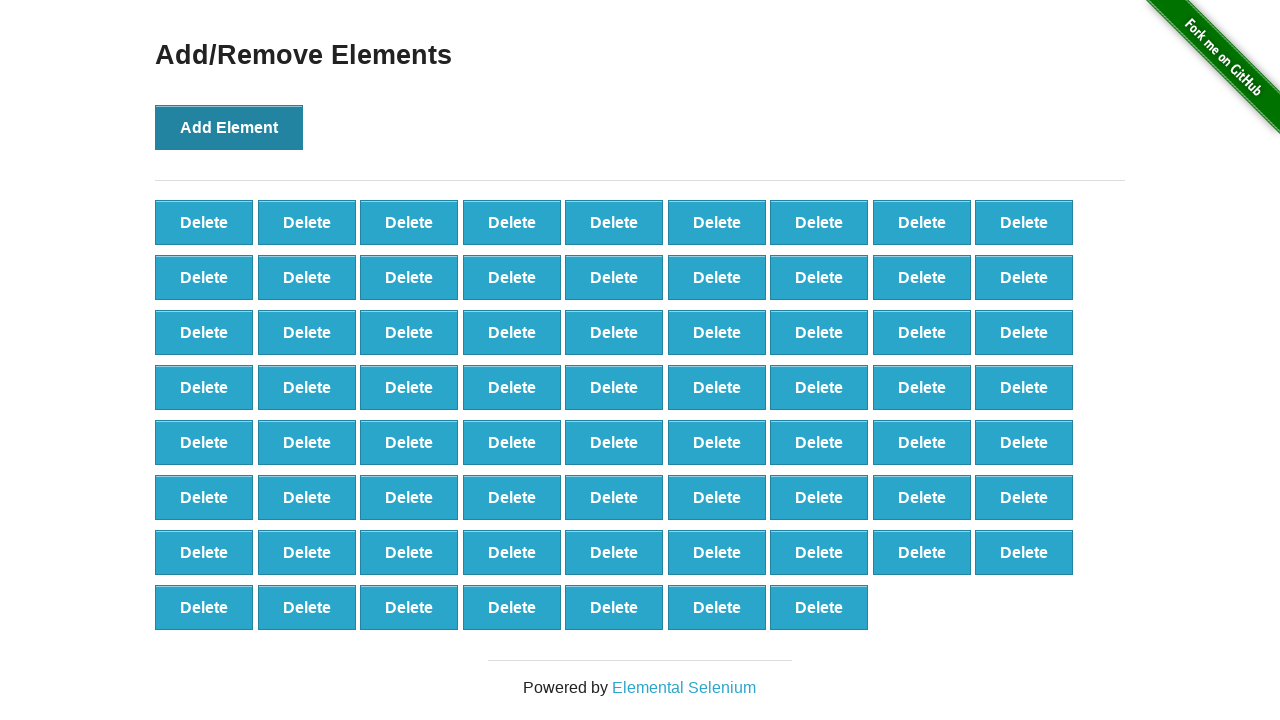

Clicked Add Element button (iteration 71/100) at (229, 127) on button[onclick='addElement()']
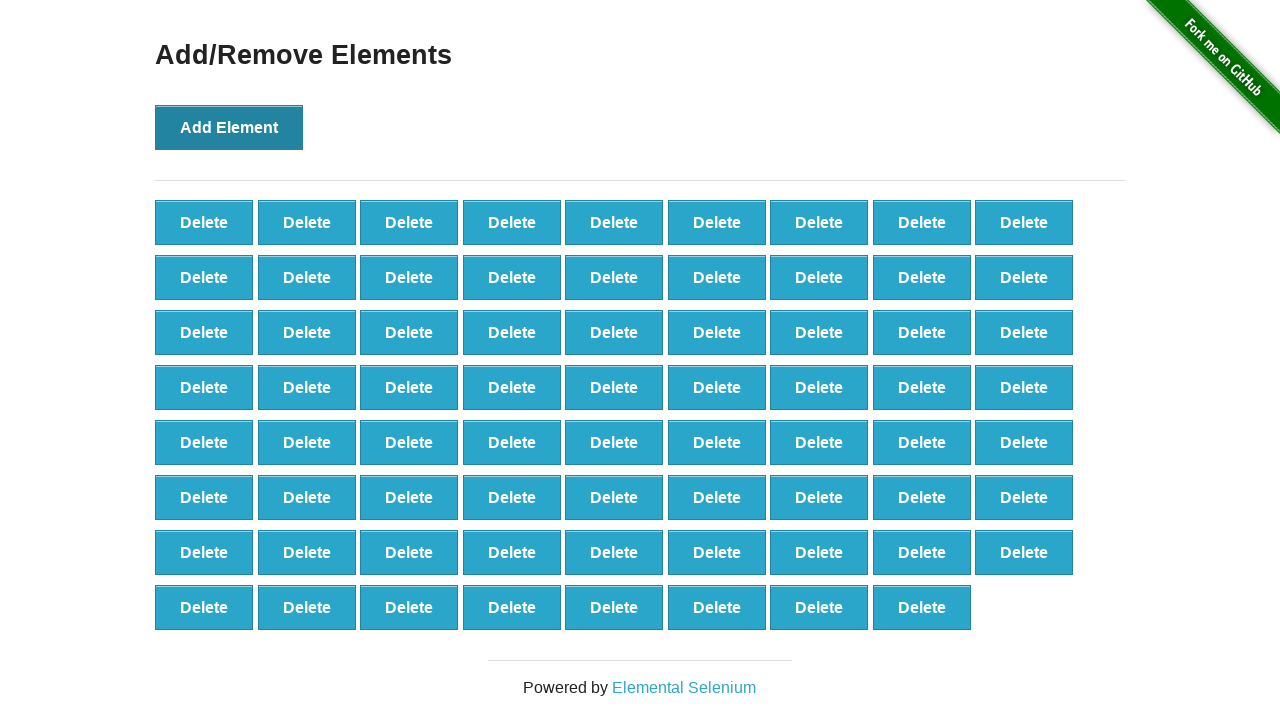

Clicked Add Element button (iteration 72/100) at (229, 127) on button[onclick='addElement()']
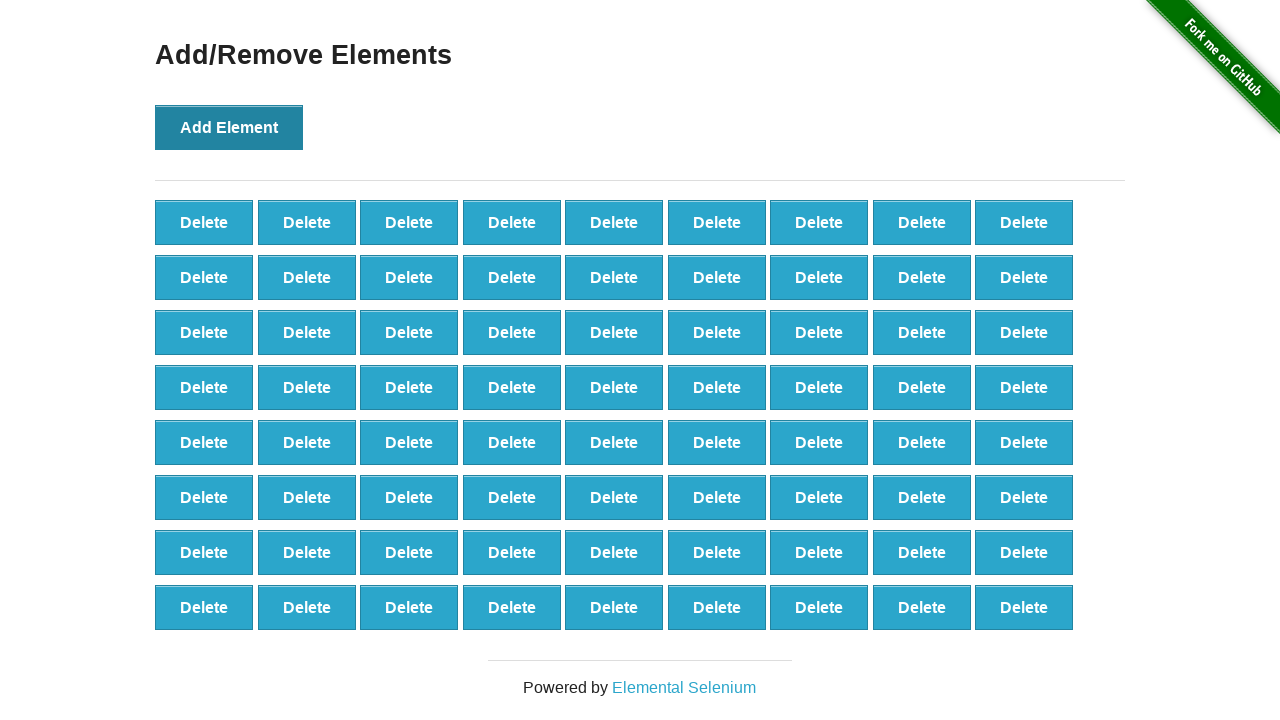

Clicked Add Element button (iteration 73/100) at (229, 127) on button[onclick='addElement()']
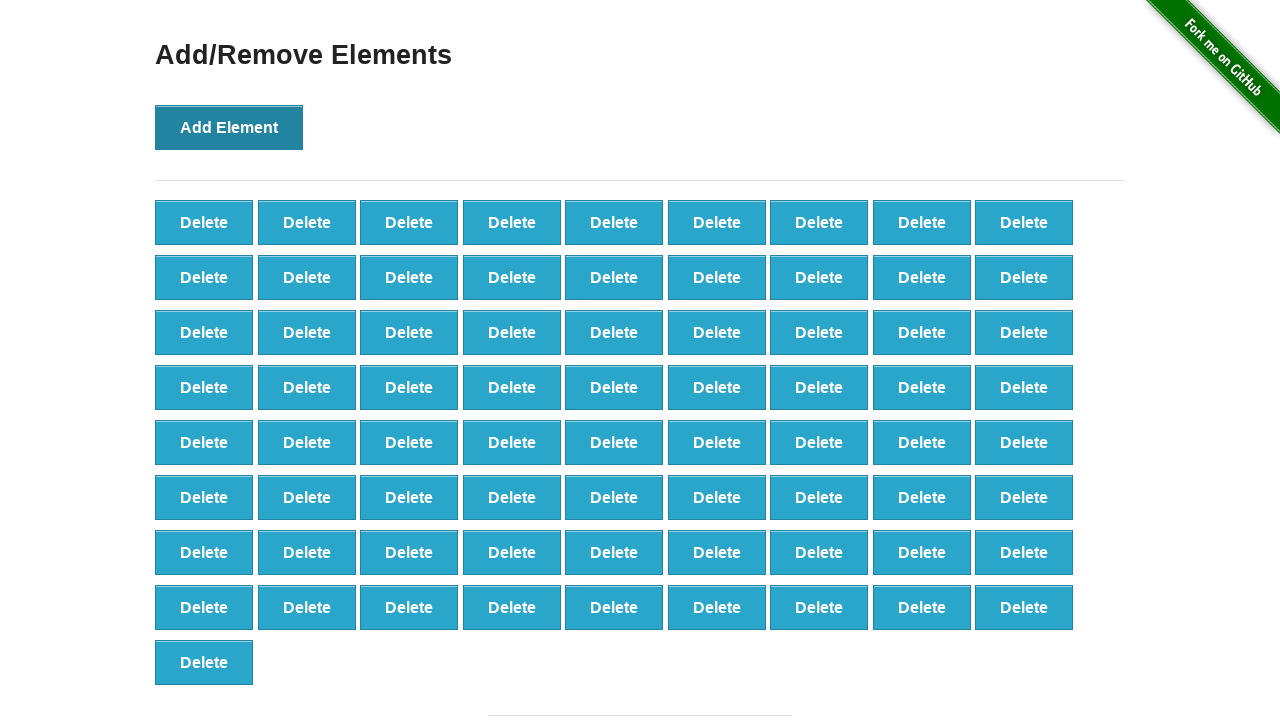

Clicked Add Element button (iteration 74/100) at (229, 127) on button[onclick='addElement()']
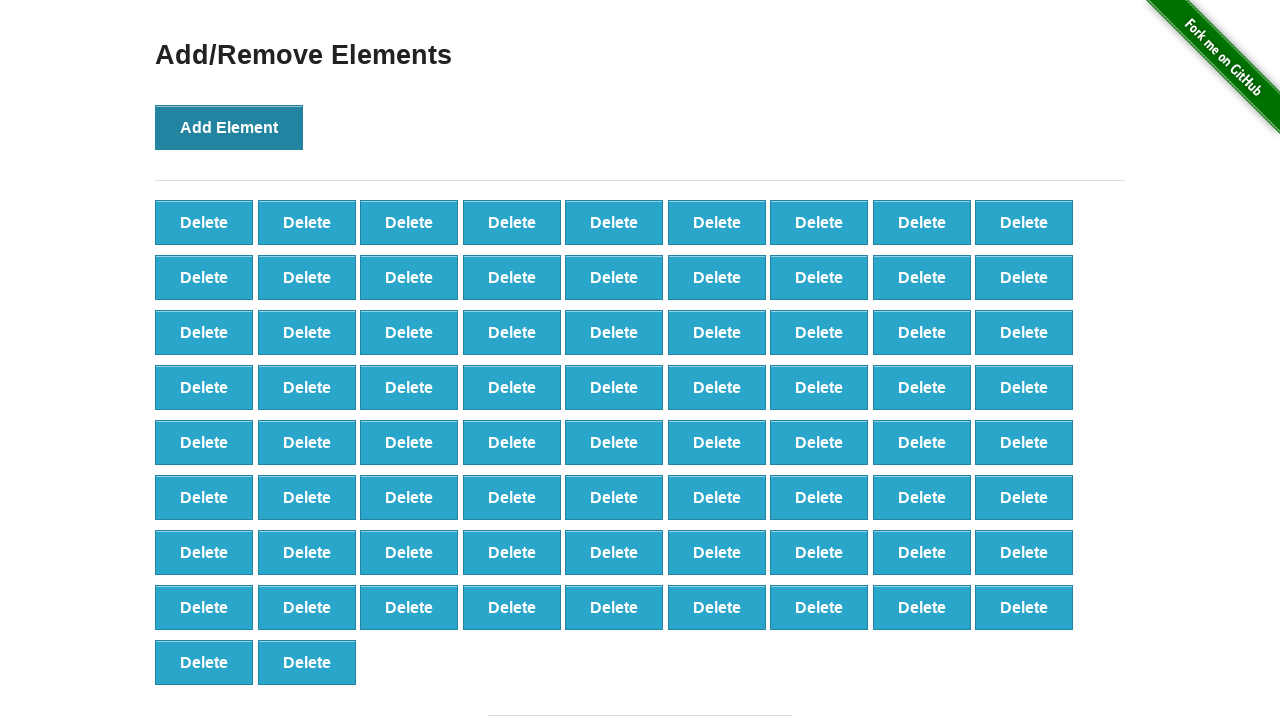

Clicked Add Element button (iteration 75/100) at (229, 127) on button[onclick='addElement()']
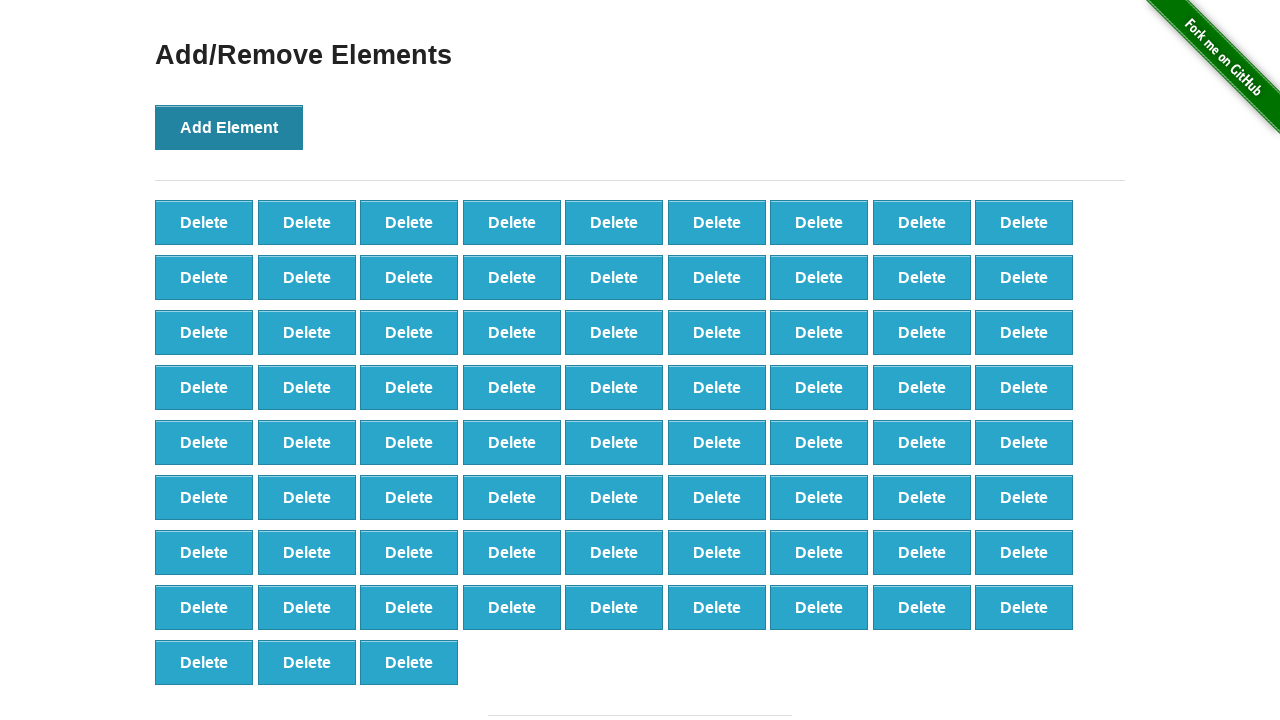

Clicked Add Element button (iteration 76/100) at (229, 127) on button[onclick='addElement()']
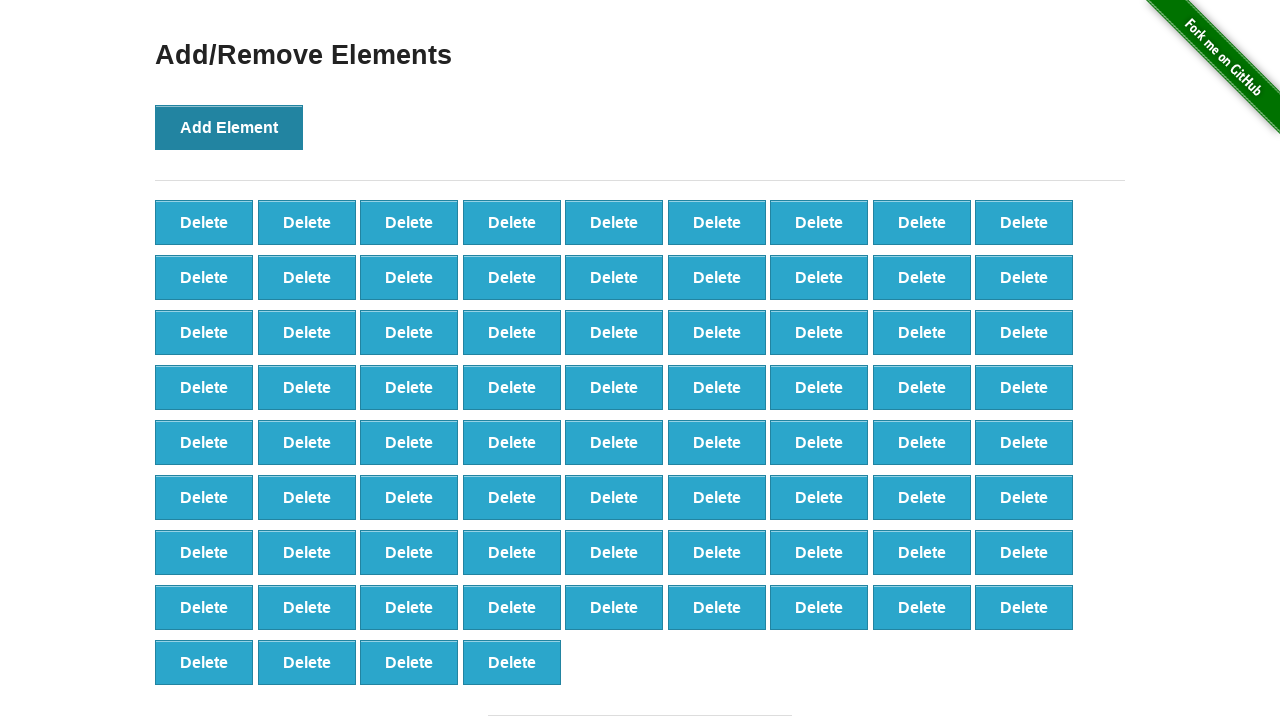

Clicked Add Element button (iteration 77/100) at (229, 127) on button[onclick='addElement()']
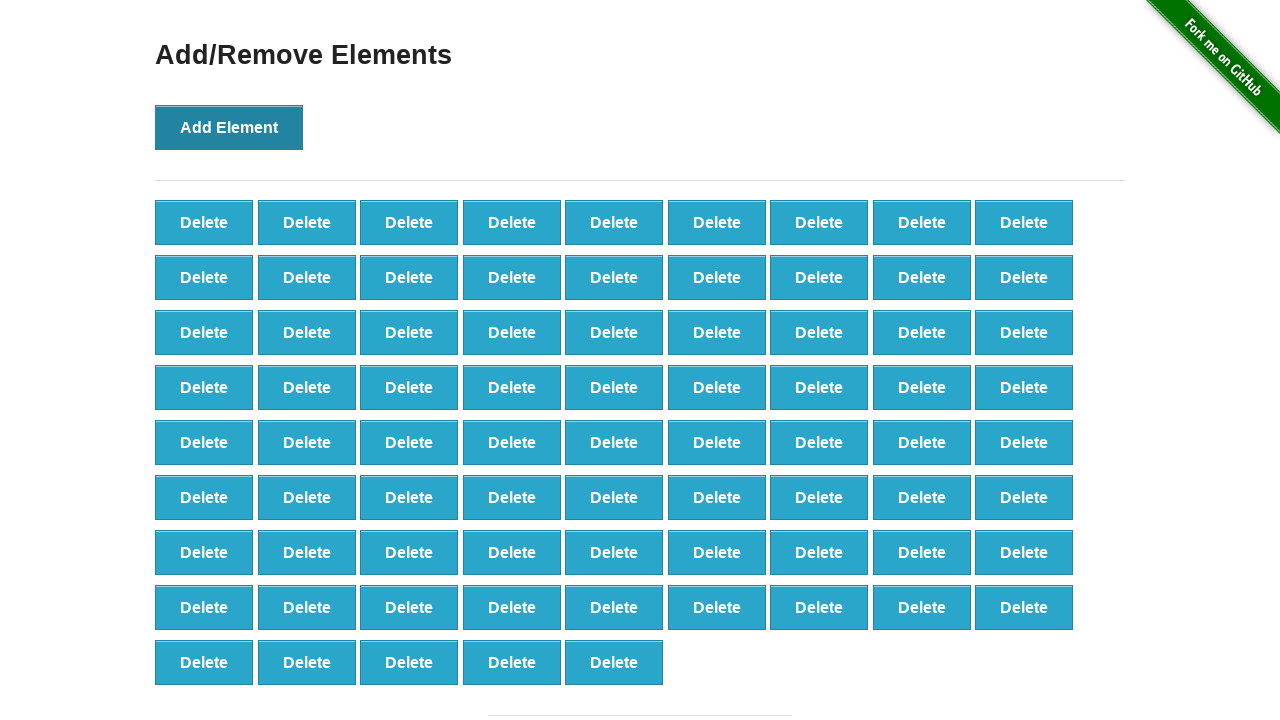

Clicked Add Element button (iteration 78/100) at (229, 127) on button[onclick='addElement()']
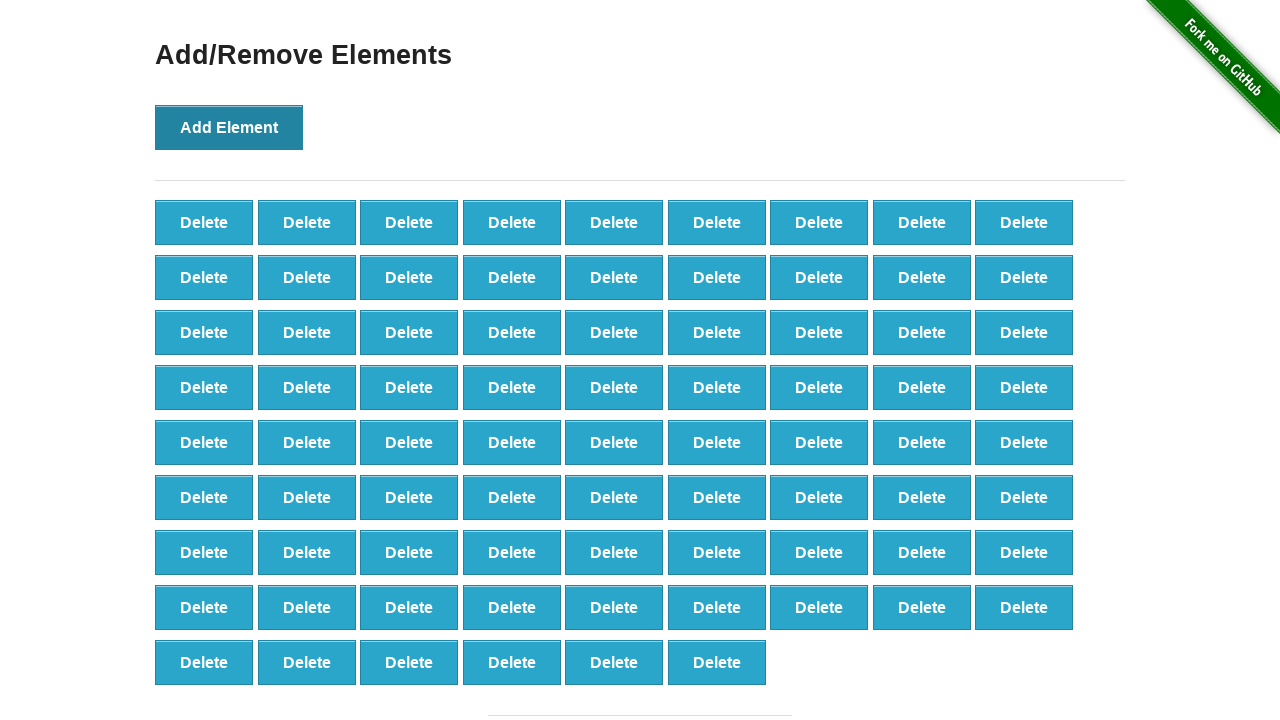

Clicked Add Element button (iteration 79/100) at (229, 127) on button[onclick='addElement()']
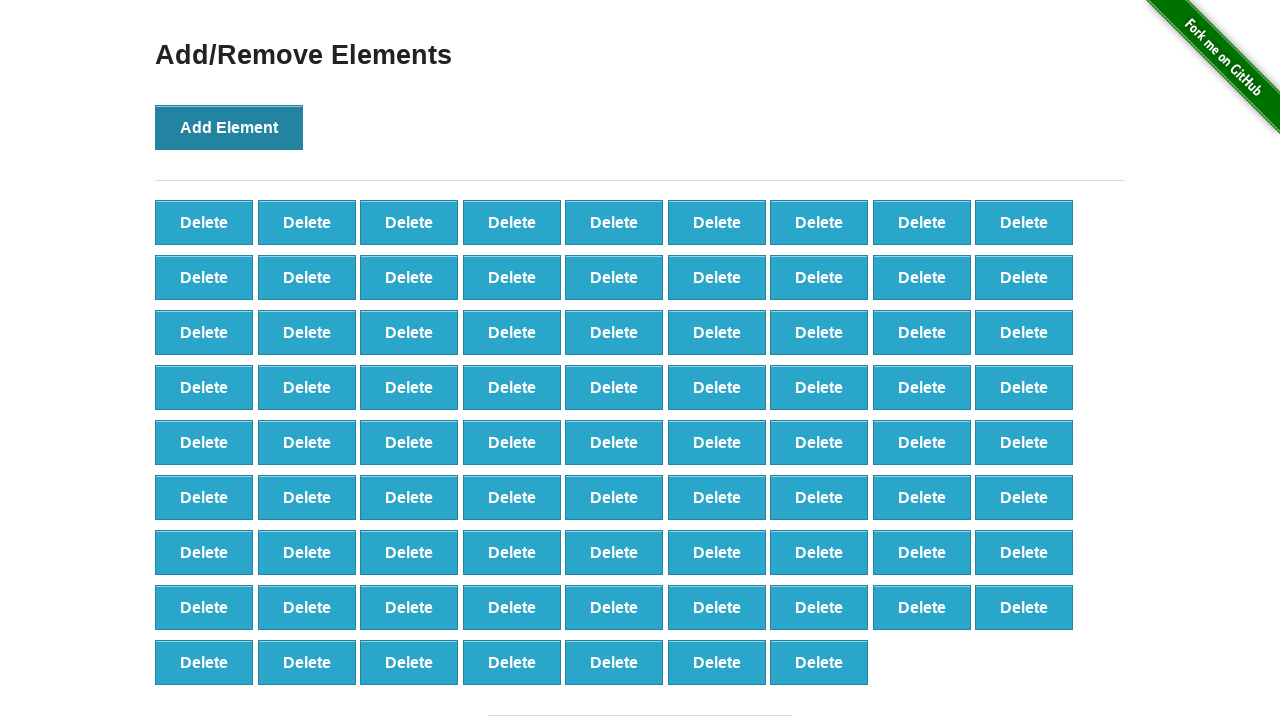

Clicked Add Element button (iteration 80/100) at (229, 127) on button[onclick='addElement()']
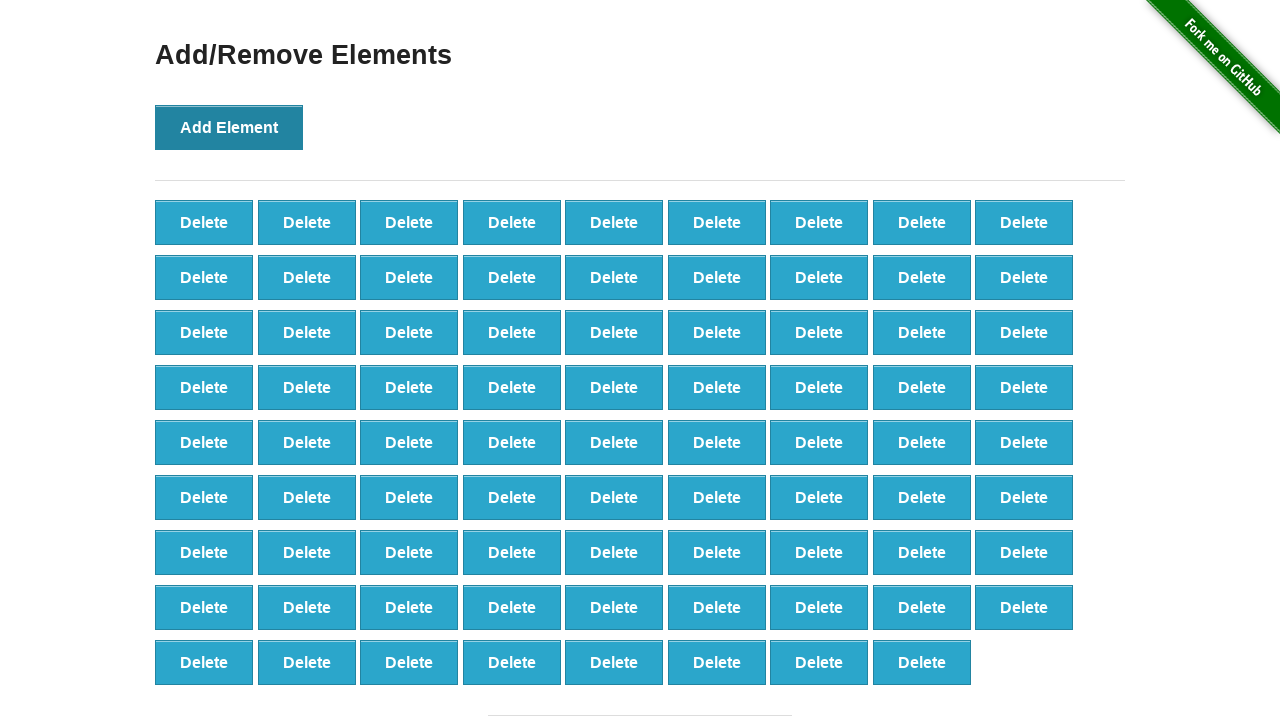

Clicked Add Element button (iteration 81/100) at (229, 127) on button[onclick='addElement()']
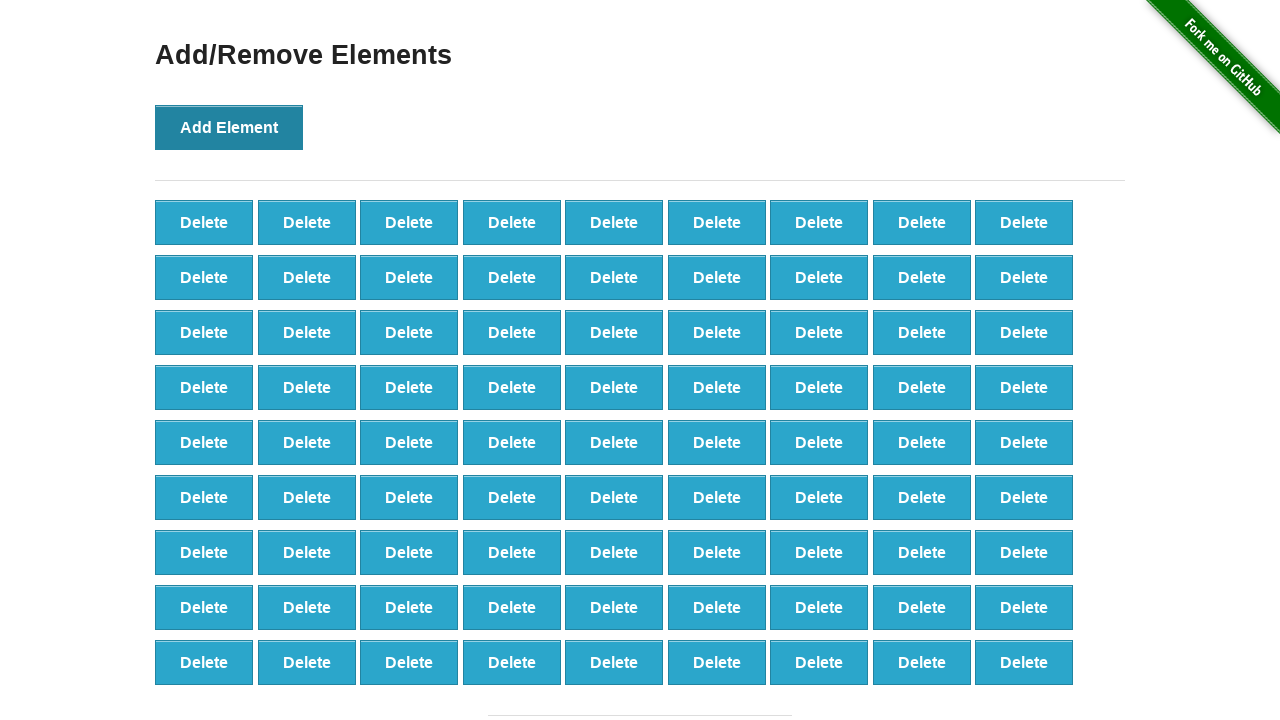

Clicked Add Element button (iteration 82/100) at (229, 127) on button[onclick='addElement()']
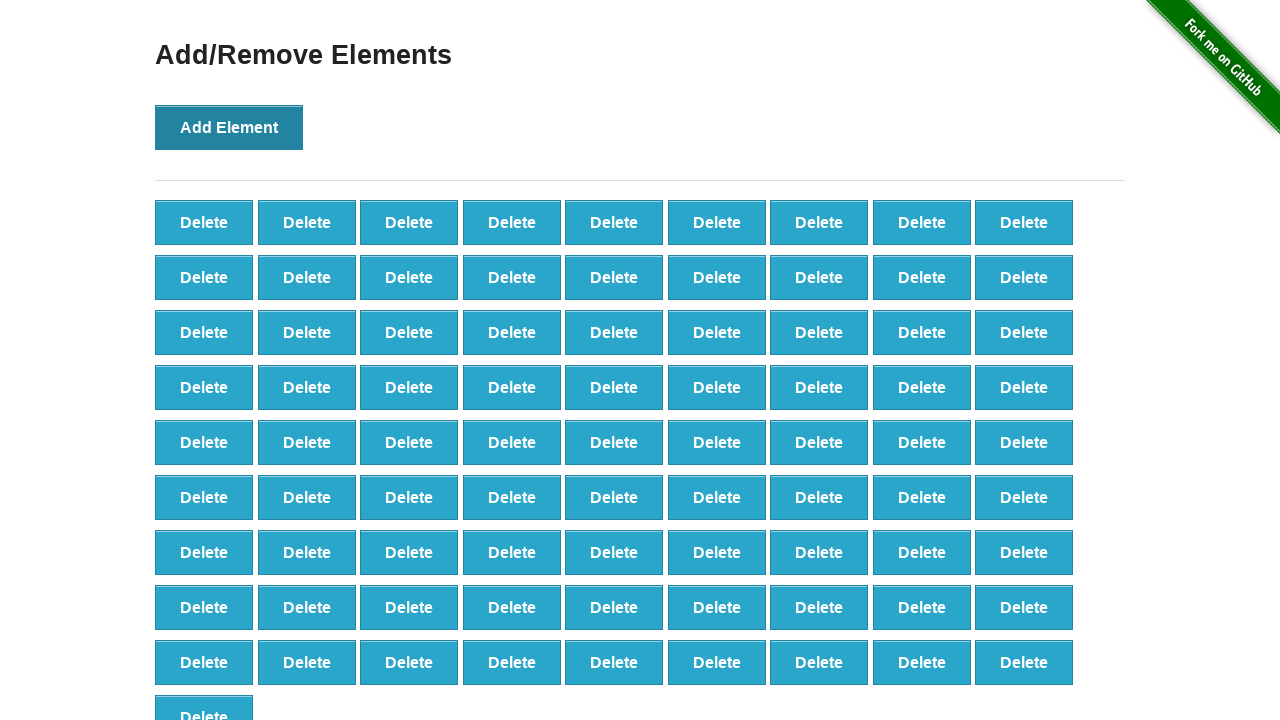

Clicked Add Element button (iteration 83/100) at (229, 127) on button[onclick='addElement()']
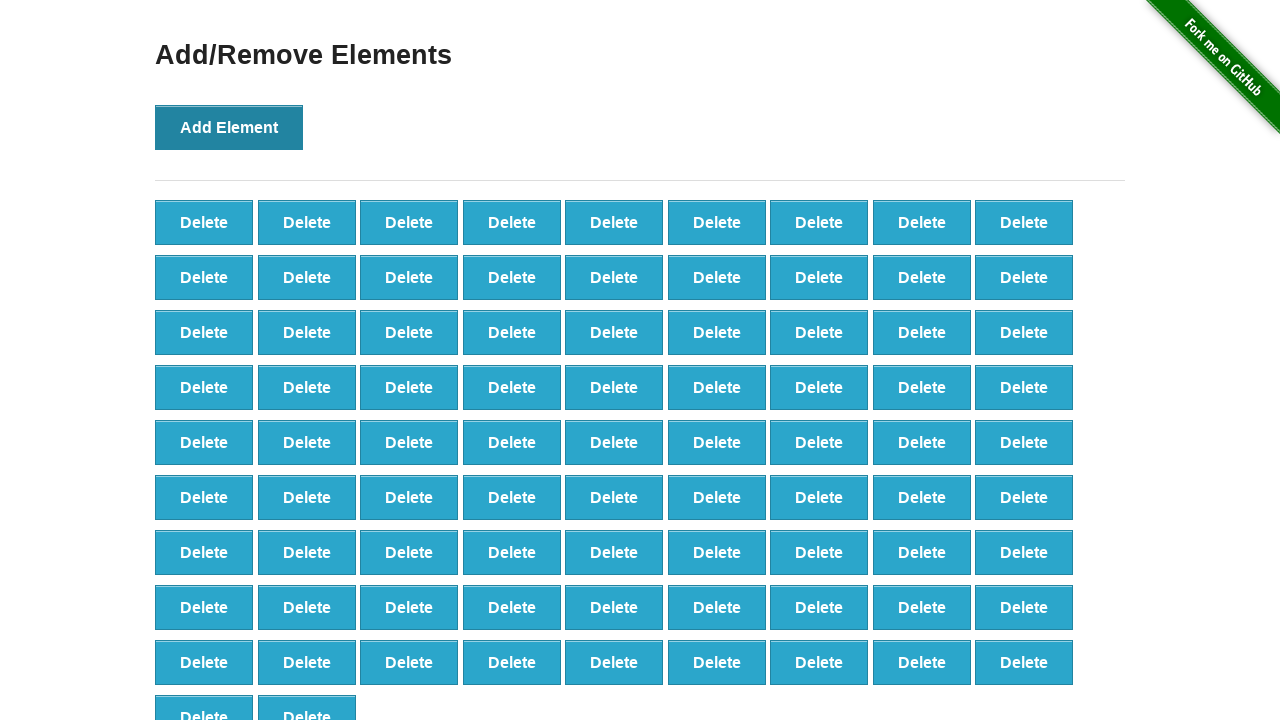

Clicked Add Element button (iteration 84/100) at (229, 127) on button[onclick='addElement()']
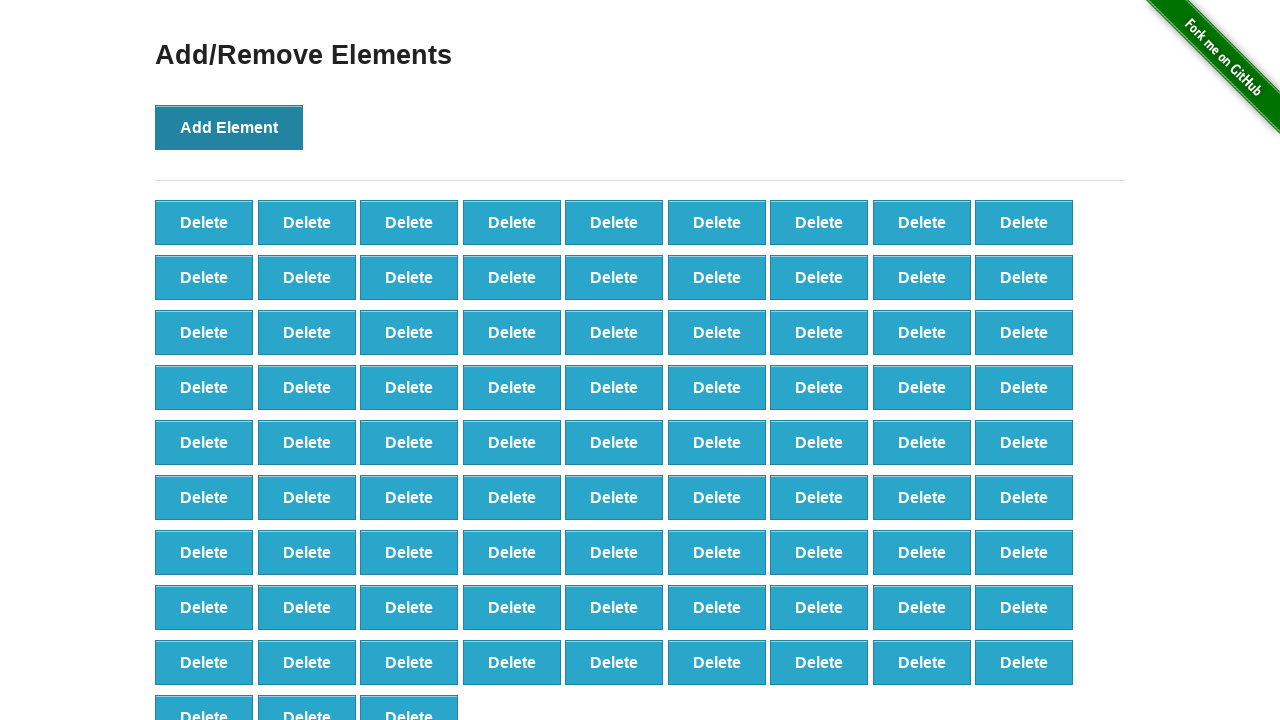

Clicked Add Element button (iteration 85/100) at (229, 127) on button[onclick='addElement()']
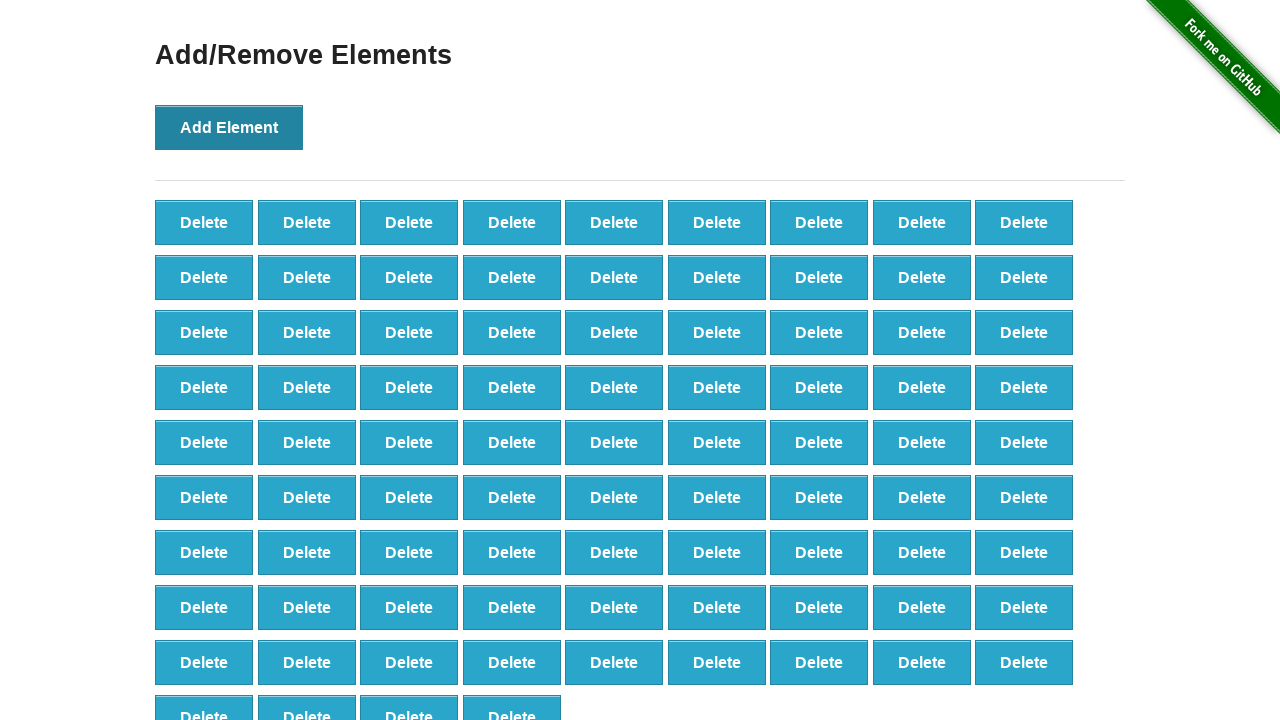

Clicked Add Element button (iteration 86/100) at (229, 127) on button[onclick='addElement()']
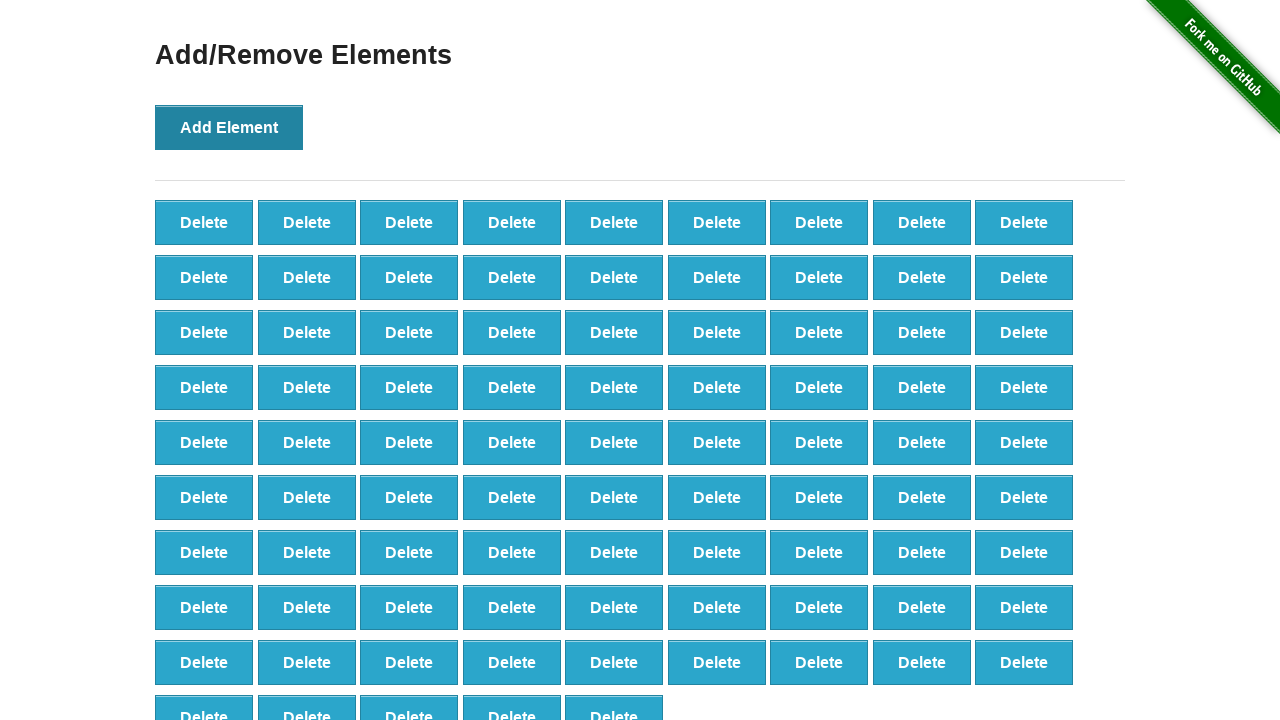

Clicked Add Element button (iteration 87/100) at (229, 127) on button[onclick='addElement()']
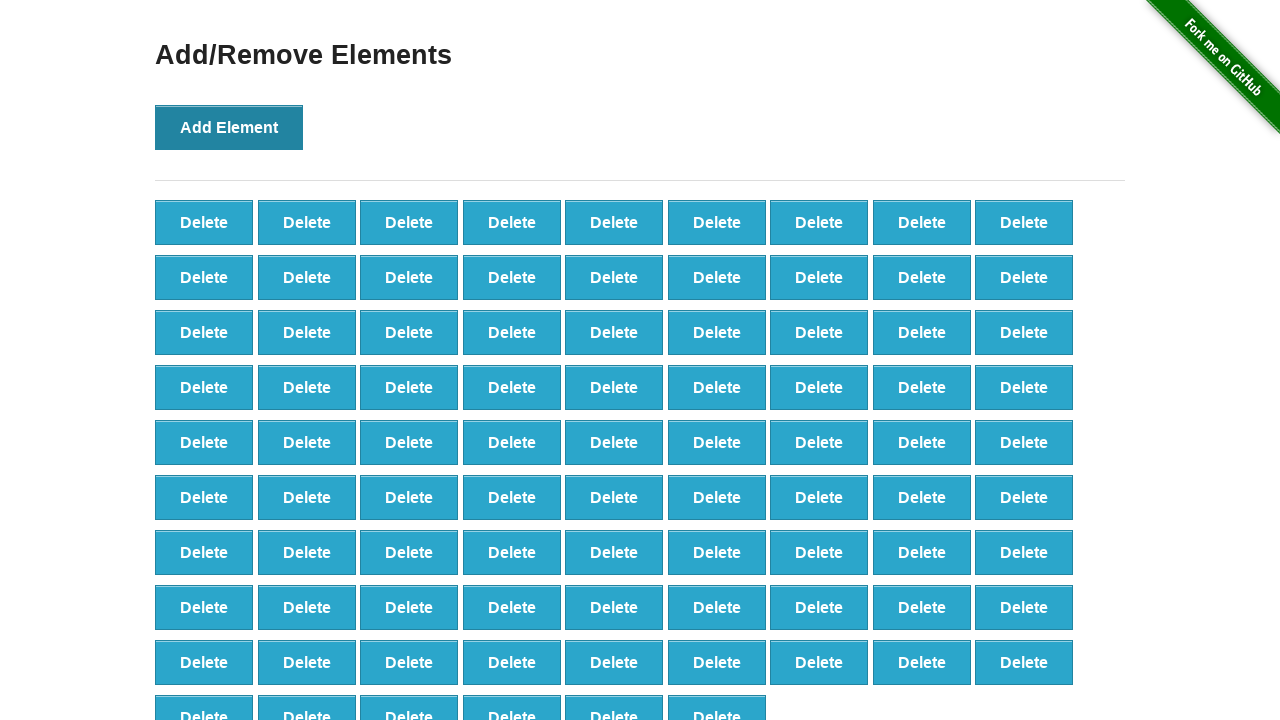

Clicked Add Element button (iteration 88/100) at (229, 127) on button[onclick='addElement()']
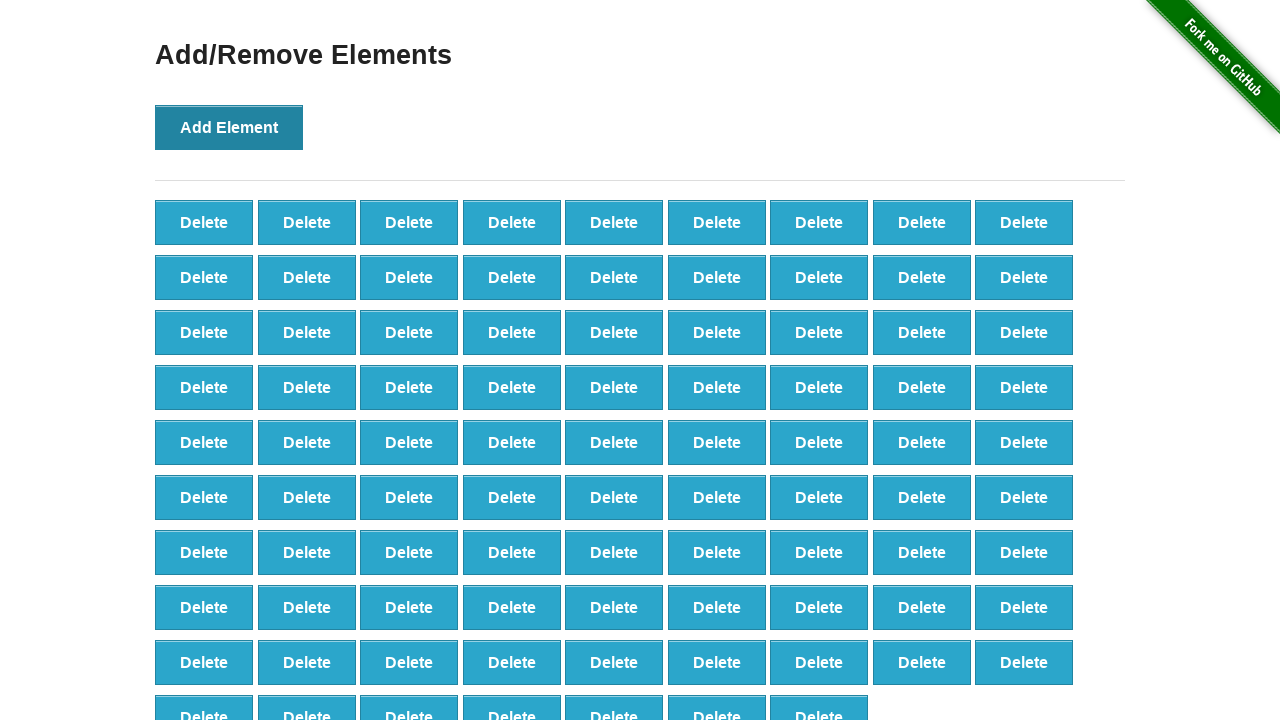

Clicked Add Element button (iteration 89/100) at (229, 127) on button[onclick='addElement()']
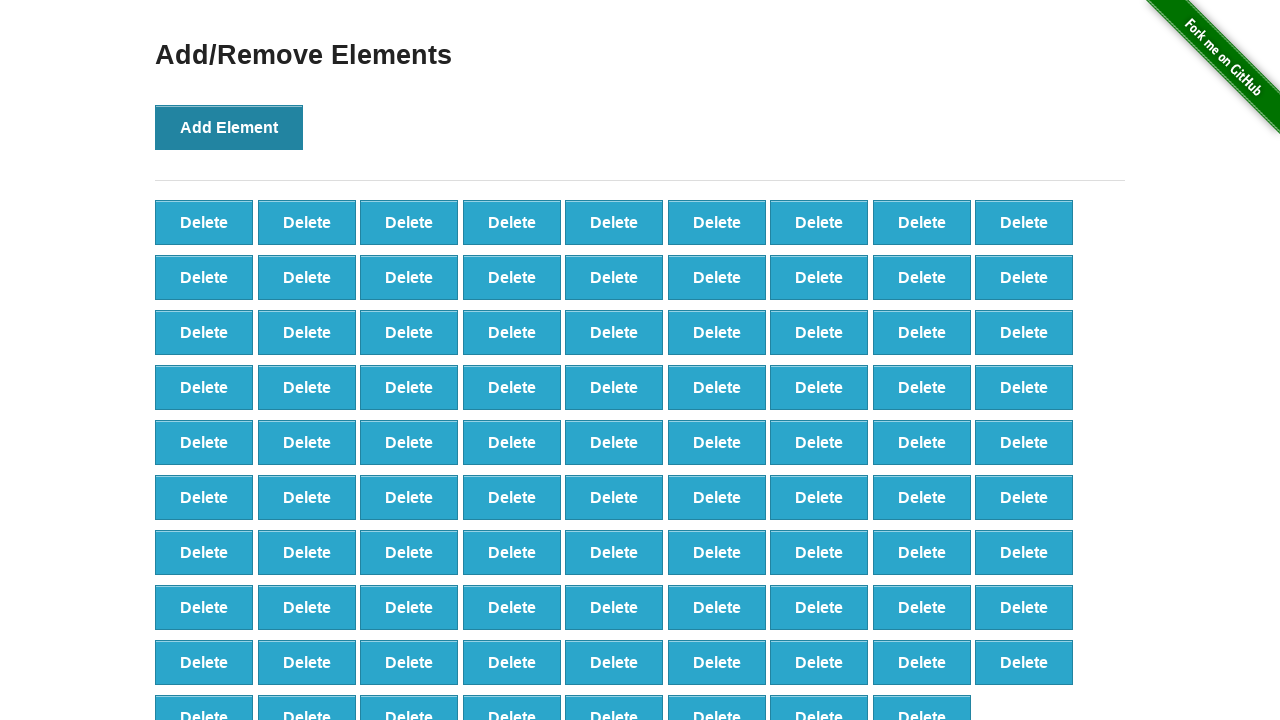

Clicked Add Element button (iteration 90/100) at (229, 127) on button[onclick='addElement()']
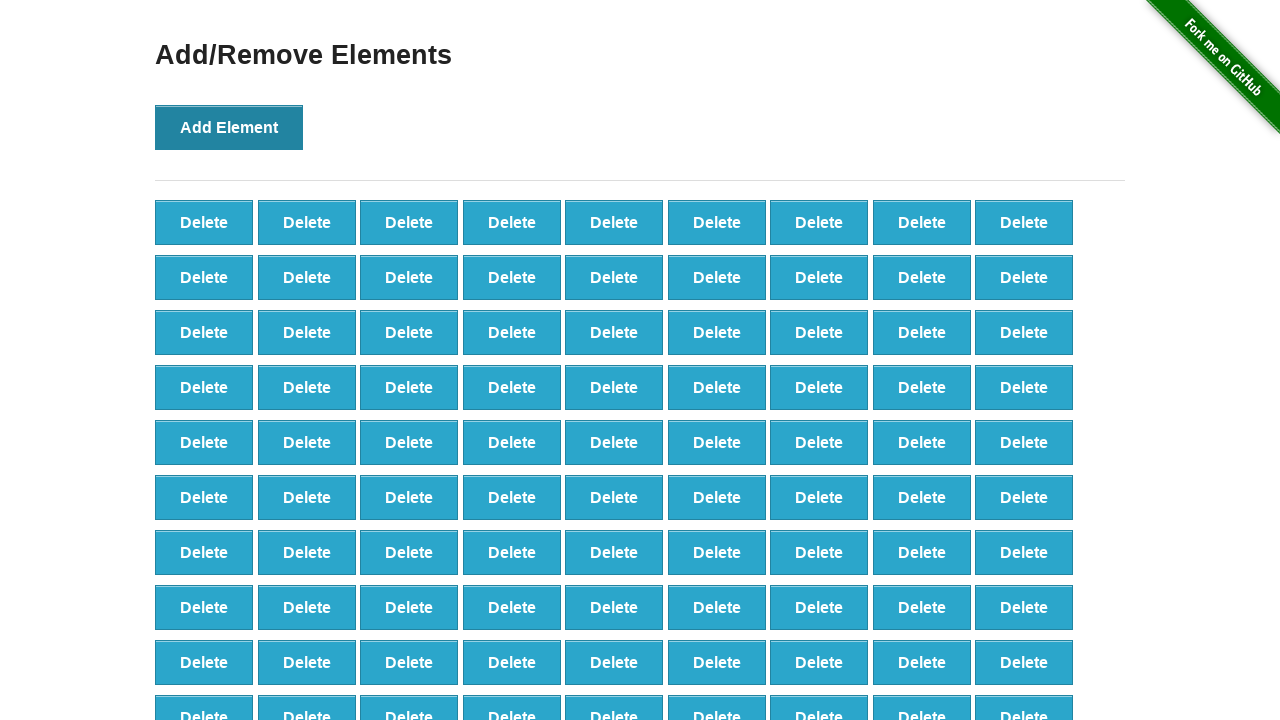

Clicked Add Element button (iteration 91/100) at (229, 127) on button[onclick='addElement()']
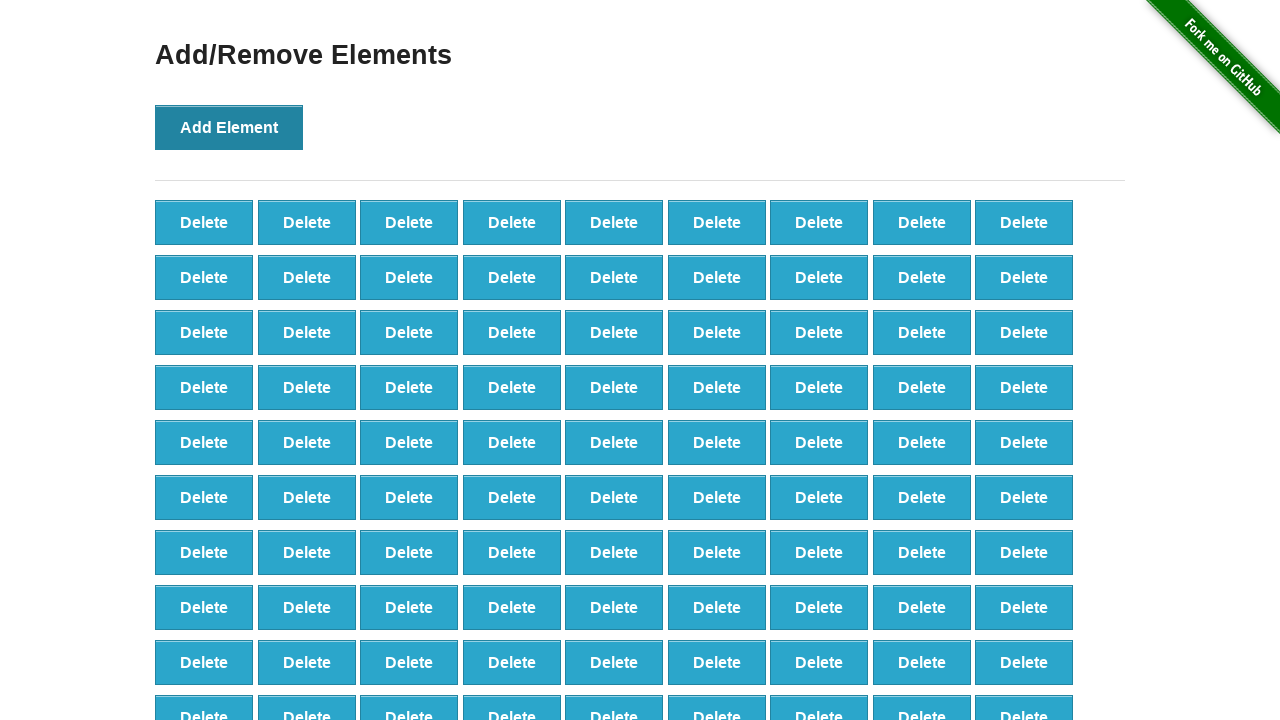

Clicked Add Element button (iteration 92/100) at (229, 127) on button[onclick='addElement()']
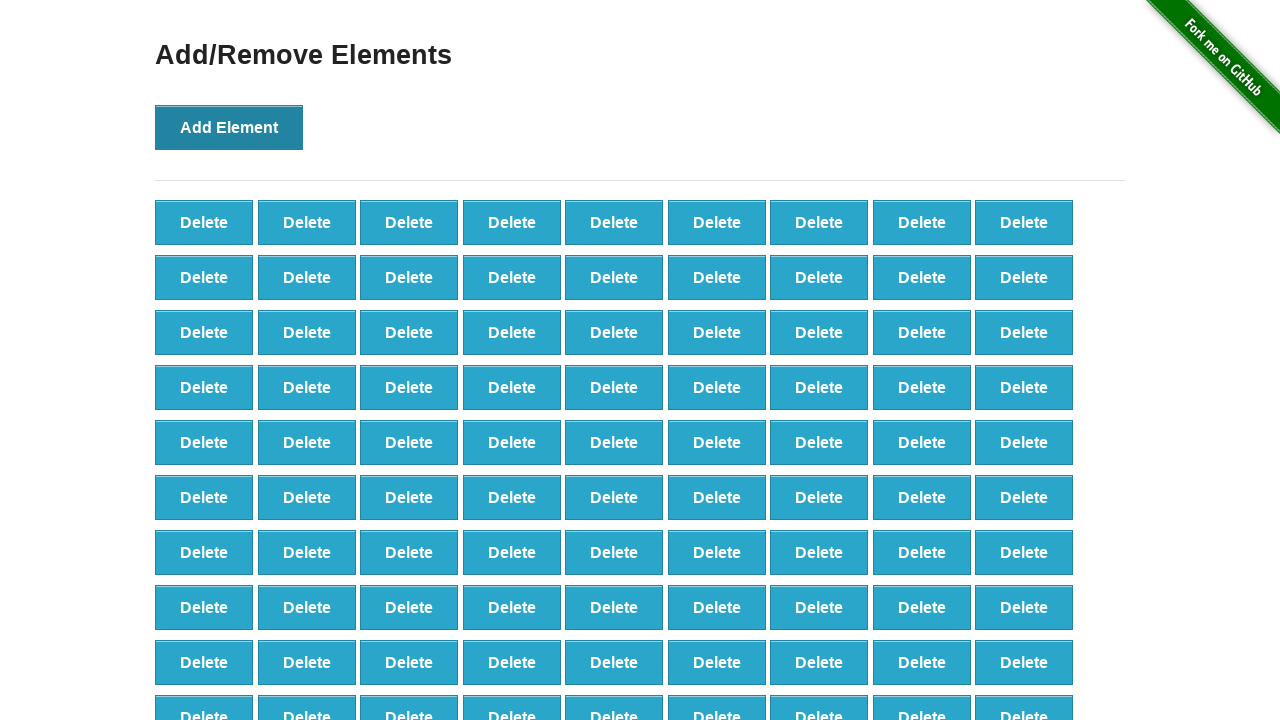

Clicked Add Element button (iteration 93/100) at (229, 127) on button[onclick='addElement()']
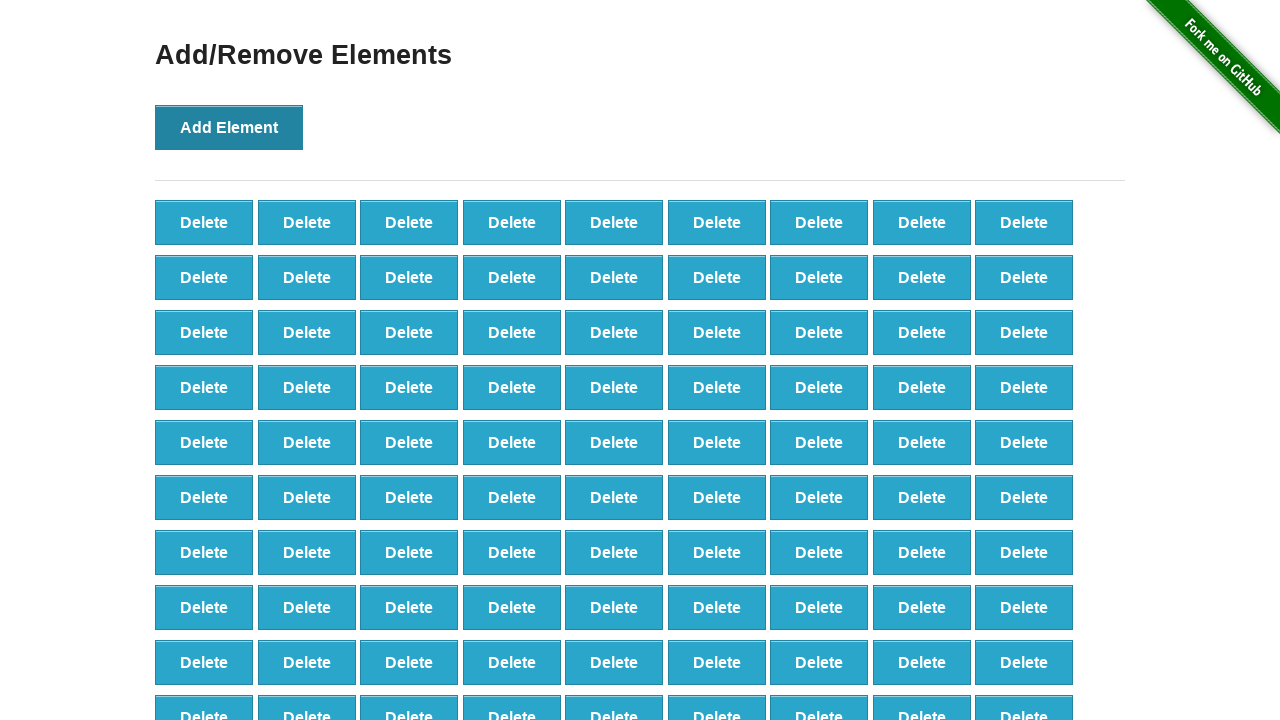

Clicked Add Element button (iteration 94/100) at (229, 127) on button[onclick='addElement()']
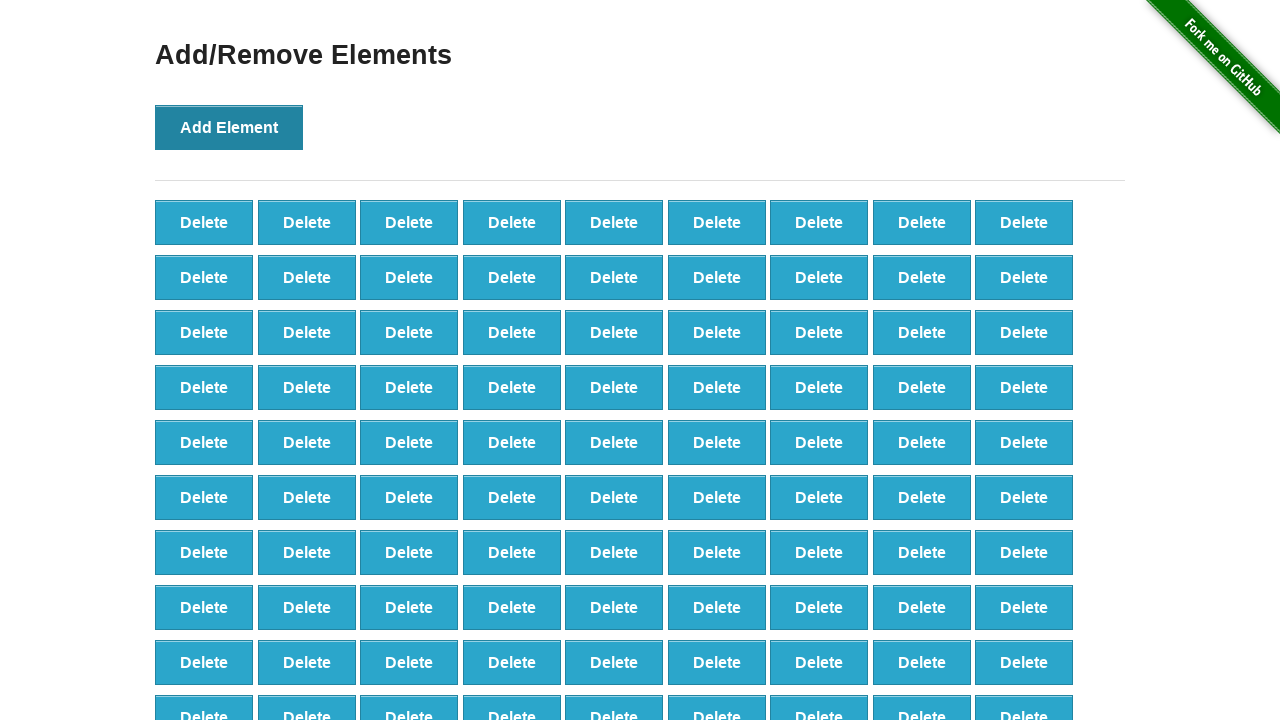

Clicked Add Element button (iteration 95/100) at (229, 127) on button[onclick='addElement()']
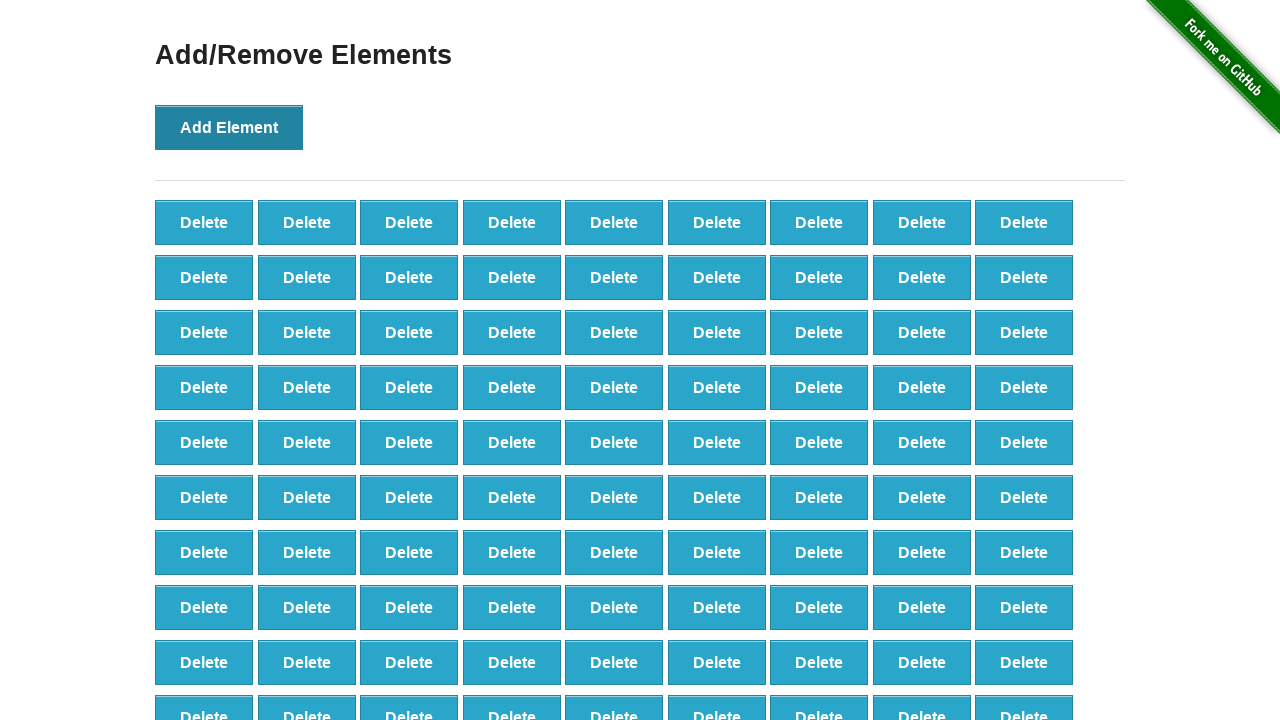

Clicked Add Element button (iteration 96/100) at (229, 127) on button[onclick='addElement()']
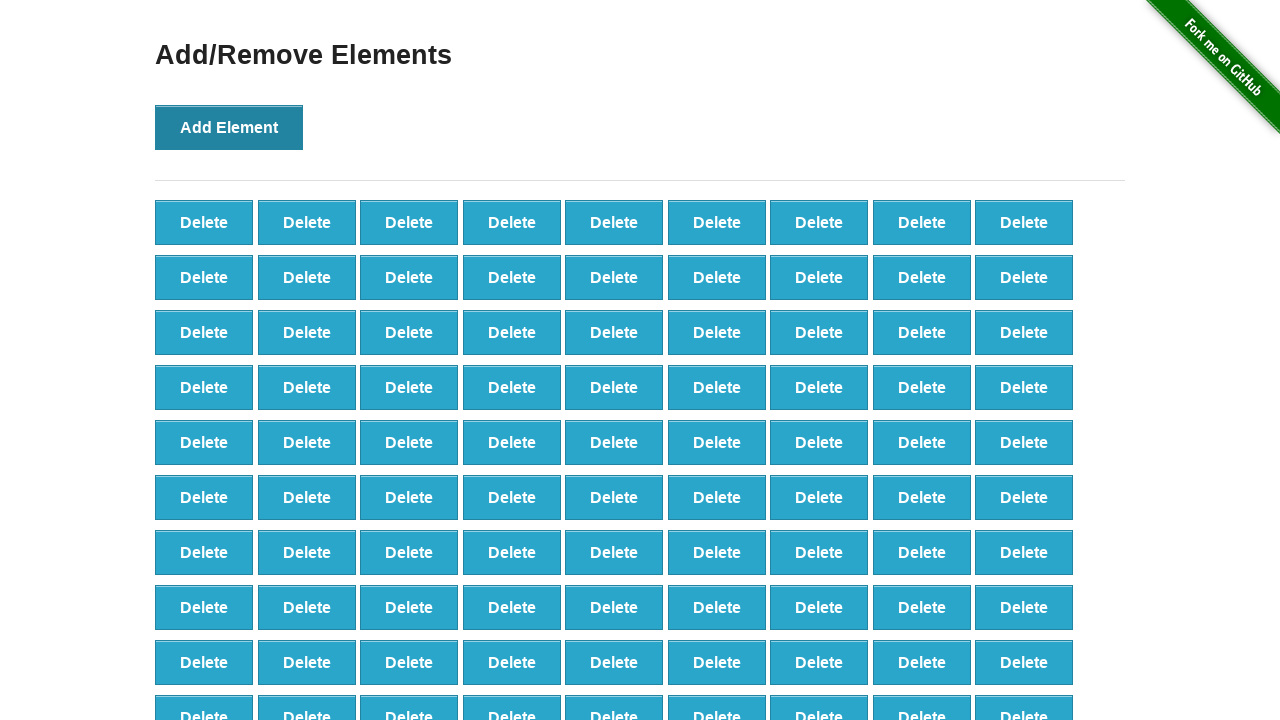

Clicked Add Element button (iteration 97/100) at (229, 127) on button[onclick='addElement()']
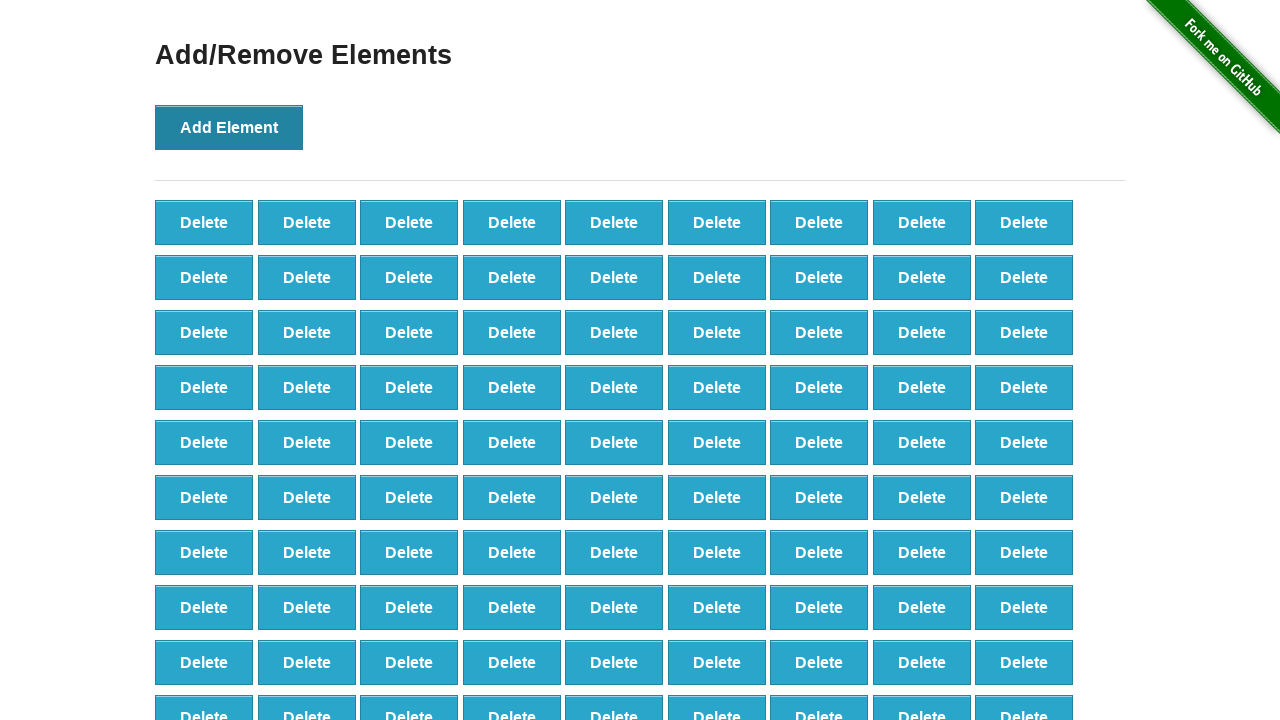

Clicked Add Element button (iteration 98/100) at (229, 127) on button[onclick='addElement()']
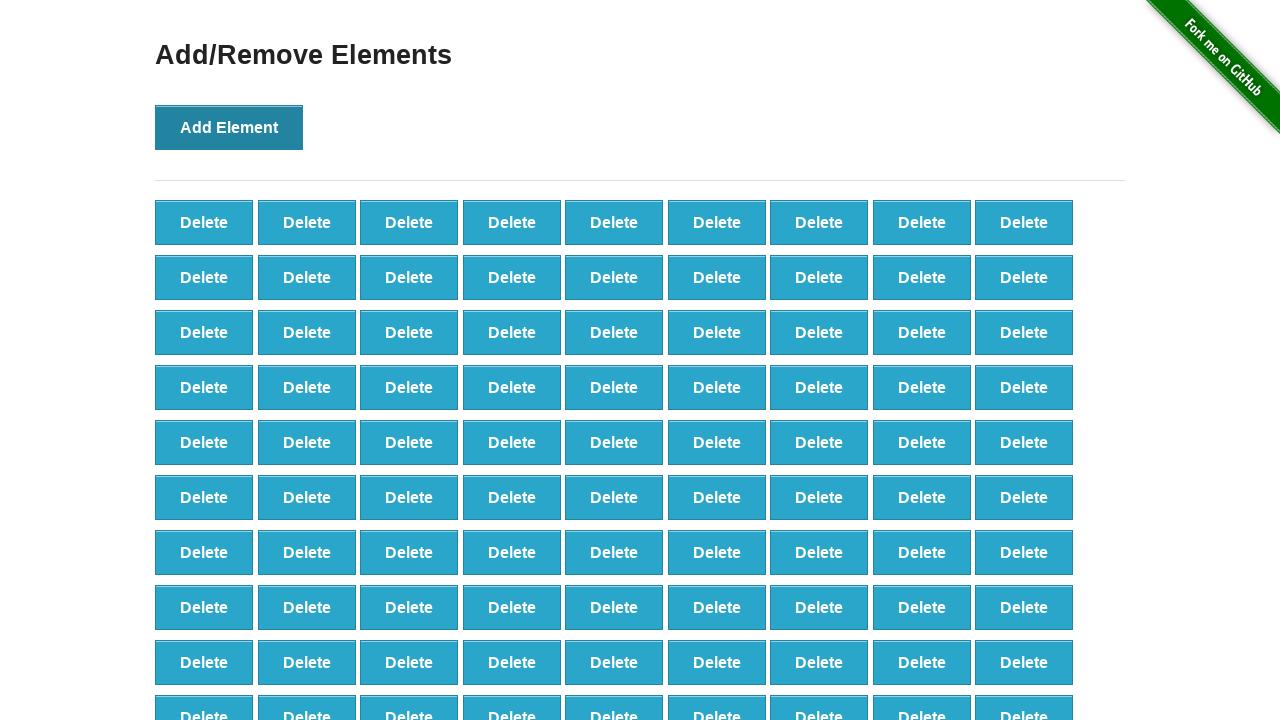

Clicked Add Element button (iteration 99/100) at (229, 127) on button[onclick='addElement()']
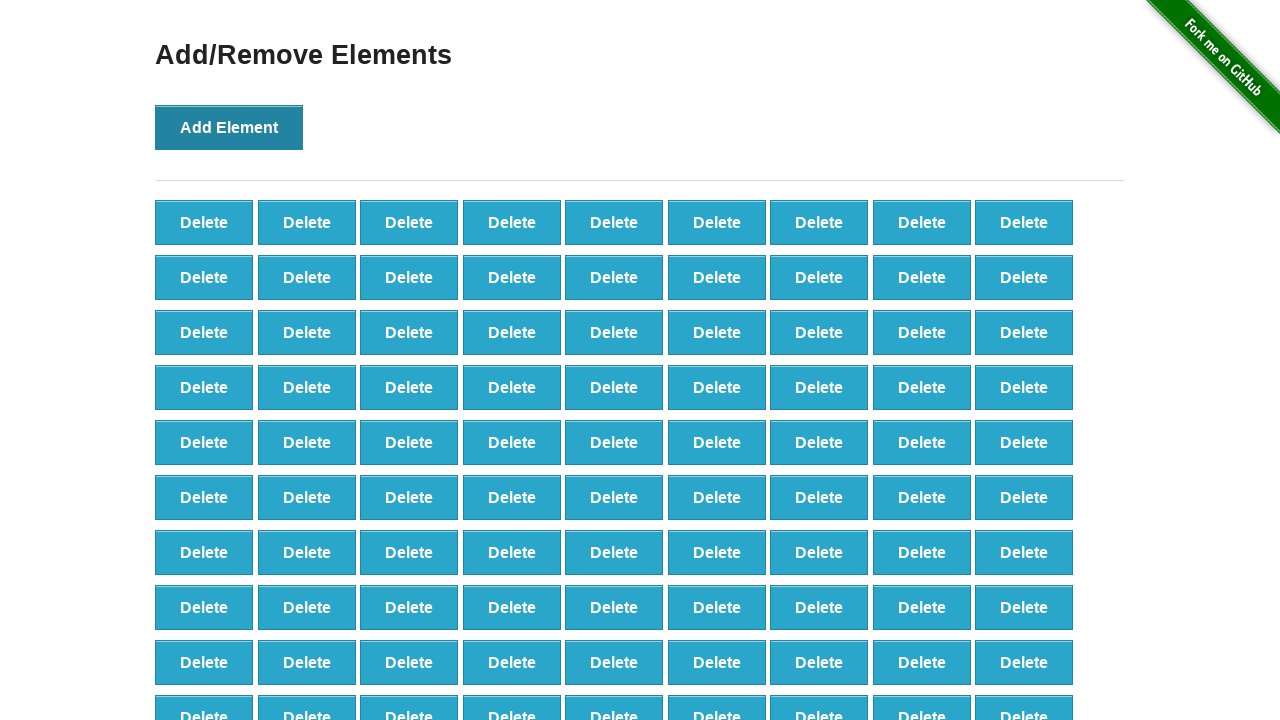

Clicked Add Element button (iteration 100/100) at (229, 127) on button[onclick='addElement()']
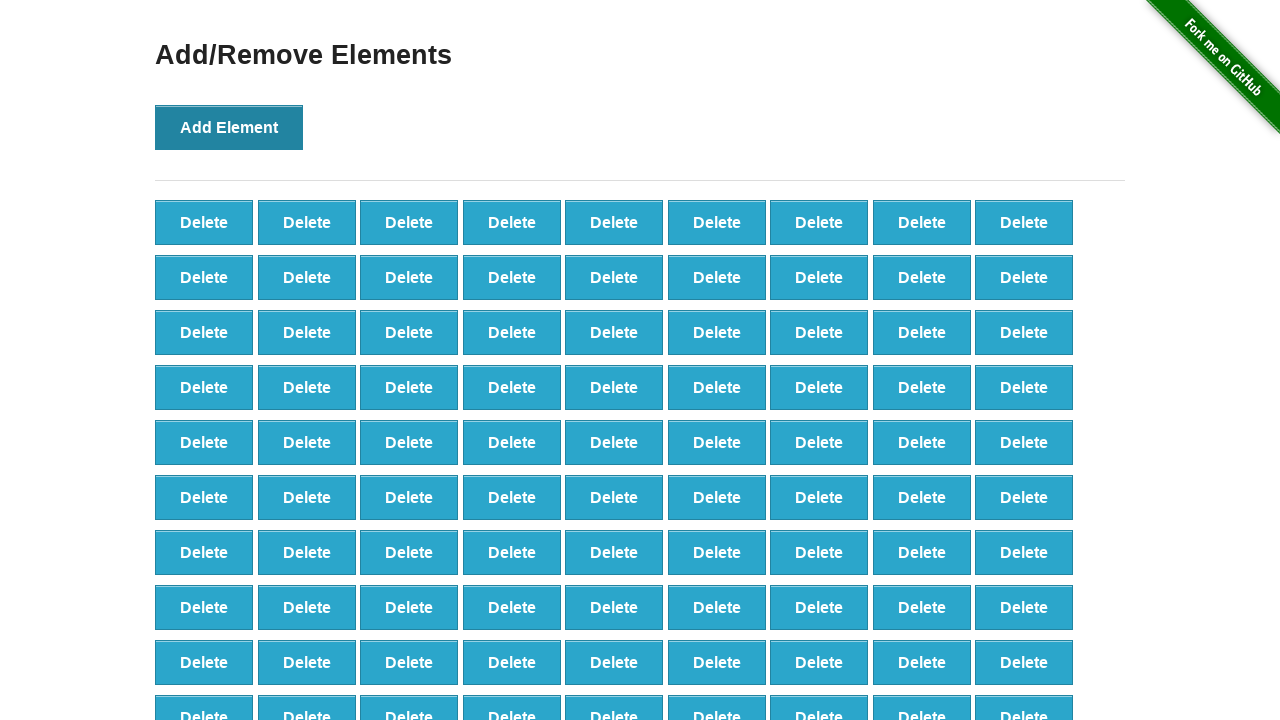

Located all added elements to verify count
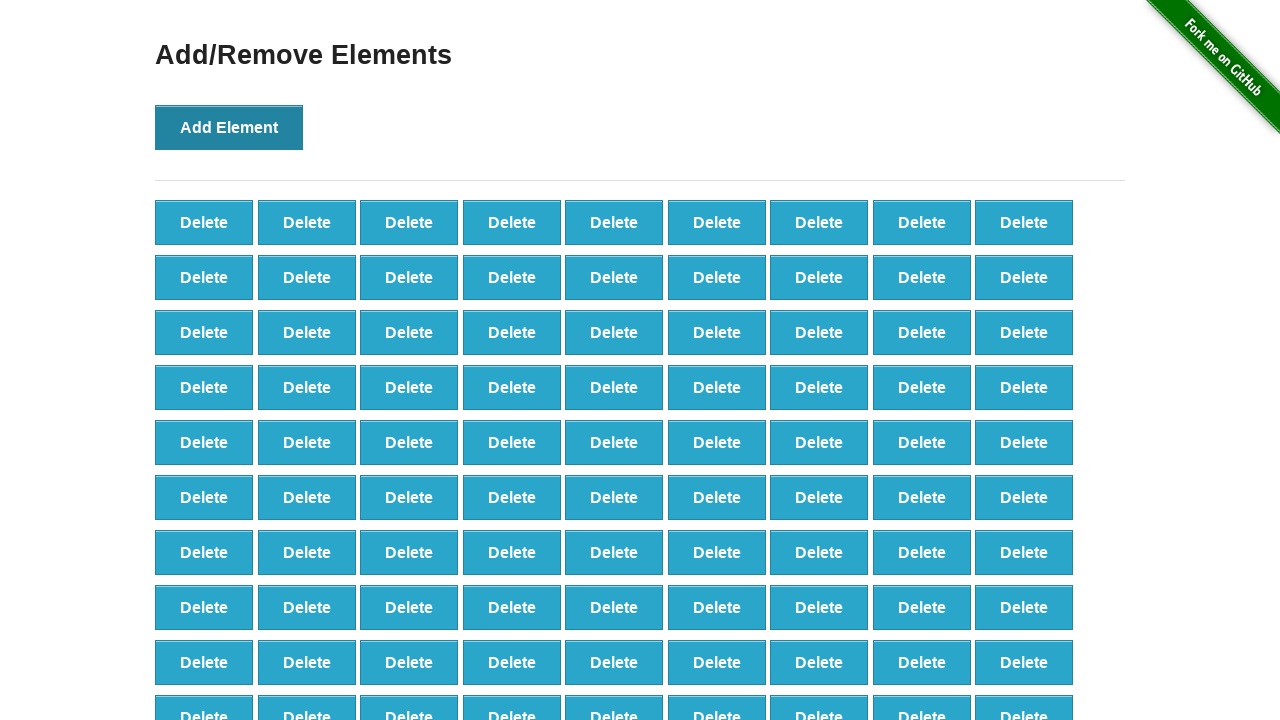

Verified that 100 elements were successfully added
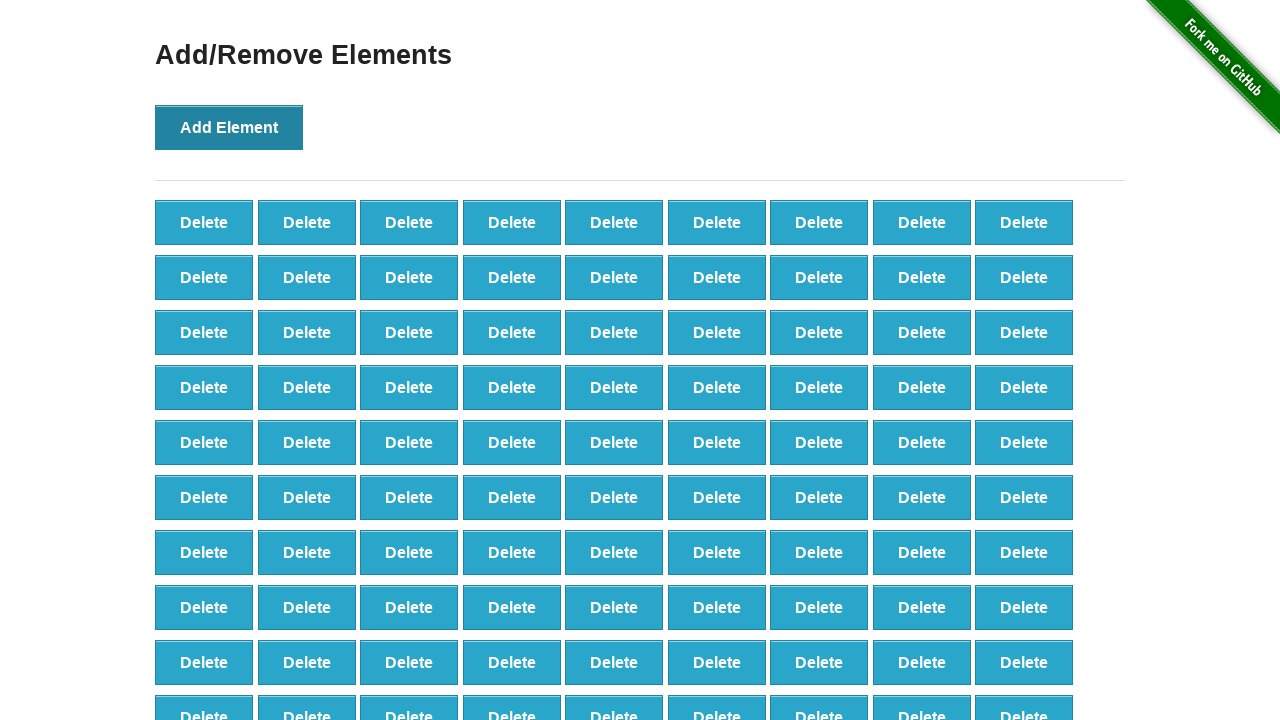

Clicked Delete button on first element (iteration 1/90) at (204, 222) on button[onclick='deleteElement()'] >> nth=0
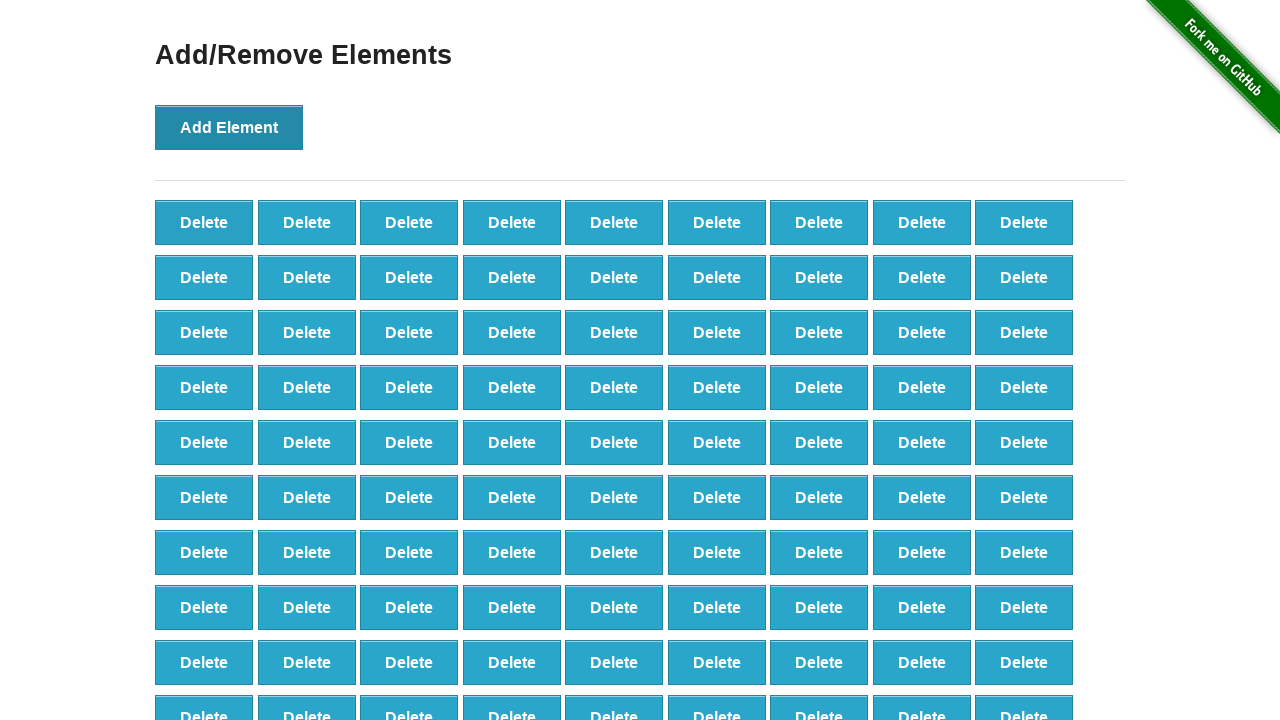

Clicked Delete button on first element (iteration 2/90) at (204, 222) on button[onclick='deleteElement()'] >> nth=0
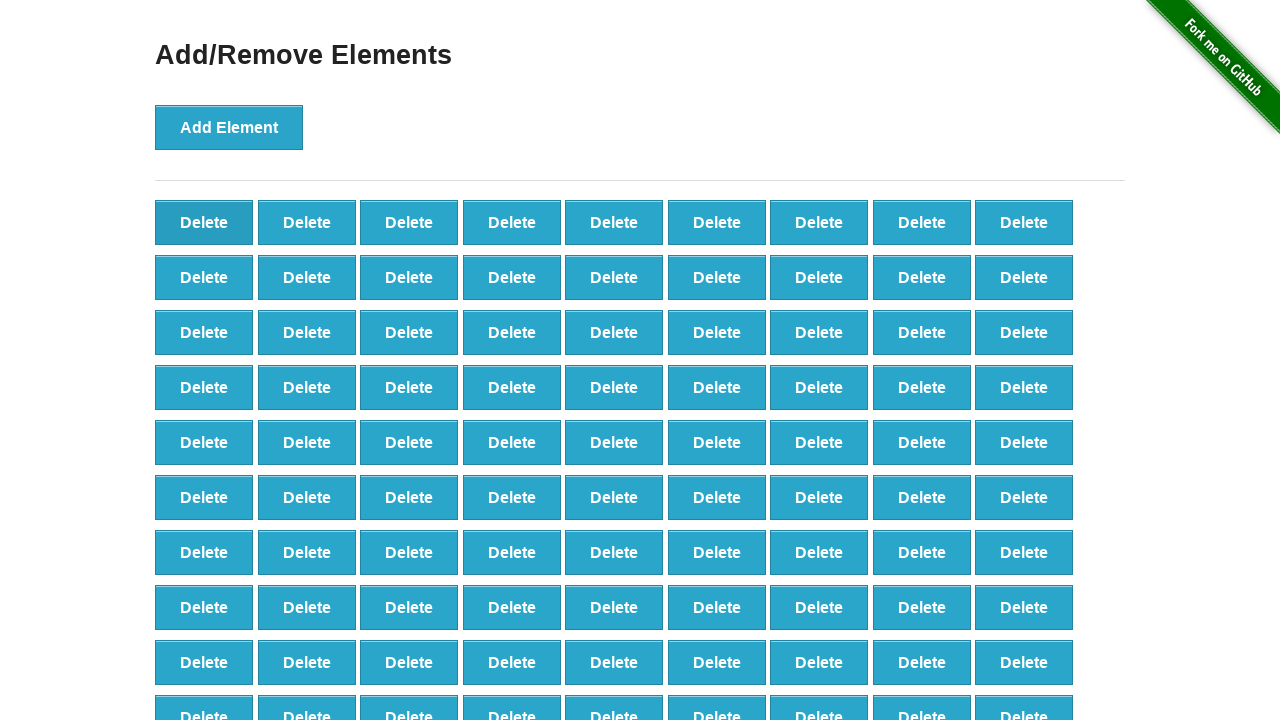

Clicked Delete button on first element (iteration 3/90) at (204, 222) on button[onclick='deleteElement()'] >> nth=0
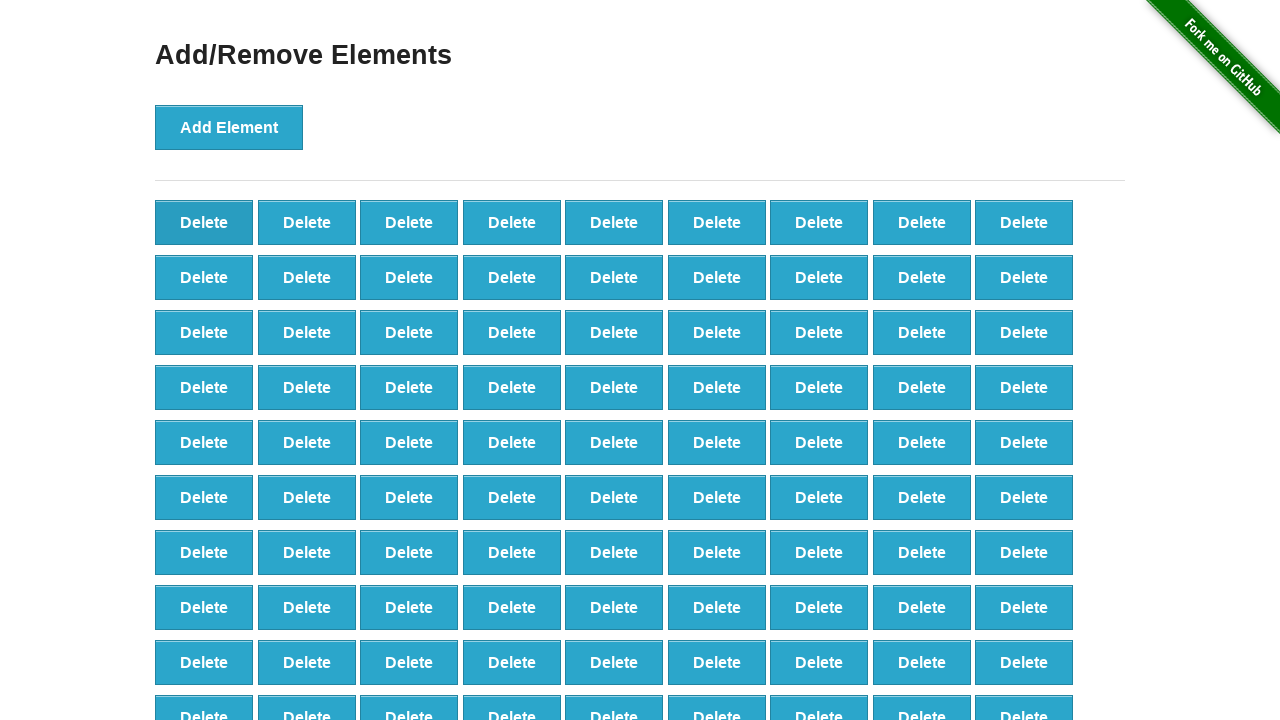

Clicked Delete button on first element (iteration 4/90) at (204, 222) on button[onclick='deleteElement()'] >> nth=0
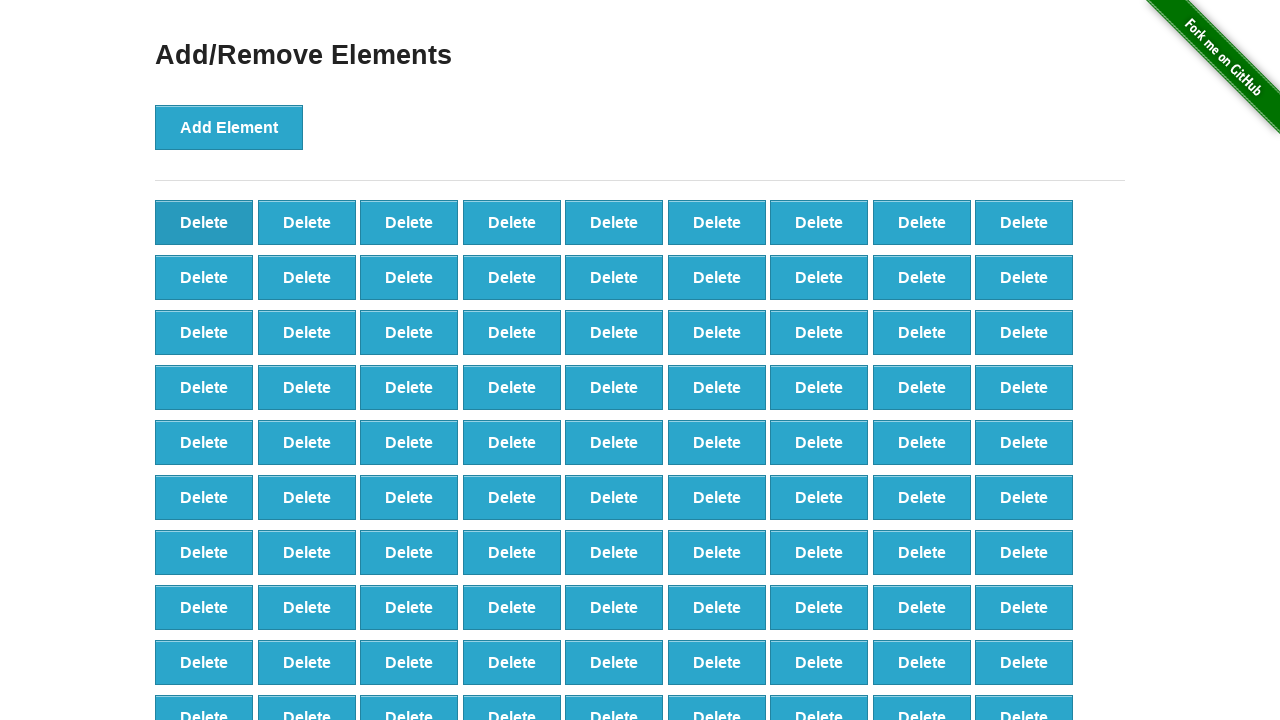

Clicked Delete button on first element (iteration 5/90) at (204, 222) on button[onclick='deleteElement()'] >> nth=0
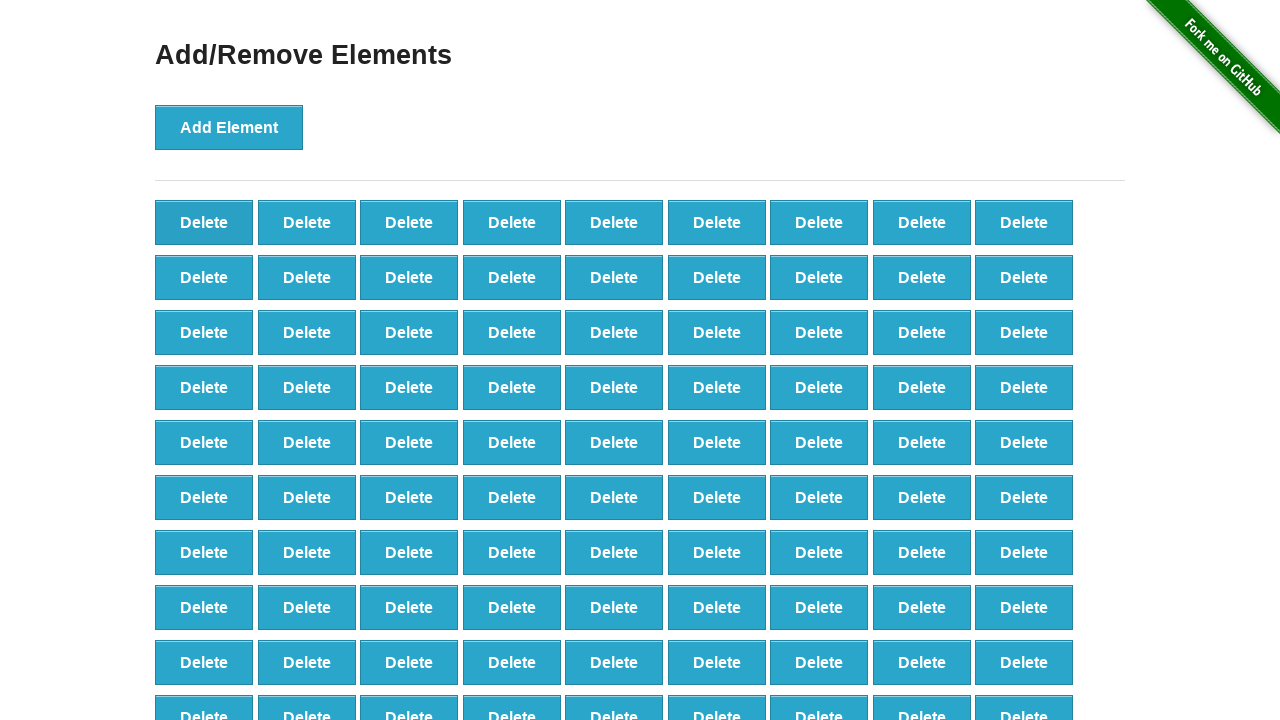

Clicked Delete button on first element (iteration 6/90) at (204, 222) on button[onclick='deleteElement()'] >> nth=0
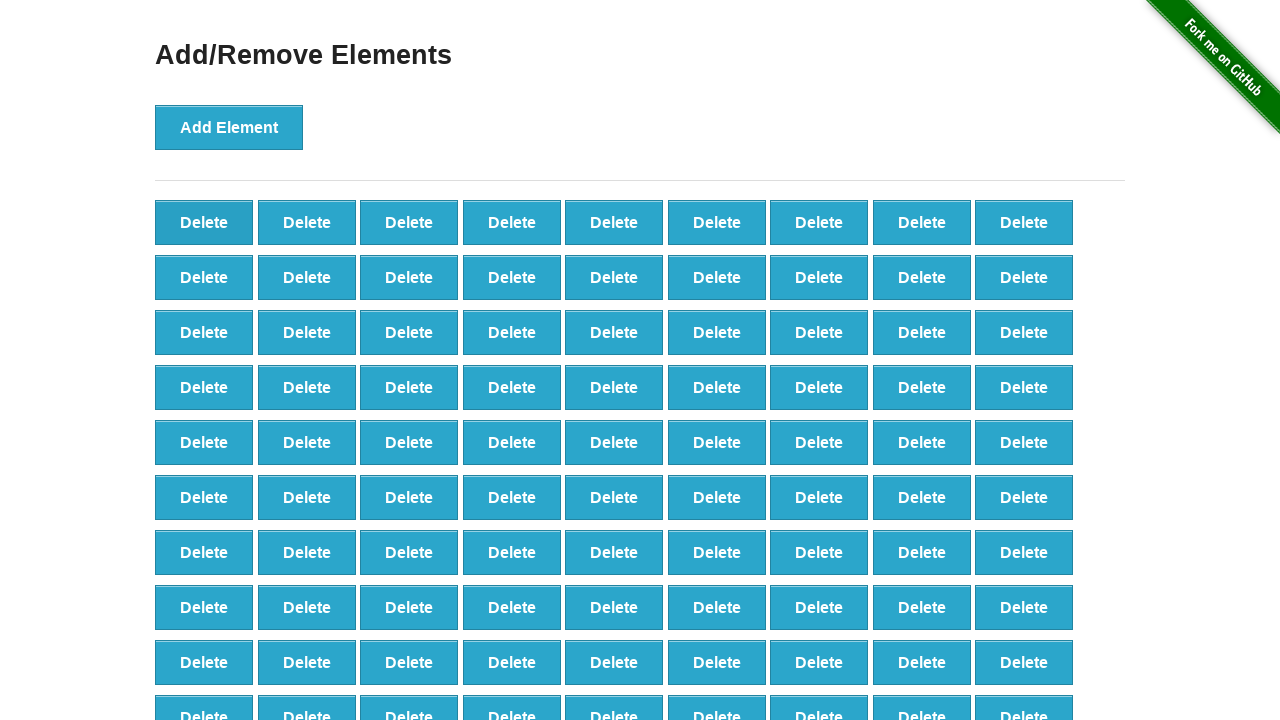

Clicked Delete button on first element (iteration 7/90) at (204, 222) on button[onclick='deleteElement()'] >> nth=0
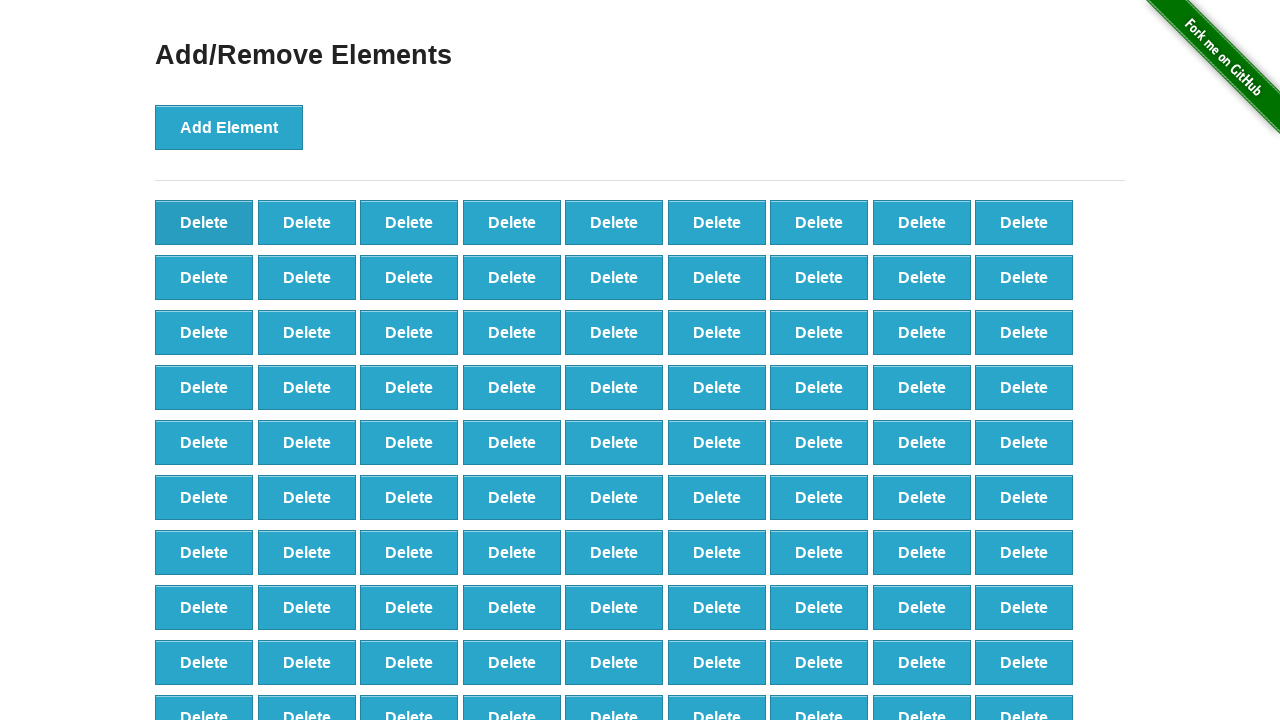

Clicked Delete button on first element (iteration 8/90) at (204, 222) on button[onclick='deleteElement()'] >> nth=0
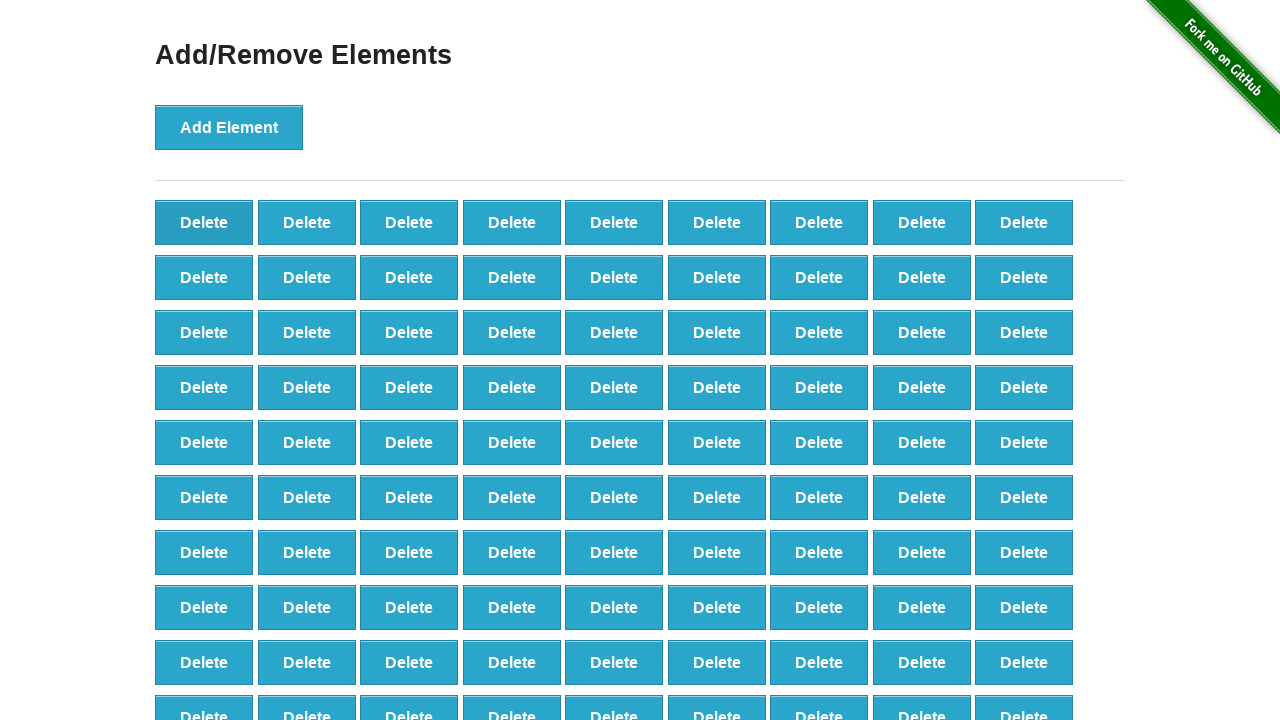

Clicked Delete button on first element (iteration 9/90) at (204, 222) on button[onclick='deleteElement()'] >> nth=0
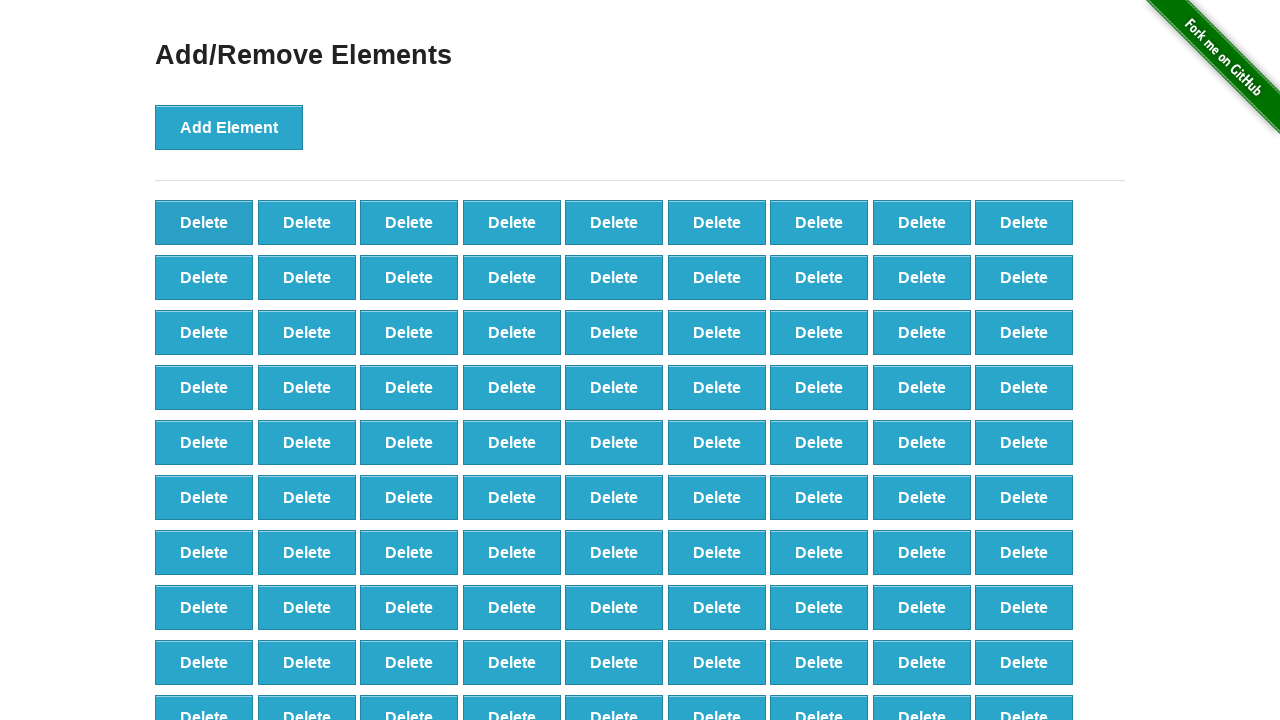

Clicked Delete button on first element (iteration 10/90) at (204, 222) on button[onclick='deleteElement()'] >> nth=0
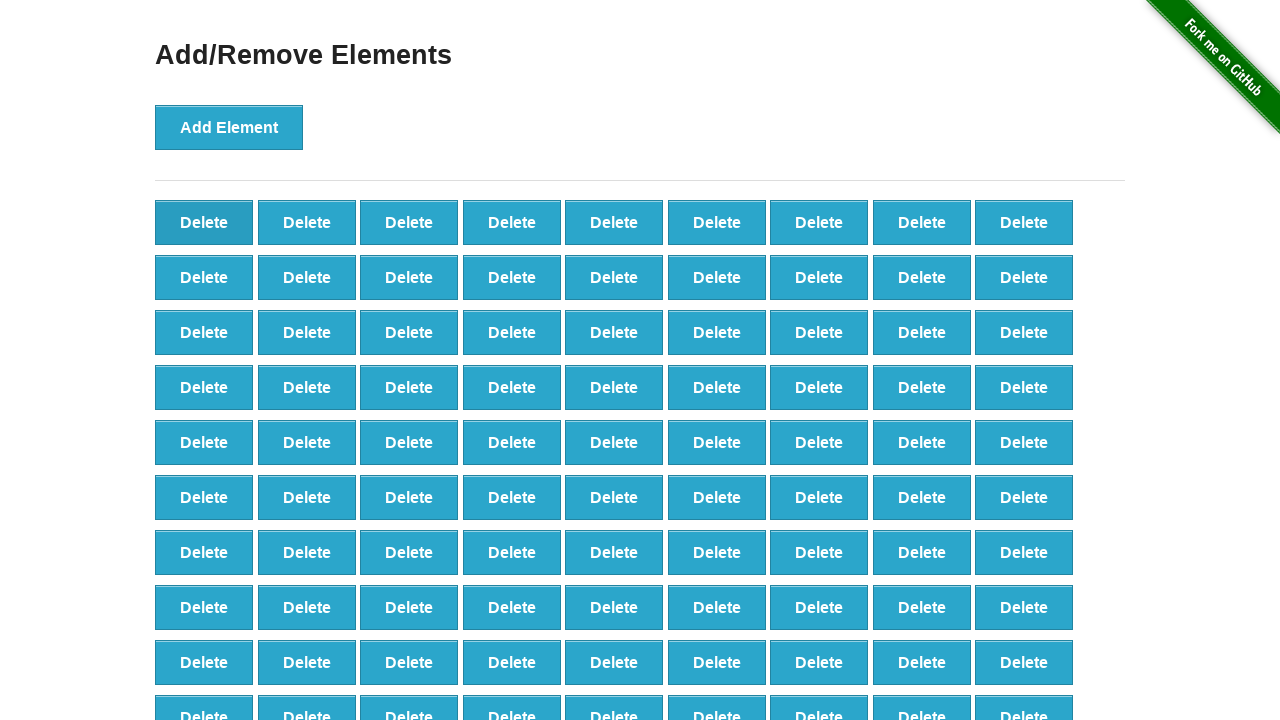

Clicked Delete button on first element (iteration 11/90) at (204, 222) on button[onclick='deleteElement()'] >> nth=0
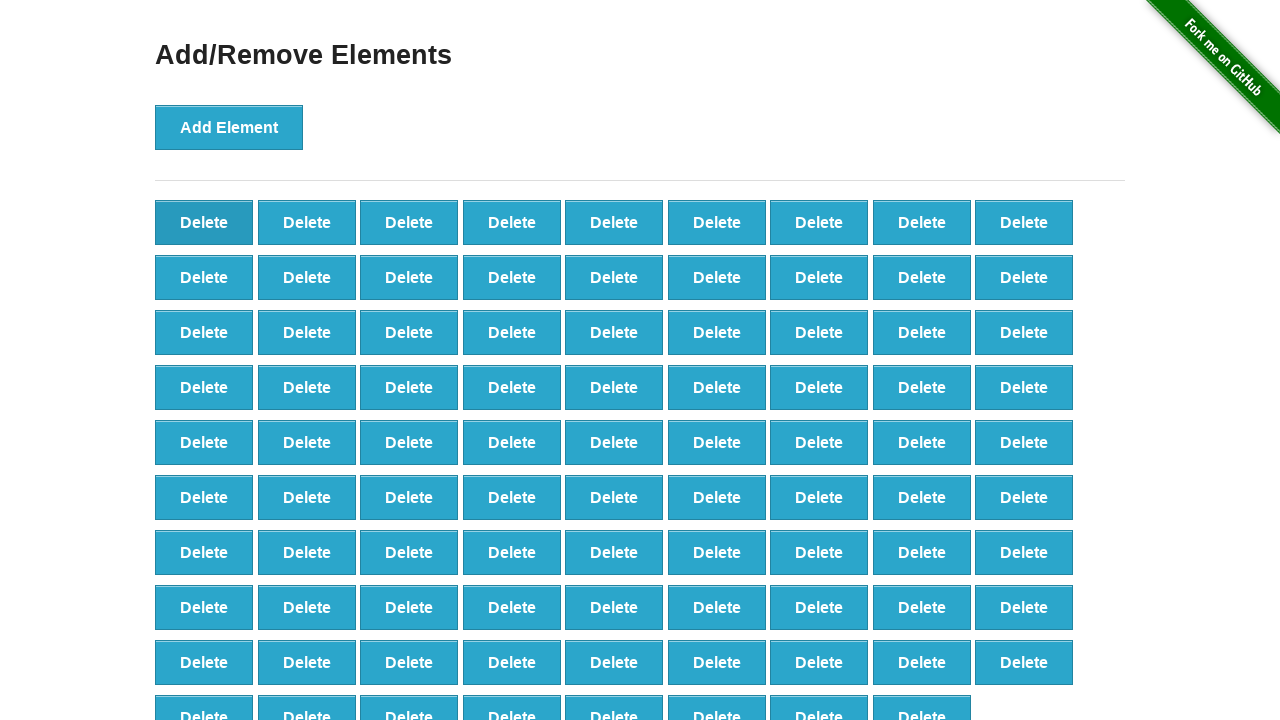

Clicked Delete button on first element (iteration 12/90) at (204, 222) on button[onclick='deleteElement()'] >> nth=0
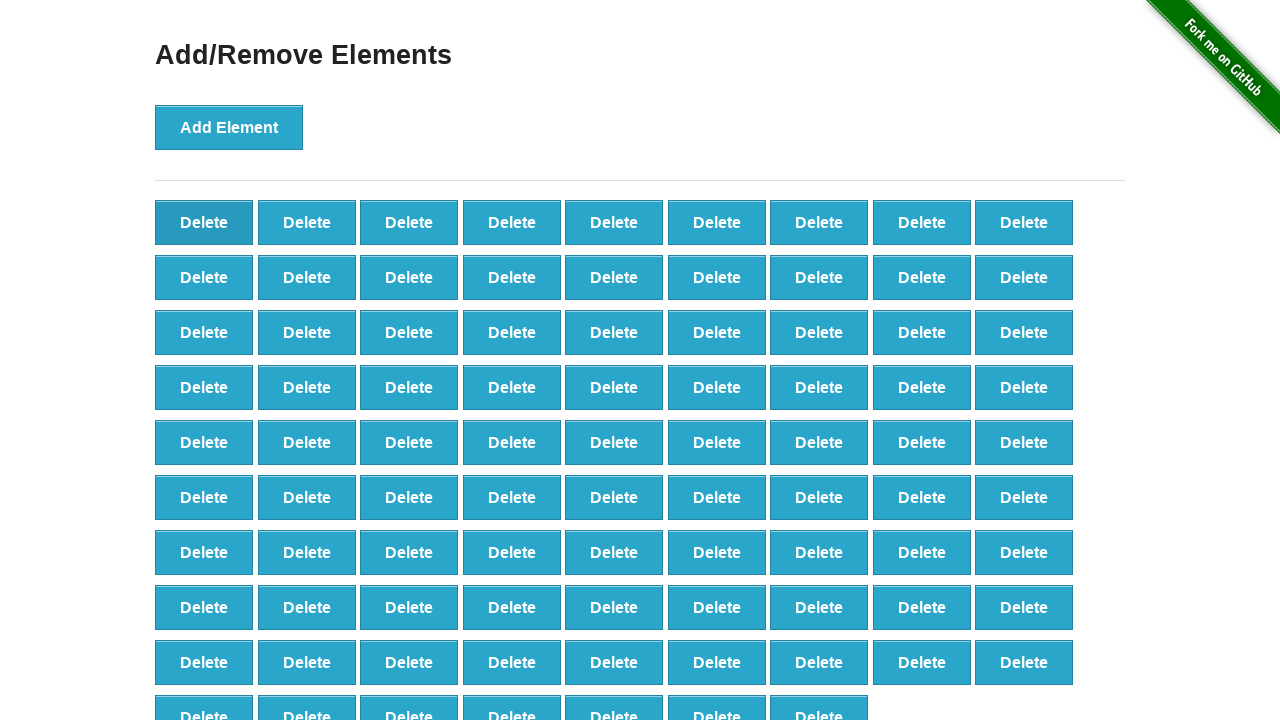

Clicked Delete button on first element (iteration 13/90) at (204, 222) on button[onclick='deleteElement()'] >> nth=0
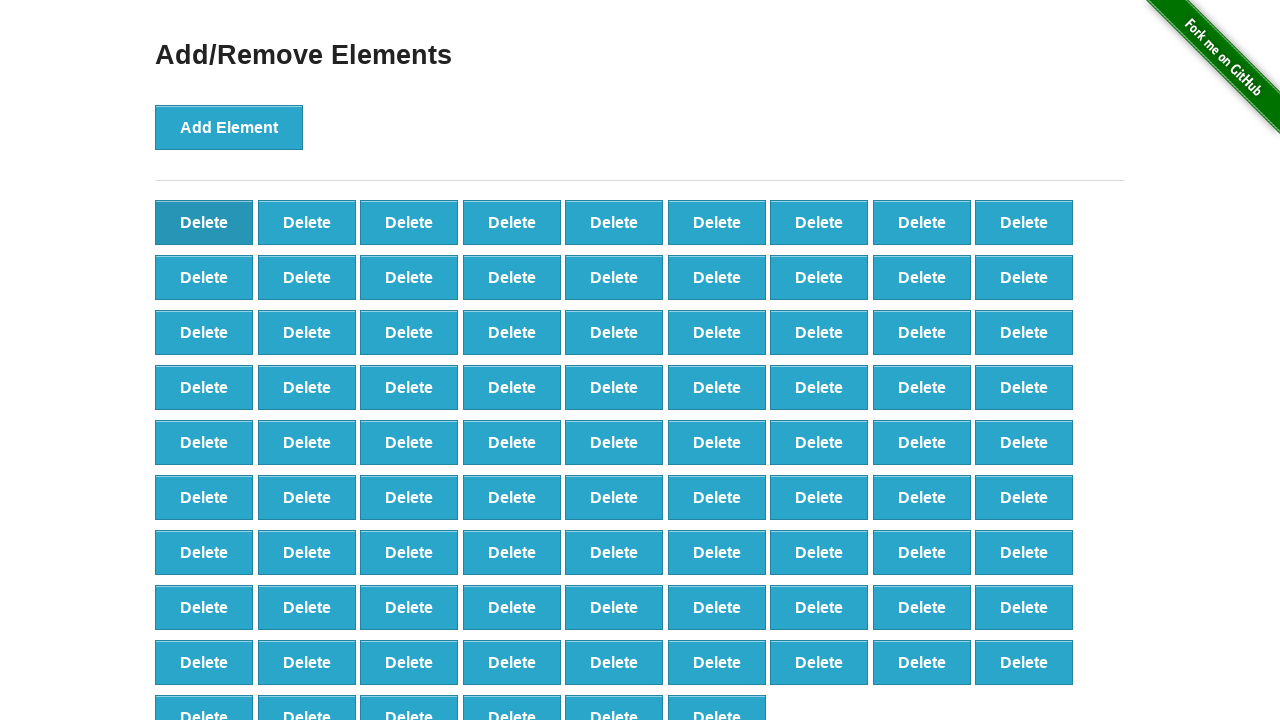

Clicked Delete button on first element (iteration 14/90) at (204, 222) on button[onclick='deleteElement()'] >> nth=0
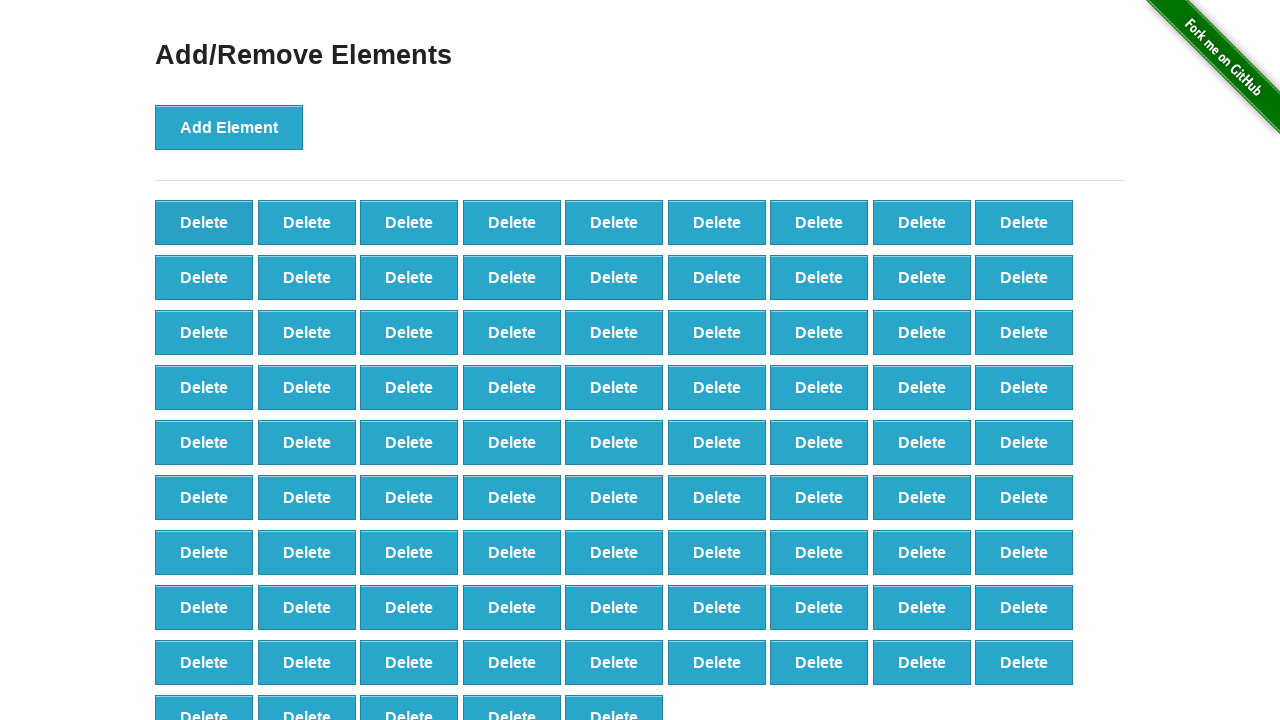

Clicked Delete button on first element (iteration 15/90) at (204, 222) on button[onclick='deleteElement()'] >> nth=0
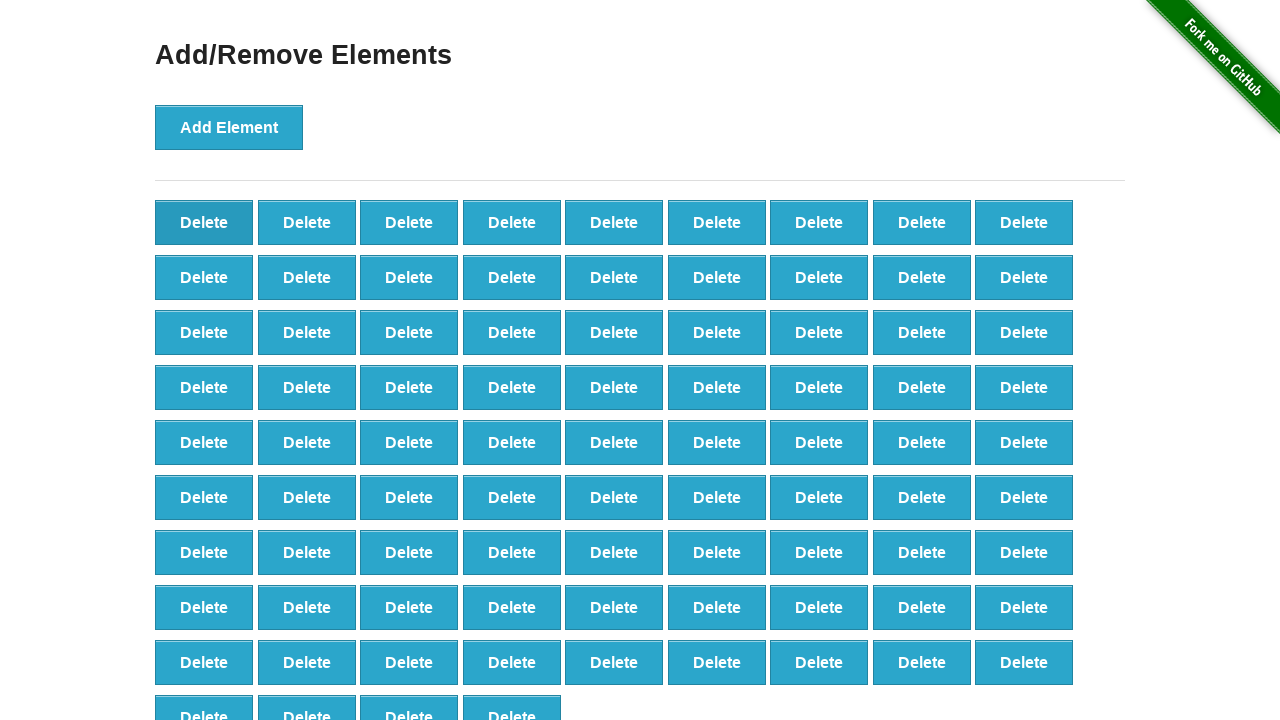

Clicked Delete button on first element (iteration 16/90) at (204, 222) on button[onclick='deleteElement()'] >> nth=0
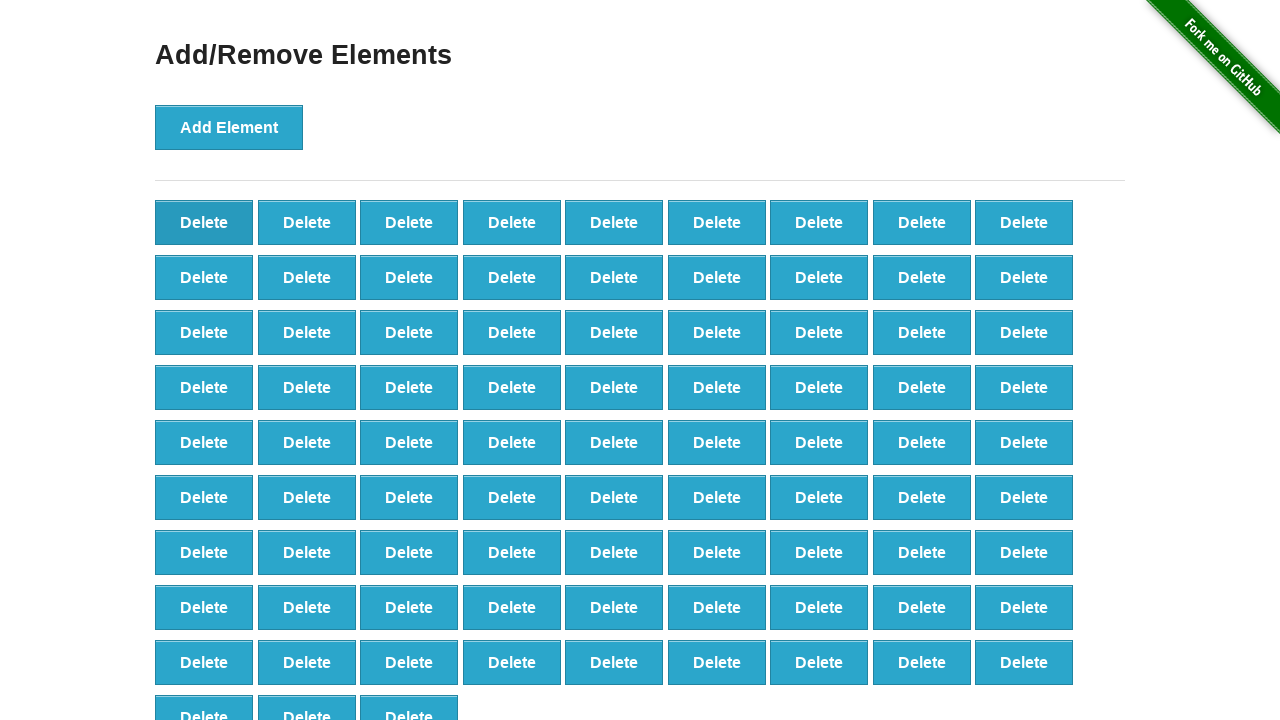

Clicked Delete button on first element (iteration 17/90) at (204, 222) on button[onclick='deleteElement()'] >> nth=0
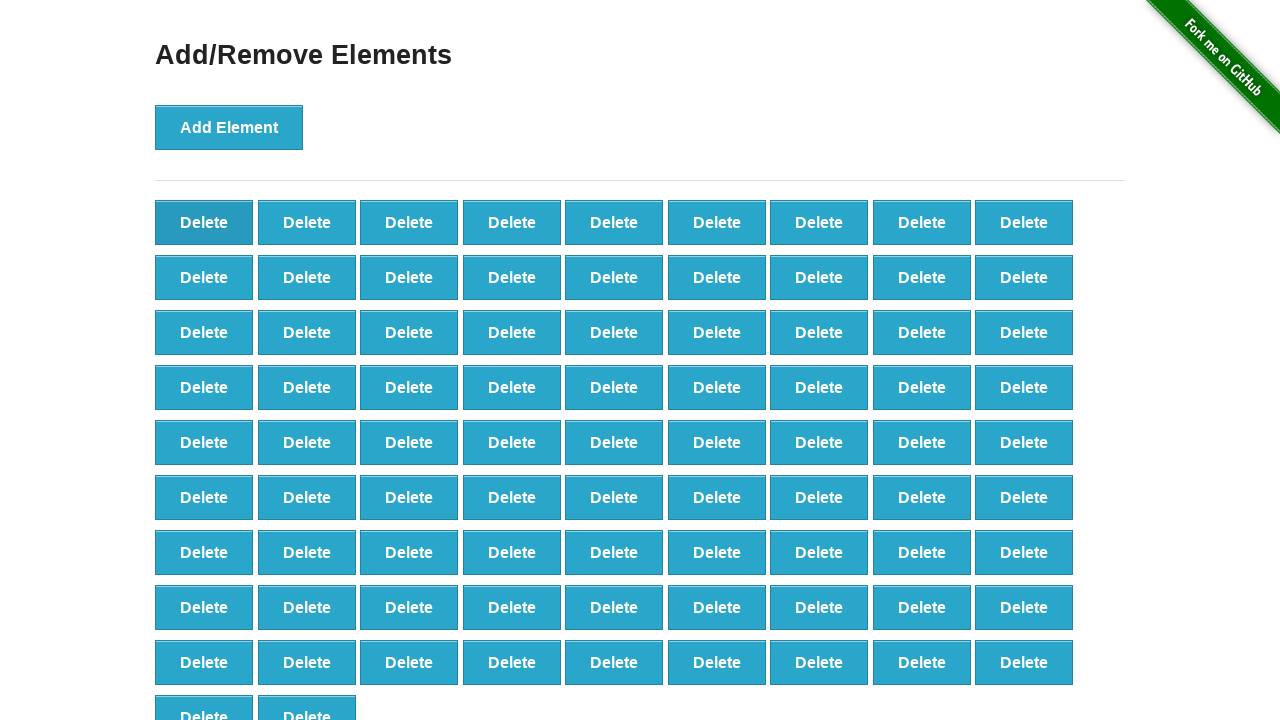

Clicked Delete button on first element (iteration 18/90) at (204, 222) on button[onclick='deleteElement()'] >> nth=0
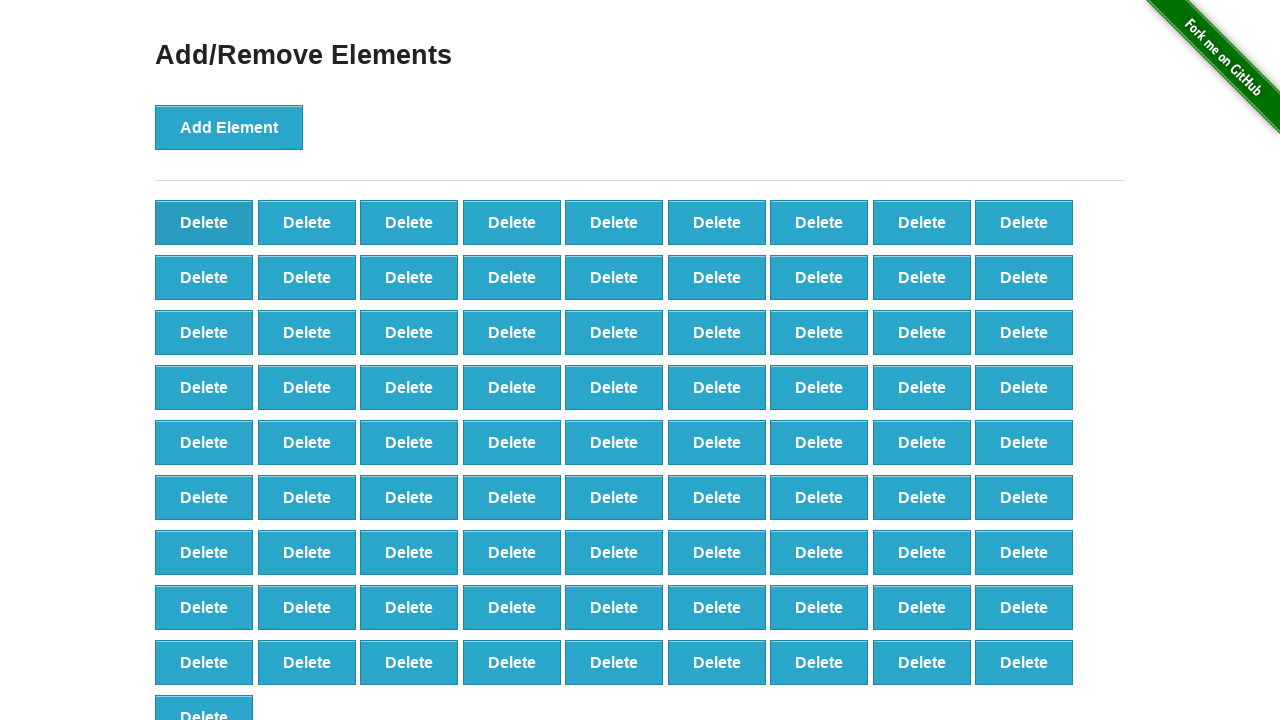

Clicked Delete button on first element (iteration 19/90) at (204, 222) on button[onclick='deleteElement()'] >> nth=0
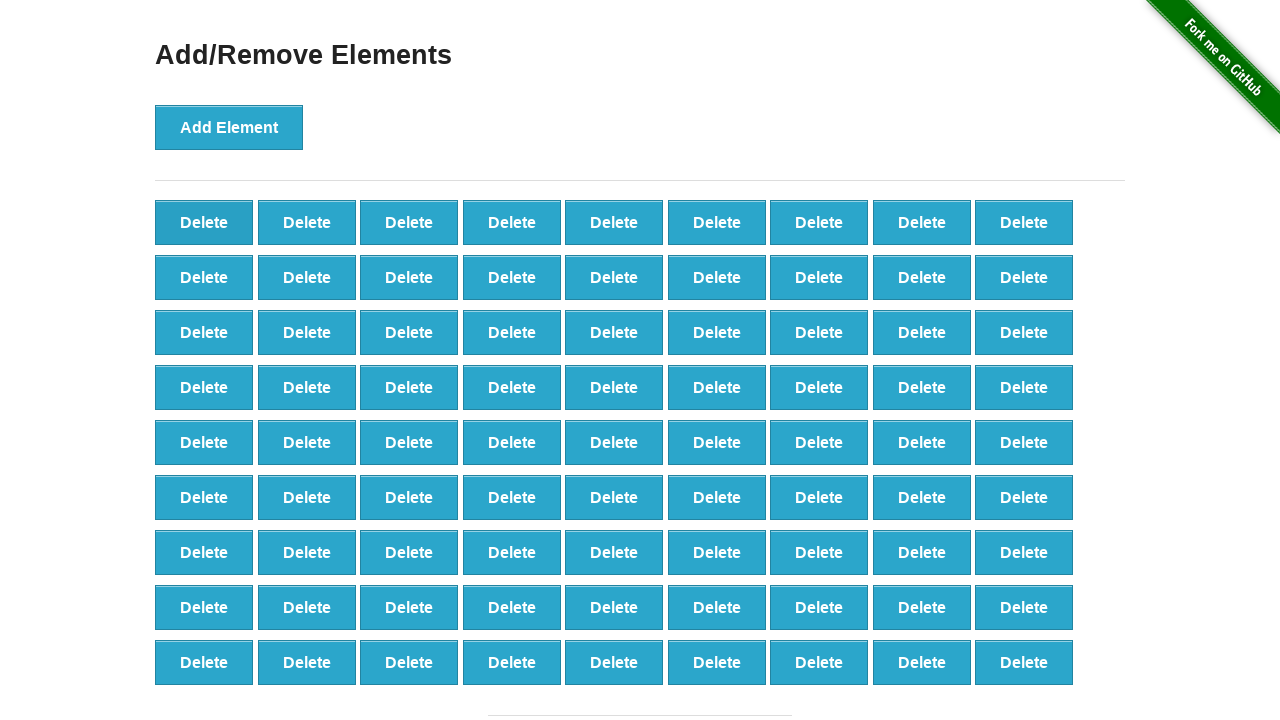

Clicked Delete button on first element (iteration 20/90) at (204, 222) on button[onclick='deleteElement()'] >> nth=0
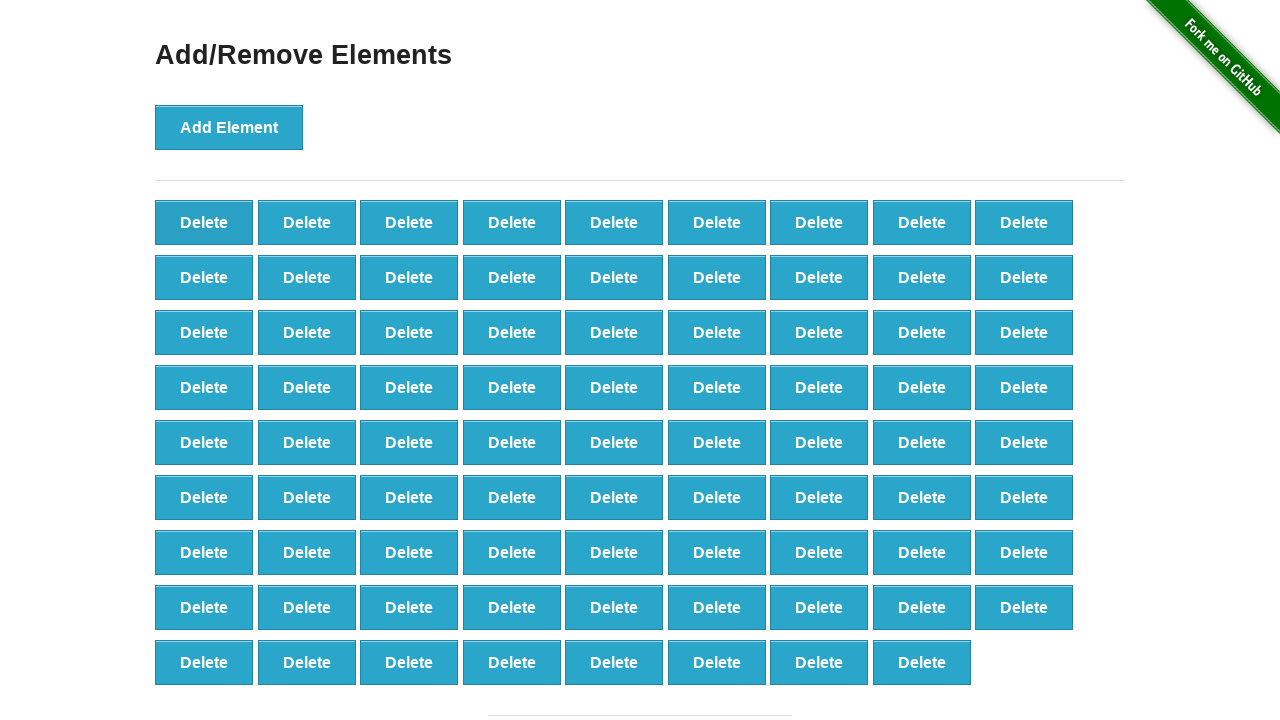

Clicked Delete button on first element (iteration 21/90) at (204, 222) on button[onclick='deleteElement()'] >> nth=0
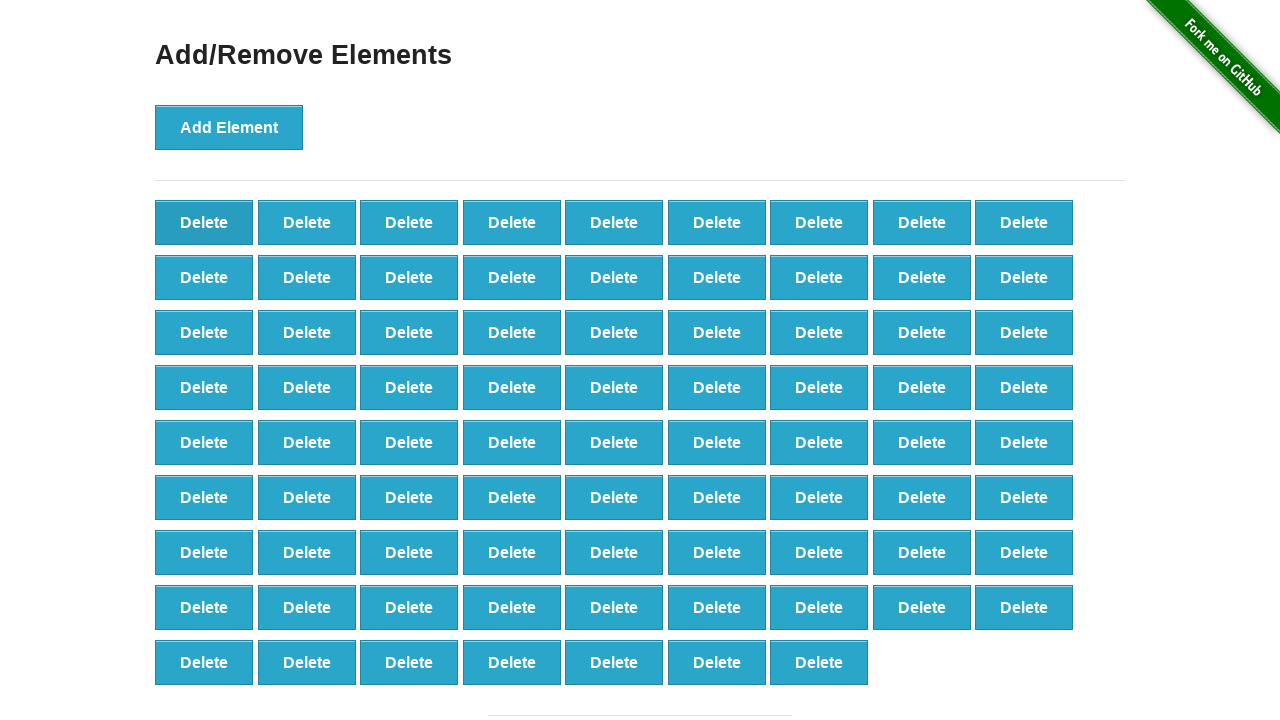

Clicked Delete button on first element (iteration 22/90) at (204, 222) on button[onclick='deleteElement()'] >> nth=0
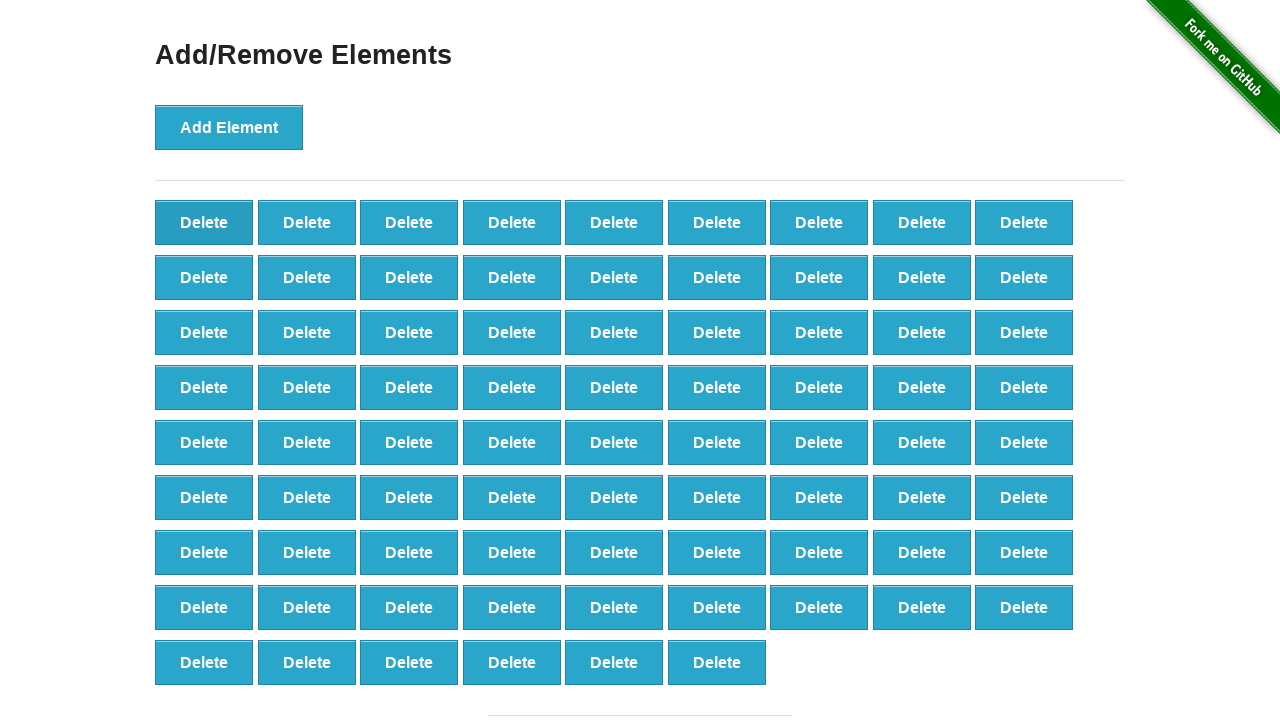

Clicked Delete button on first element (iteration 23/90) at (204, 222) on button[onclick='deleteElement()'] >> nth=0
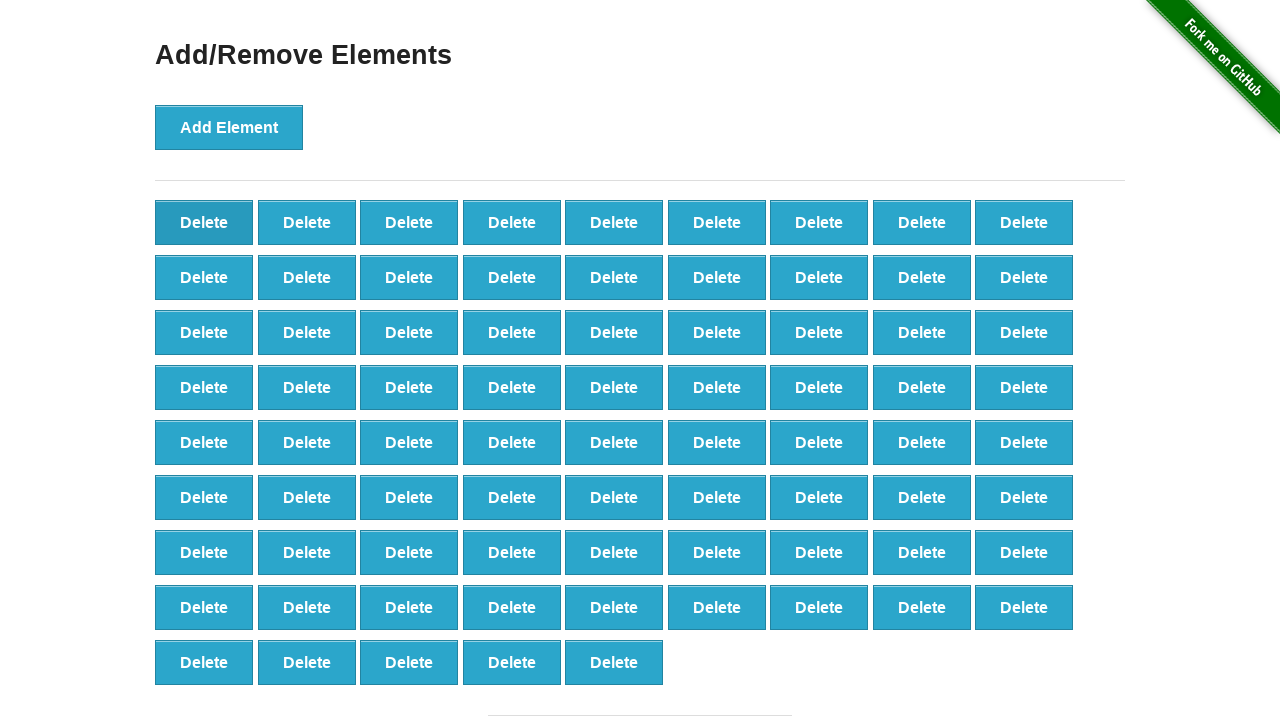

Clicked Delete button on first element (iteration 24/90) at (204, 222) on button[onclick='deleteElement()'] >> nth=0
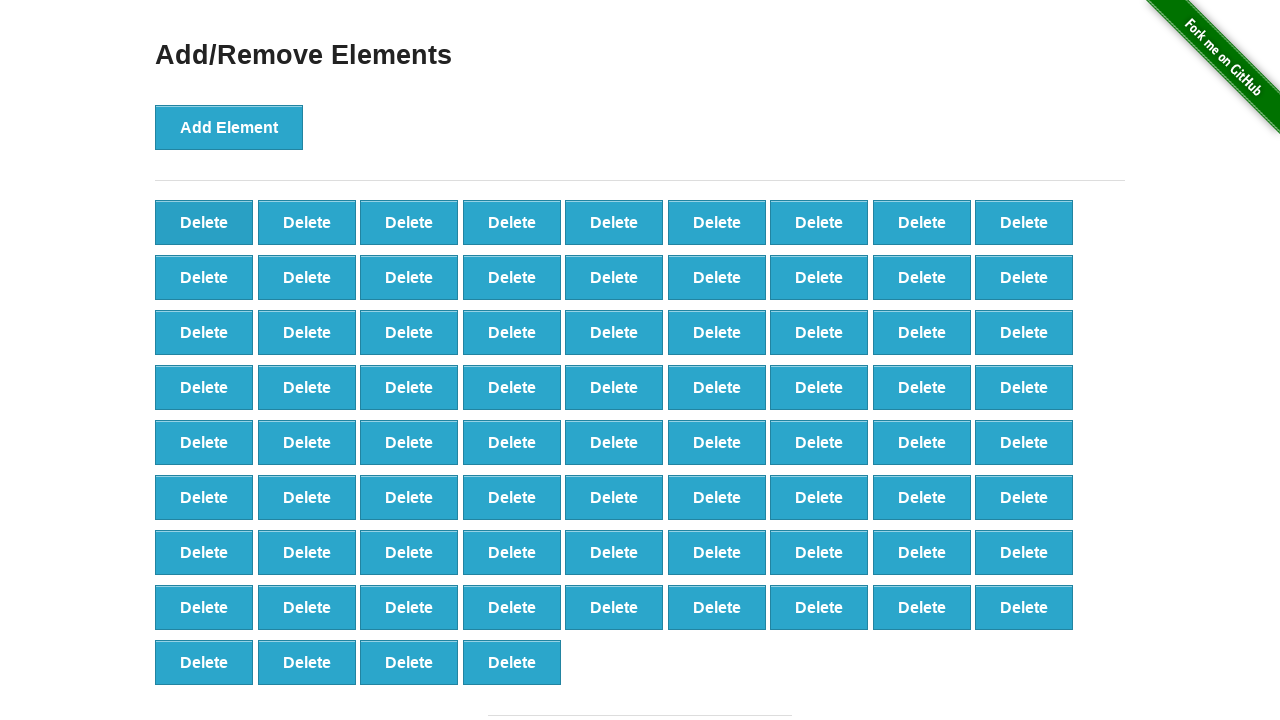

Clicked Delete button on first element (iteration 25/90) at (204, 222) on button[onclick='deleteElement()'] >> nth=0
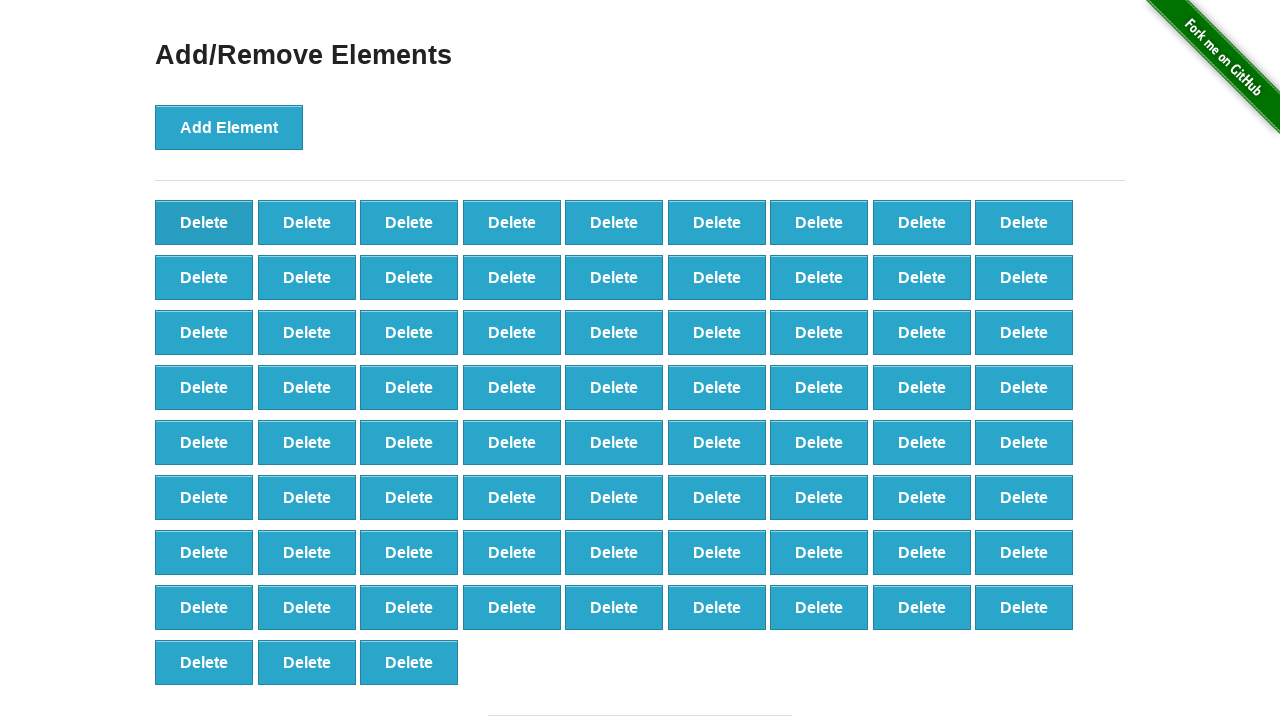

Clicked Delete button on first element (iteration 26/90) at (204, 222) on button[onclick='deleteElement()'] >> nth=0
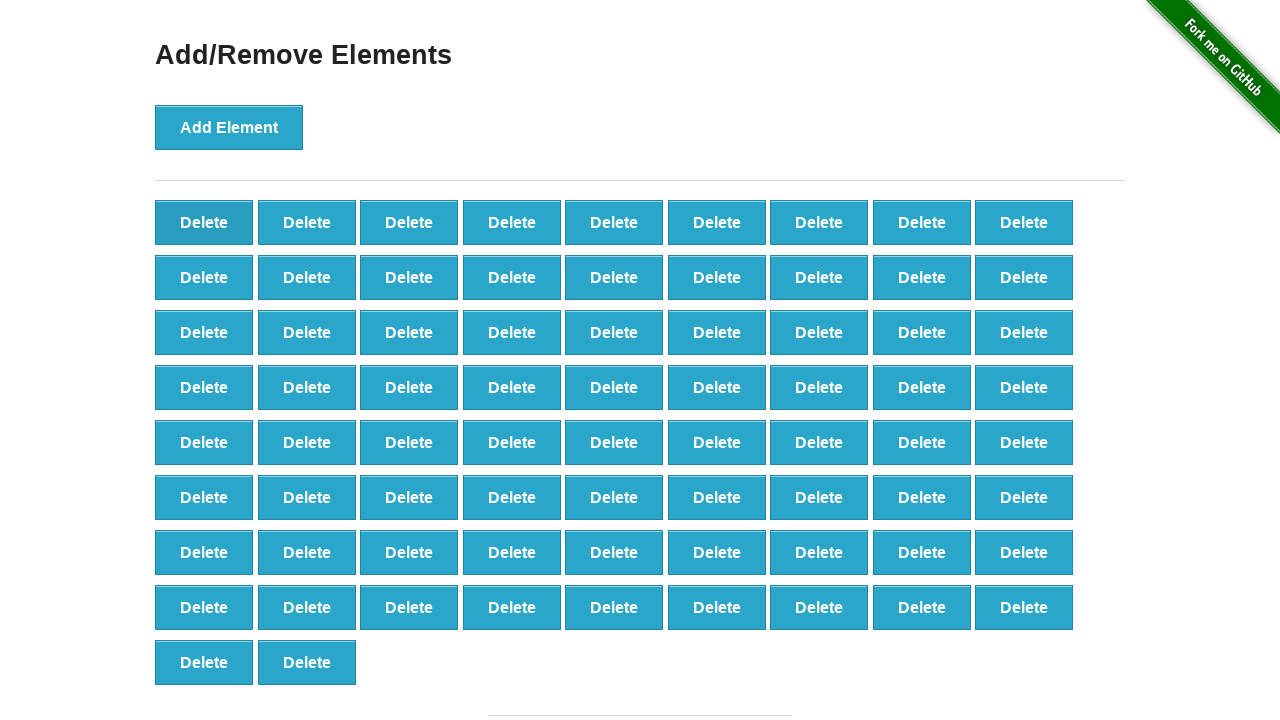

Clicked Delete button on first element (iteration 27/90) at (204, 222) on button[onclick='deleteElement()'] >> nth=0
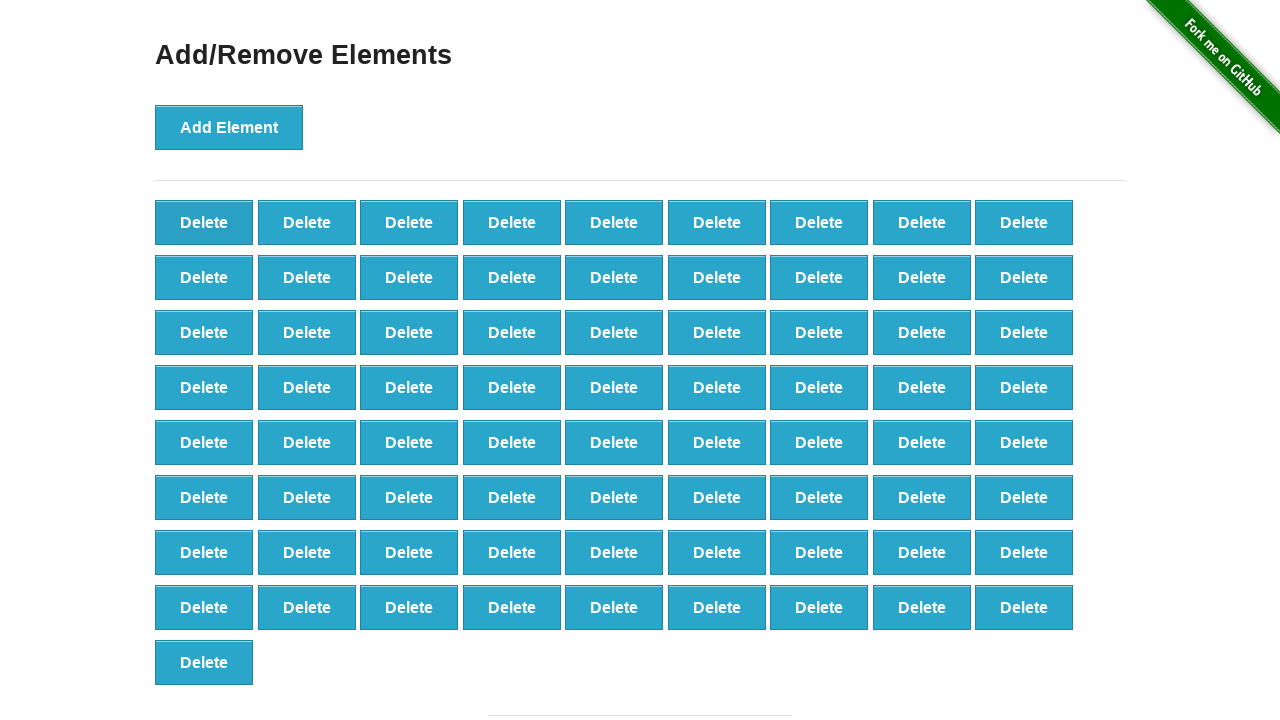

Clicked Delete button on first element (iteration 28/90) at (204, 222) on button[onclick='deleteElement()'] >> nth=0
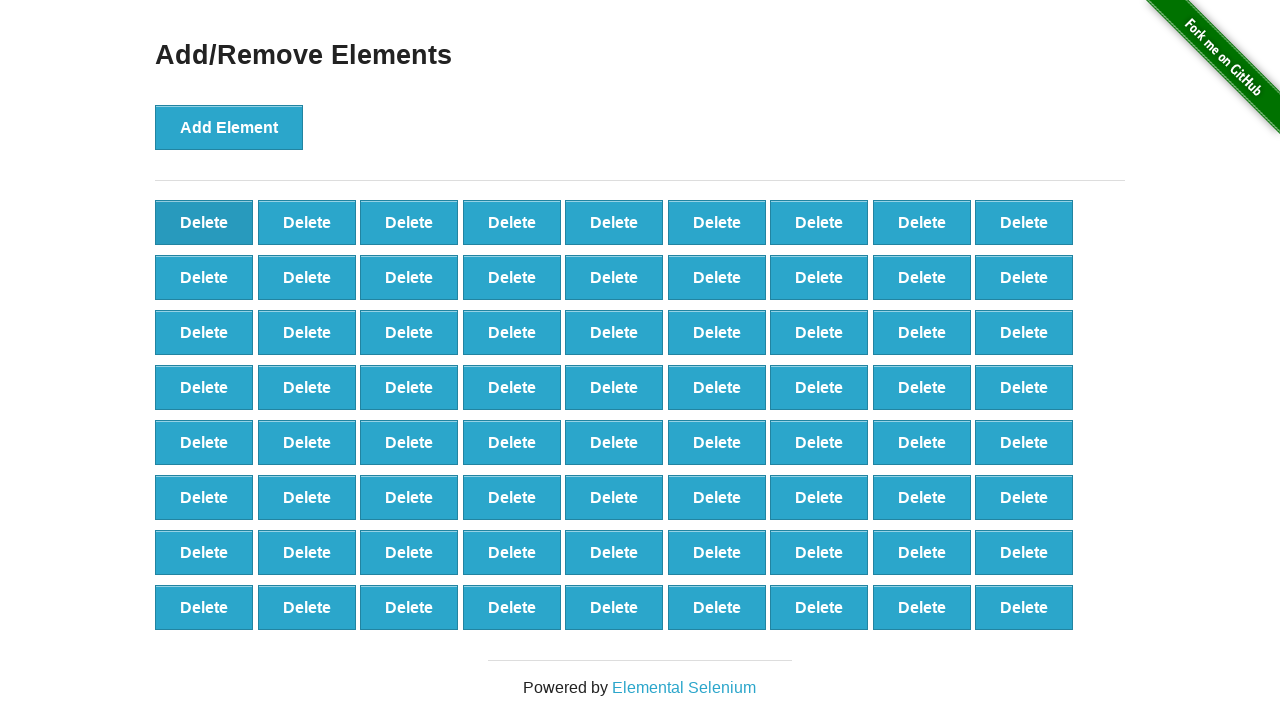

Clicked Delete button on first element (iteration 29/90) at (204, 222) on button[onclick='deleteElement()'] >> nth=0
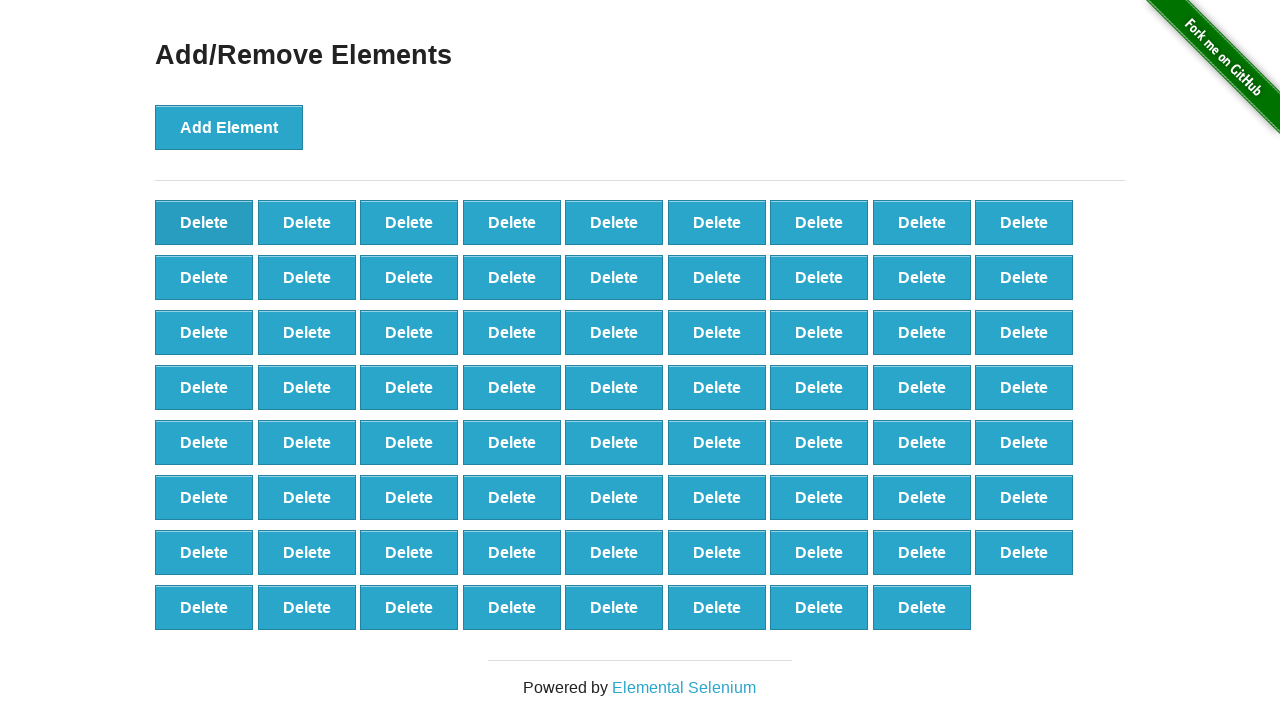

Clicked Delete button on first element (iteration 30/90) at (204, 222) on button[onclick='deleteElement()'] >> nth=0
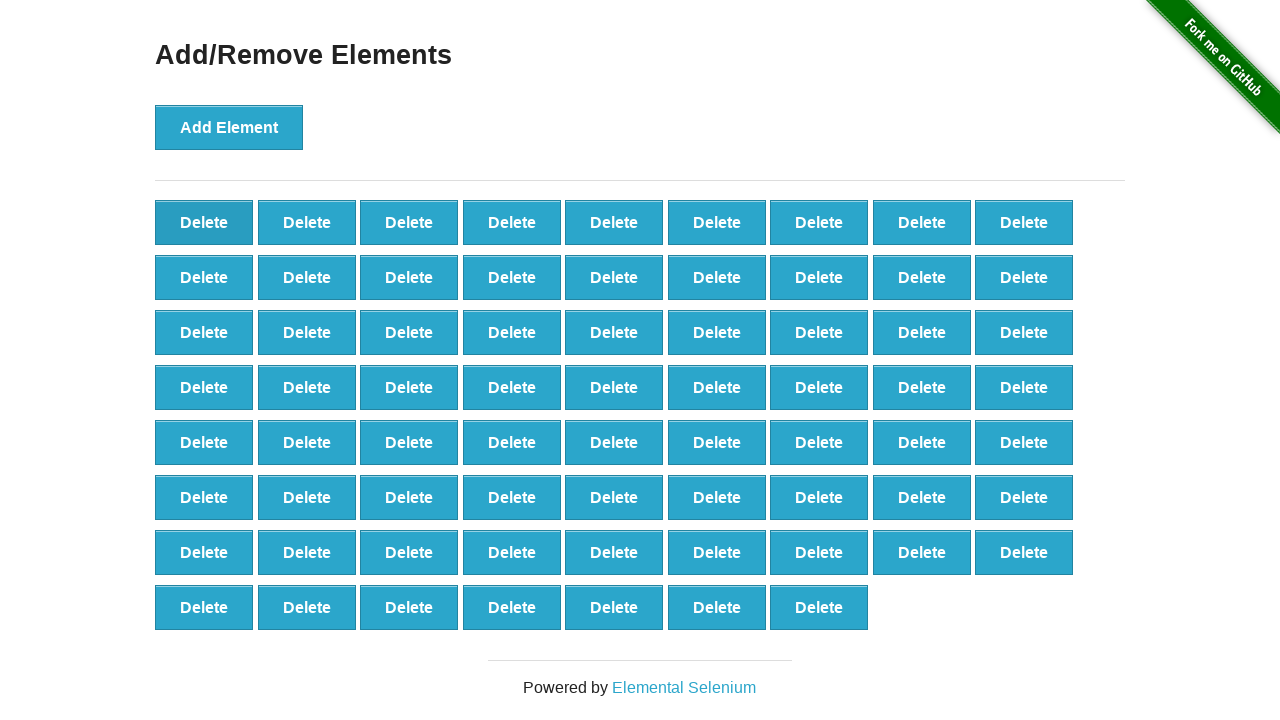

Clicked Delete button on first element (iteration 31/90) at (204, 222) on button[onclick='deleteElement()'] >> nth=0
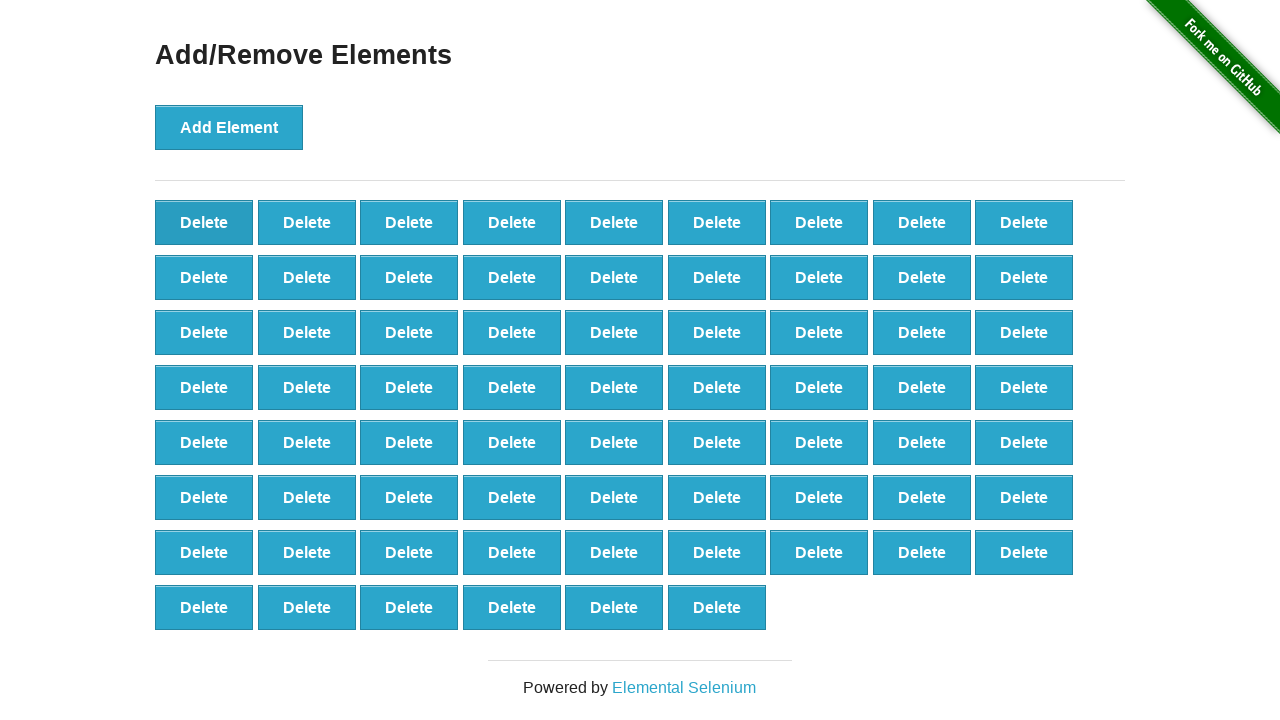

Clicked Delete button on first element (iteration 32/90) at (204, 222) on button[onclick='deleteElement()'] >> nth=0
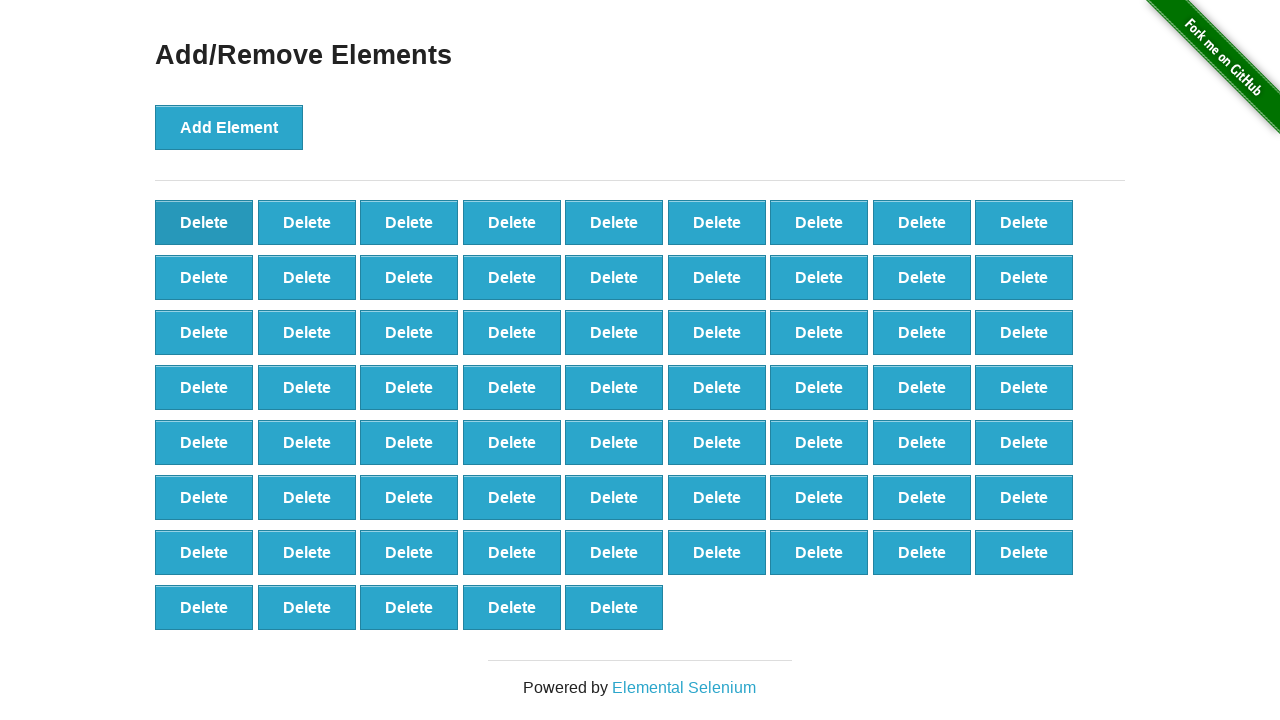

Clicked Delete button on first element (iteration 33/90) at (204, 222) on button[onclick='deleteElement()'] >> nth=0
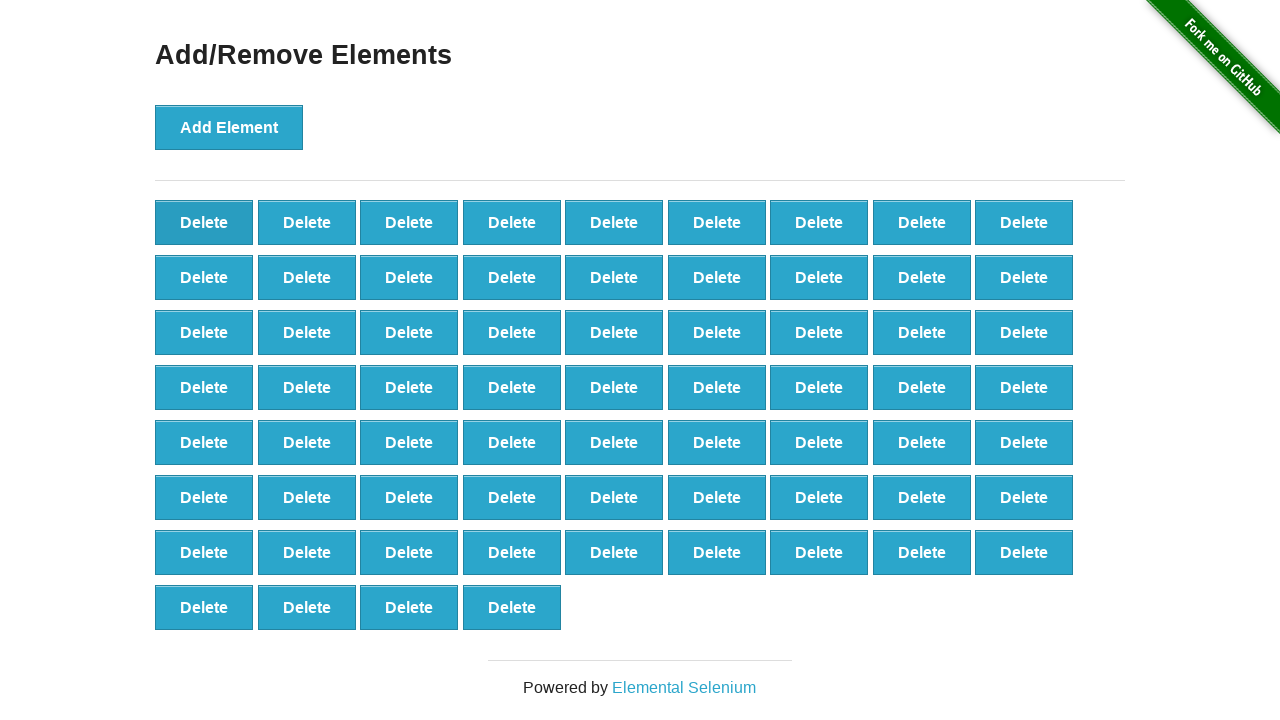

Clicked Delete button on first element (iteration 34/90) at (204, 222) on button[onclick='deleteElement()'] >> nth=0
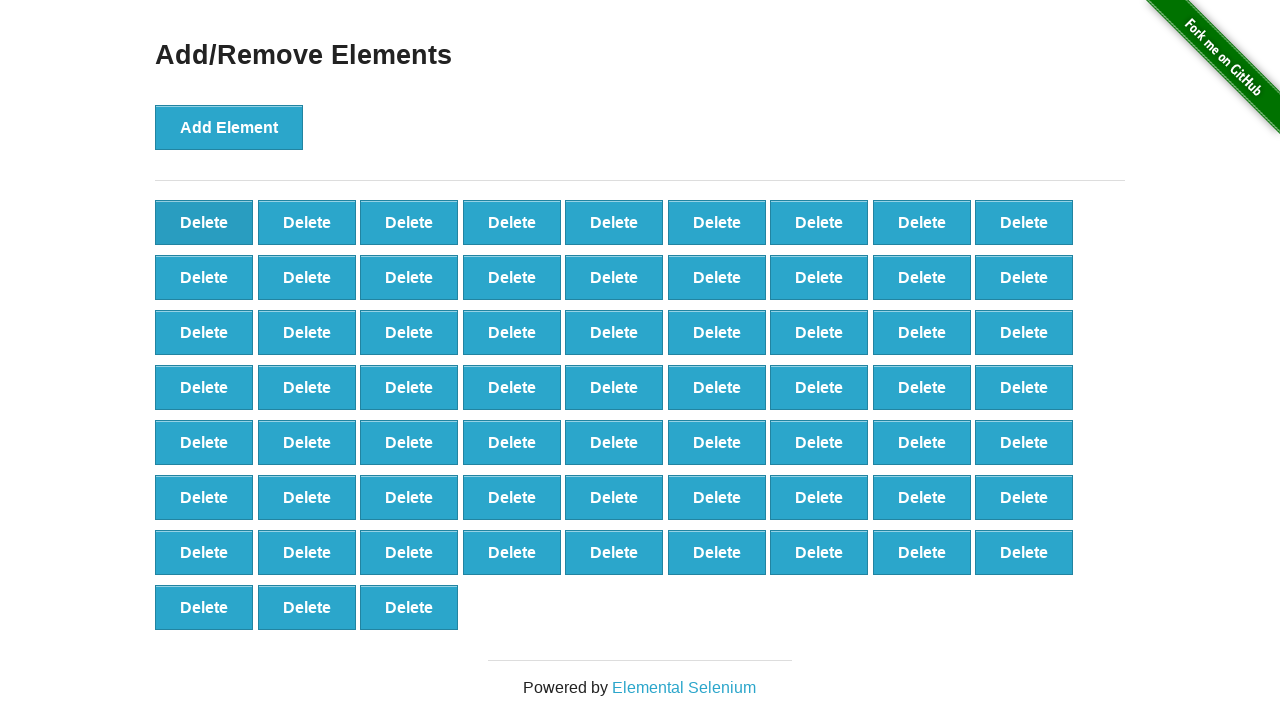

Clicked Delete button on first element (iteration 35/90) at (204, 222) on button[onclick='deleteElement()'] >> nth=0
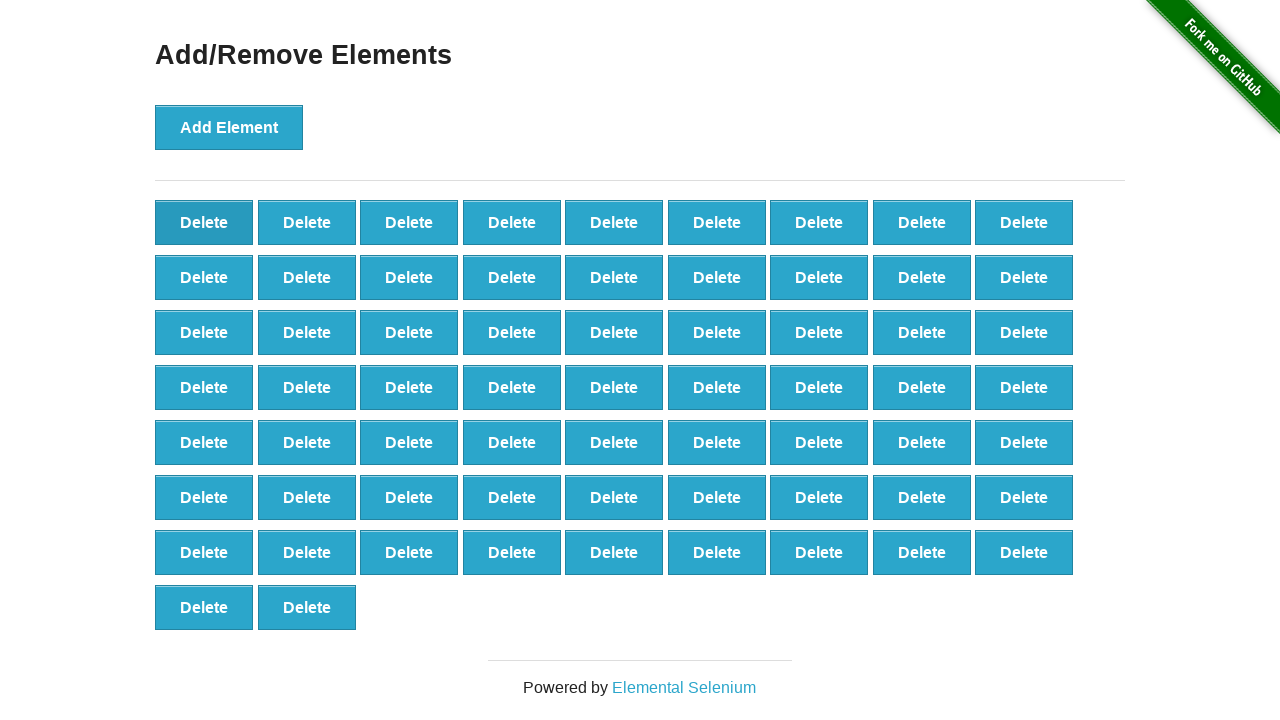

Clicked Delete button on first element (iteration 36/90) at (204, 222) on button[onclick='deleteElement()'] >> nth=0
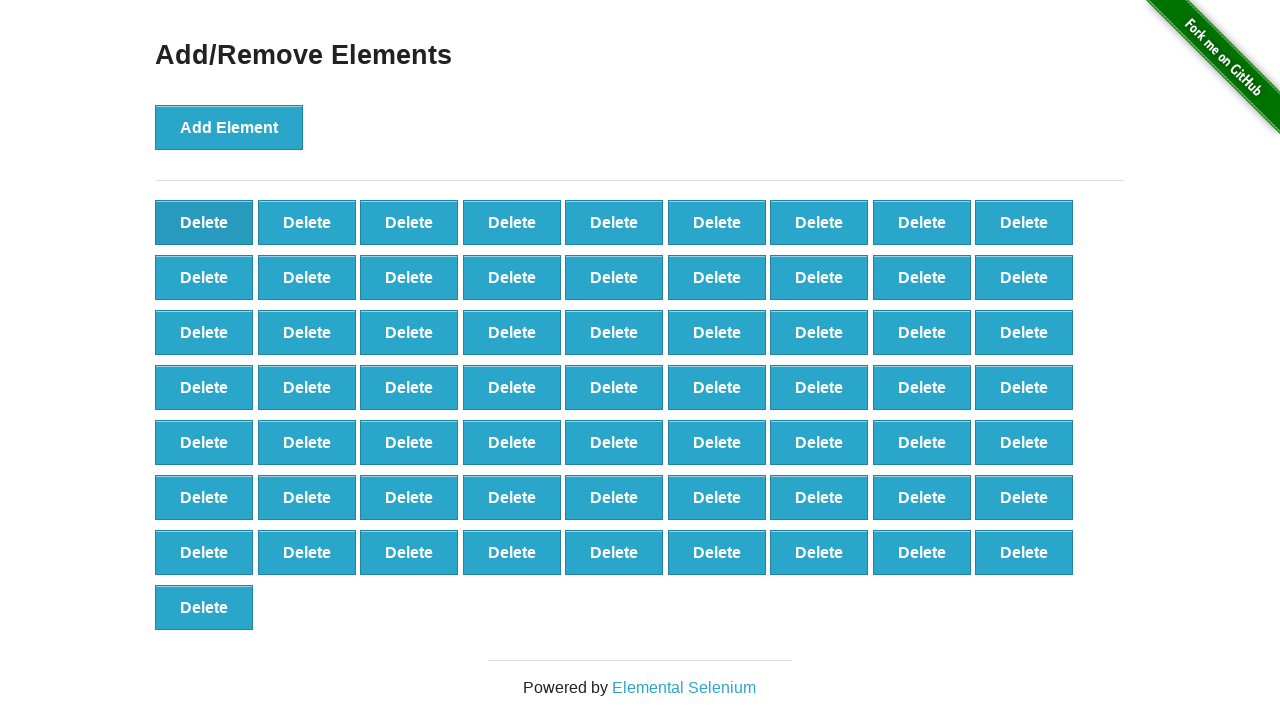

Clicked Delete button on first element (iteration 37/90) at (204, 222) on button[onclick='deleteElement()'] >> nth=0
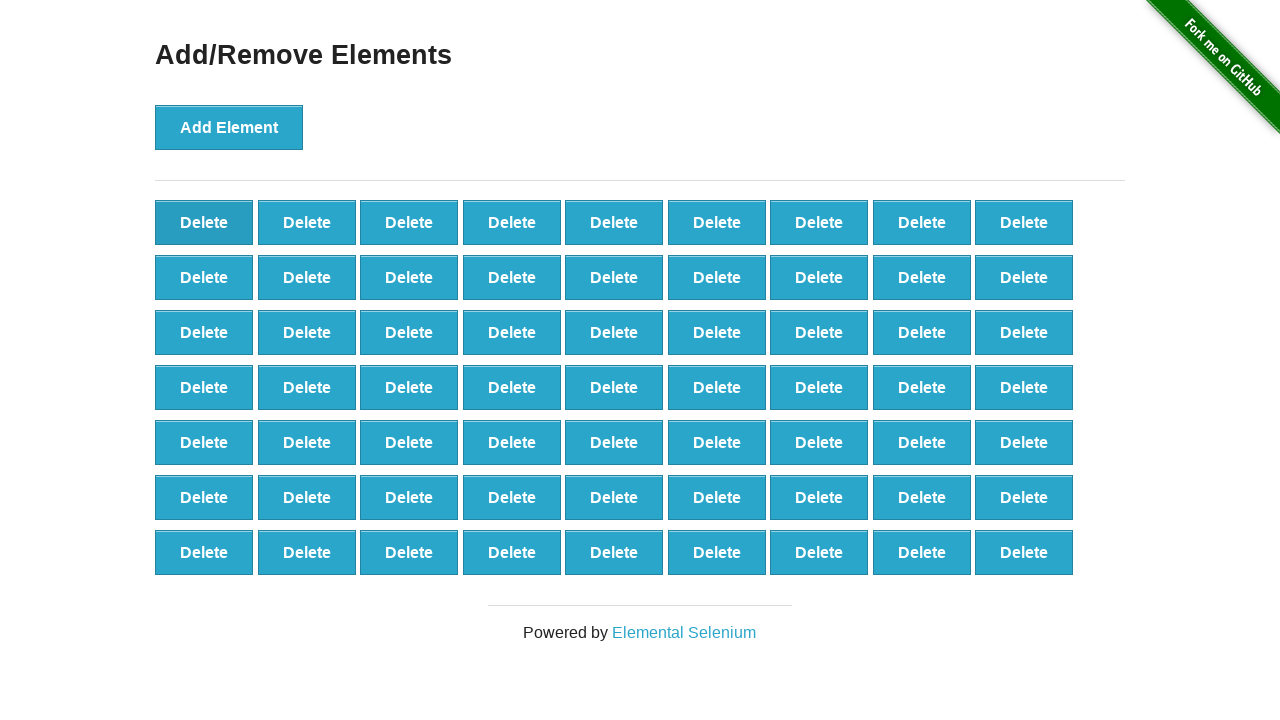

Clicked Delete button on first element (iteration 38/90) at (204, 222) on button[onclick='deleteElement()'] >> nth=0
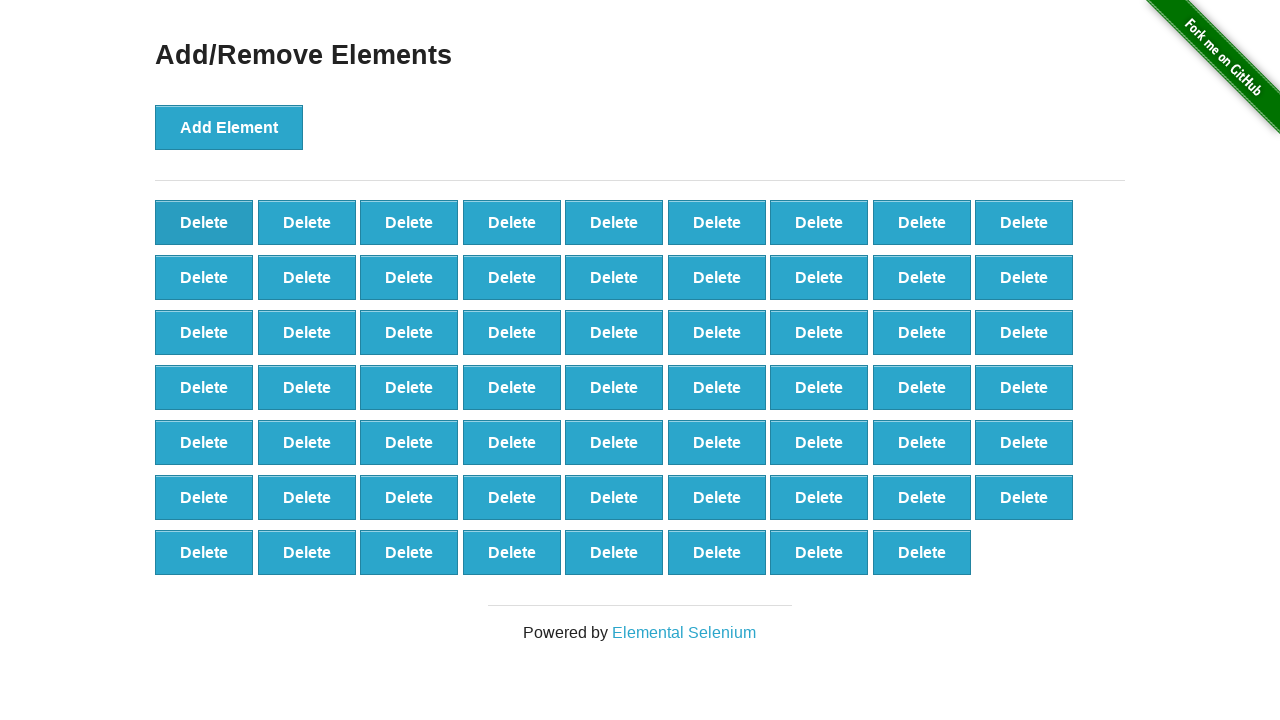

Clicked Delete button on first element (iteration 39/90) at (204, 222) on button[onclick='deleteElement()'] >> nth=0
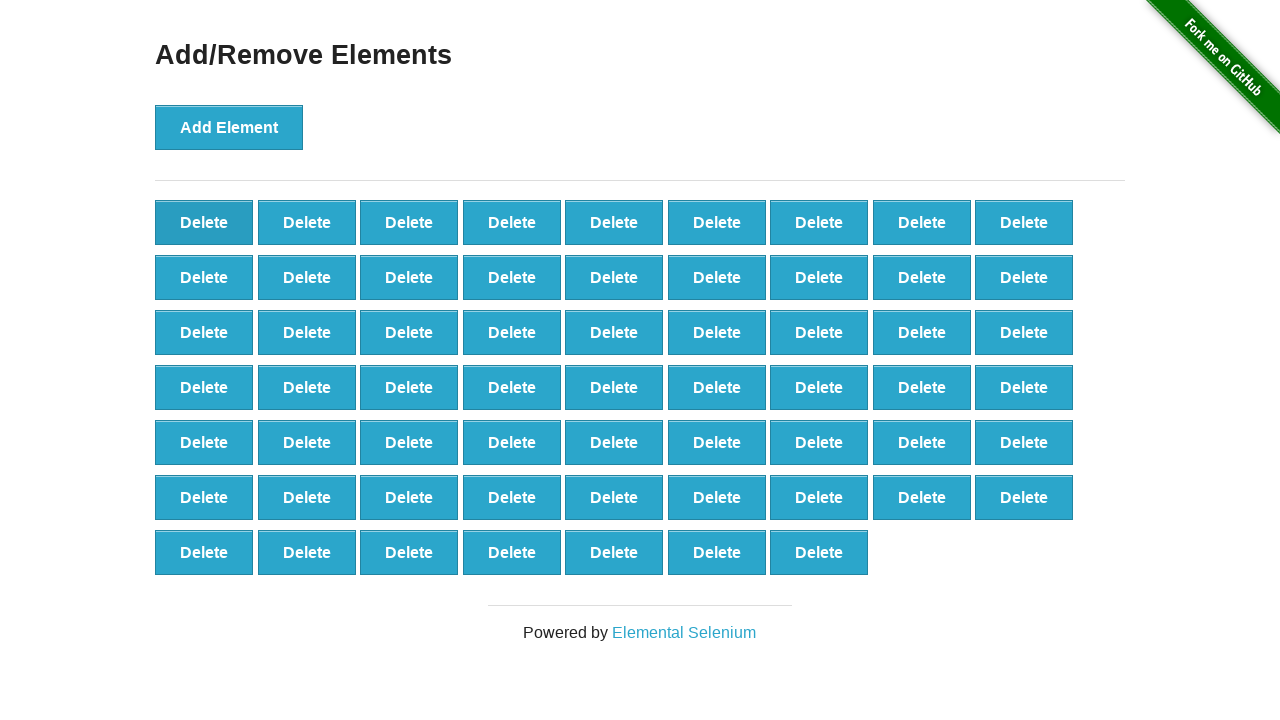

Clicked Delete button on first element (iteration 40/90) at (204, 222) on button[onclick='deleteElement()'] >> nth=0
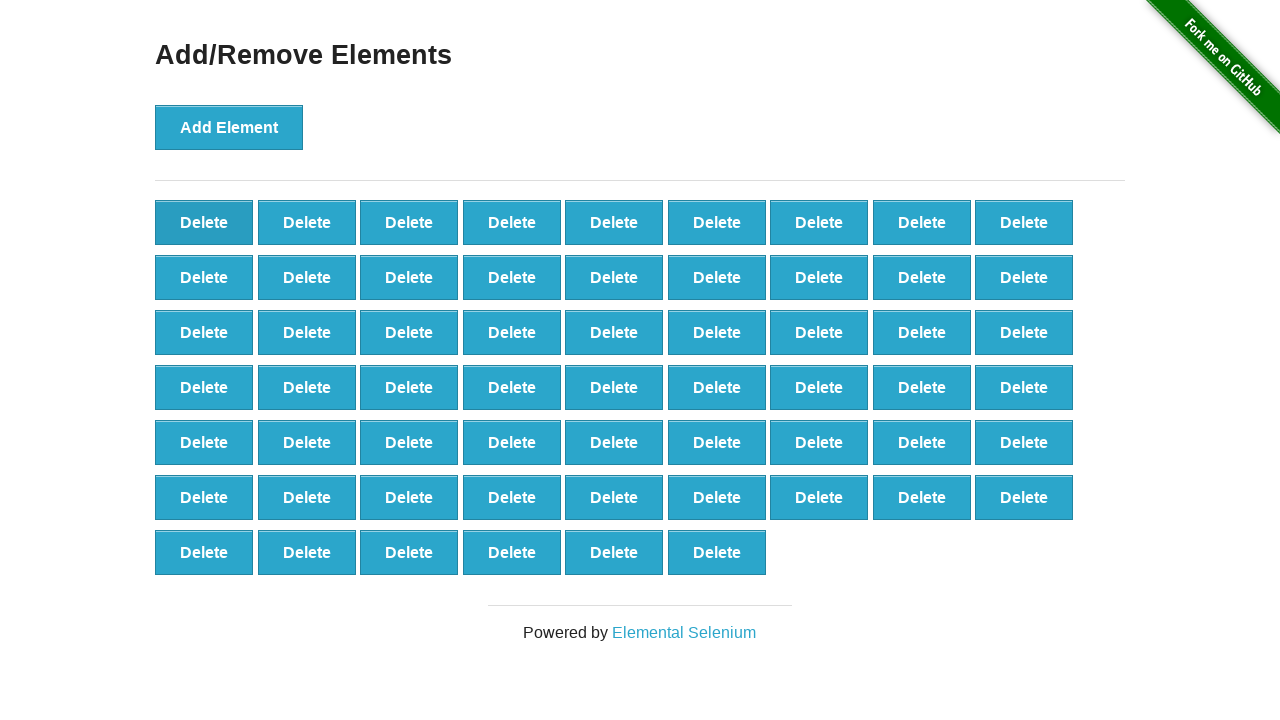

Clicked Delete button on first element (iteration 41/90) at (204, 222) on button[onclick='deleteElement()'] >> nth=0
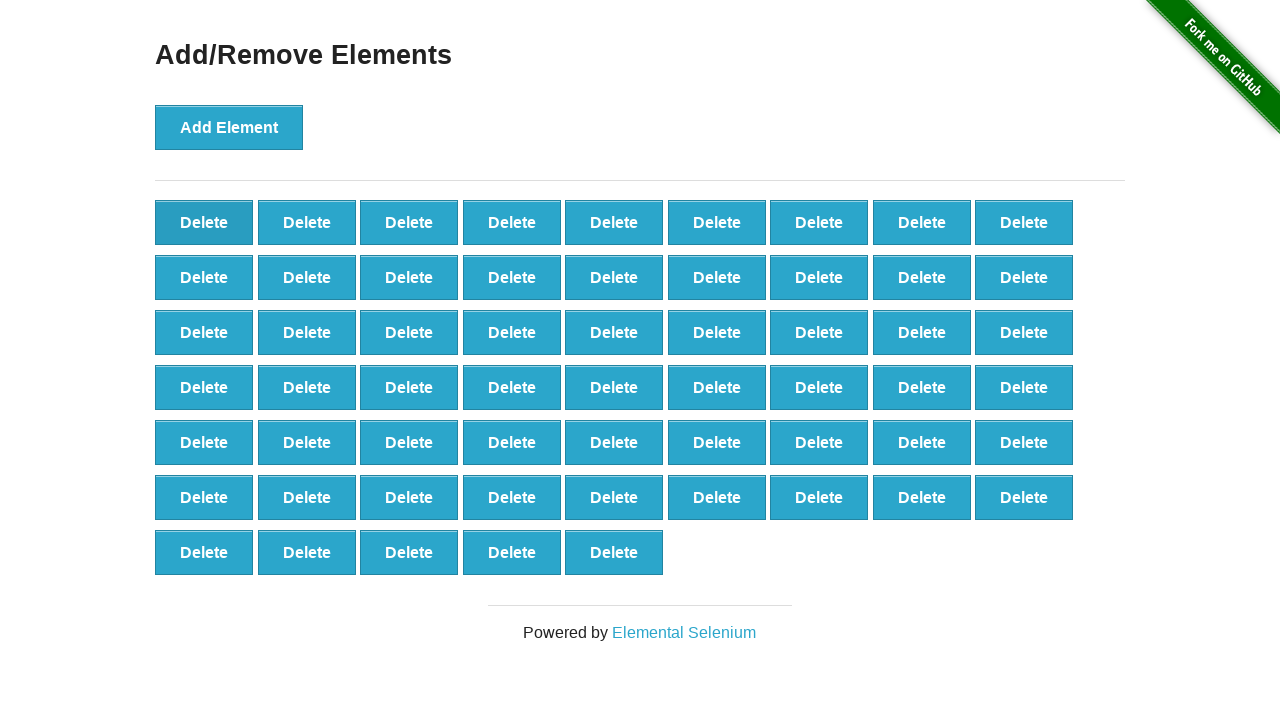

Clicked Delete button on first element (iteration 42/90) at (204, 222) on button[onclick='deleteElement()'] >> nth=0
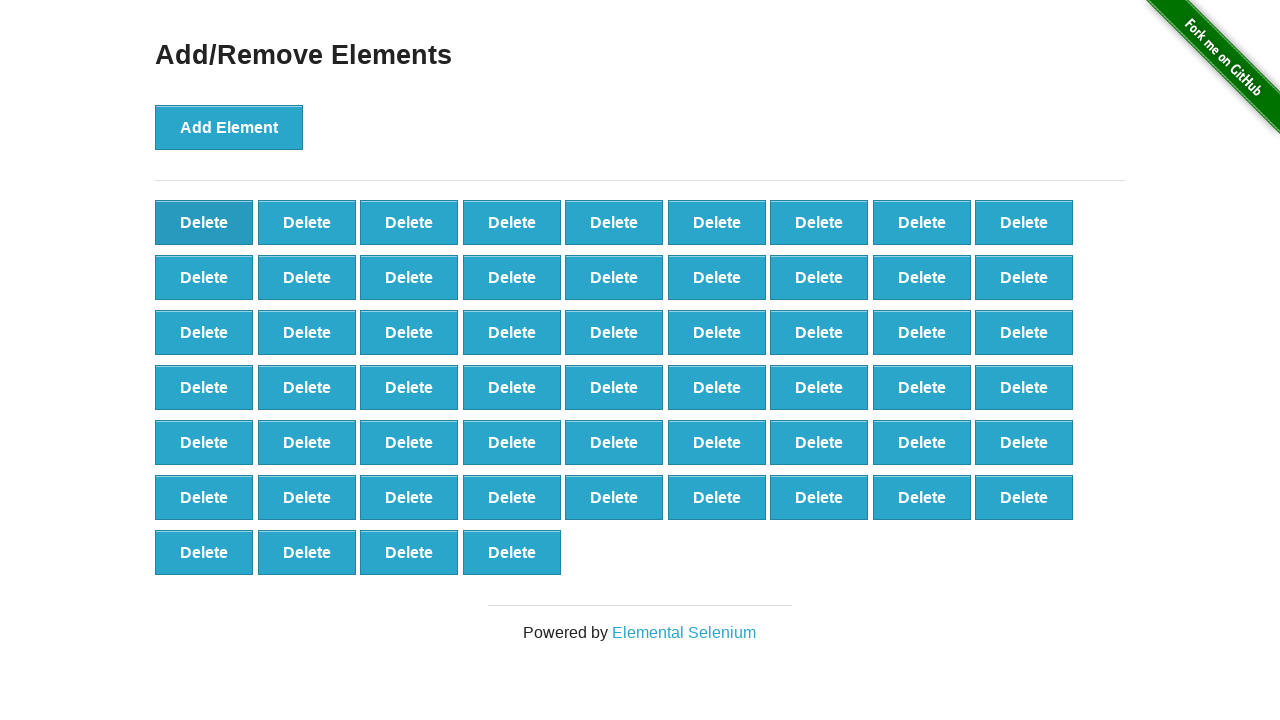

Clicked Delete button on first element (iteration 43/90) at (204, 222) on button[onclick='deleteElement()'] >> nth=0
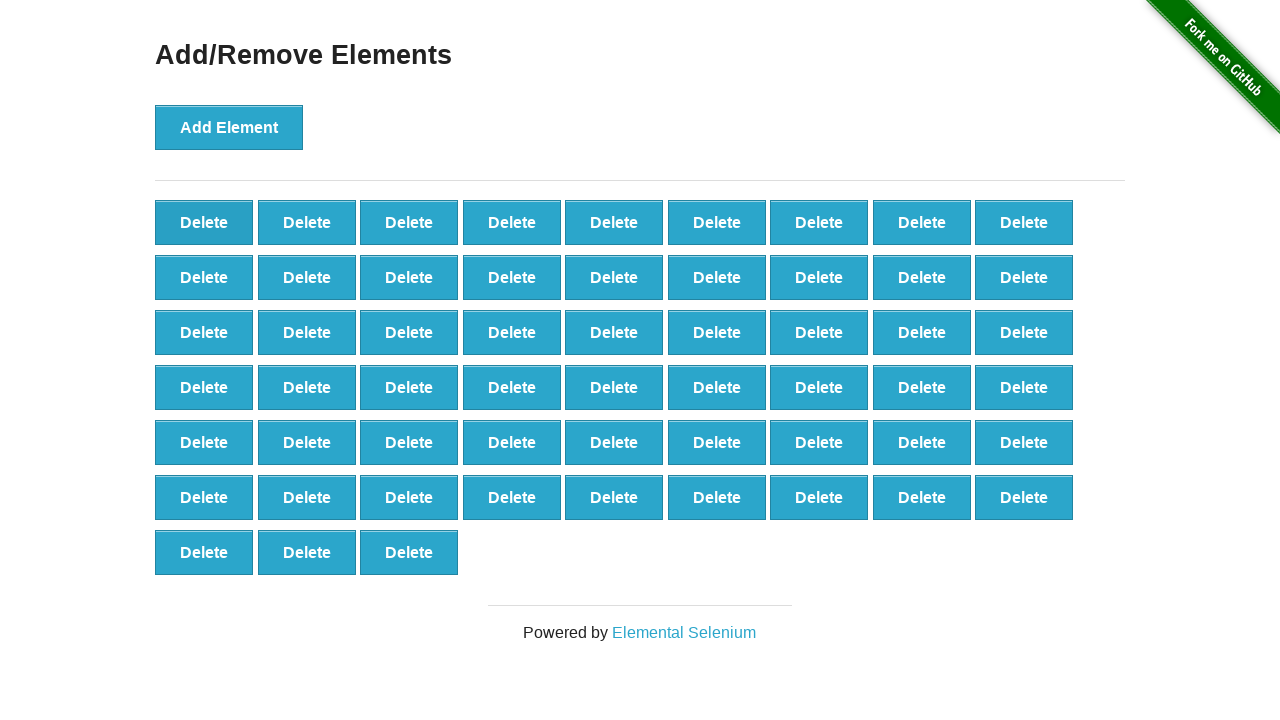

Clicked Delete button on first element (iteration 44/90) at (204, 222) on button[onclick='deleteElement()'] >> nth=0
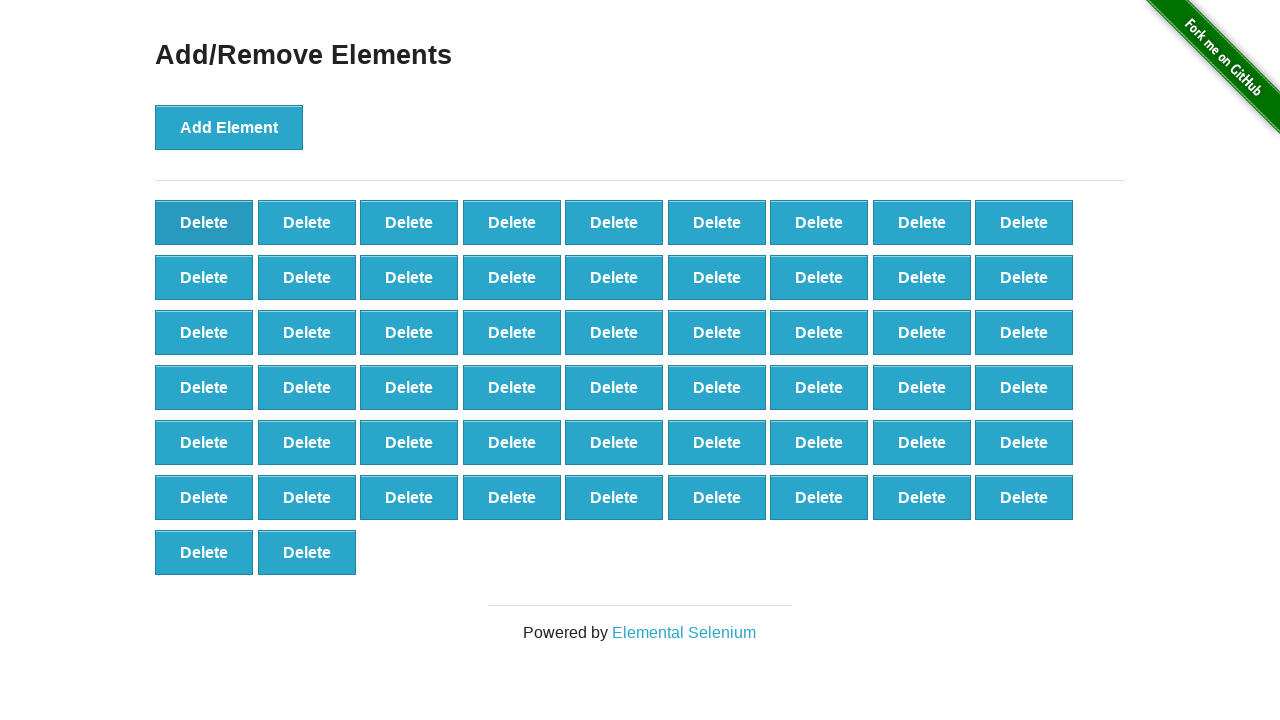

Clicked Delete button on first element (iteration 45/90) at (204, 222) on button[onclick='deleteElement()'] >> nth=0
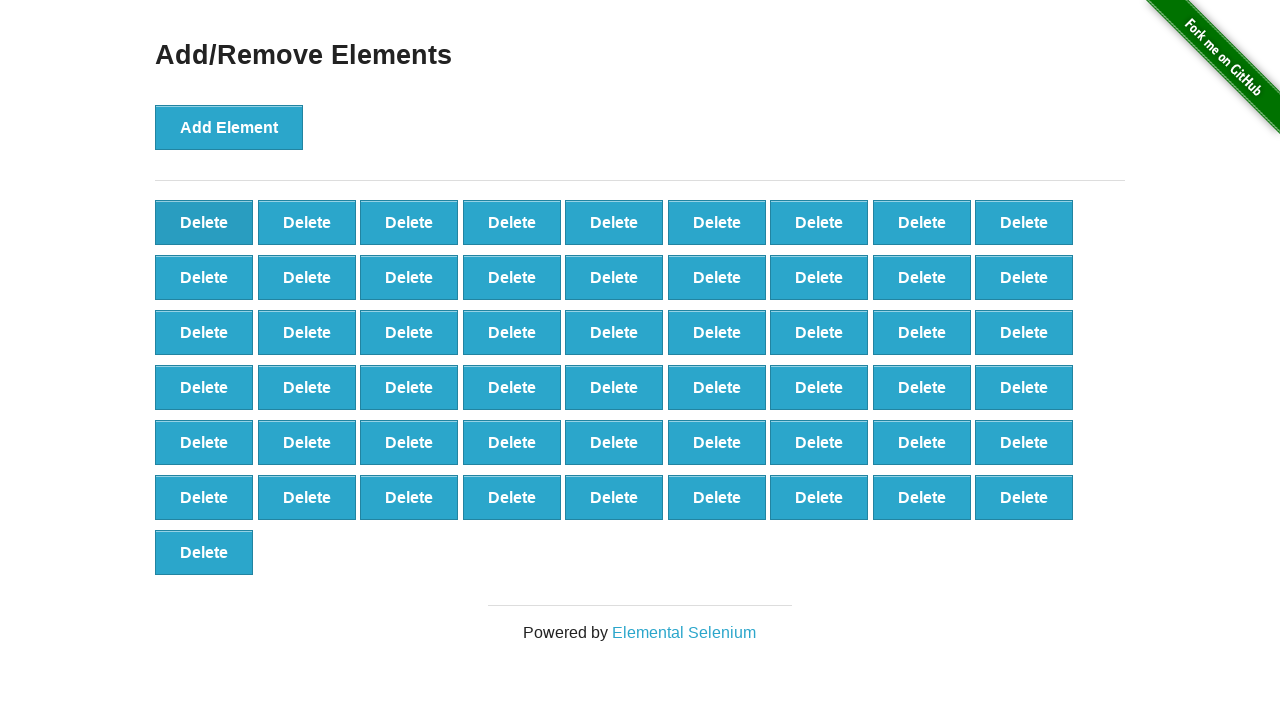

Clicked Delete button on first element (iteration 46/90) at (204, 222) on button[onclick='deleteElement()'] >> nth=0
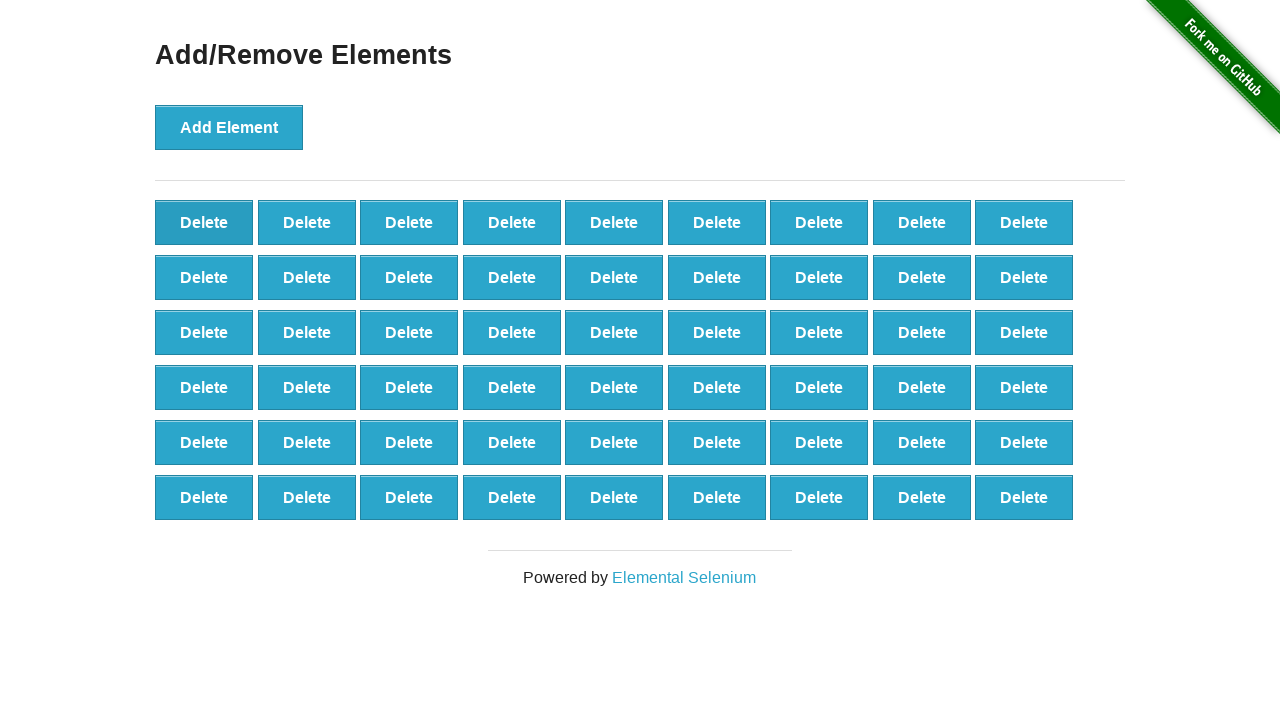

Clicked Delete button on first element (iteration 47/90) at (204, 222) on button[onclick='deleteElement()'] >> nth=0
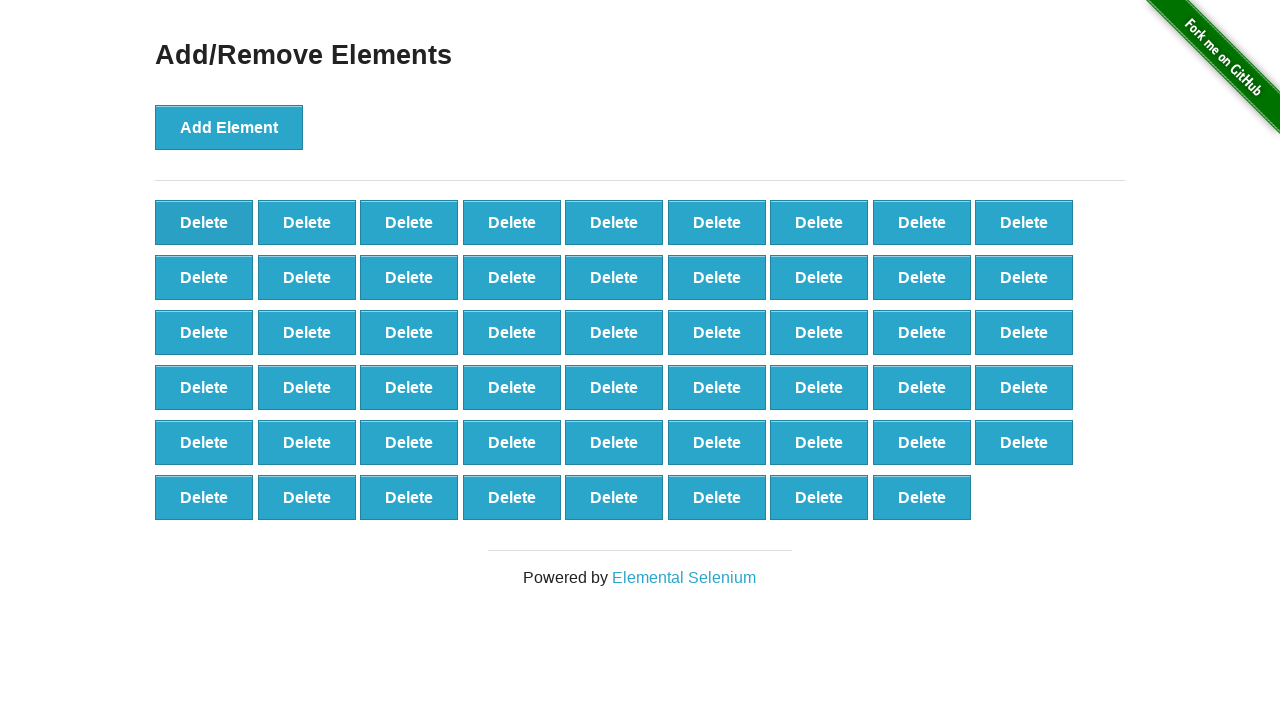

Clicked Delete button on first element (iteration 48/90) at (204, 222) on button[onclick='deleteElement()'] >> nth=0
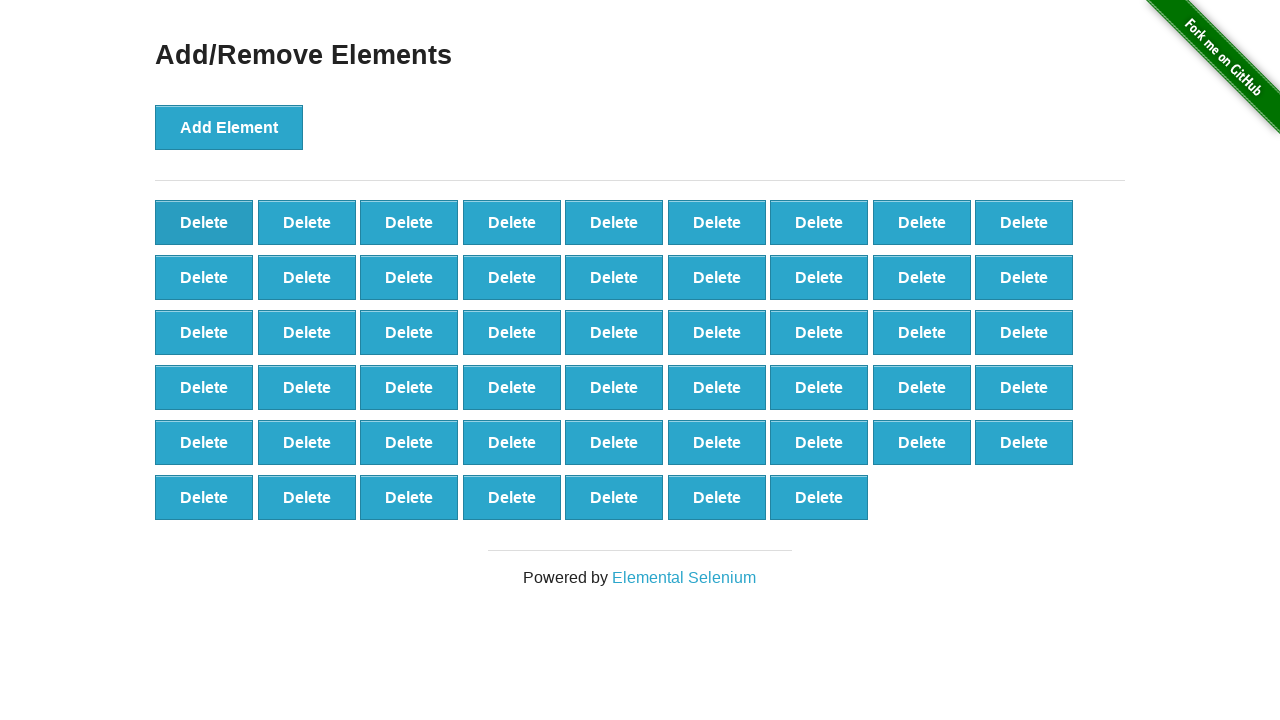

Clicked Delete button on first element (iteration 49/90) at (204, 222) on button[onclick='deleteElement()'] >> nth=0
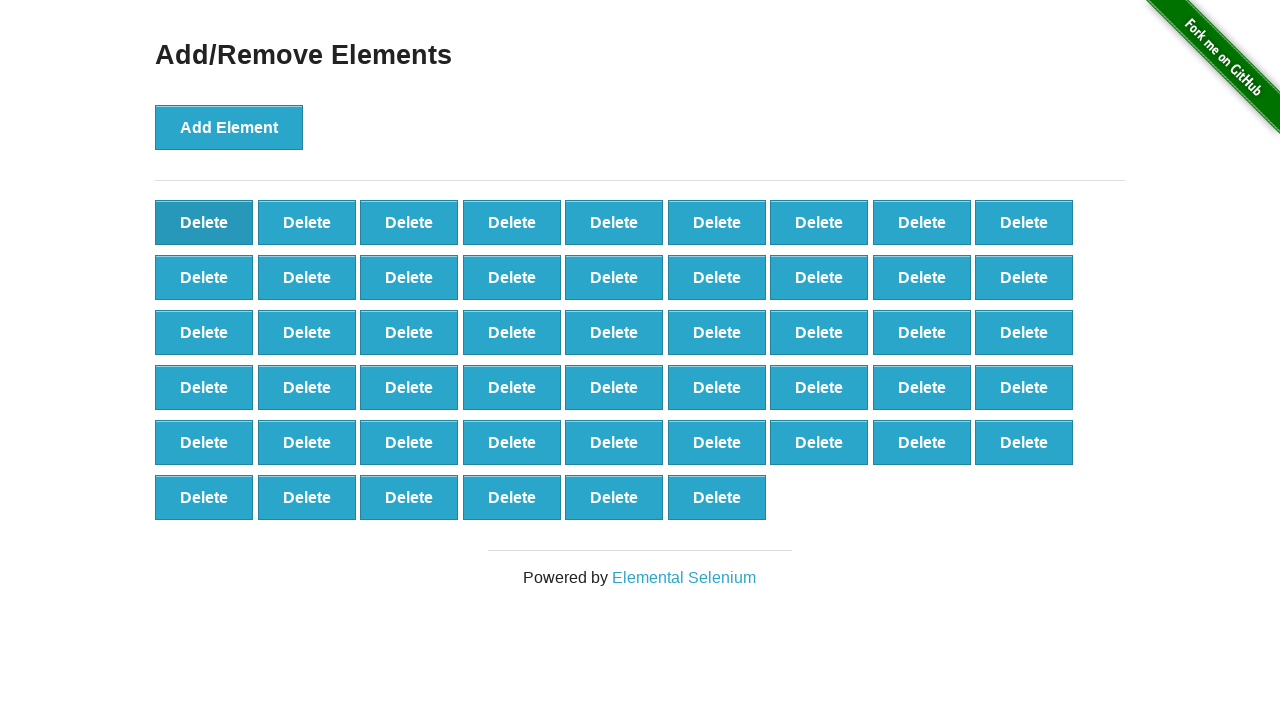

Clicked Delete button on first element (iteration 50/90) at (204, 222) on button[onclick='deleteElement()'] >> nth=0
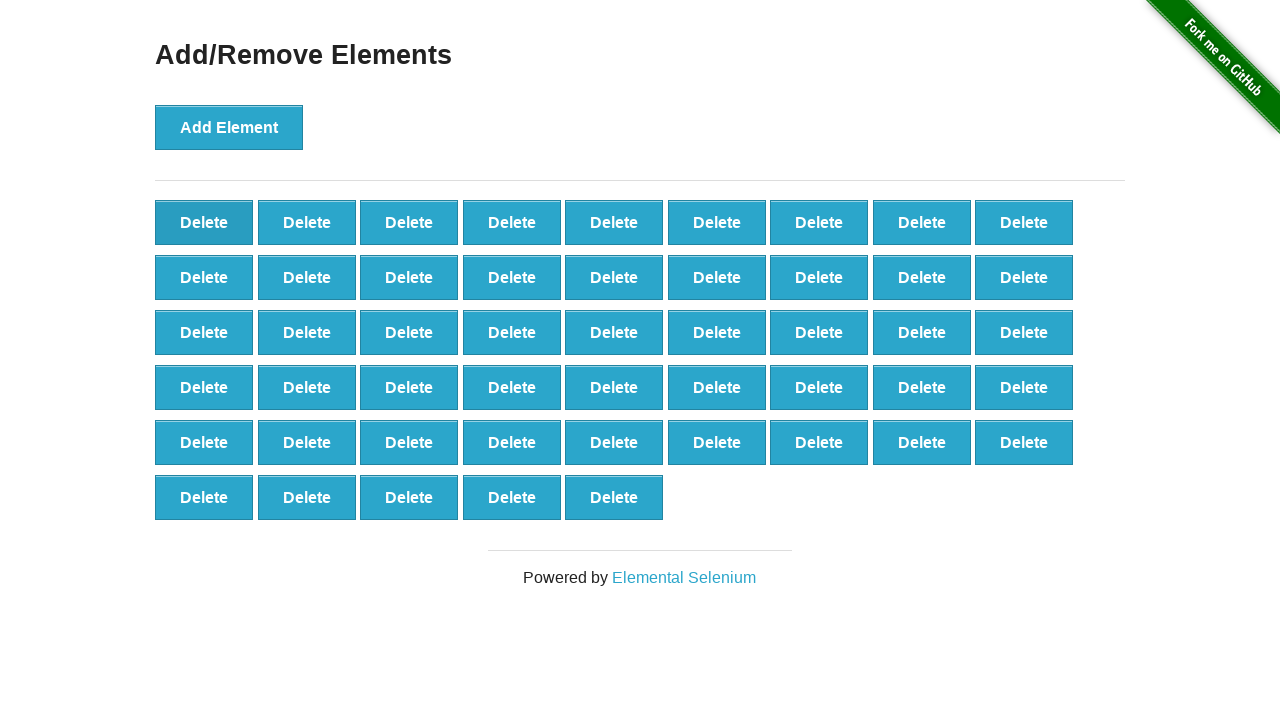

Clicked Delete button on first element (iteration 51/90) at (204, 222) on button[onclick='deleteElement()'] >> nth=0
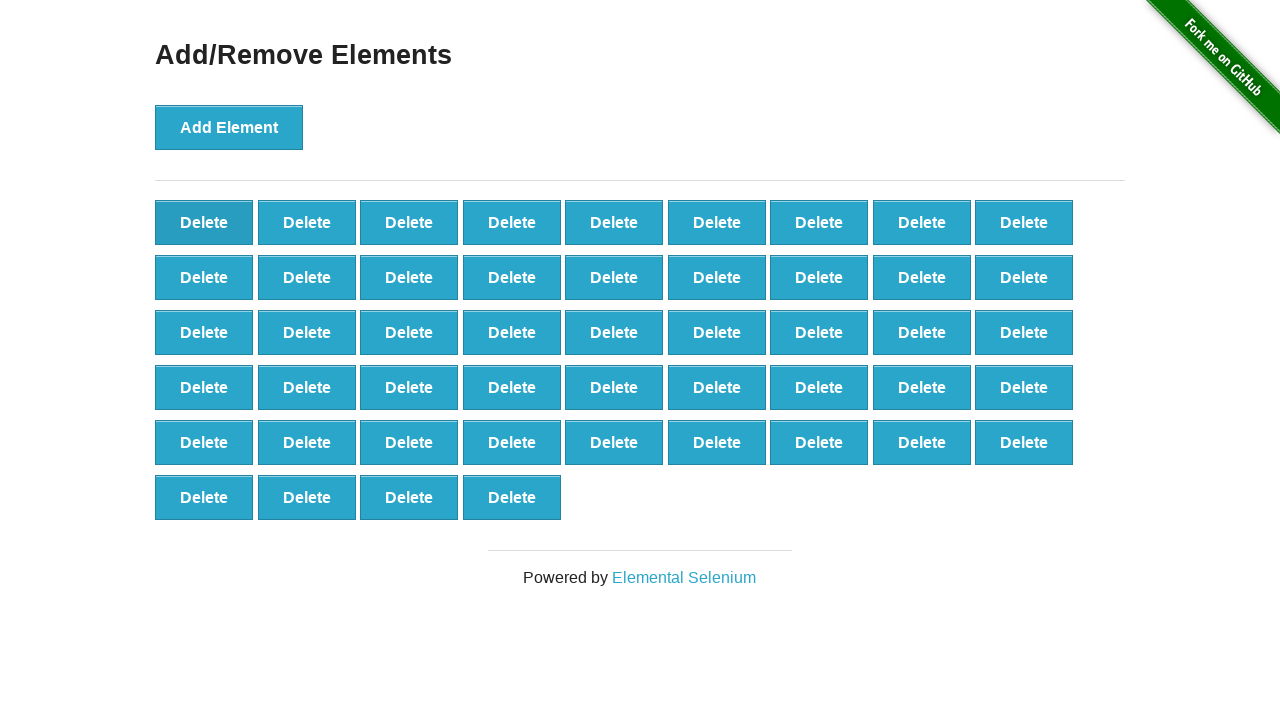

Clicked Delete button on first element (iteration 52/90) at (204, 222) on button[onclick='deleteElement()'] >> nth=0
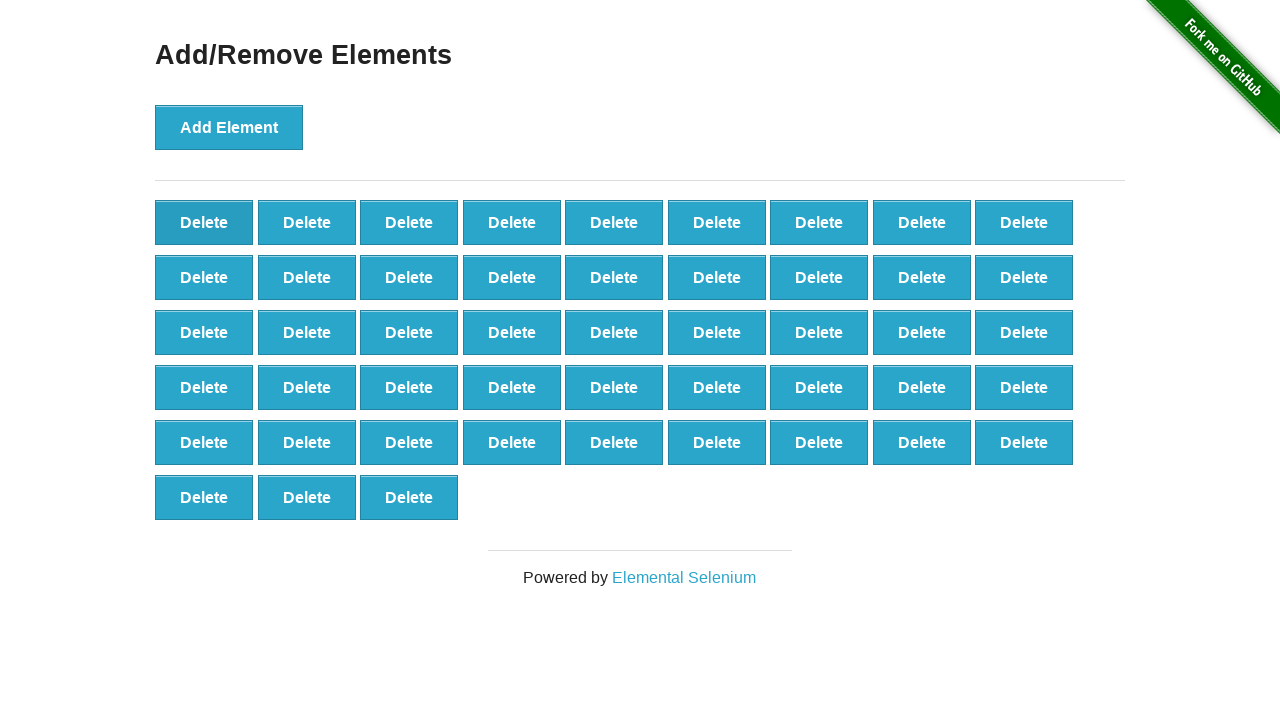

Clicked Delete button on first element (iteration 53/90) at (204, 222) on button[onclick='deleteElement()'] >> nth=0
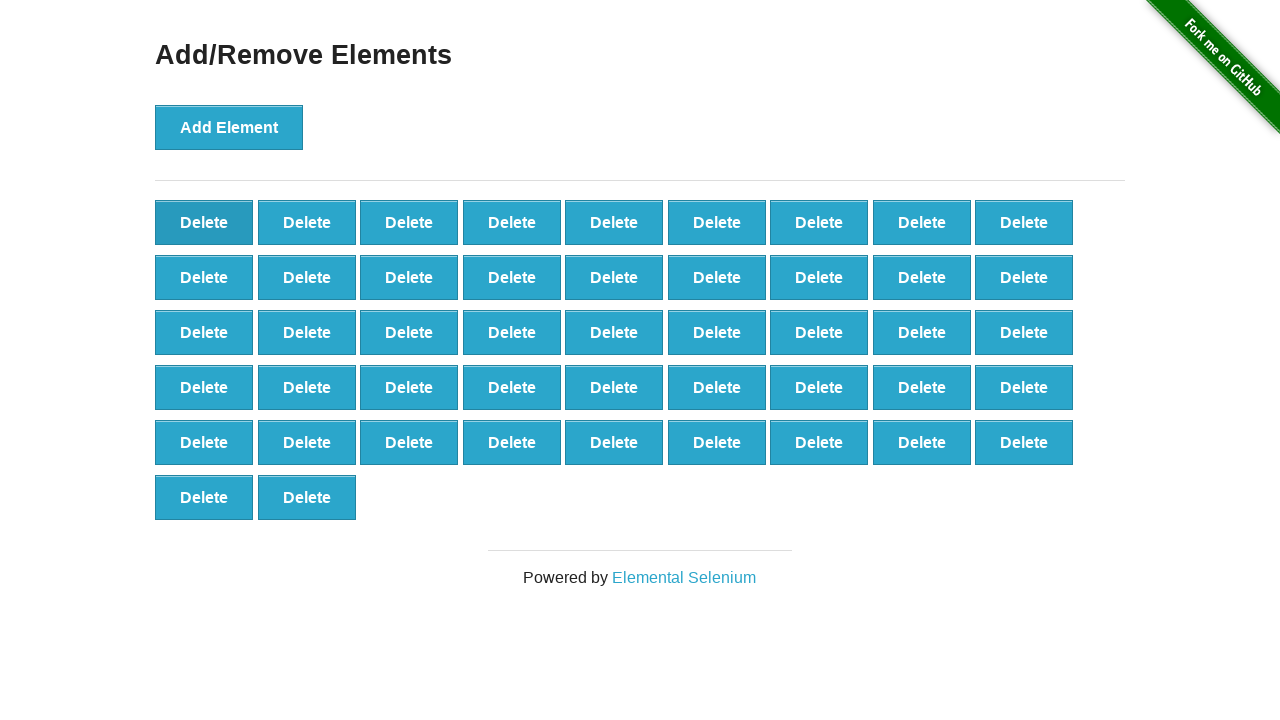

Clicked Delete button on first element (iteration 54/90) at (204, 222) on button[onclick='deleteElement()'] >> nth=0
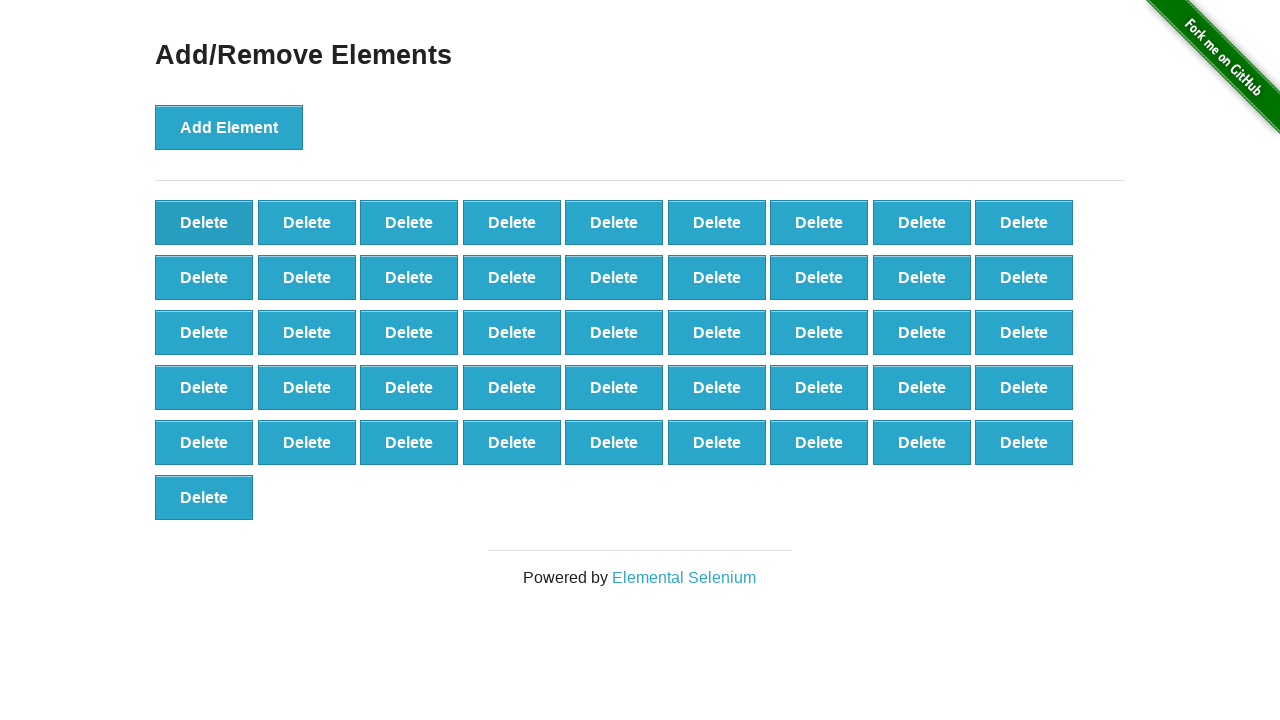

Clicked Delete button on first element (iteration 55/90) at (204, 222) on button[onclick='deleteElement()'] >> nth=0
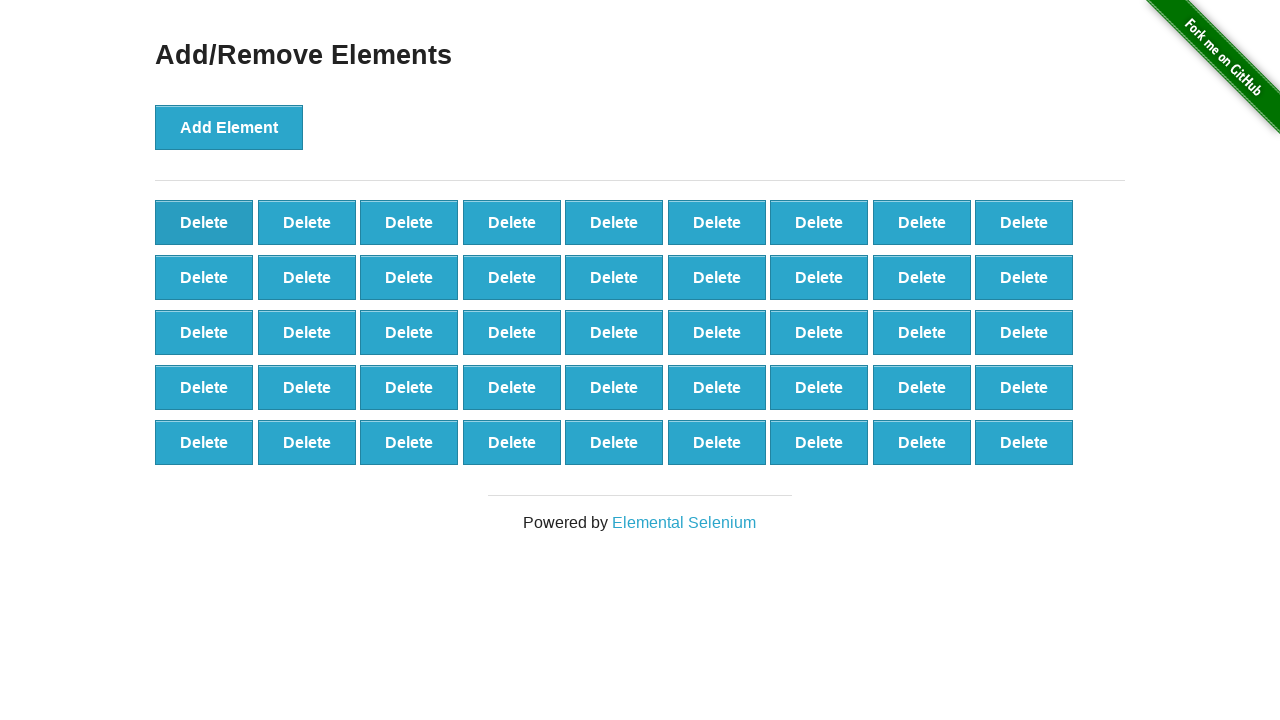

Clicked Delete button on first element (iteration 56/90) at (204, 222) on button[onclick='deleteElement()'] >> nth=0
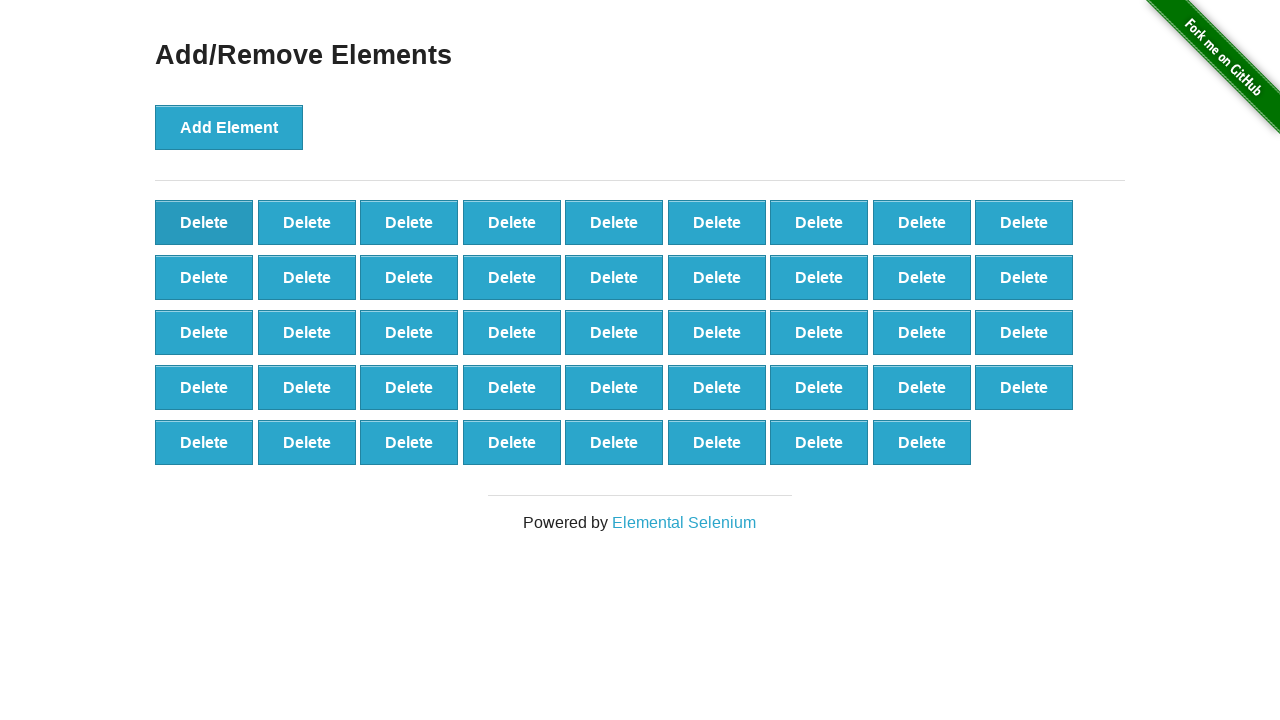

Clicked Delete button on first element (iteration 57/90) at (204, 222) on button[onclick='deleteElement()'] >> nth=0
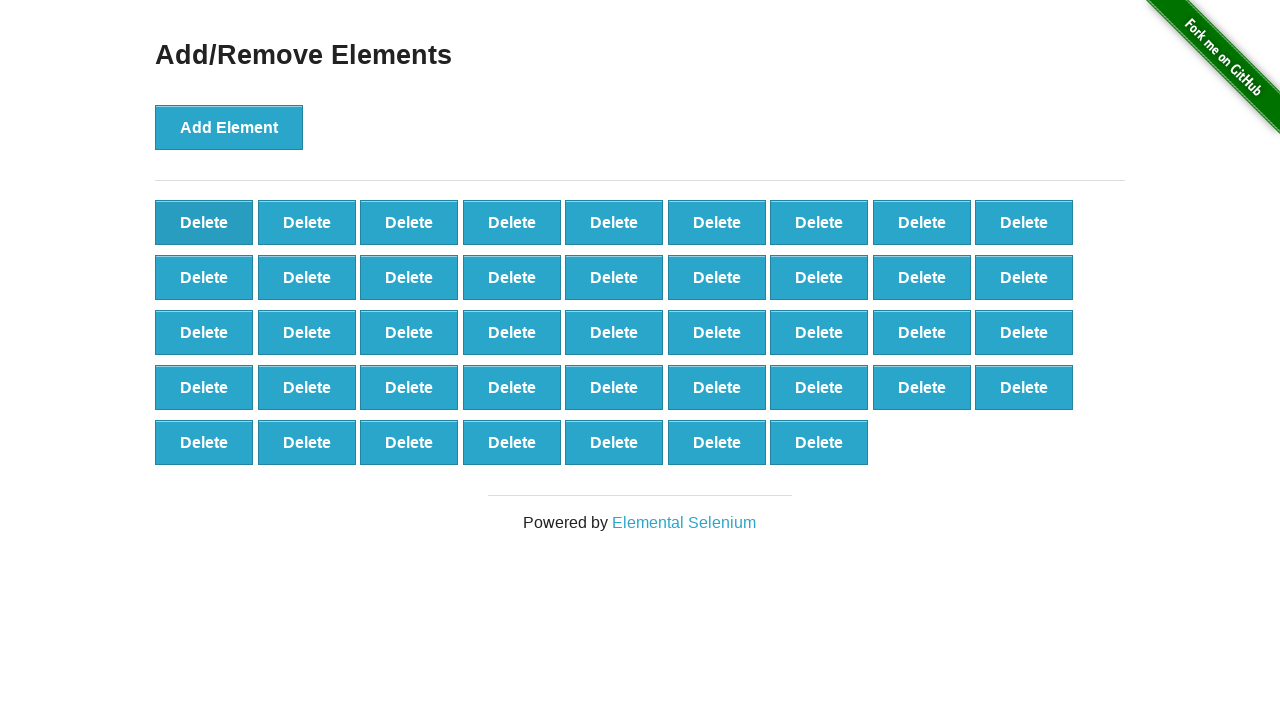

Clicked Delete button on first element (iteration 58/90) at (204, 222) on button[onclick='deleteElement()'] >> nth=0
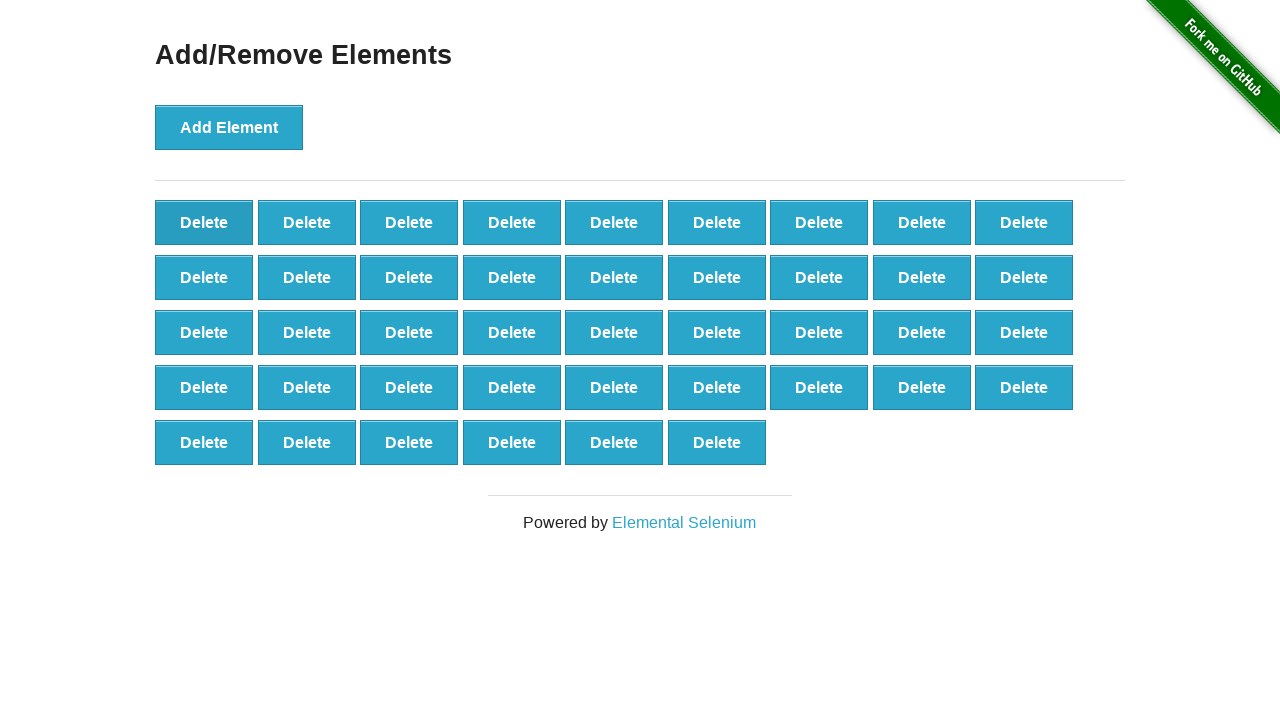

Clicked Delete button on first element (iteration 59/90) at (204, 222) on button[onclick='deleteElement()'] >> nth=0
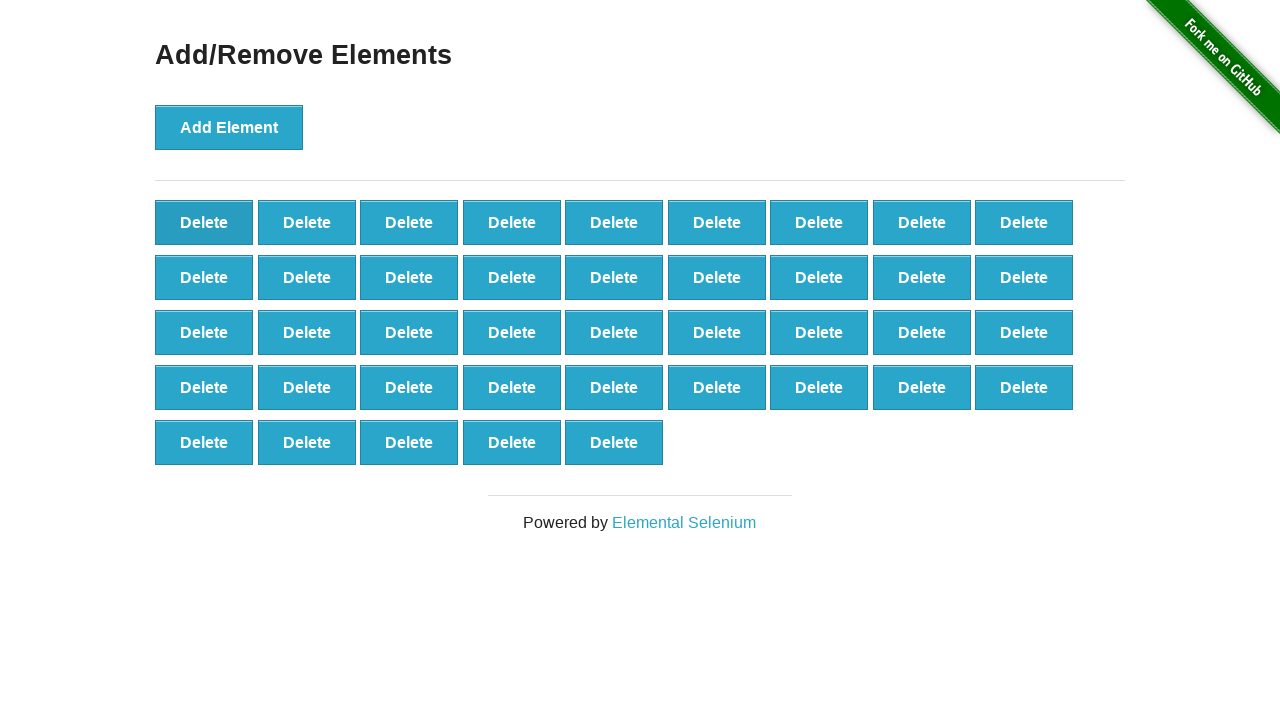

Clicked Delete button on first element (iteration 60/90) at (204, 222) on button[onclick='deleteElement()'] >> nth=0
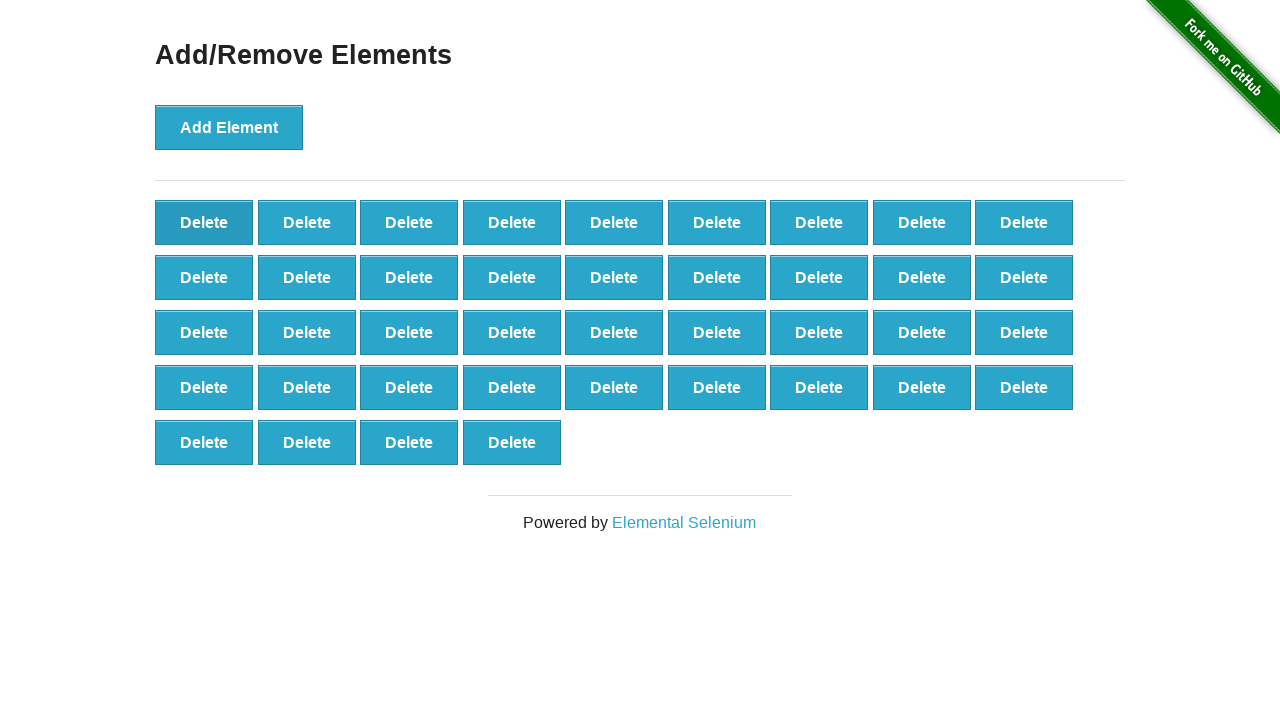

Clicked Delete button on first element (iteration 61/90) at (204, 222) on button[onclick='deleteElement()'] >> nth=0
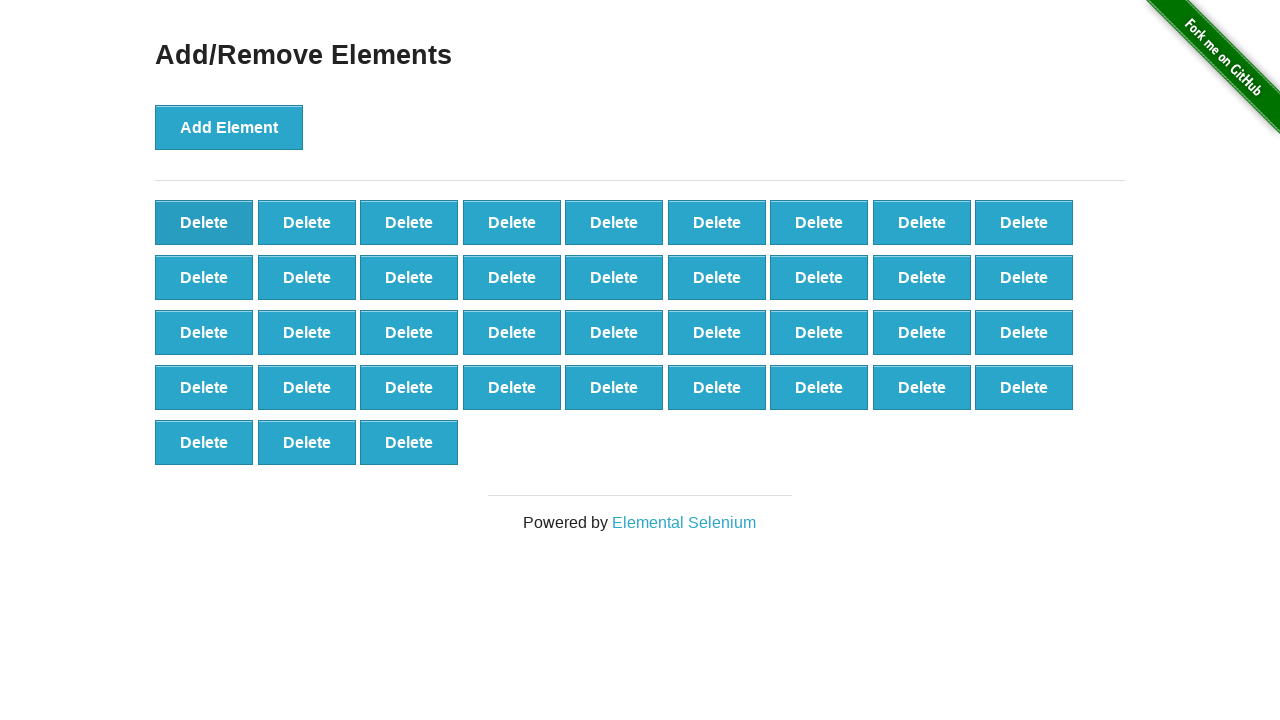

Clicked Delete button on first element (iteration 62/90) at (204, 222) on button[onclick='deleteElement()'] >> nth=0
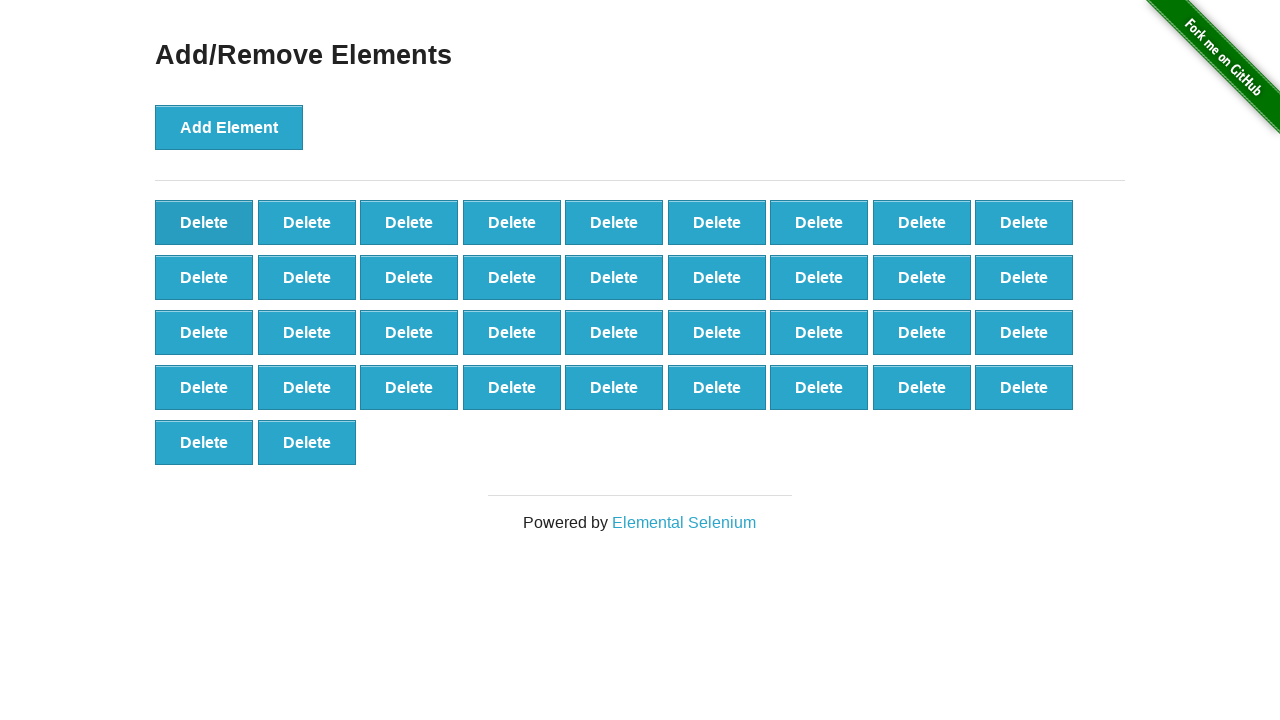

Clicked Delete button on first element (iteration 63/90) at (204, 222) on button[onclick='deleteElement()'] >> nth=0
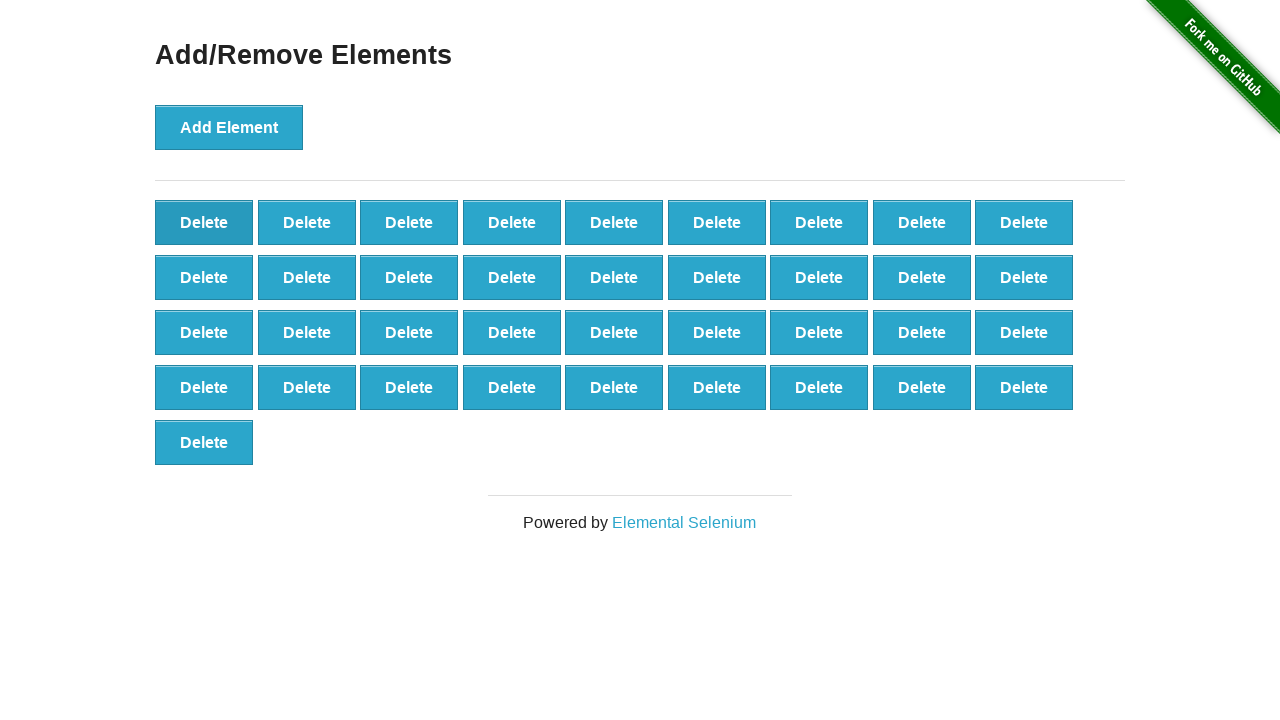

Clicked Delete button on first element (iteration 64/90) at (204, 222) on button[onclick='deleteElement()'] >> nth=0
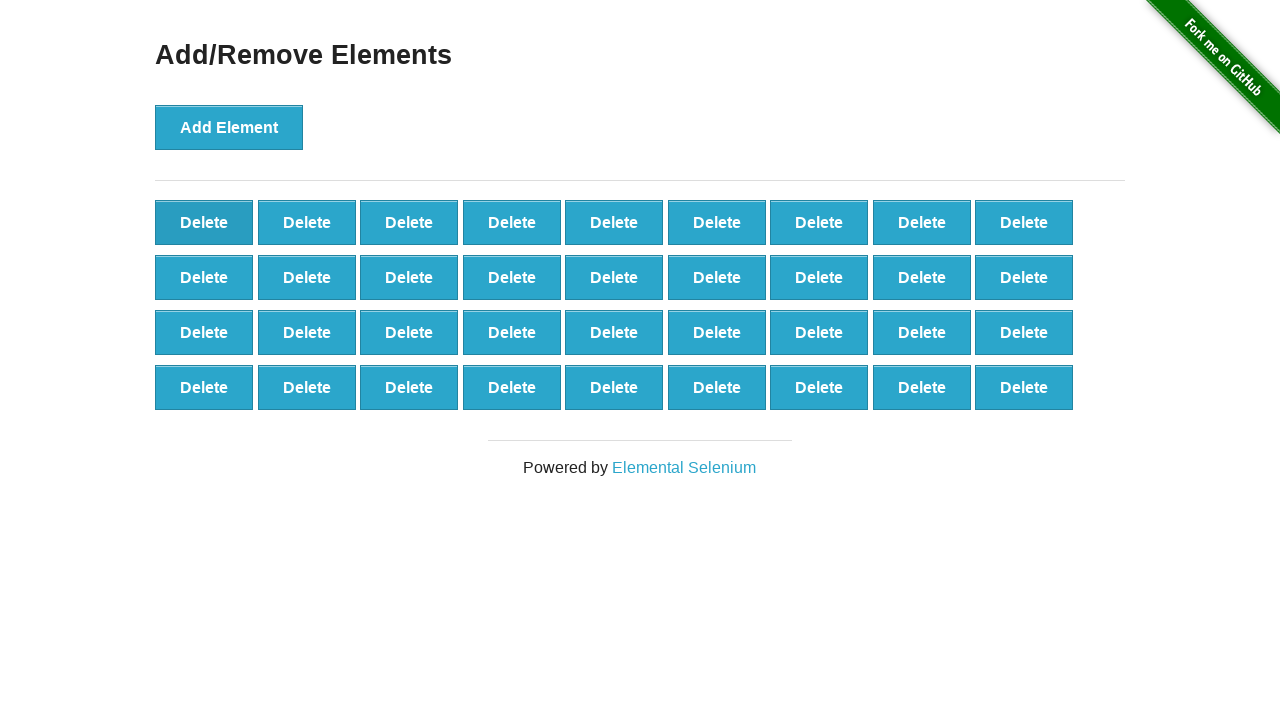

Clicked Delete button on first element (iteration 65/90) at (204, 222) on button[onclick='deleteElement()'] >> nth=0
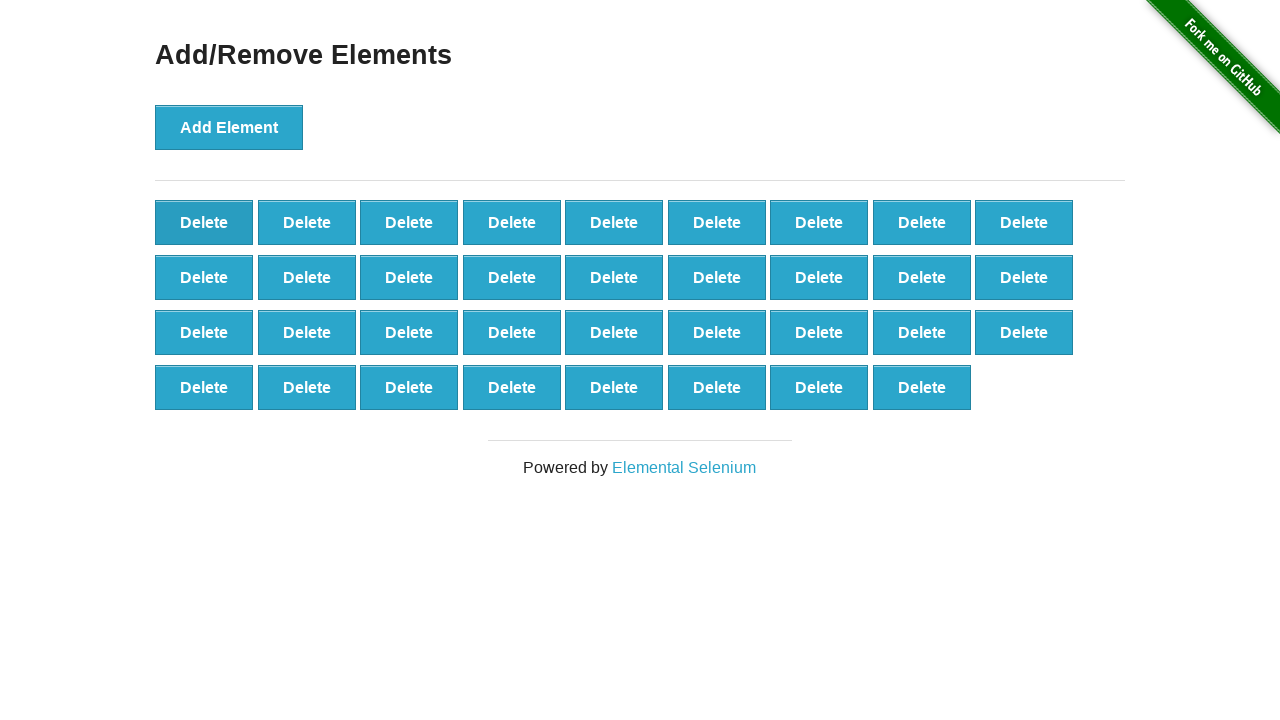

Clicked Delete button on first element (iteration 66/90) at (204, 222) on button[onclick='deleteElement()'] >> nth=0
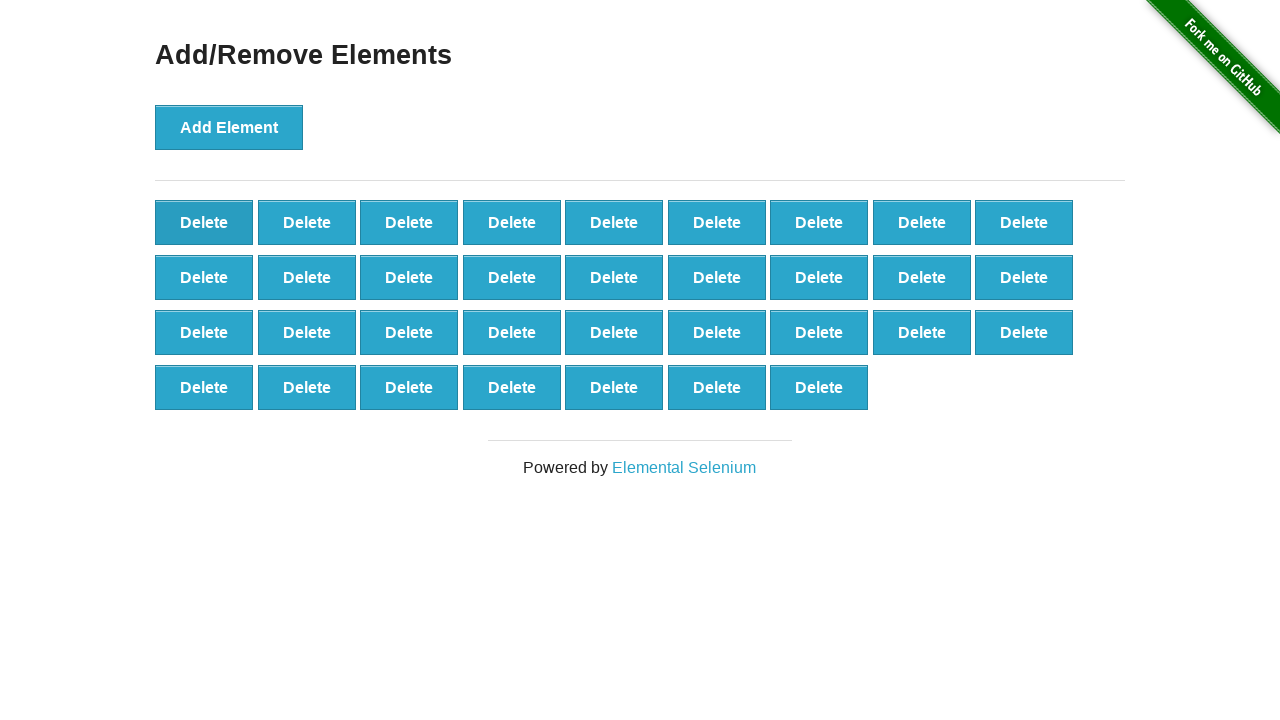

Clicked Delete button on first element (iteration 67/90) at (204, 222) on button[onclick='deleteElement()'] >> nth=0
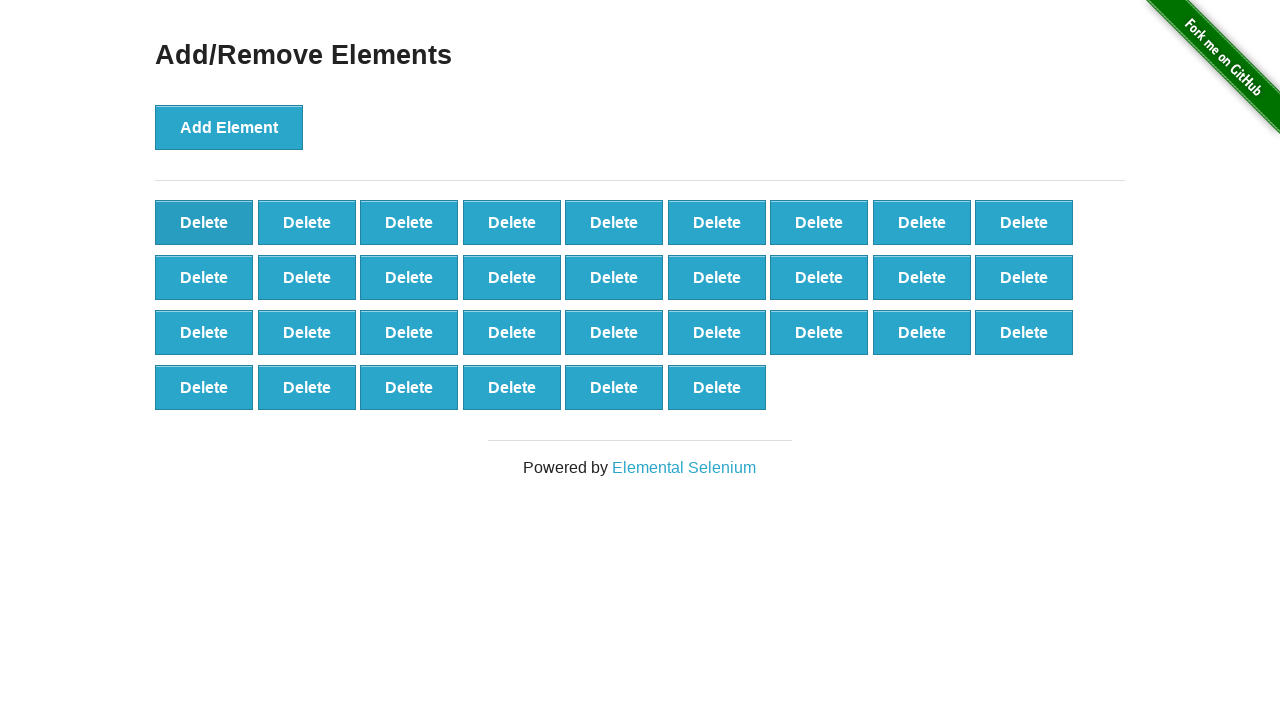

Clicked Delete button on first element (iteration 68/90) at (204, 222) on button[onclick='deleteElement()'] >> nth=0
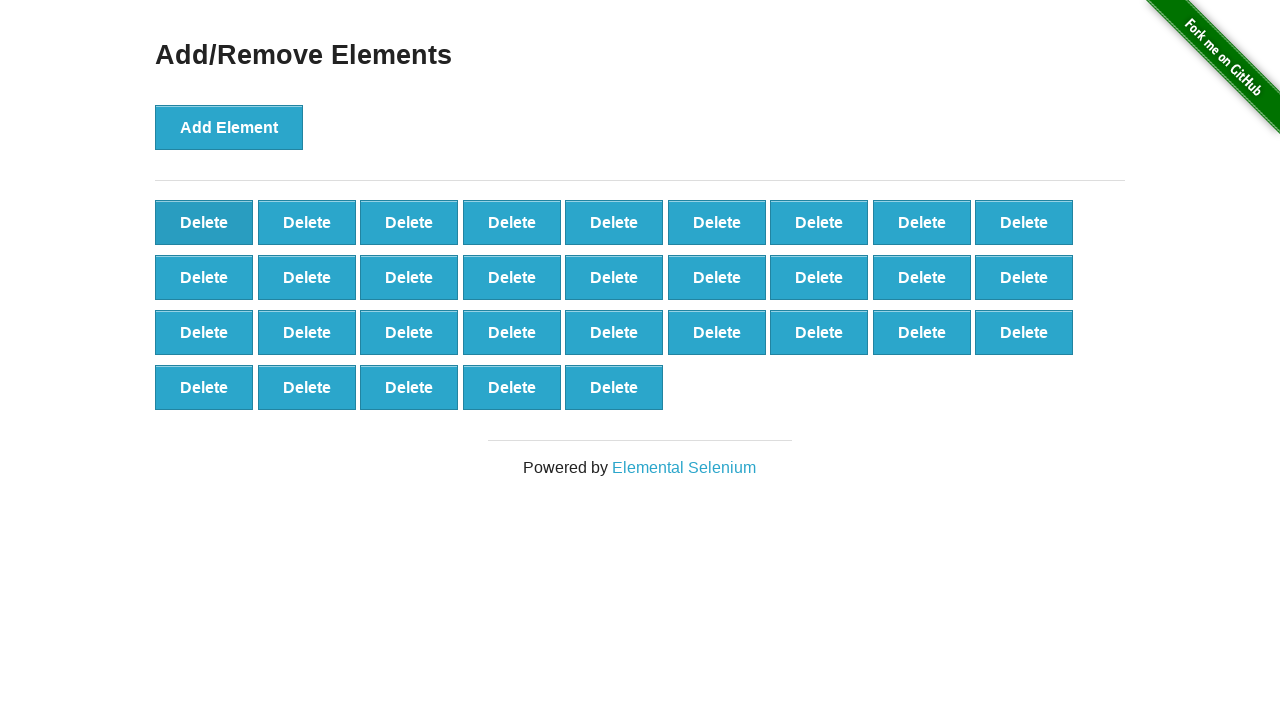

Clicked Delete button on first element (iteration 69/90) at (204, 222) on button[onclick='deleteElement()'] >> nth=0
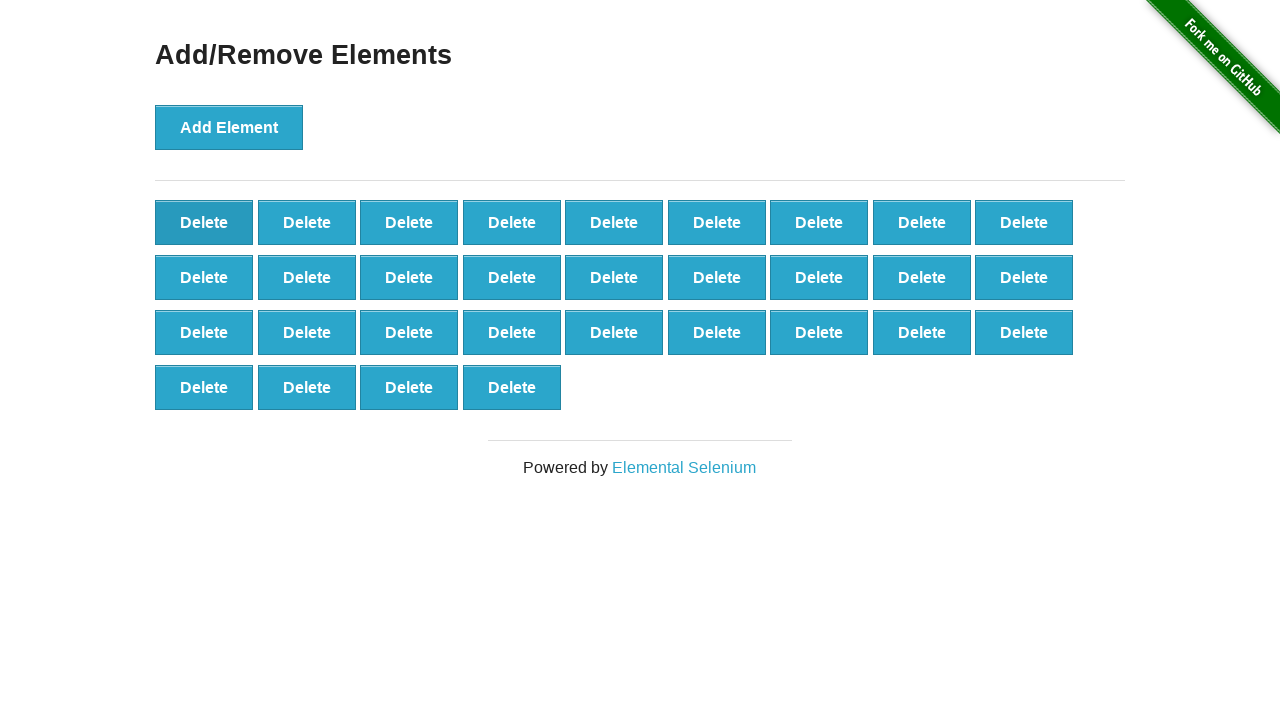

Clicked Delete button on first element (iteration 70/90) at (204, 222) on button[onclick='deleteElement()'] >> nth=0
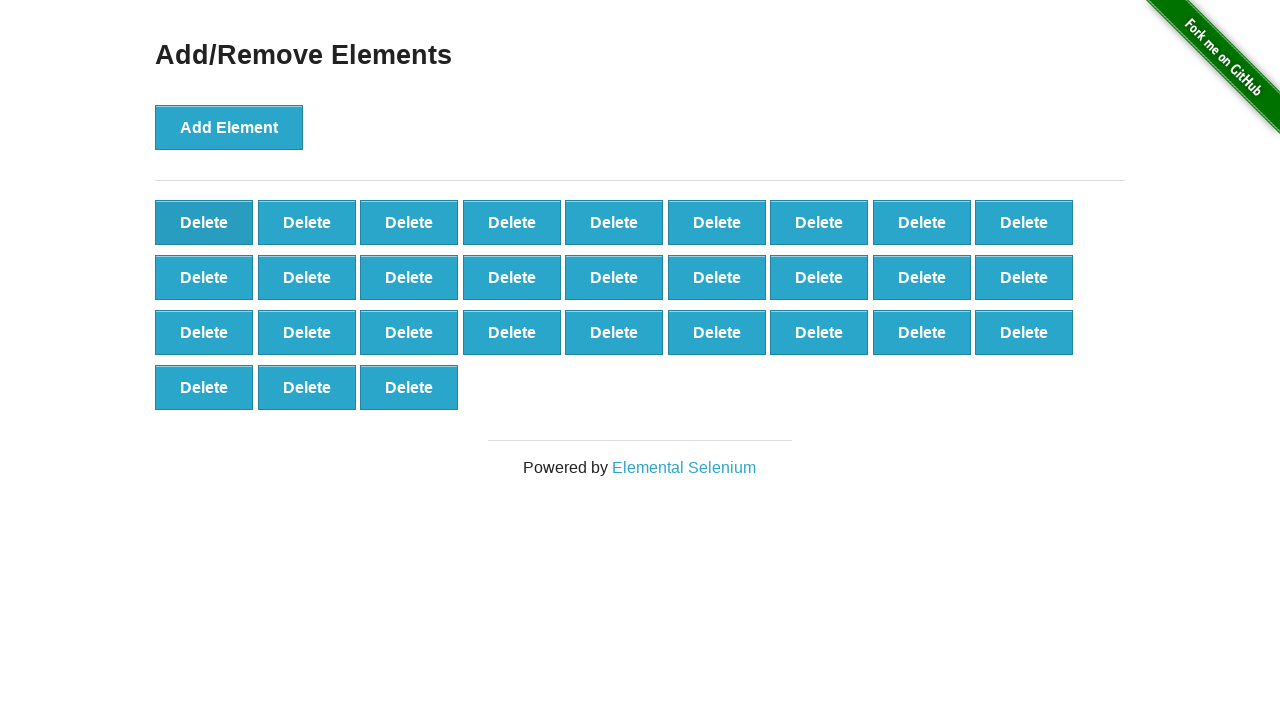

Clicked Delete button on first element (iteration 71/90) at (204, 222) on button[onclick='deleteElement()'] >> nth=0
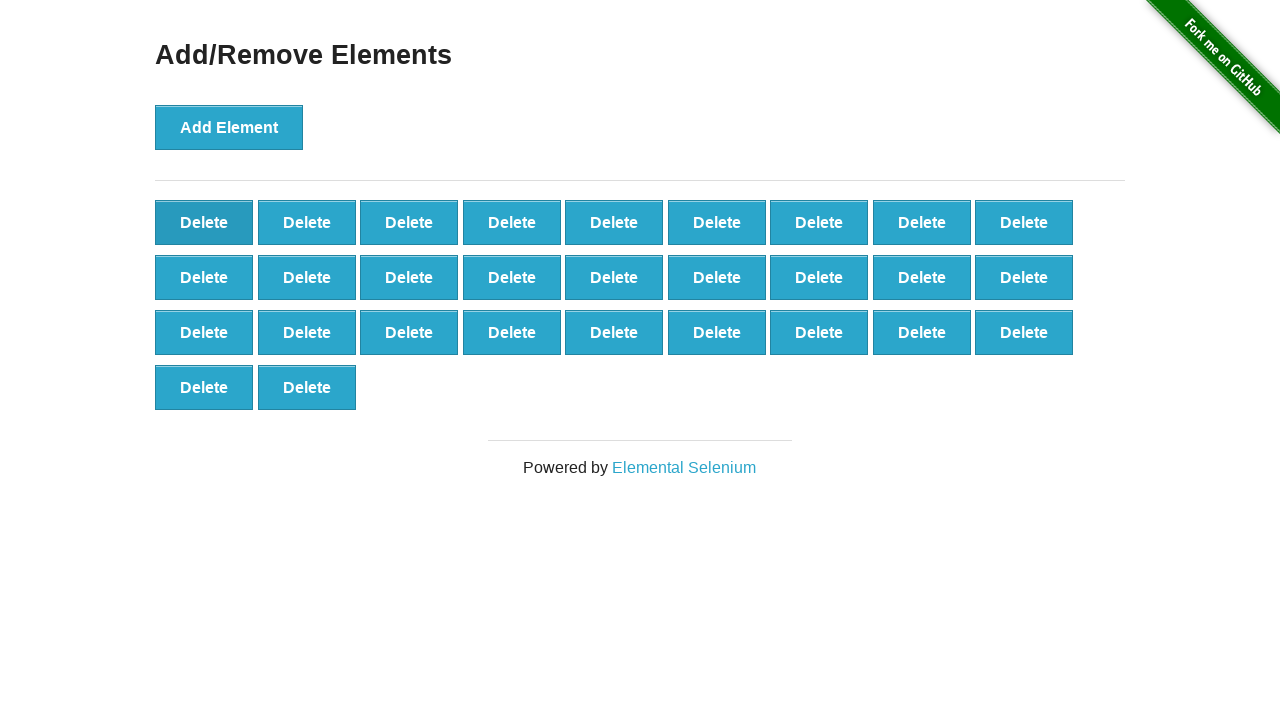

Clicked Delete button on first element (iteration 72/90) at (204, 222) on button[onclick='deleteElement()'] >> nth=0
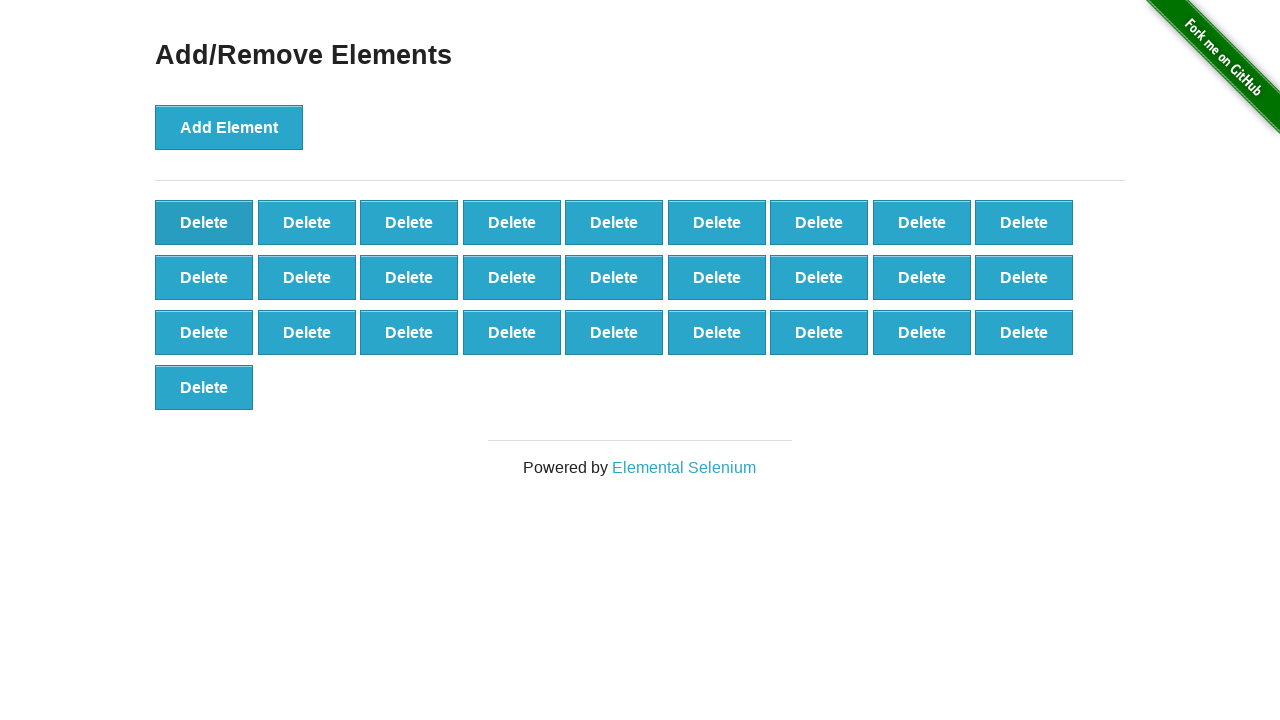

Clicked Delete button on first element (iteration 73/90) at (204, 222) on button[onclick='deleteElement()'] >> nth=0
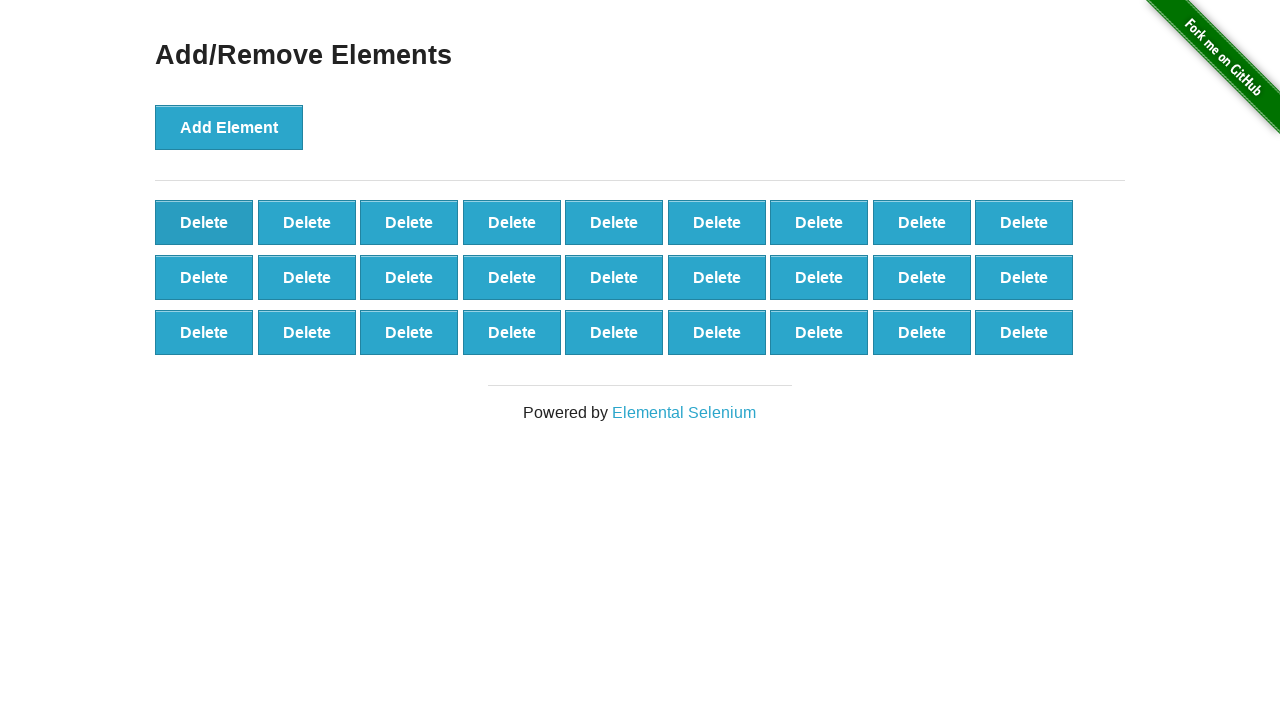

Clicked Delete button on first element (iteration 74/90) at (204, 222) on button[onclick='deleteElement()'] >> nth=0
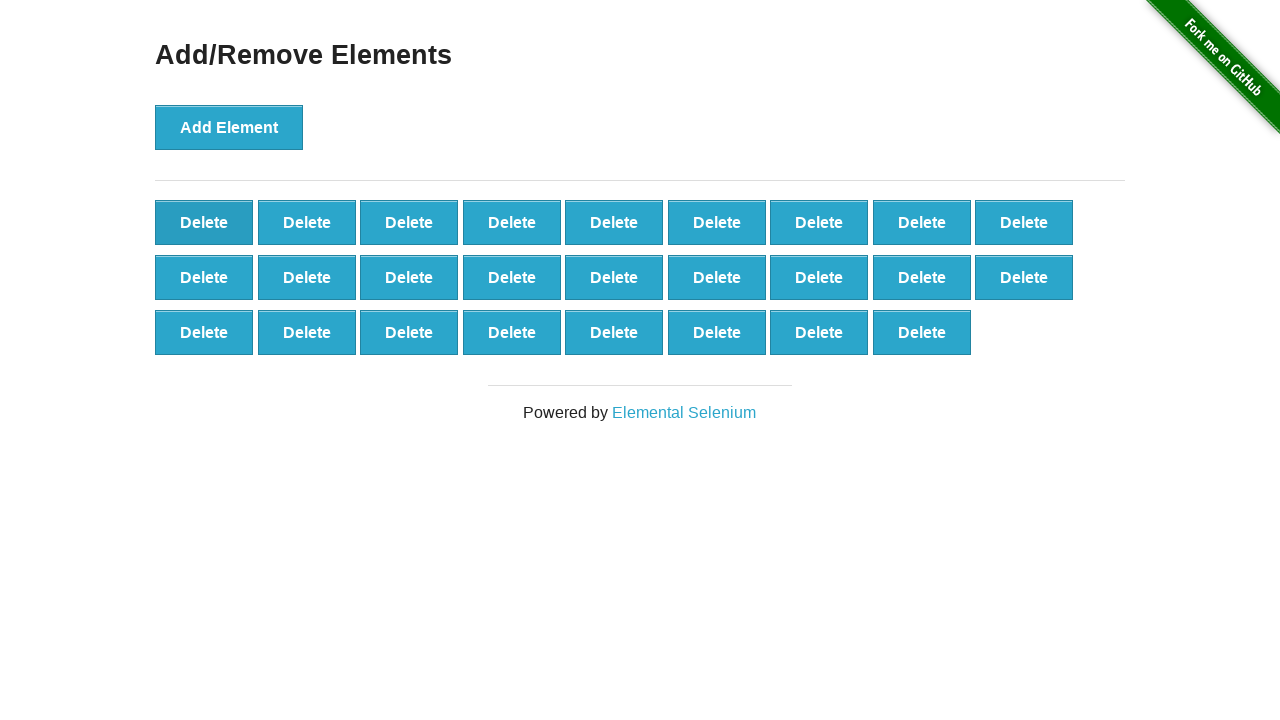

Clicked Delete button on first element (iteration 75/90) at (204, 222) on button[onclick='deleteElement()'] >> nth=0
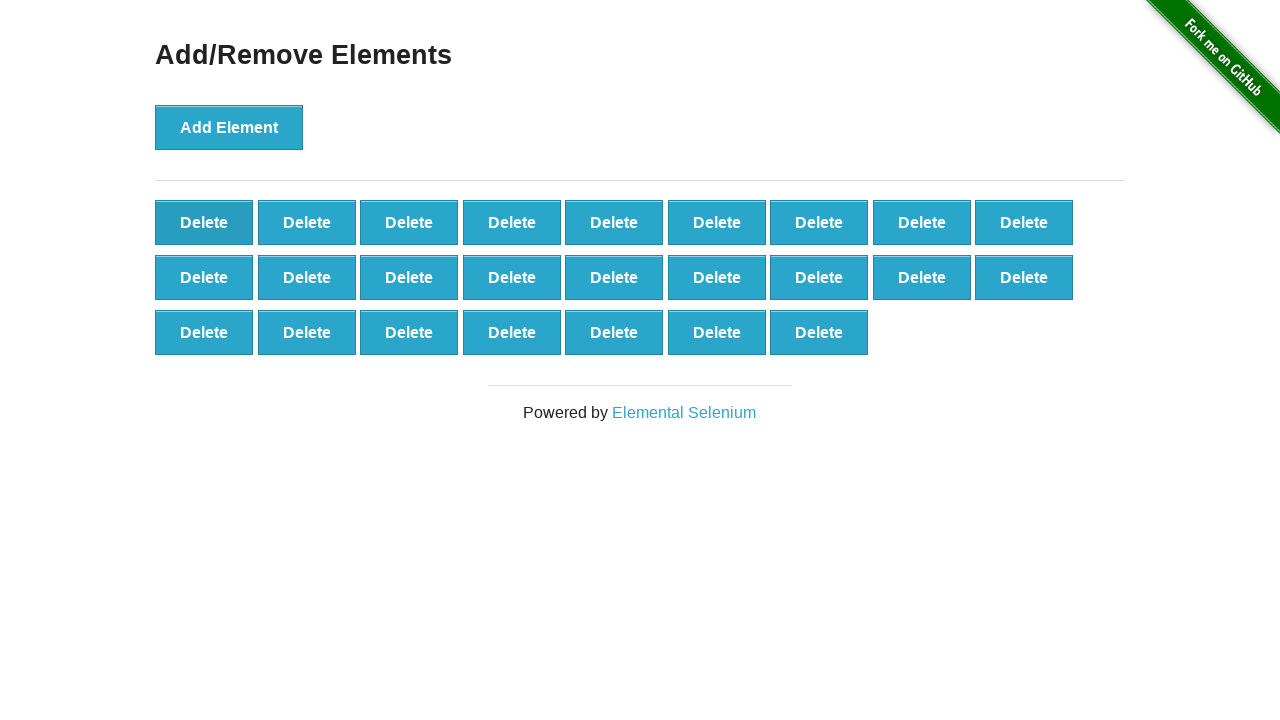

Clicked Delete button on first element (iteration 76/90) at (204, 222) on button[onclick='deleteElement()'] >> nth=0
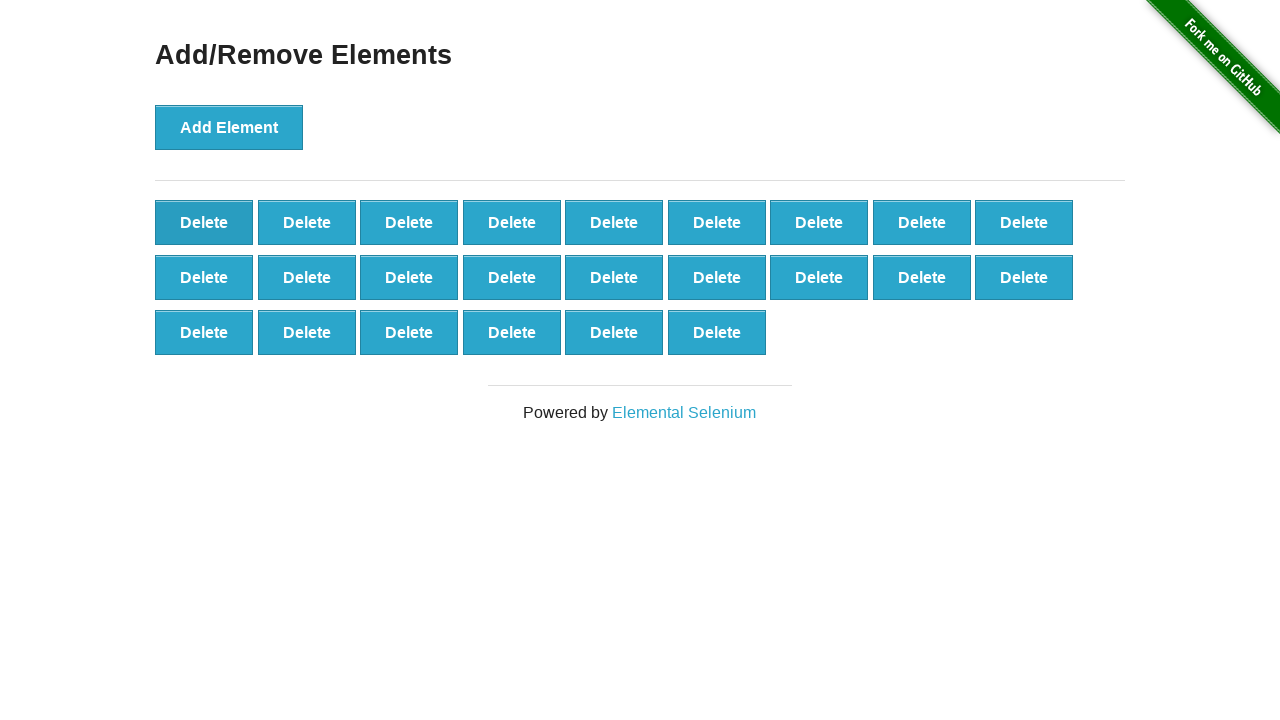

Clicked Delete button on first element (iteration 77/90) at (204, 222) on button[onclick='deleteElement()'] >> nth=0
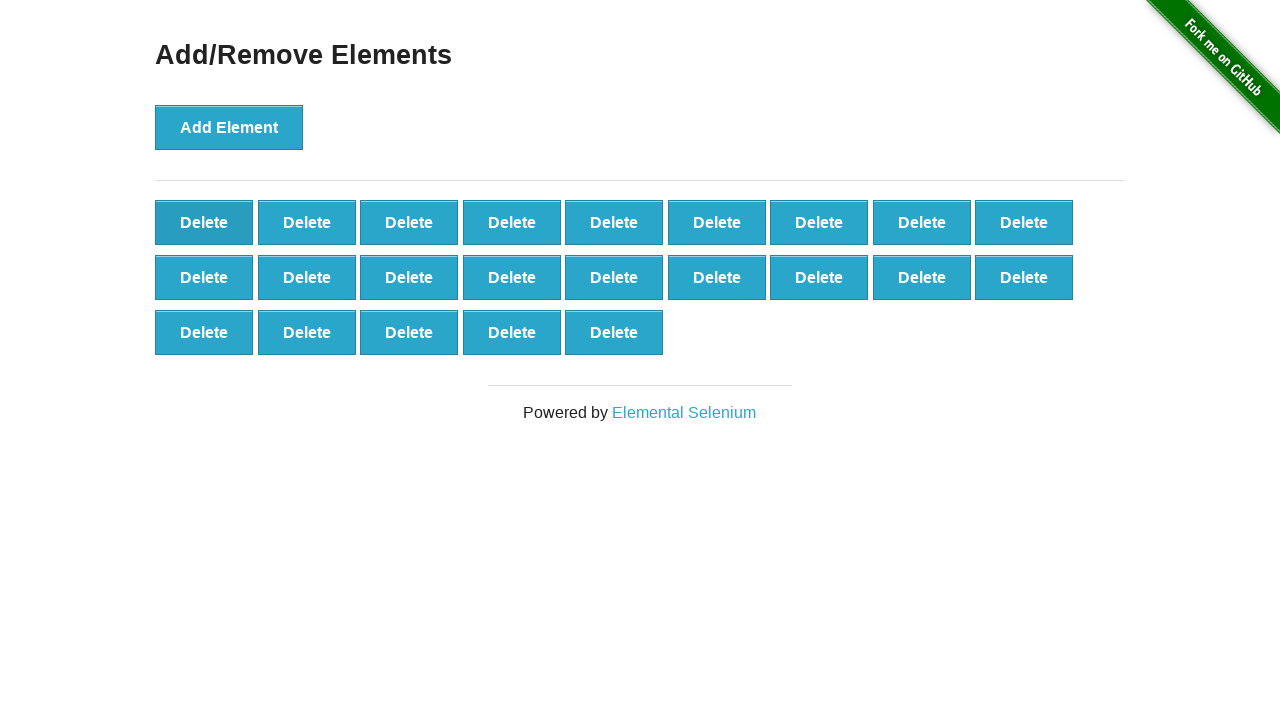

Clicked Delete button on first element (iteration 78/90) at (204, 222) on button[onclick='deleteElement()'] >> nth=0
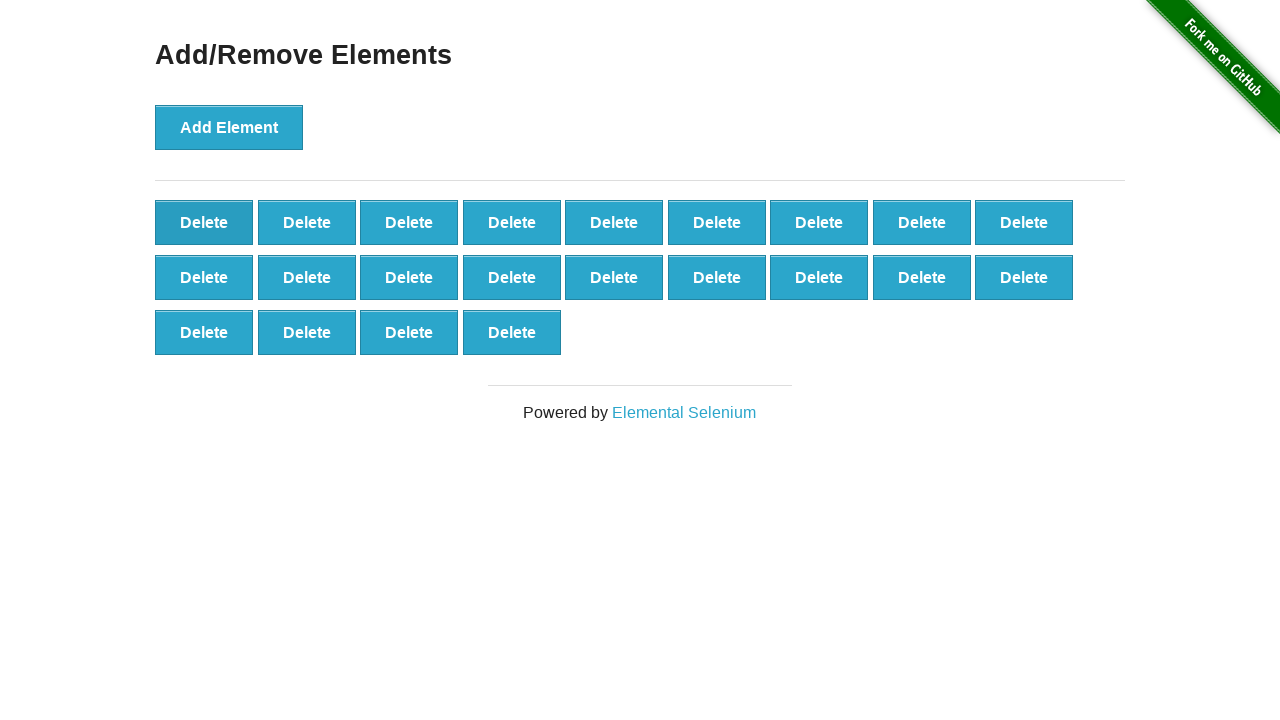

Clicked Delete button on first element (iteration 79/90) at (204, 222) on button[onclick='deleteElement()'] >> nth=0
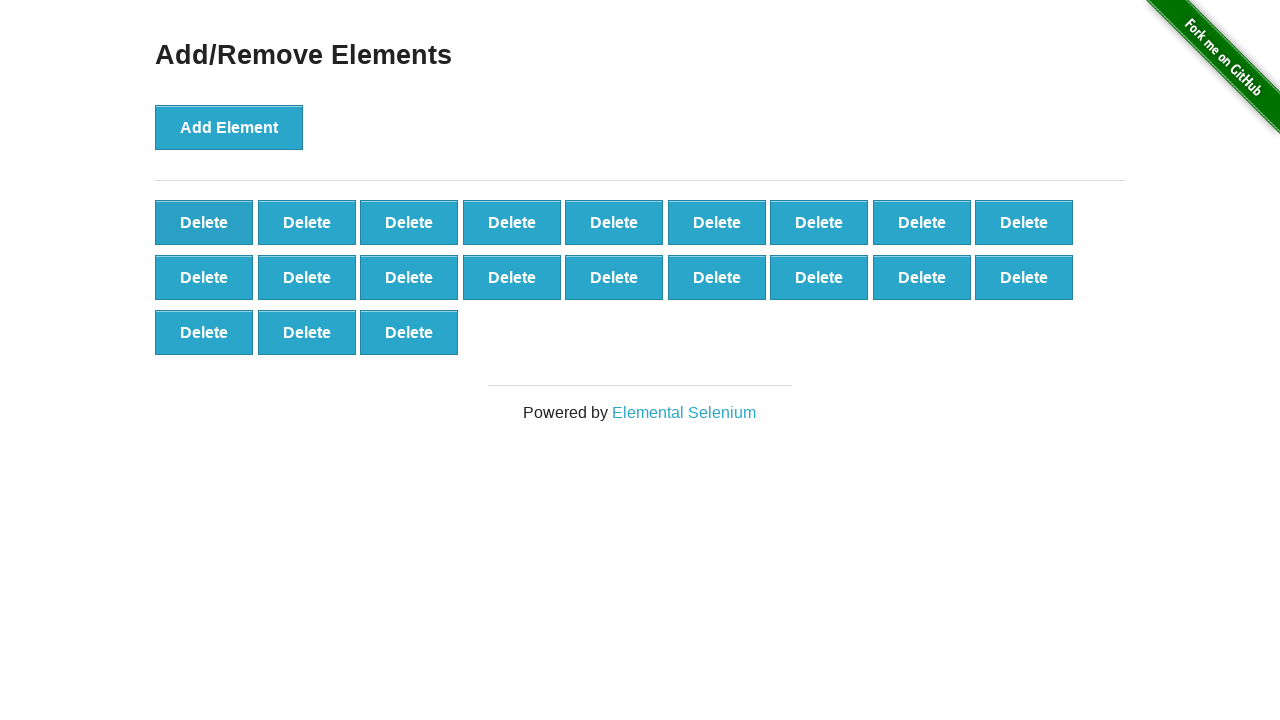

Clicked Delete button on first element (iteration 80/90) at (204, 222) on button[onclick='deleteElement()'] >> nth=0
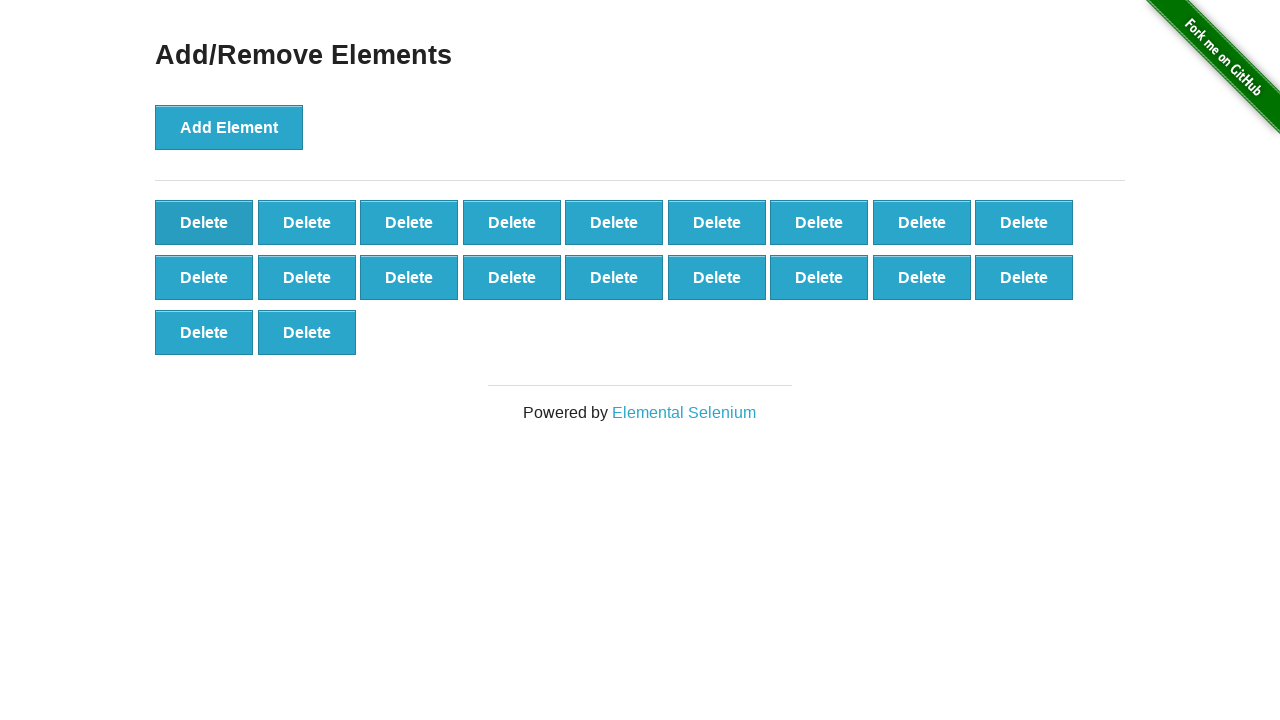

Clicked Delete button on first element (iteration 81/90) at (204, 222) on button[onclick='deleteElement()'] >> nth=0
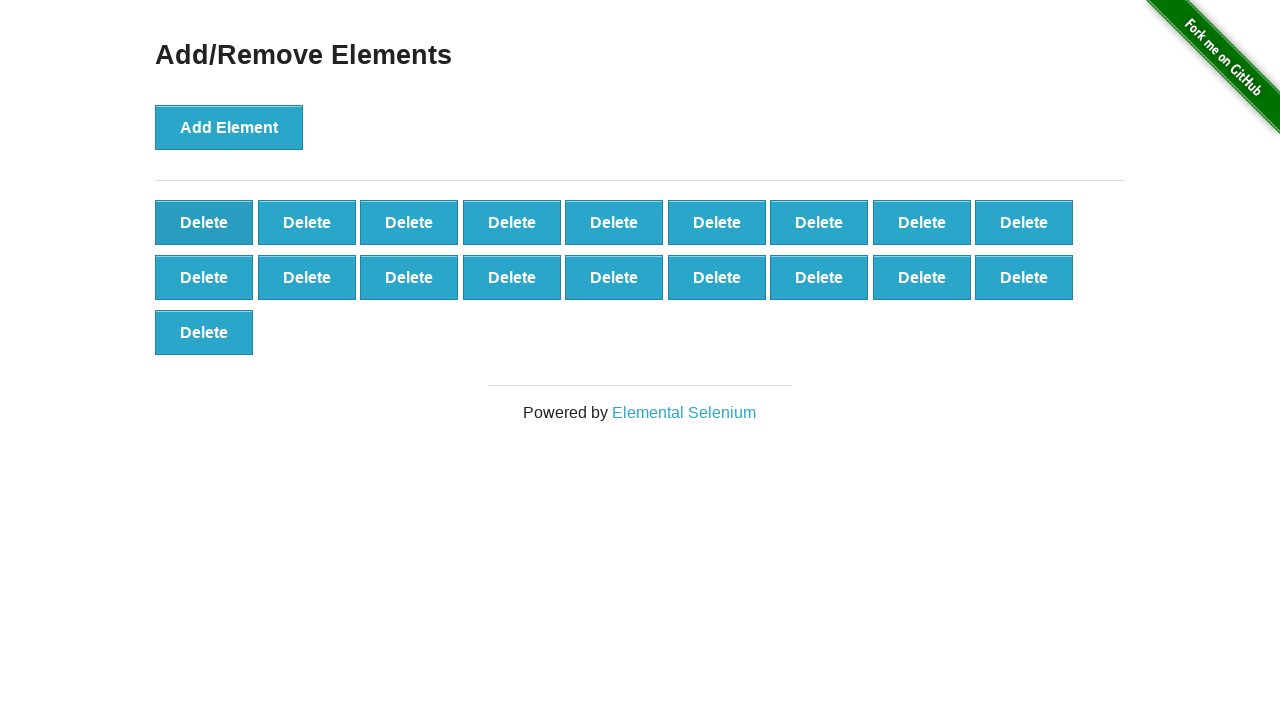

Clicked Delete button on first element (iteration 82/90) at (204, 222) on button[onclick='deleteElement()'] >> nth=0
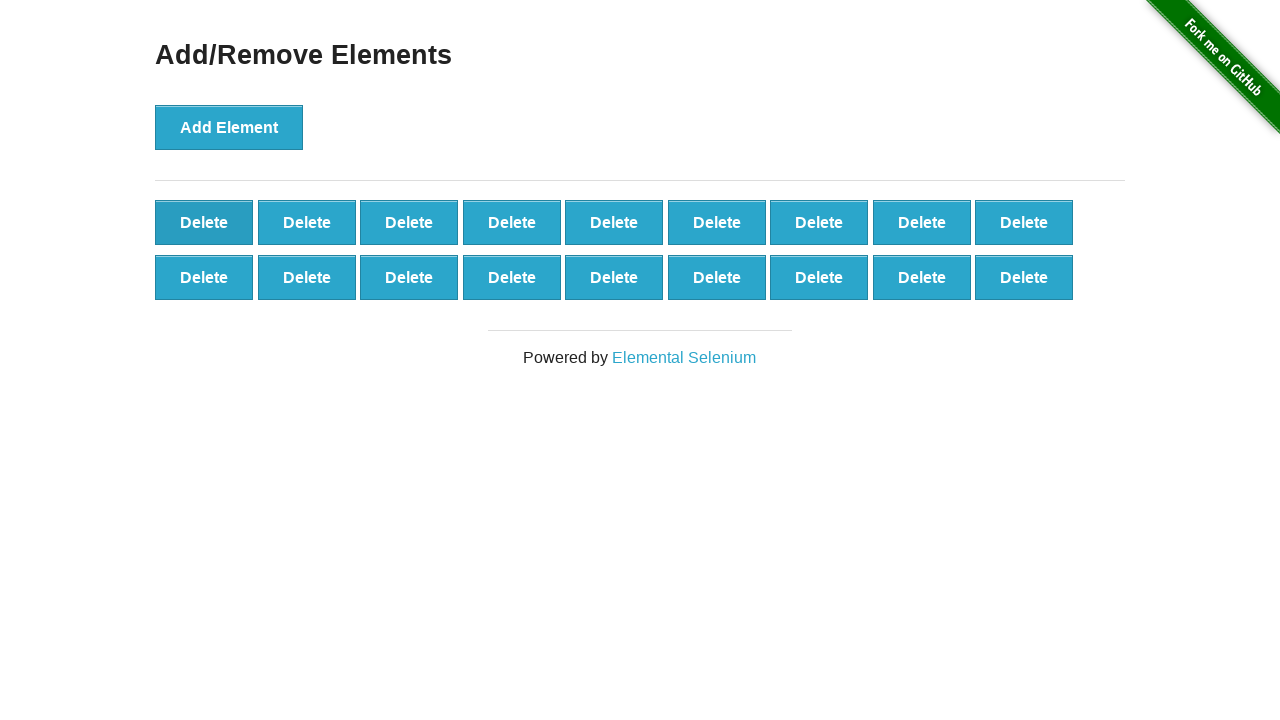

Clicked Delete button on first element (iteration 83/90) at (204, 222) on button[onclick='deleteElement()'] >> nth=0
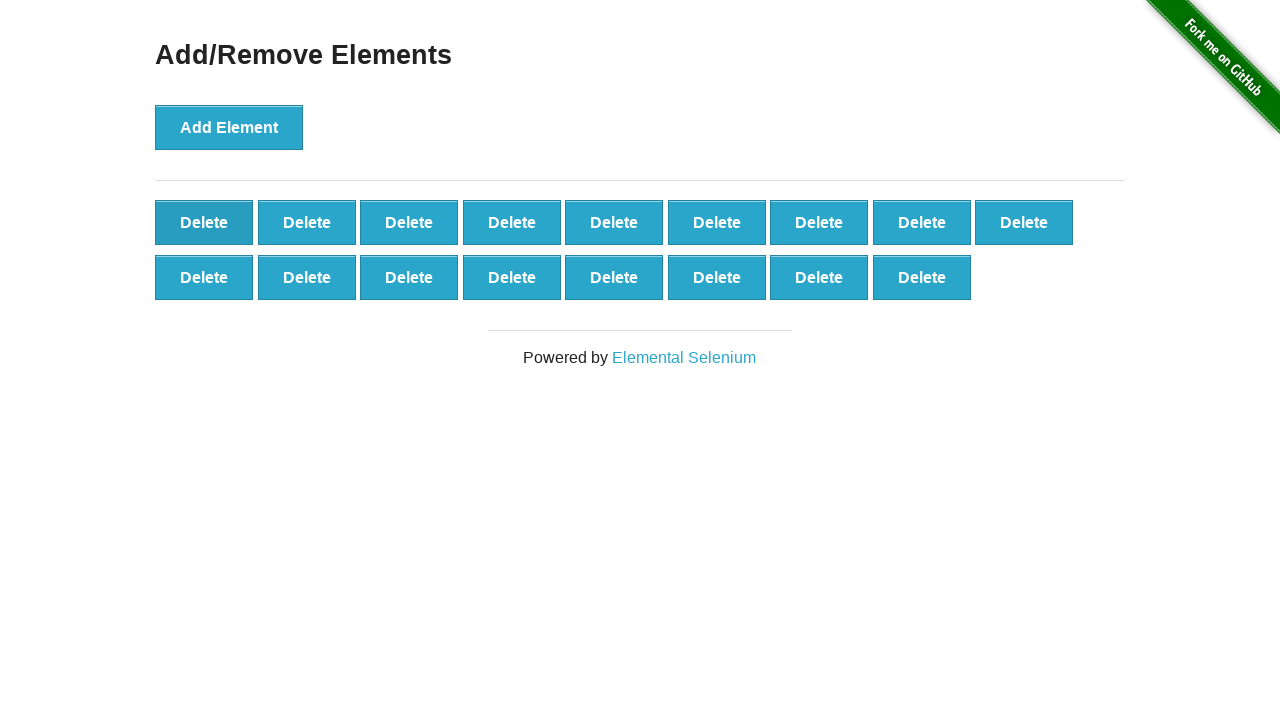

Clicked Delete button on first element (iteration 84/90) at (204, 222) on button[onclick='deleteElement()'] >> nth=0
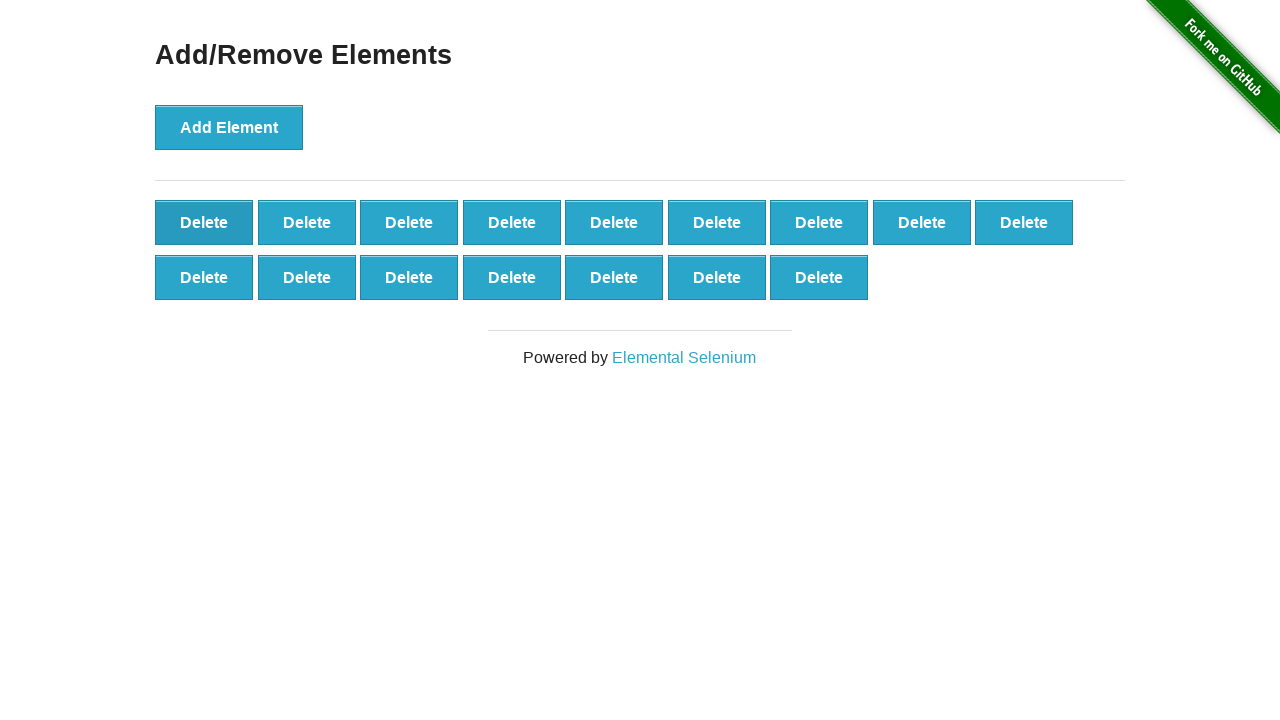

Clicked Delete button on first element (iteration 85/90) at (204, 222) on button[onclick='deleteElement()'] >> nth=0
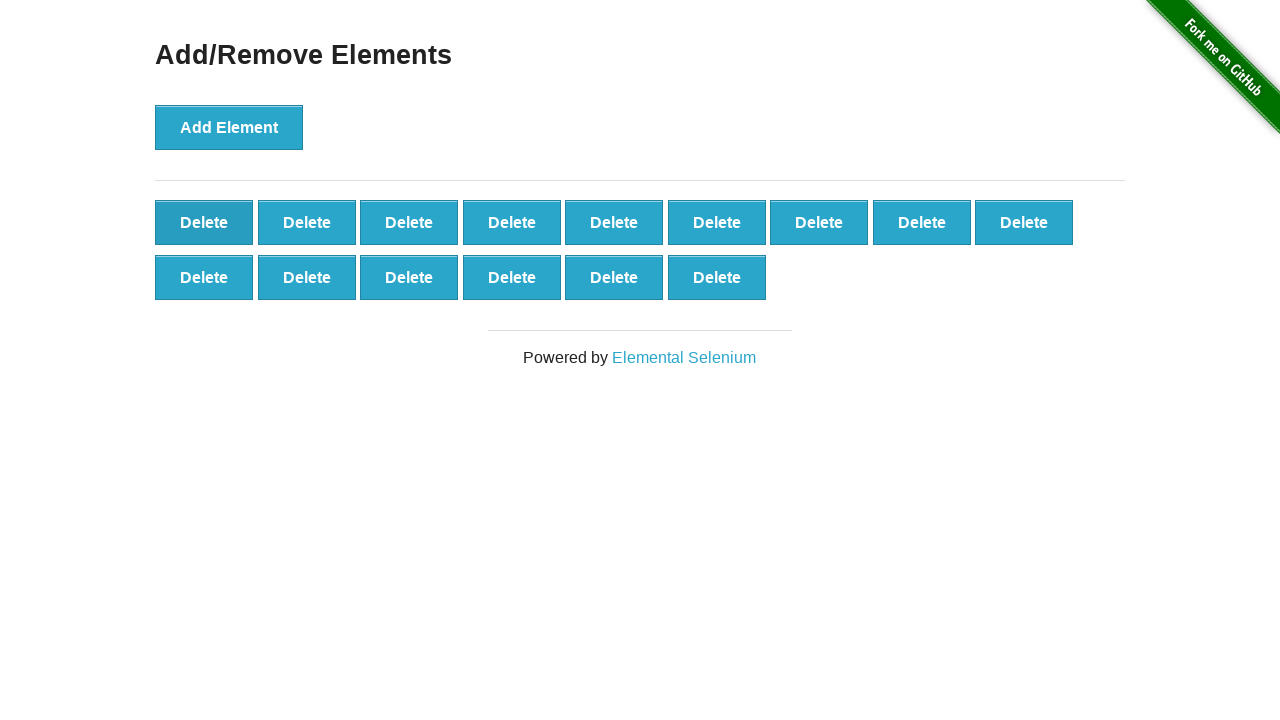

Clicked Delete button on first element (iteration 86/90) at (204, 222) on button[onclick='deleteElement()'] >> nth=0
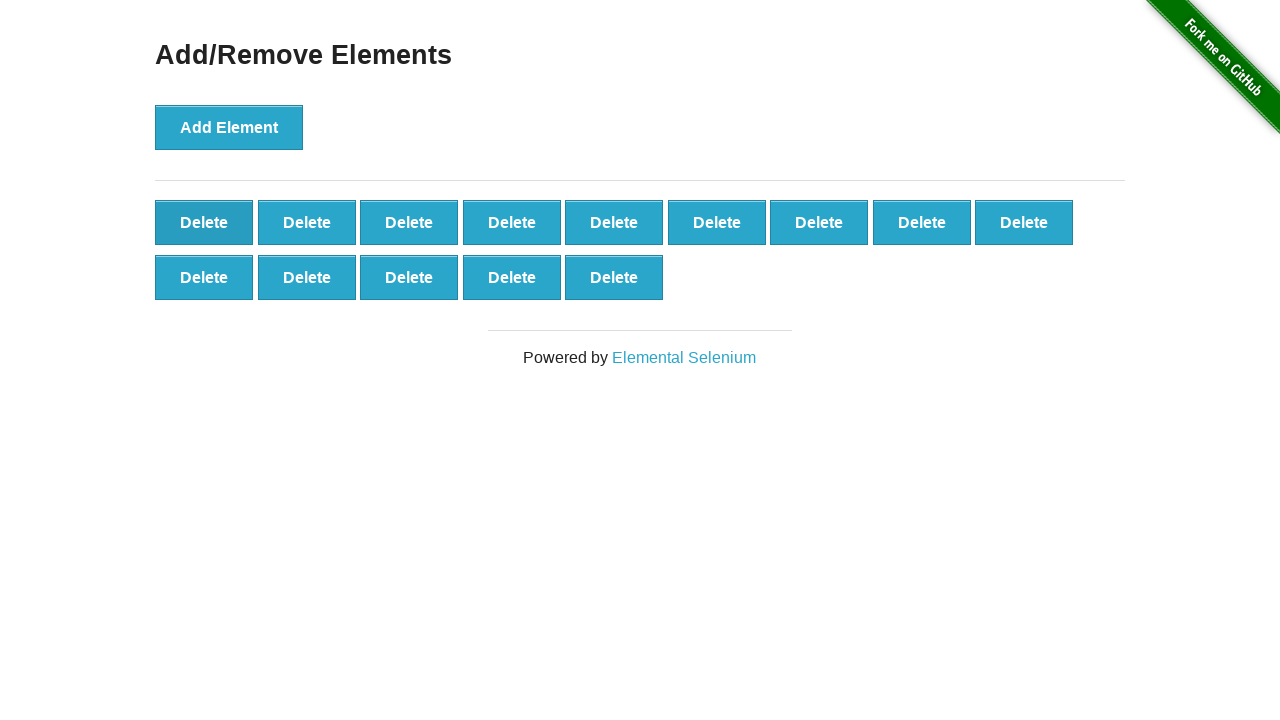

Clicked Delete button on first element (iteration 87/90) at (204, 222) on button[onclick='deleteElement()'] >> nth=0
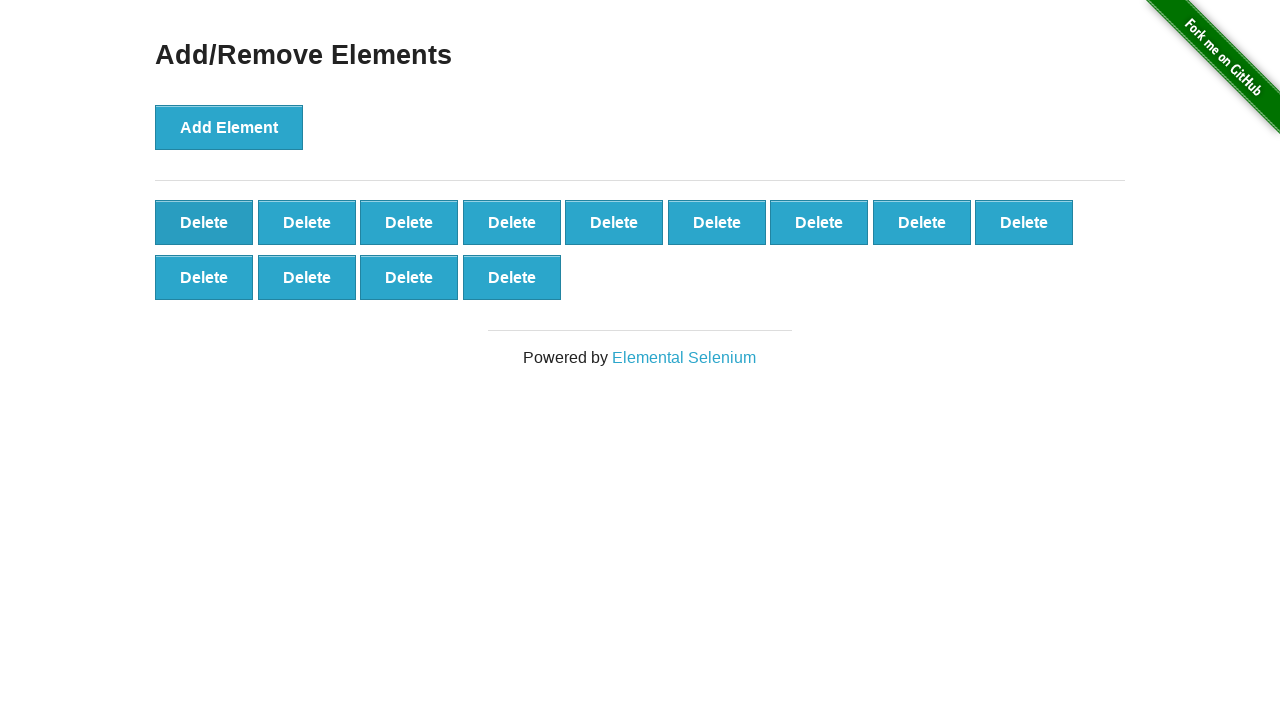

Clicked Delete button on first element (iteration 88/90) at (204, 222) on button[onclick='deleteElement()'] >> nth=0
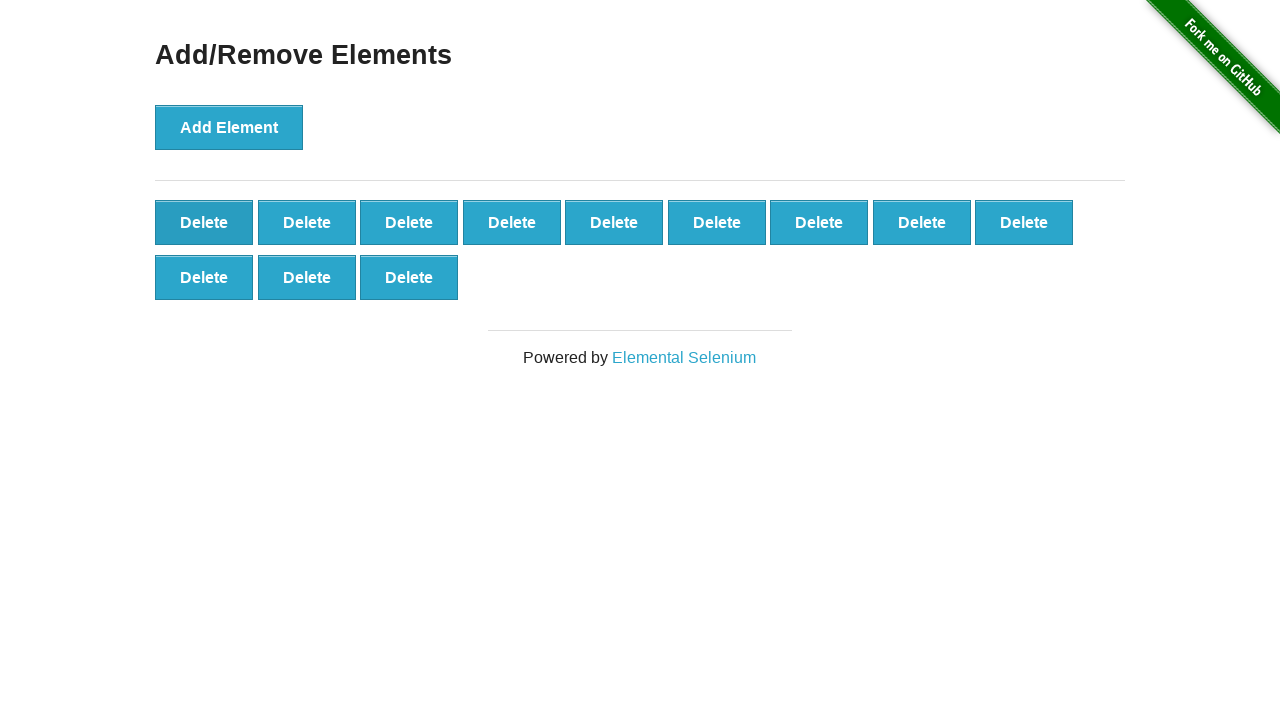

Clicked Delete button on first element (iteration 89/90) at (204, 222) on button[onclick='deleteElement()'] >> nth=0
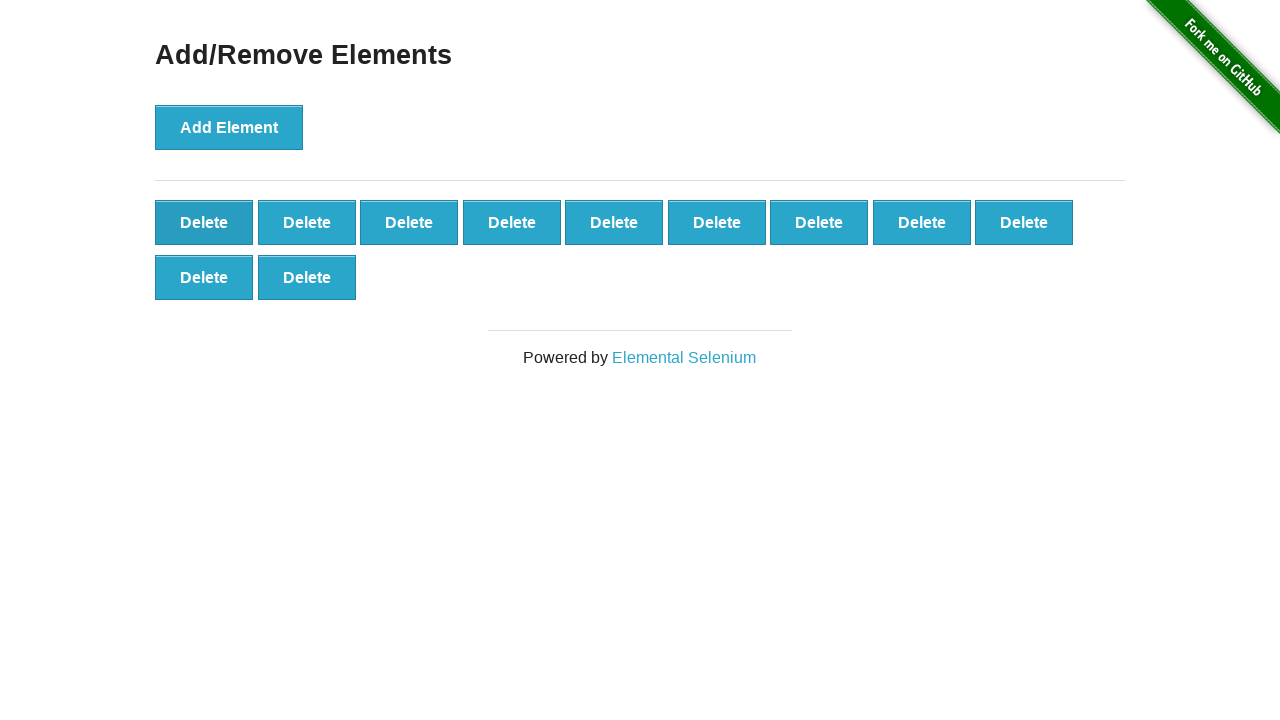

Clicked Delete button on first element (iteration 90/90) at (204, 222) on button[onclick='deleteElement()'] >> nth=0
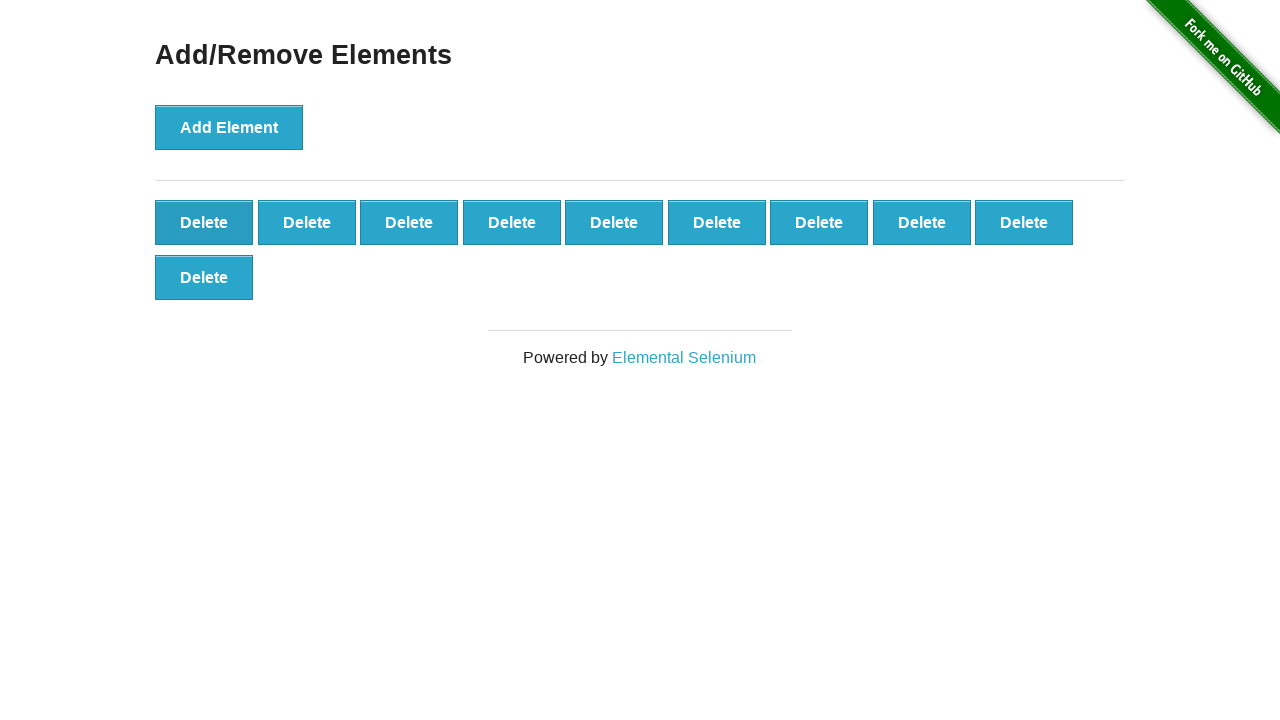

Located remaining elements to verify count
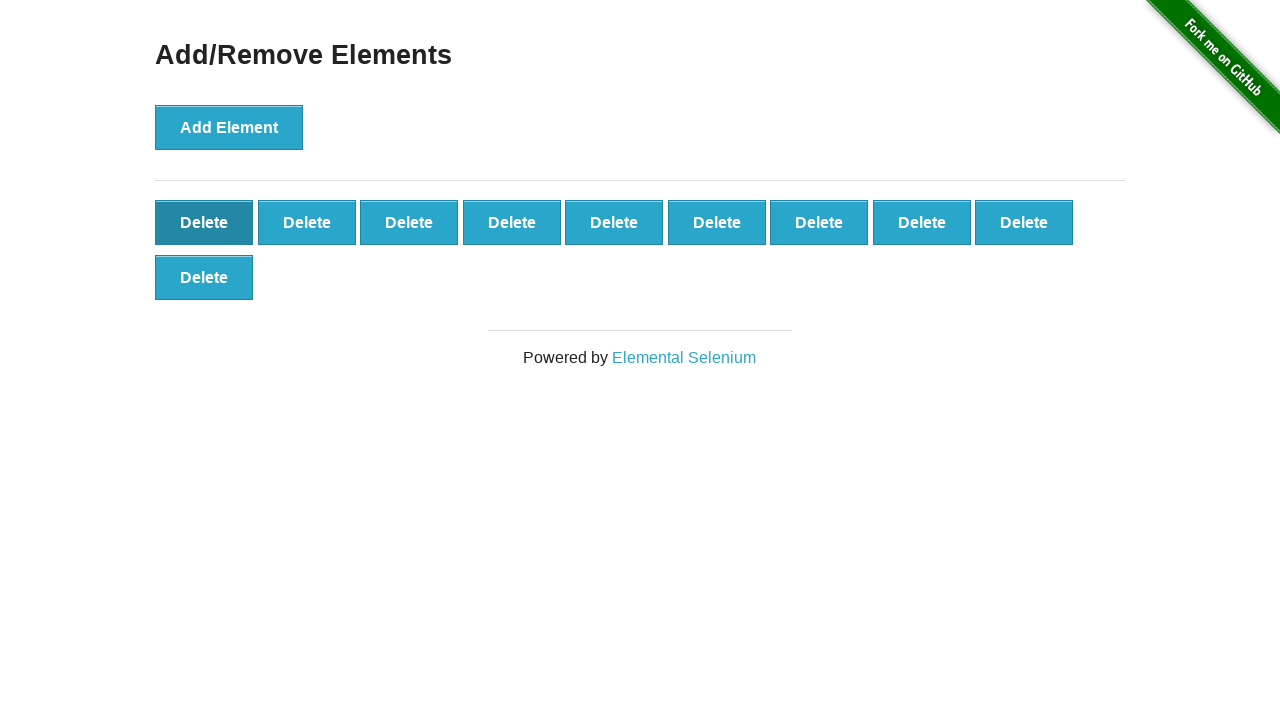

Verified that 10 elements remain after deleting 90
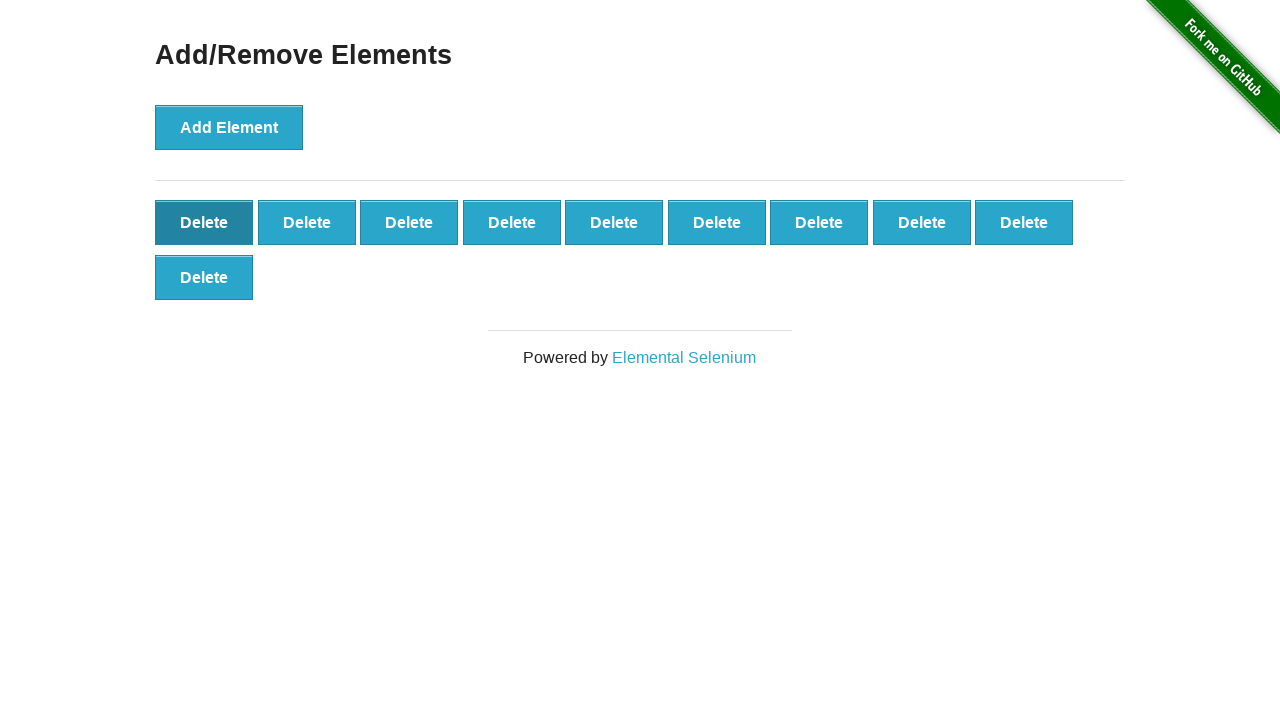

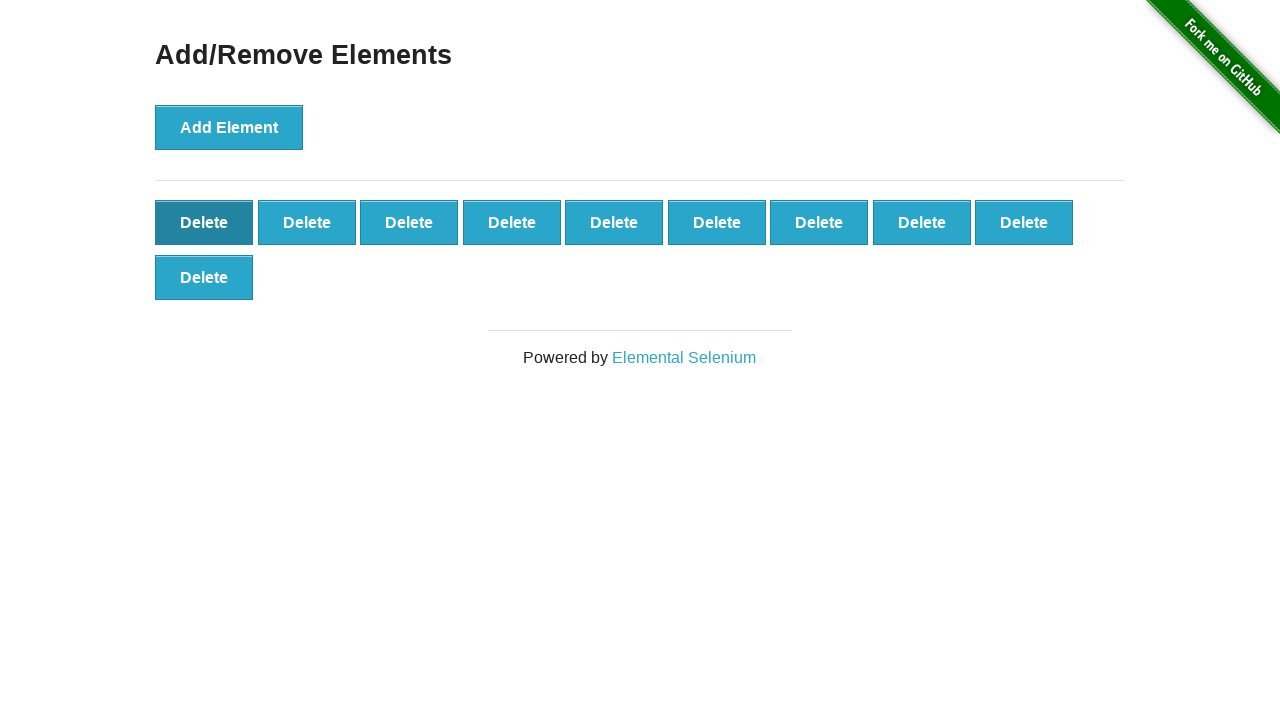